Tests human-like scrolling behavior on an infinite scroll page by scrolling down multiple times and waiting for new content to load, simulating natural reading patterns.

Starting URL: https://quotes.toscrape.com/scroll

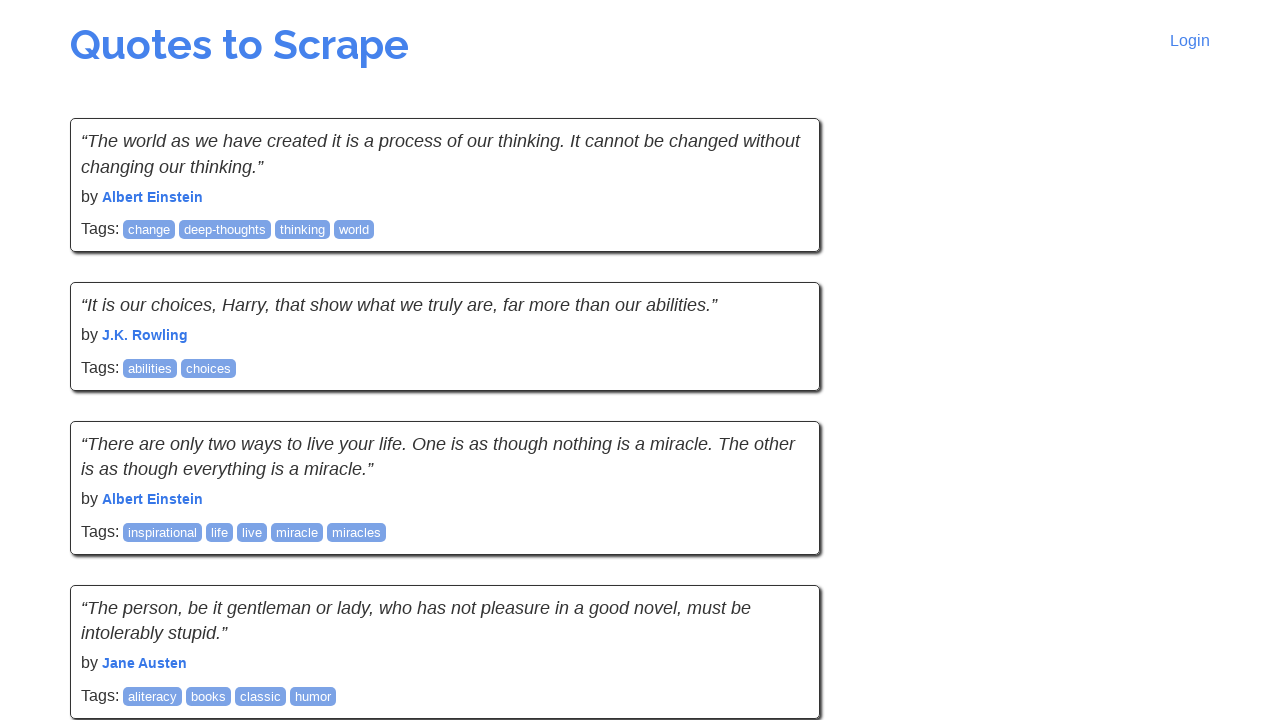

Waited for initial quotes to load on infinite scroll page
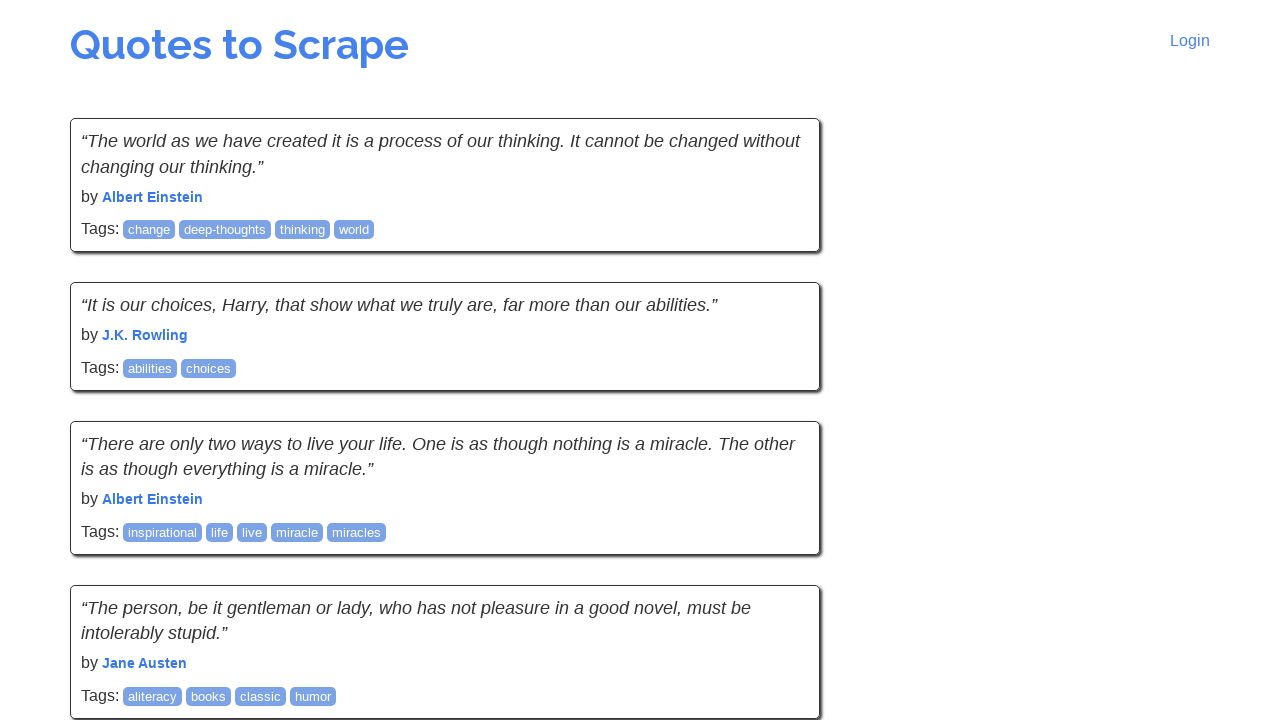

Retrieved initial quote count: 10 quotes
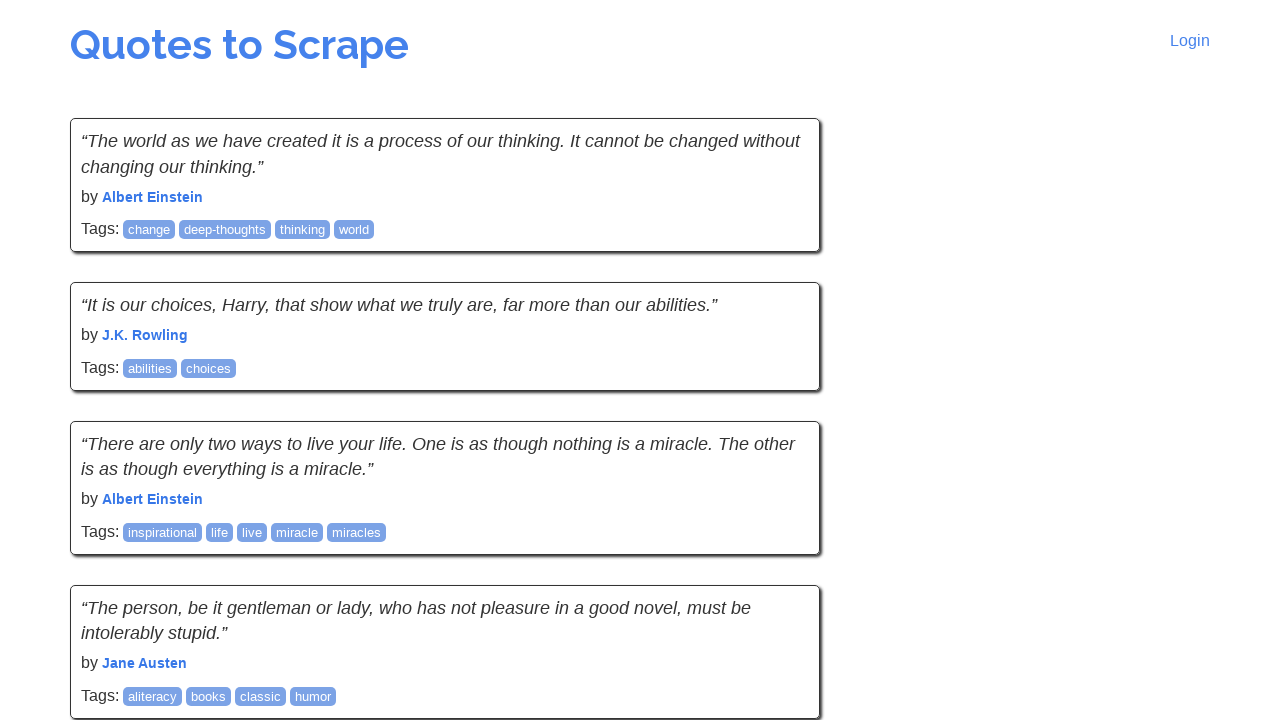

Waited for network to become idle before scrolling
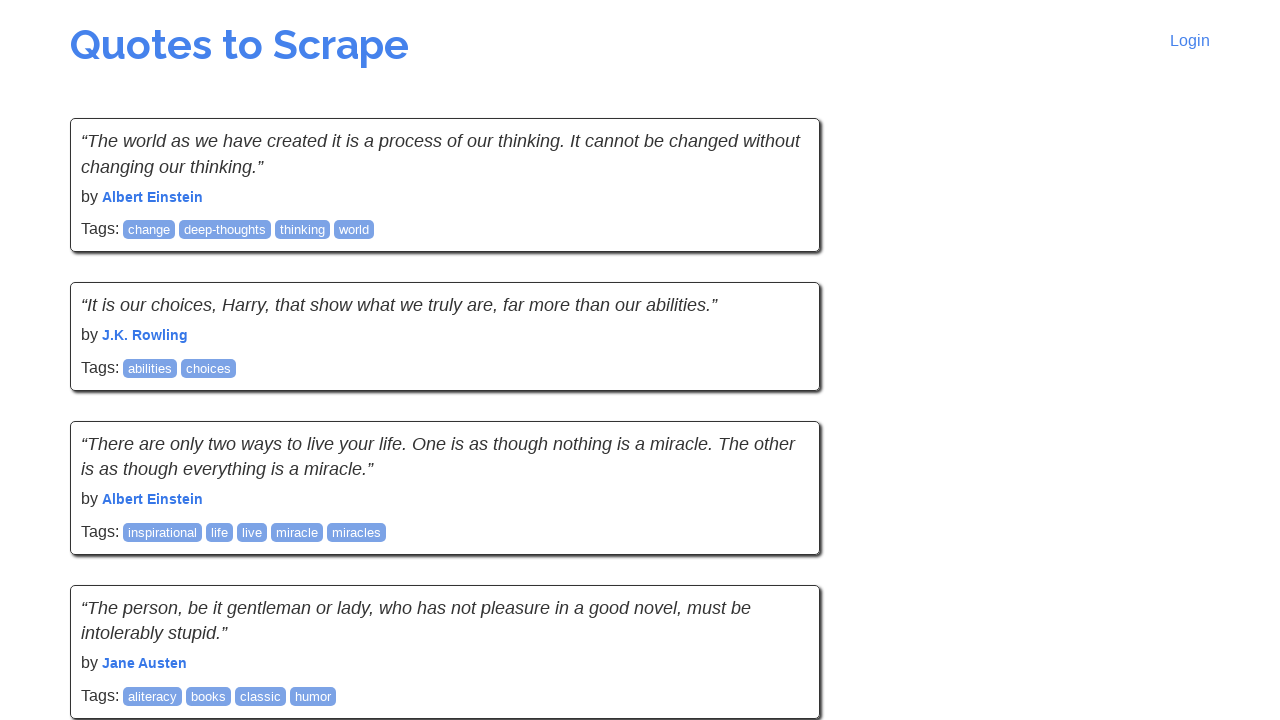

Captured scroll position (0px) and page height (1605px)
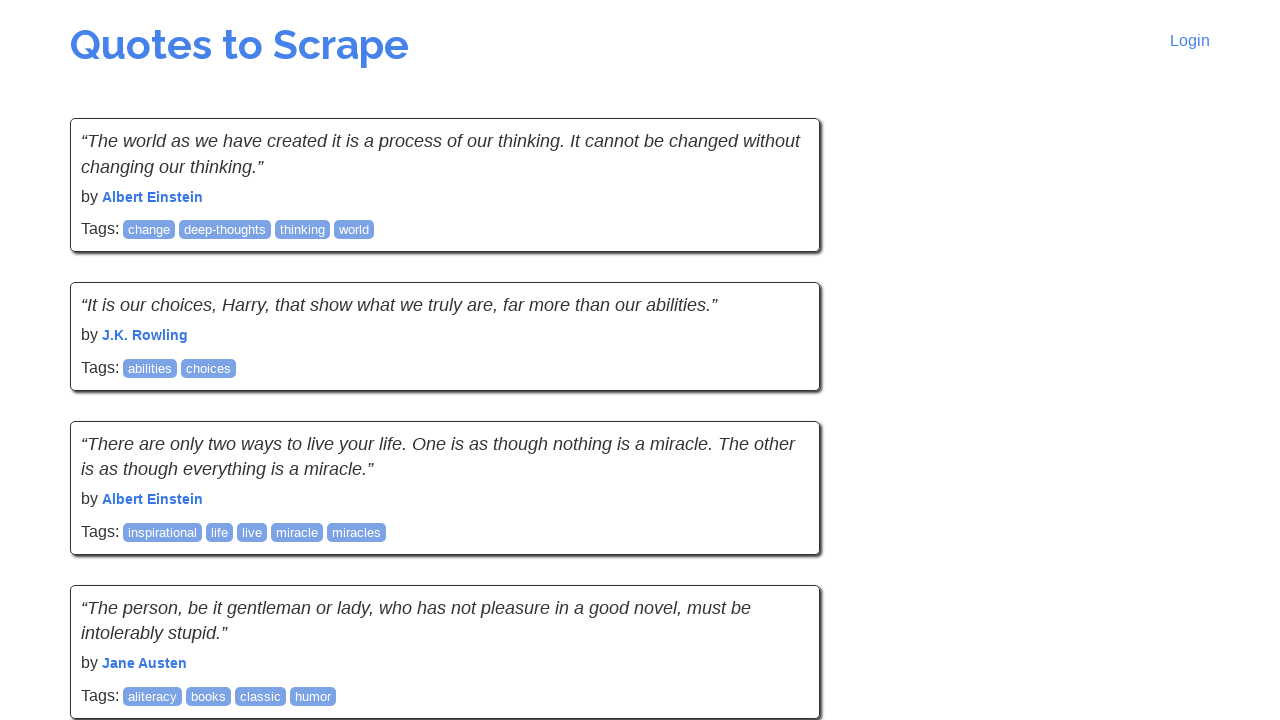

Scrolled down 895px using mouse wheel for human-like behavior
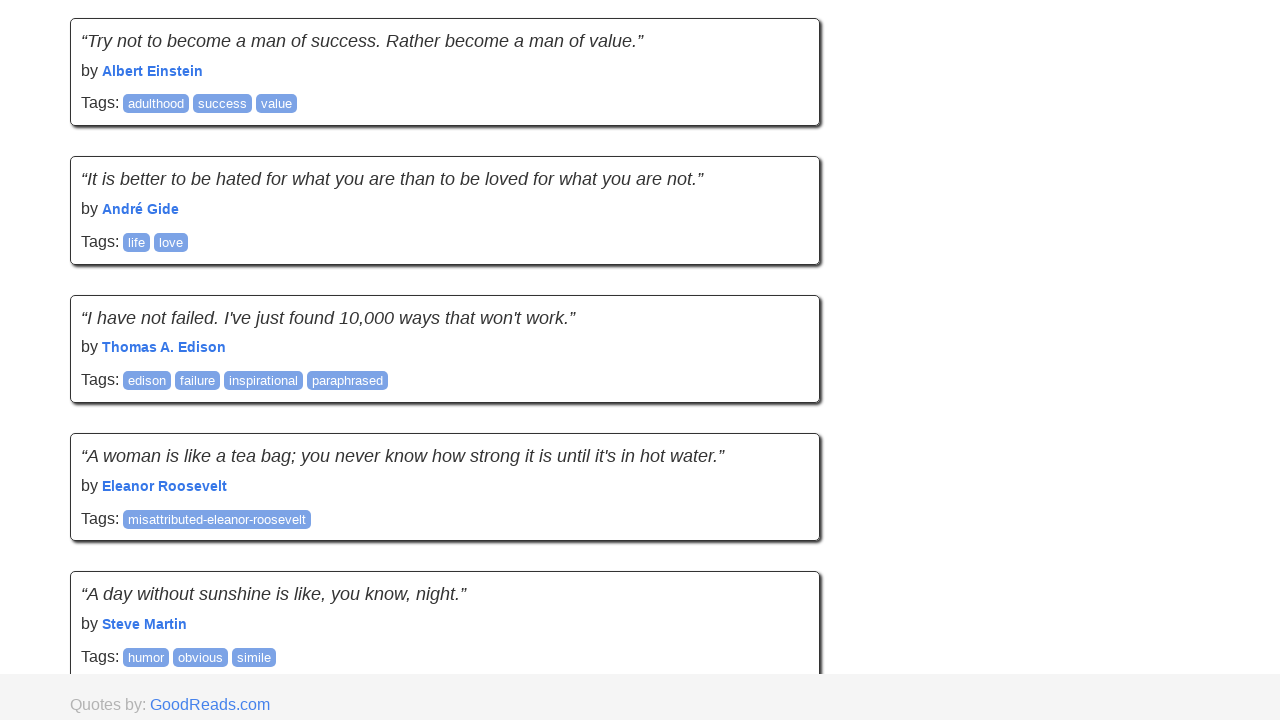

Waited 2 seconds for new content to load
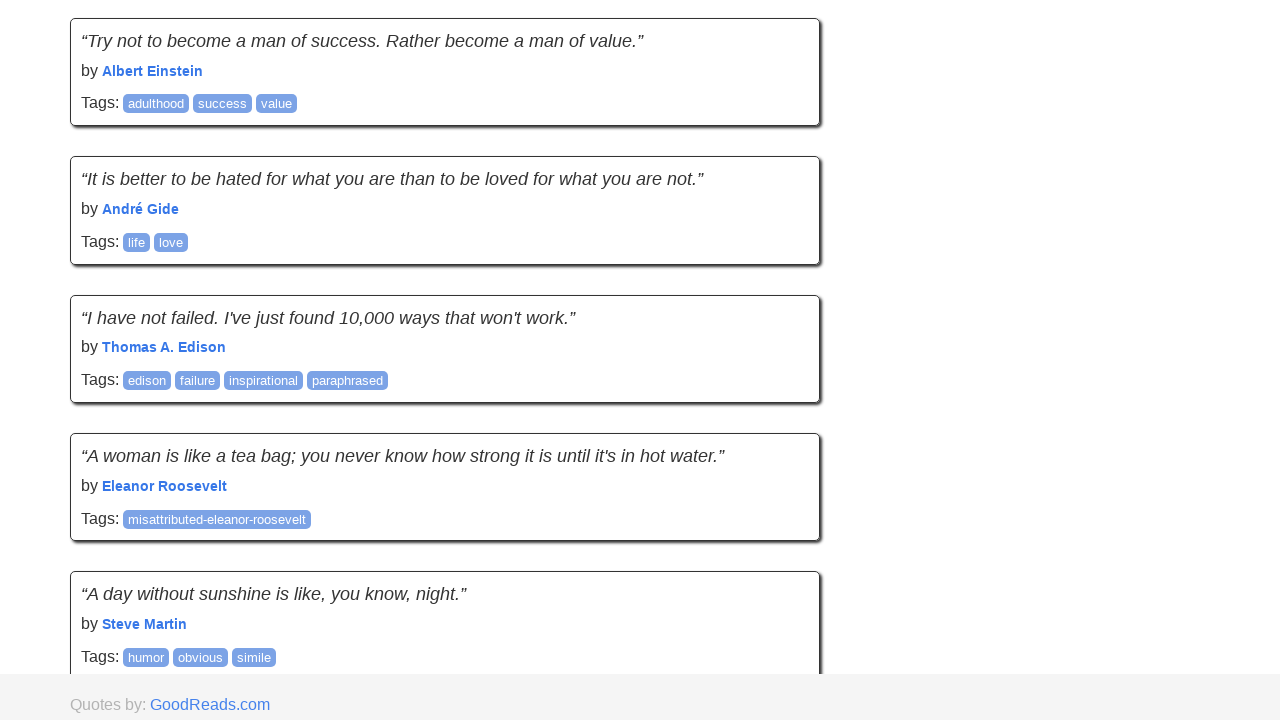

Captured new scroll position (895px) and page height (1605px)
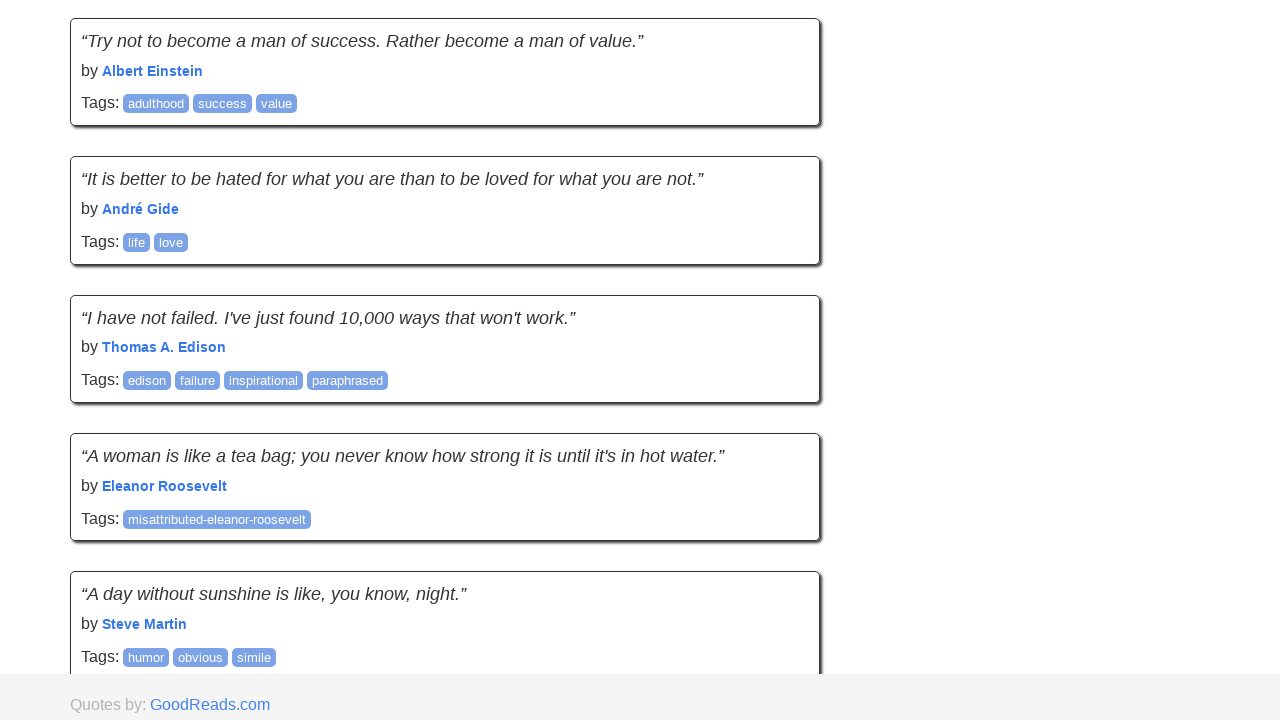

Scrolling attempt 1 of 20
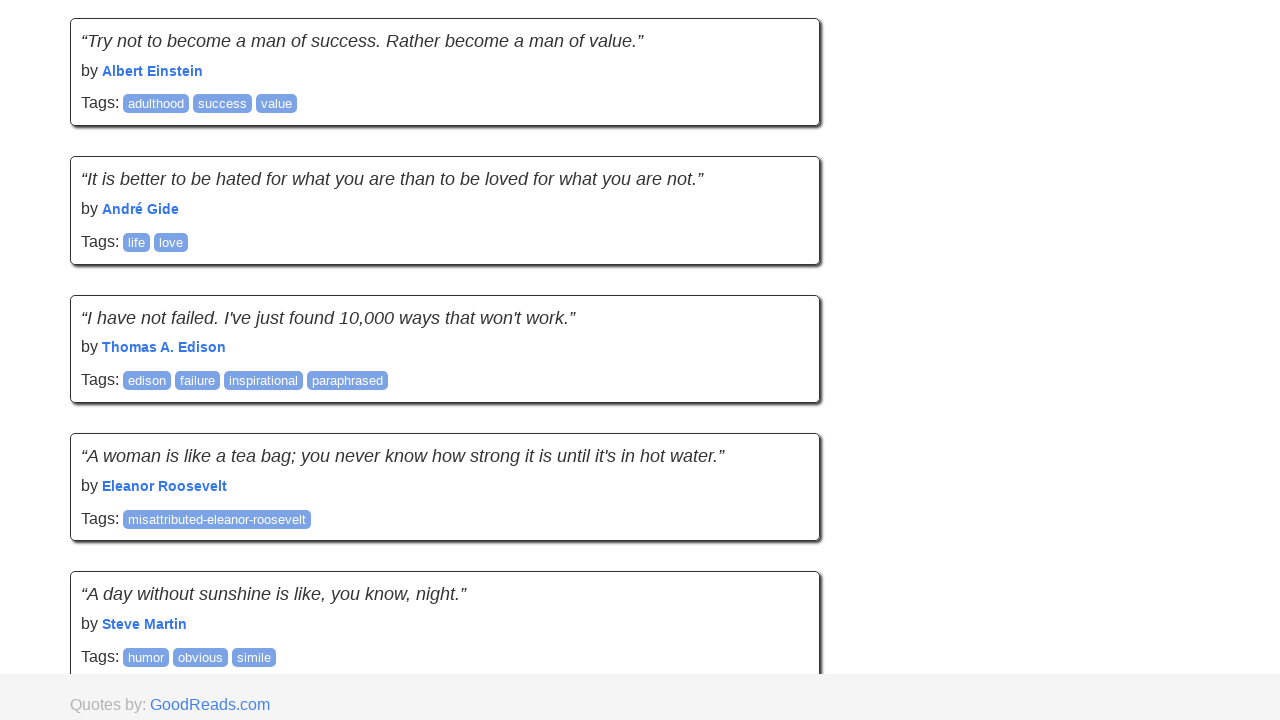

Current quote count: 10 quotes
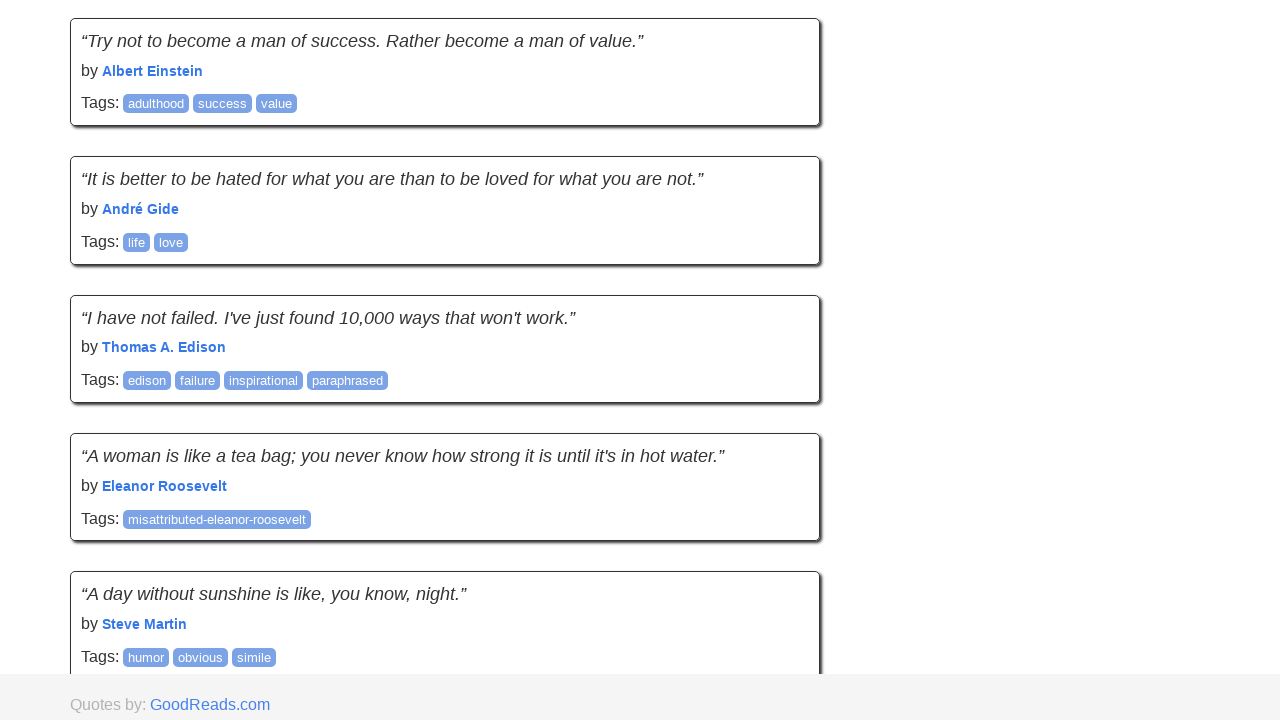

No new quotes loaded (failure count: 1/5)
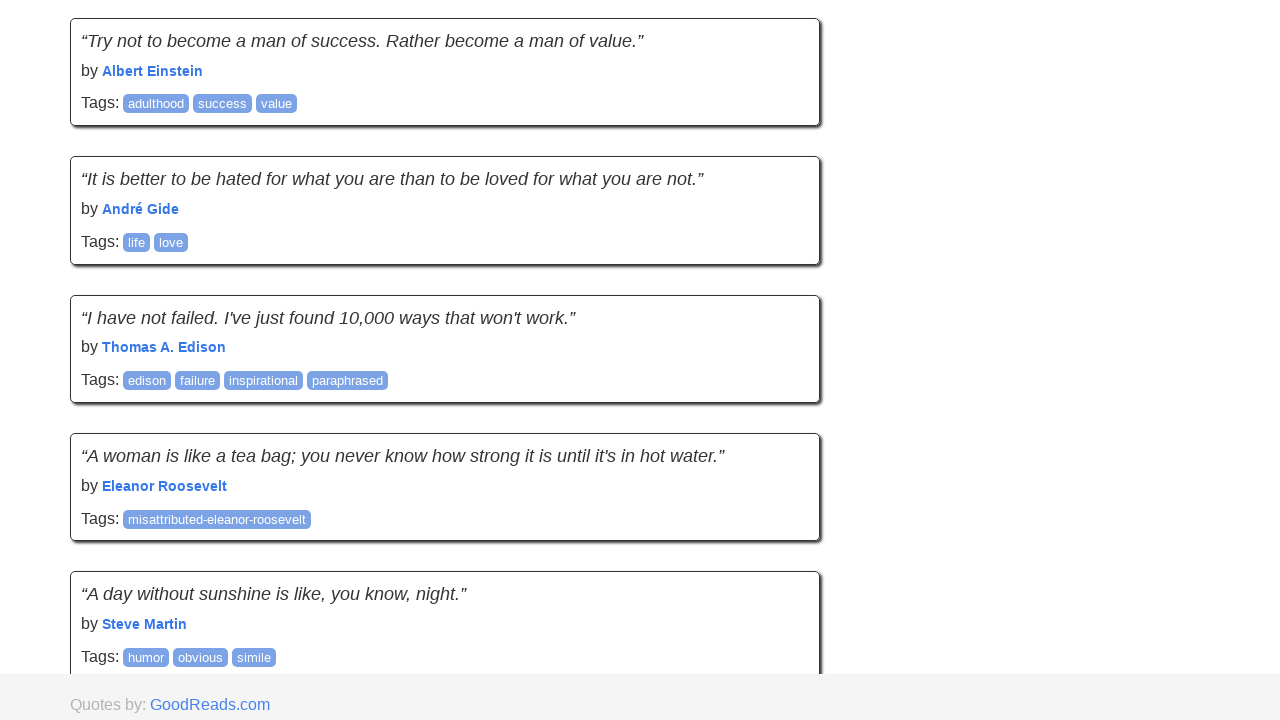

Waited for network to become idle before scrolling
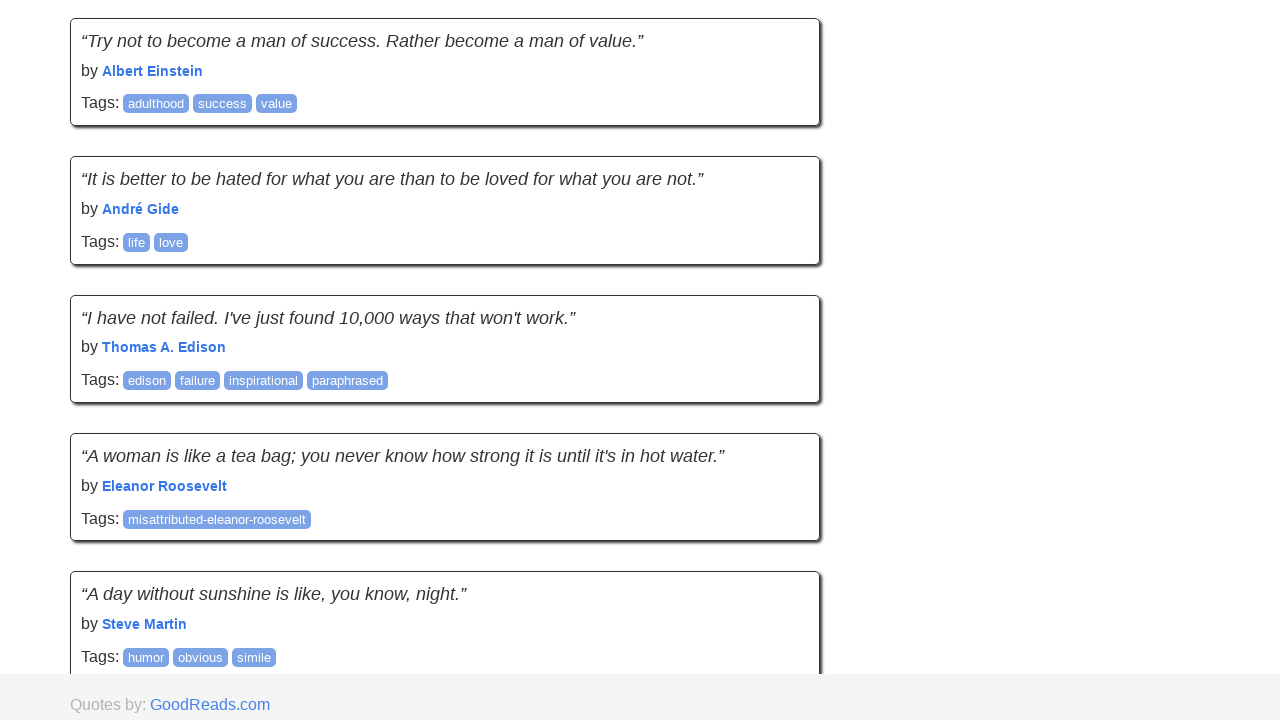

Captured scroll position (895px) and page height (1605px)
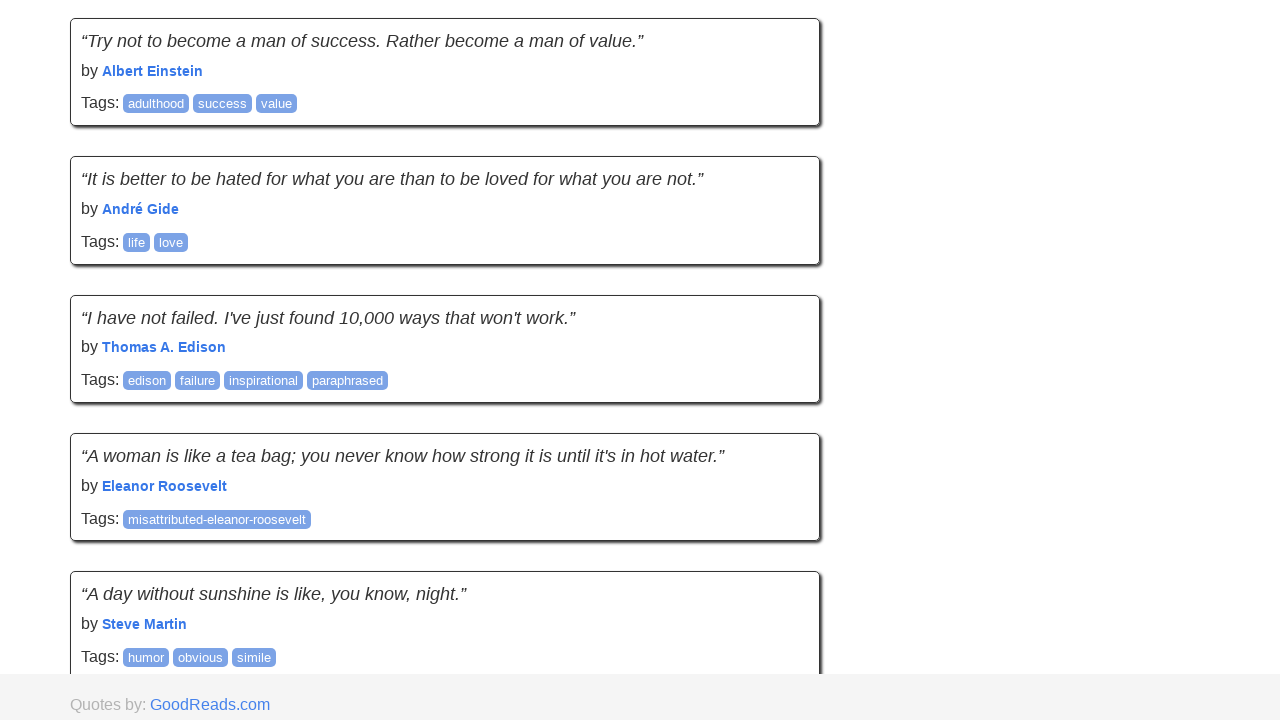

Scrolled down 895px using mouse wheel for human-like behavior
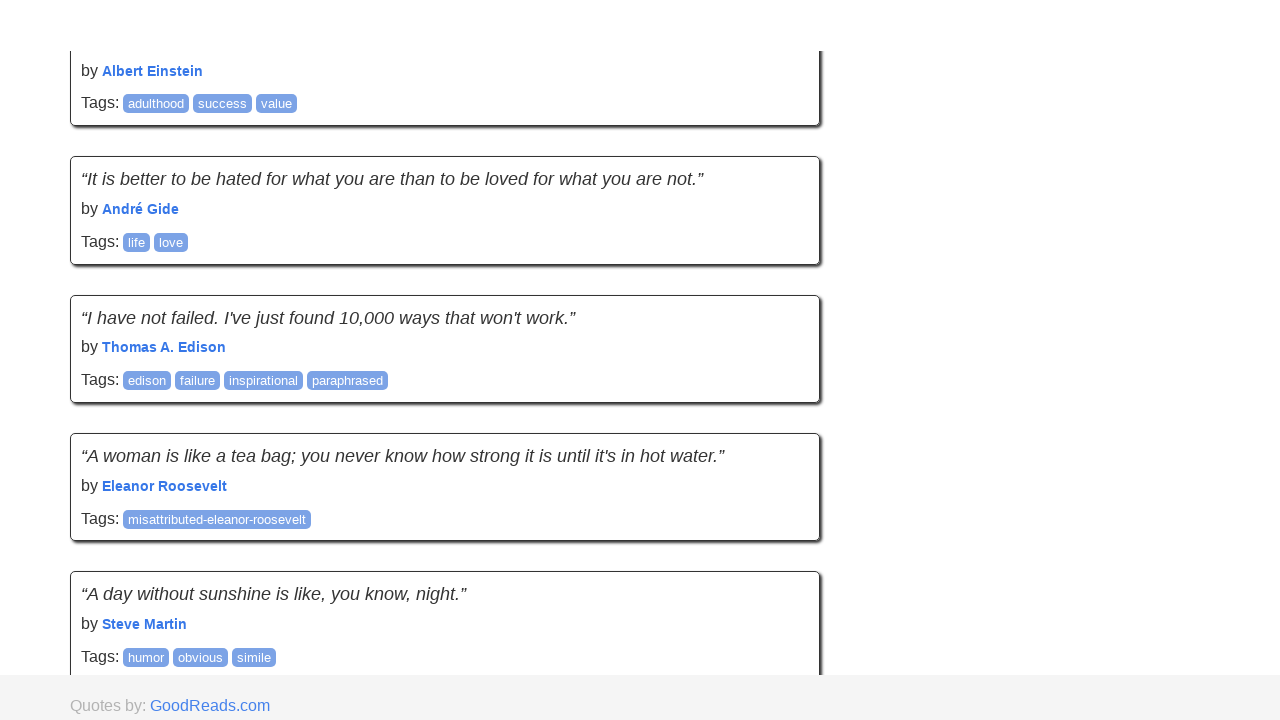

Waited 2 seconds for new content to load
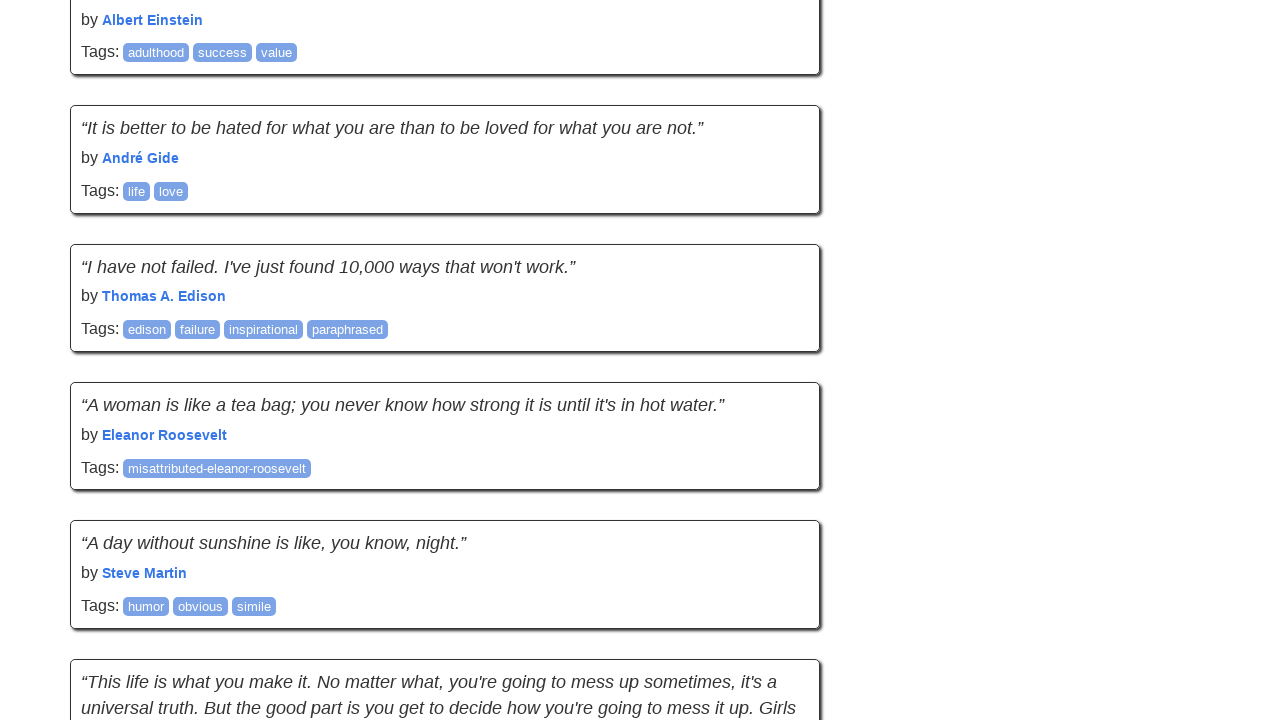

Captured new scroll position (946px) and page height (3554px)
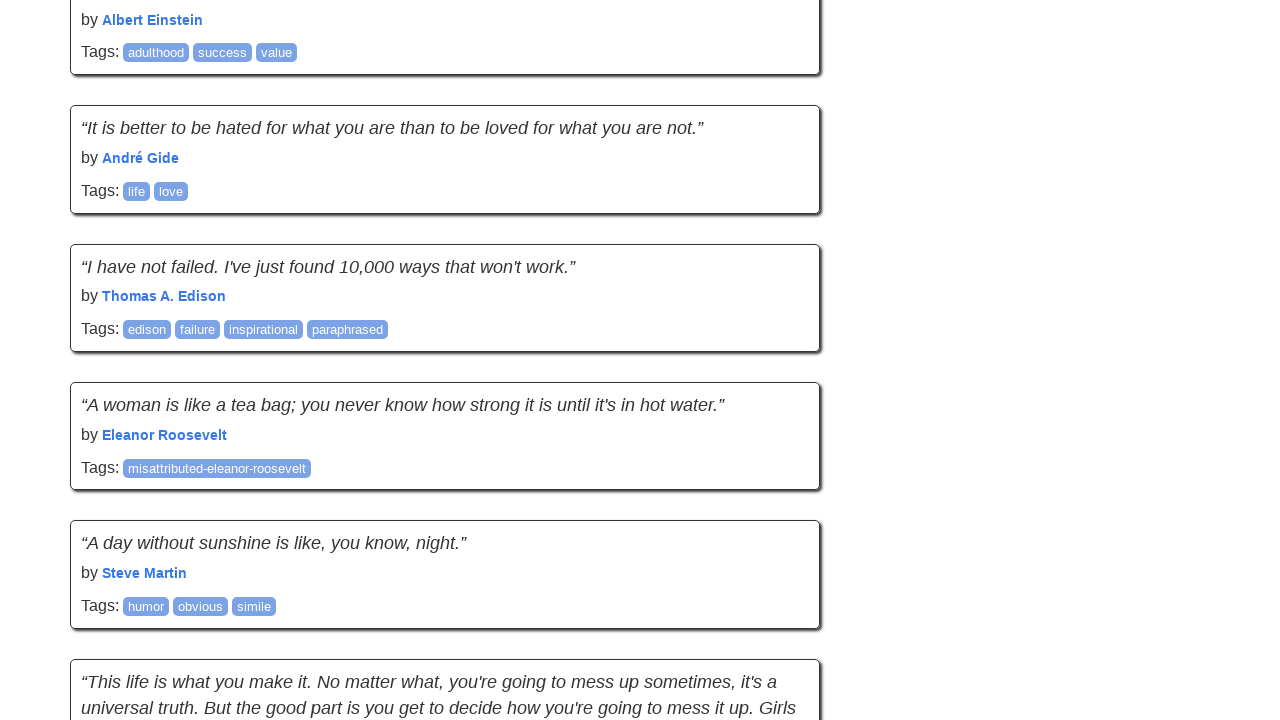

Scrolling attempt 2 of 20
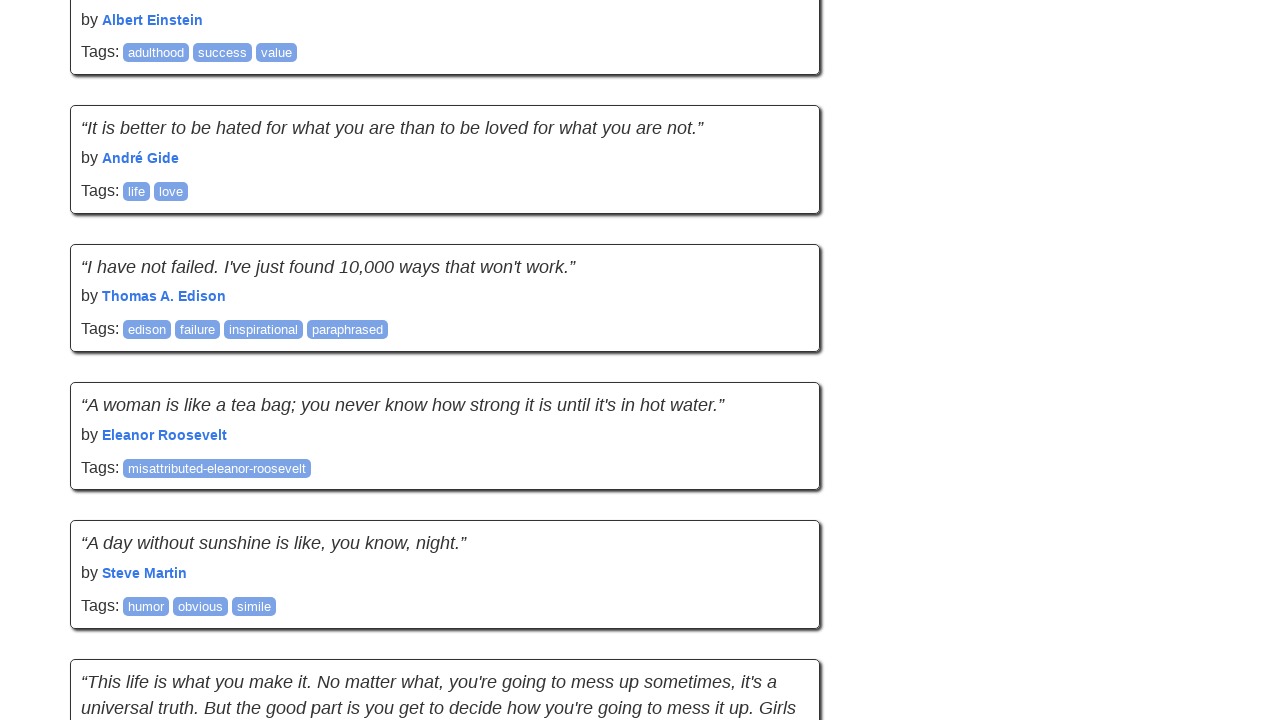

Current quote count: 20 quotes
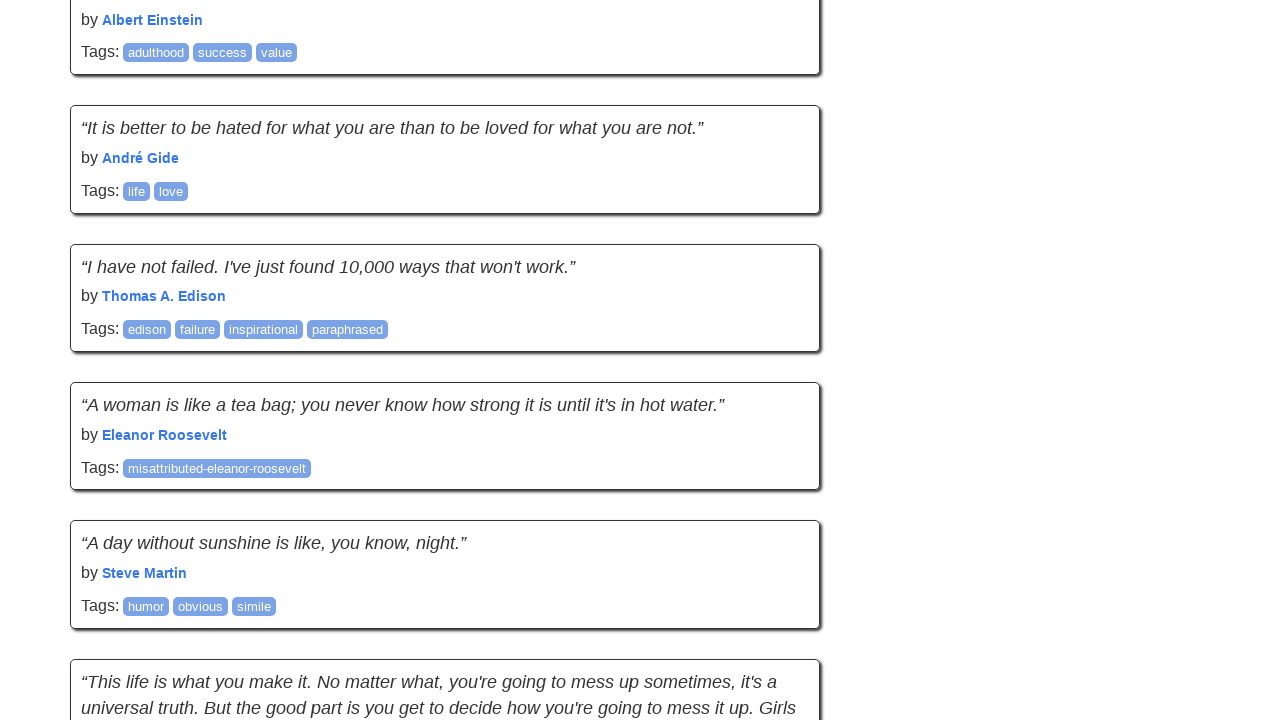

New quotes detected - reset failure counter, now tracking 20 quotes
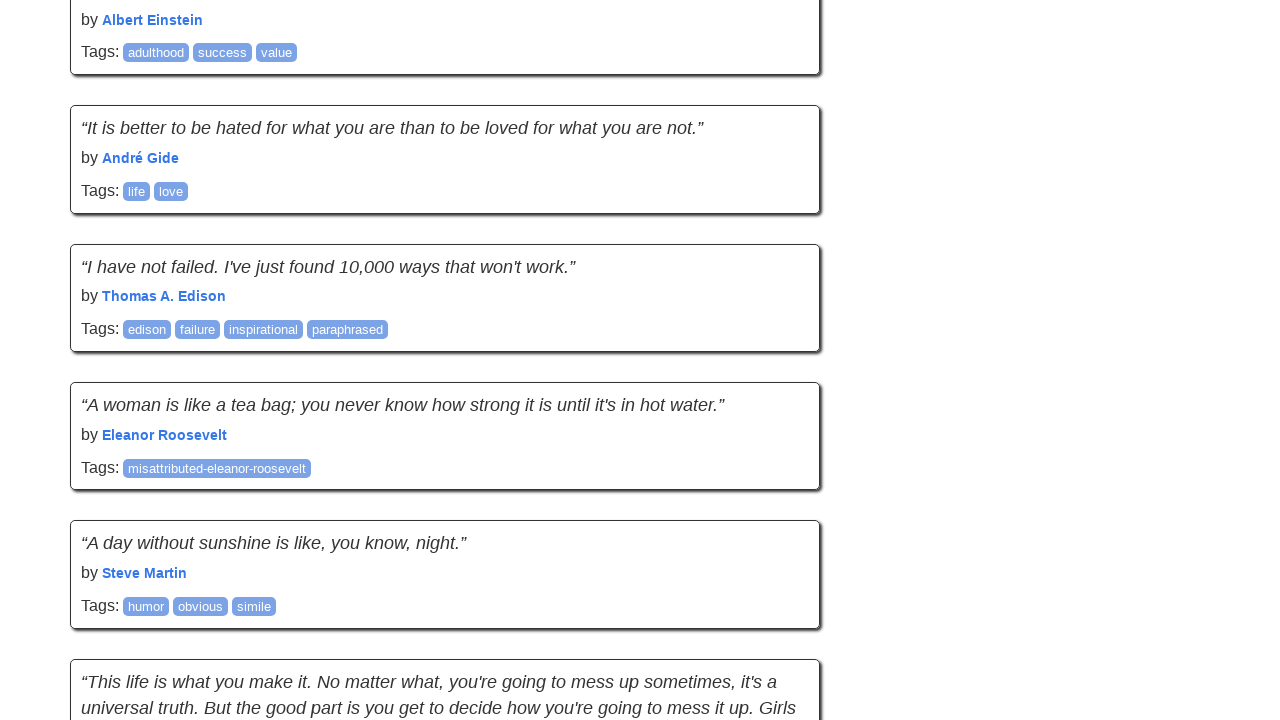

Waited for network to become idle before scrolling
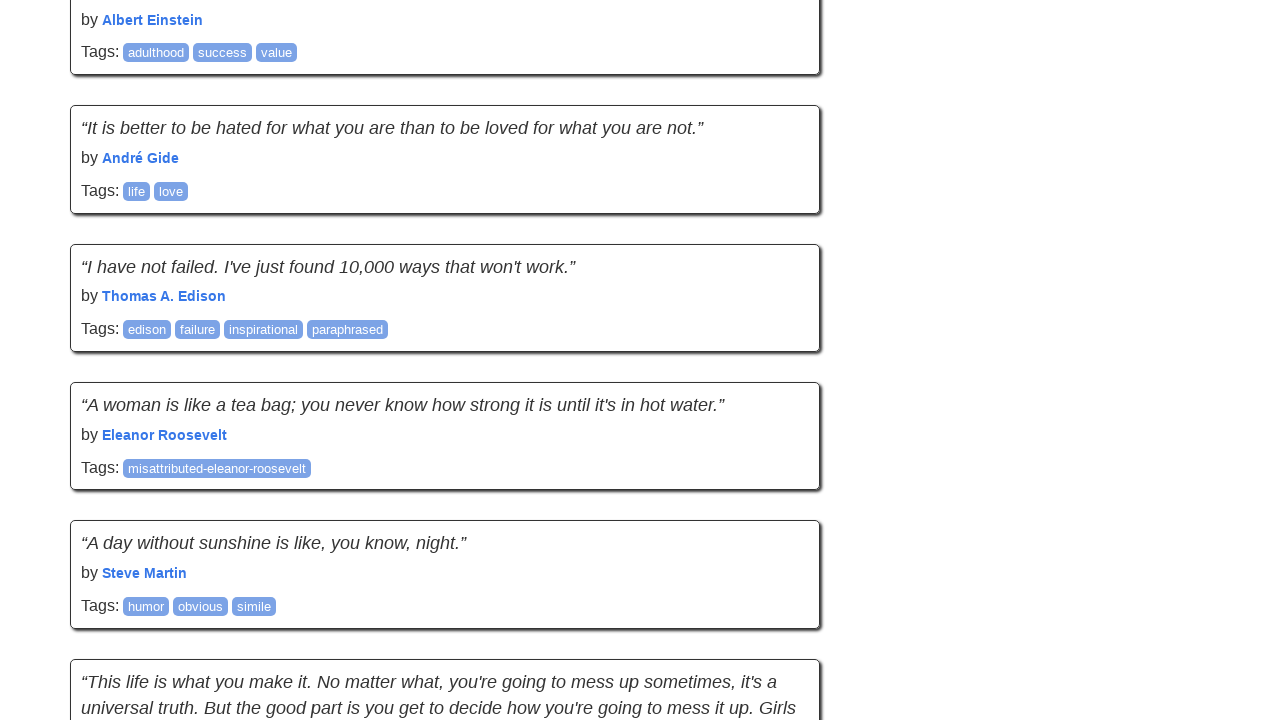

Captured scroll position (946px) and page height (3554px)
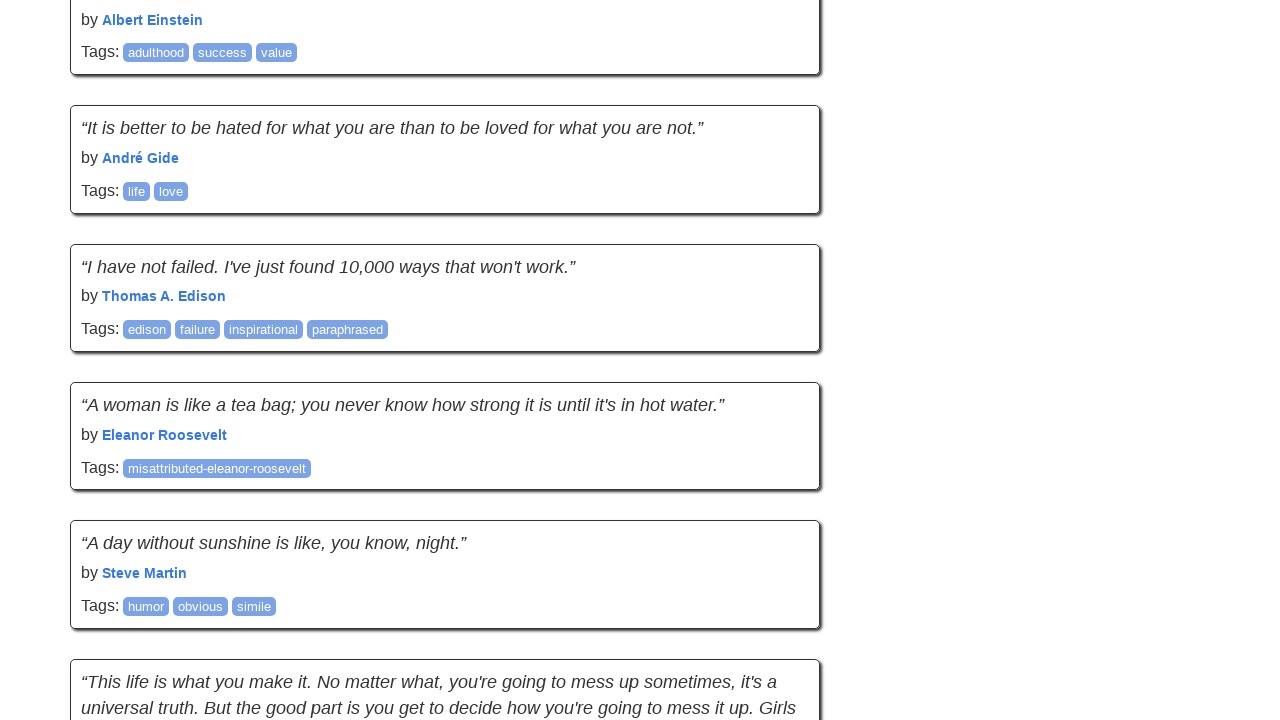

Scrolled down 895px using mouse wheel for human-like behavior
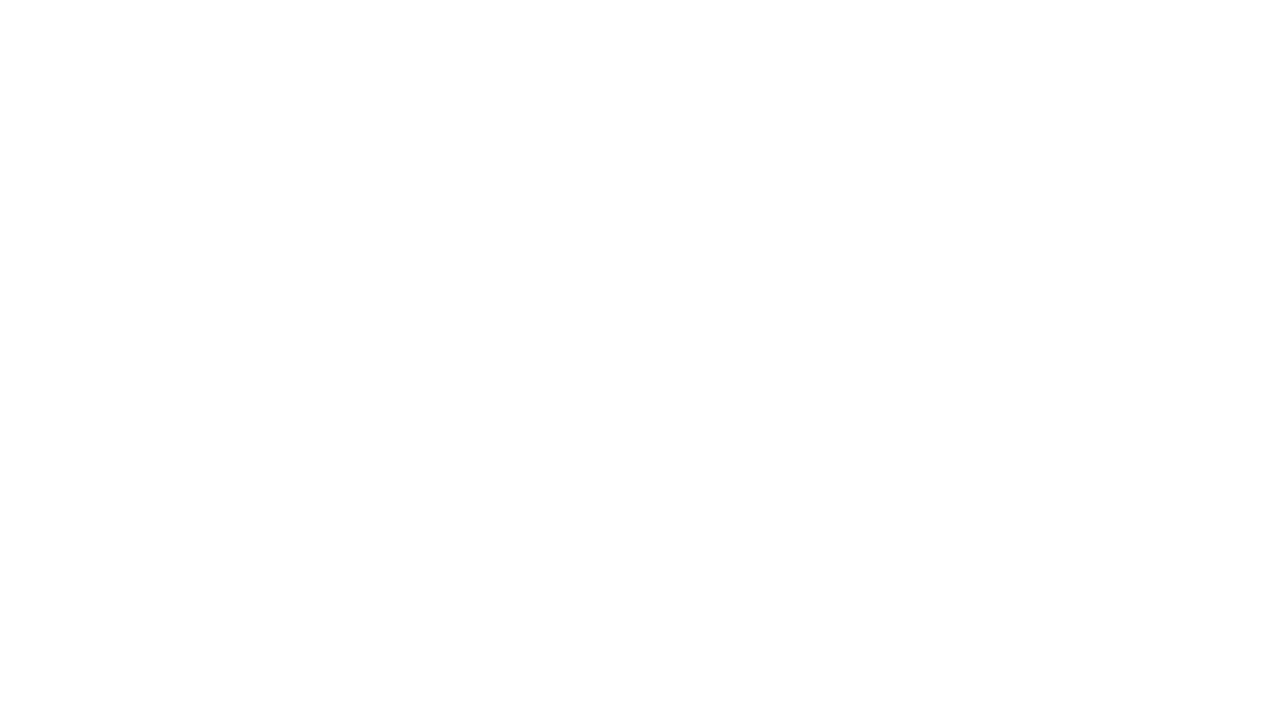

Waited 2 seconds for new content to load
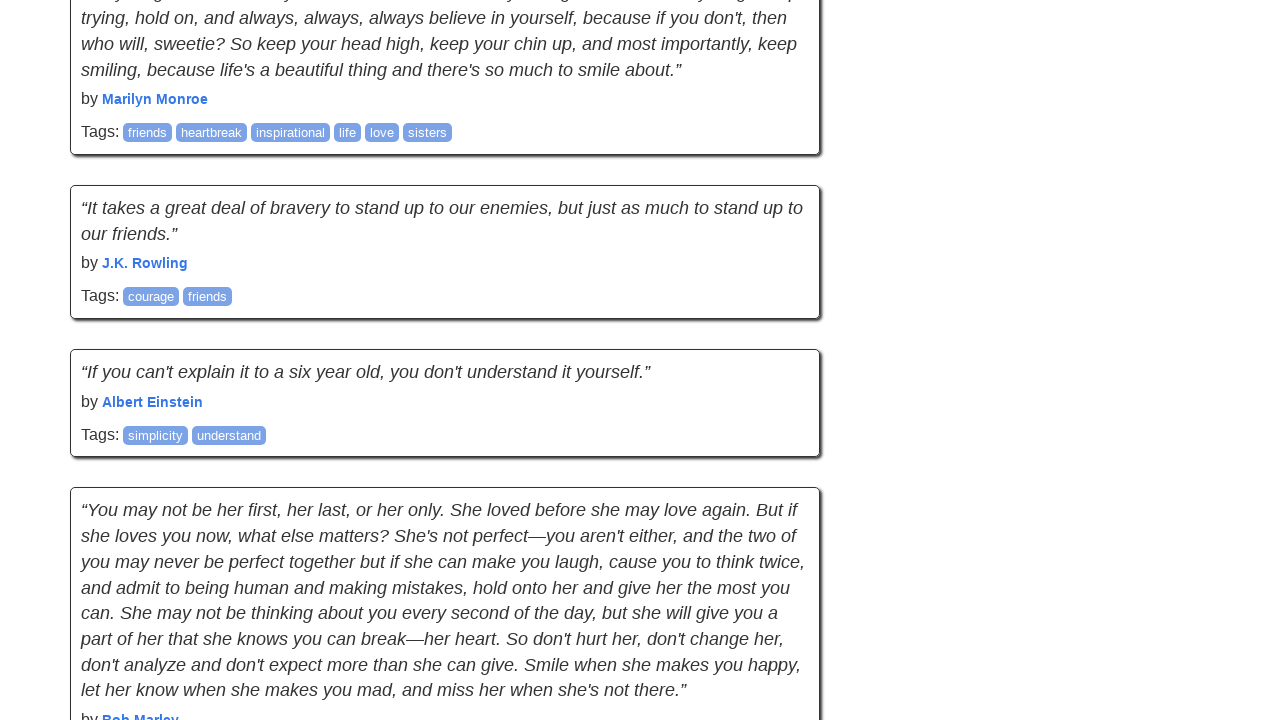

Captured new scroll position (1841px) and page height (3554px)
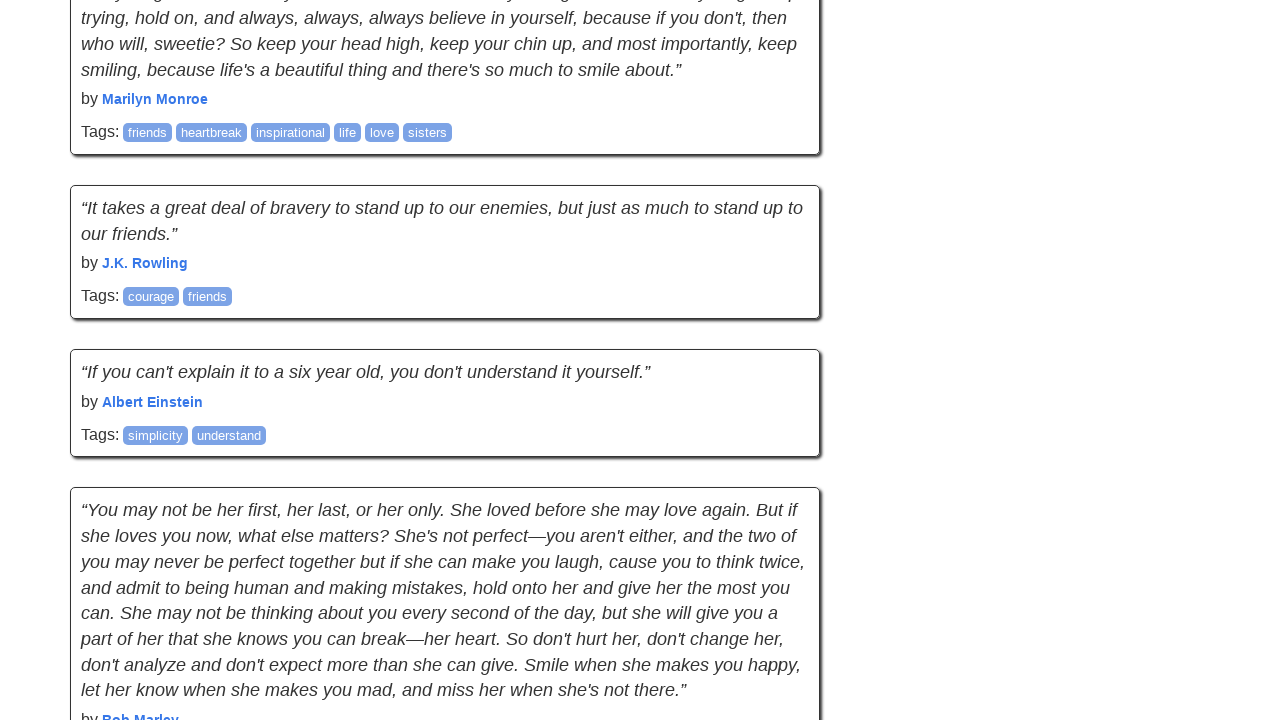

Scrolling attempt 3 of 20
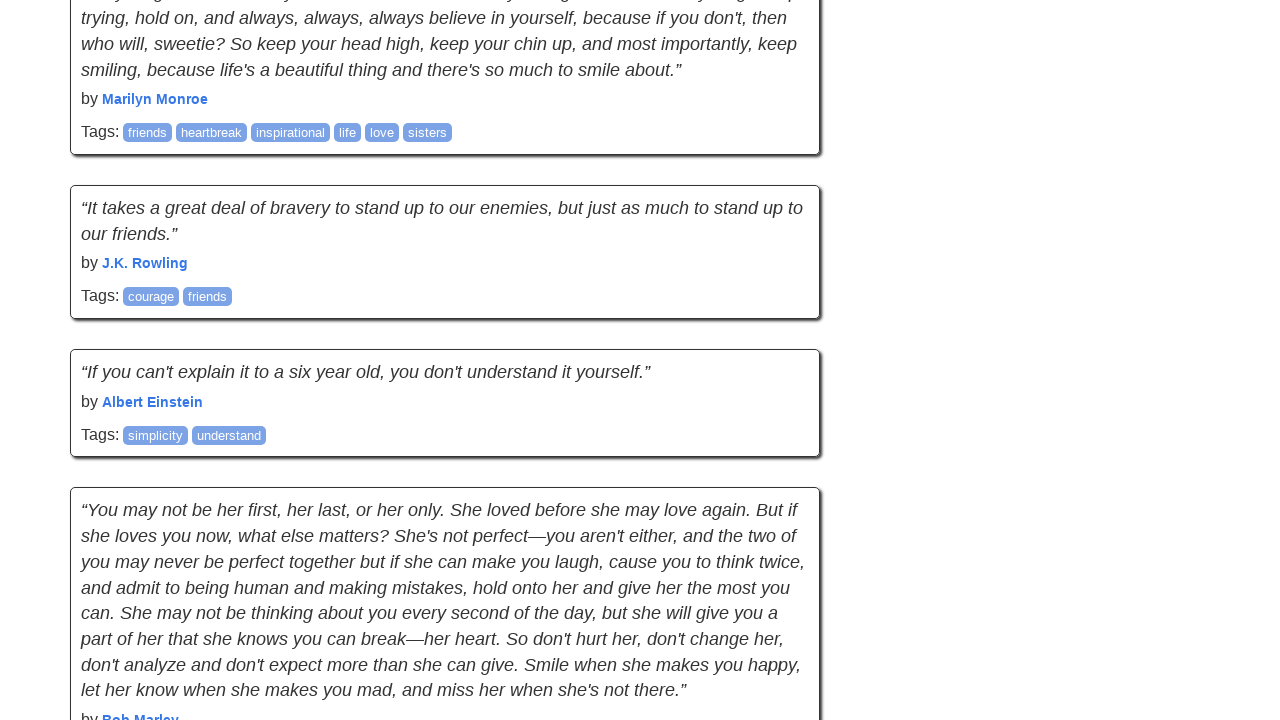

Current quote count: 20 quotes
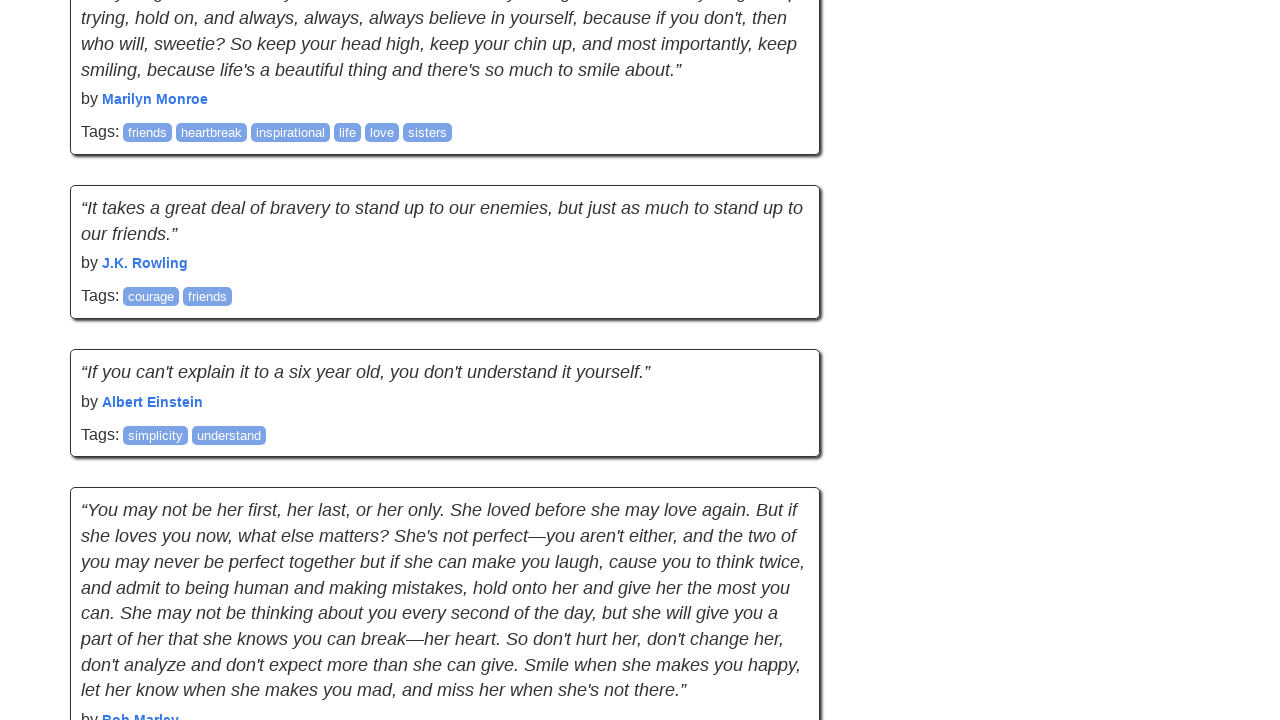

No new quotes loaded (failure count: 1/5)
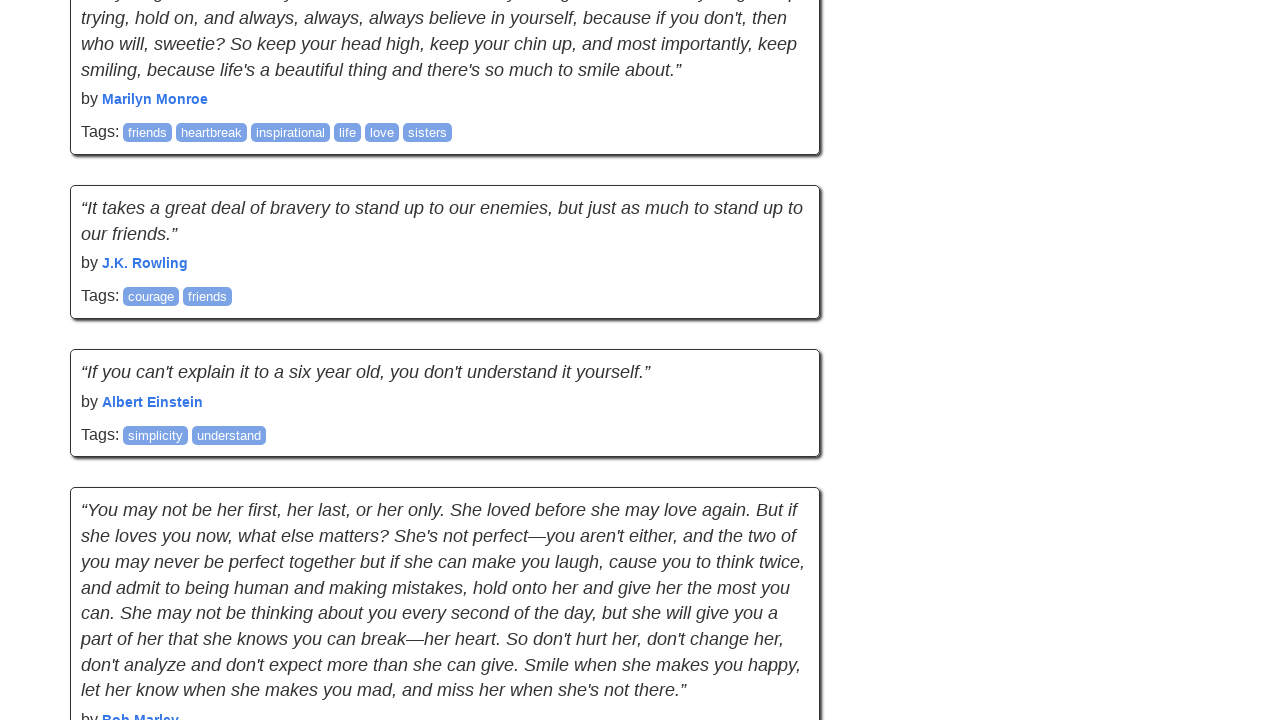

Waited for network to become idle before scrolling
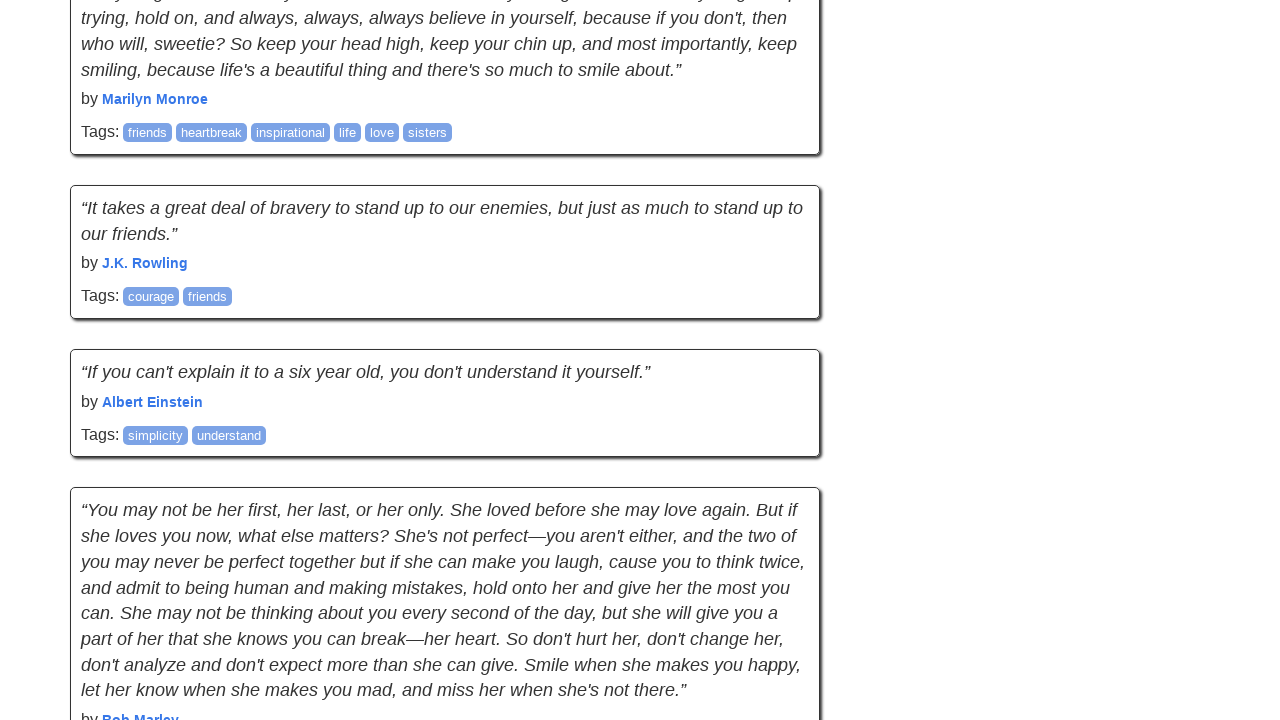

Captured scroll position (1841px) and page height (3554px)
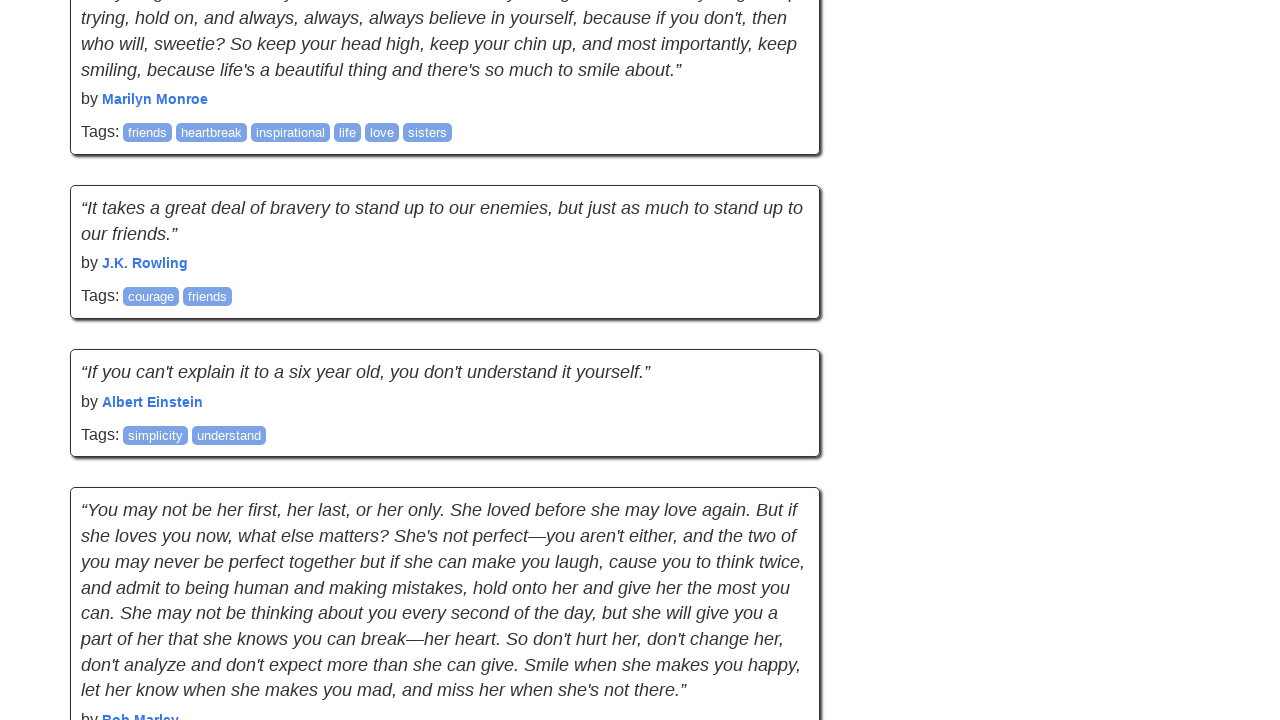

Scrolled down 895px using mouse wheel for human-like behavior
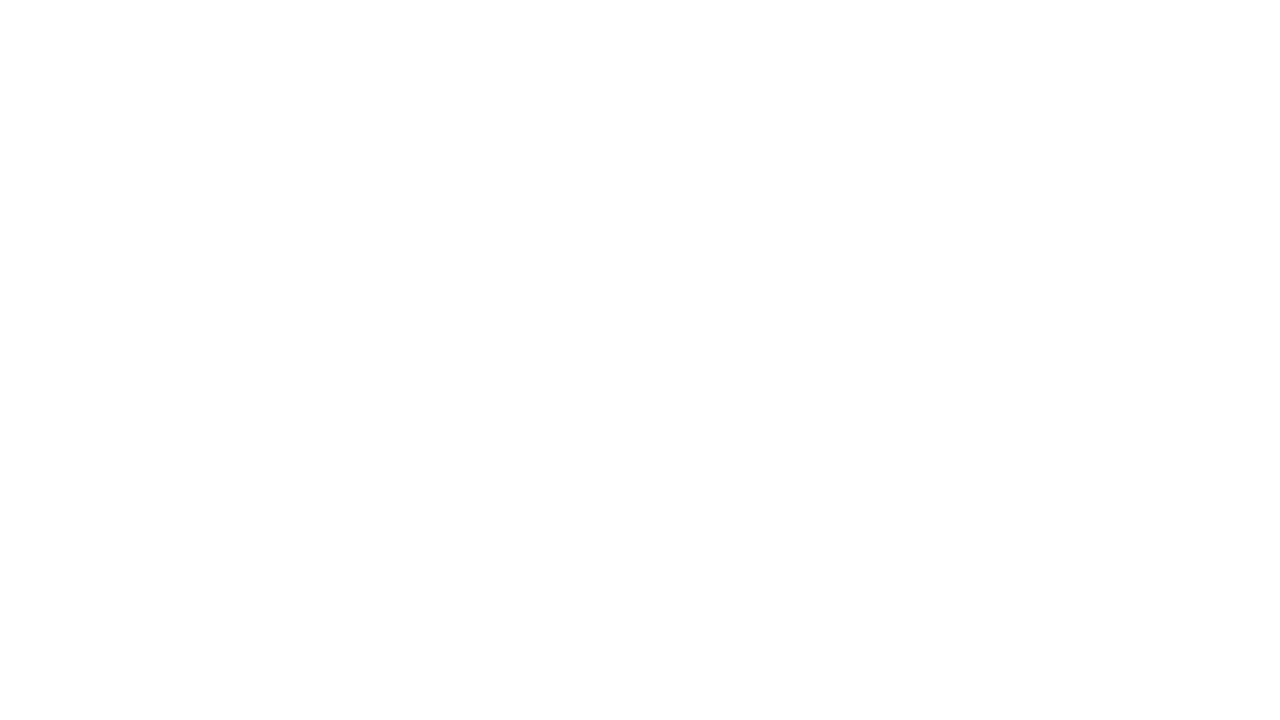

Waited 2 seconds for new content to load
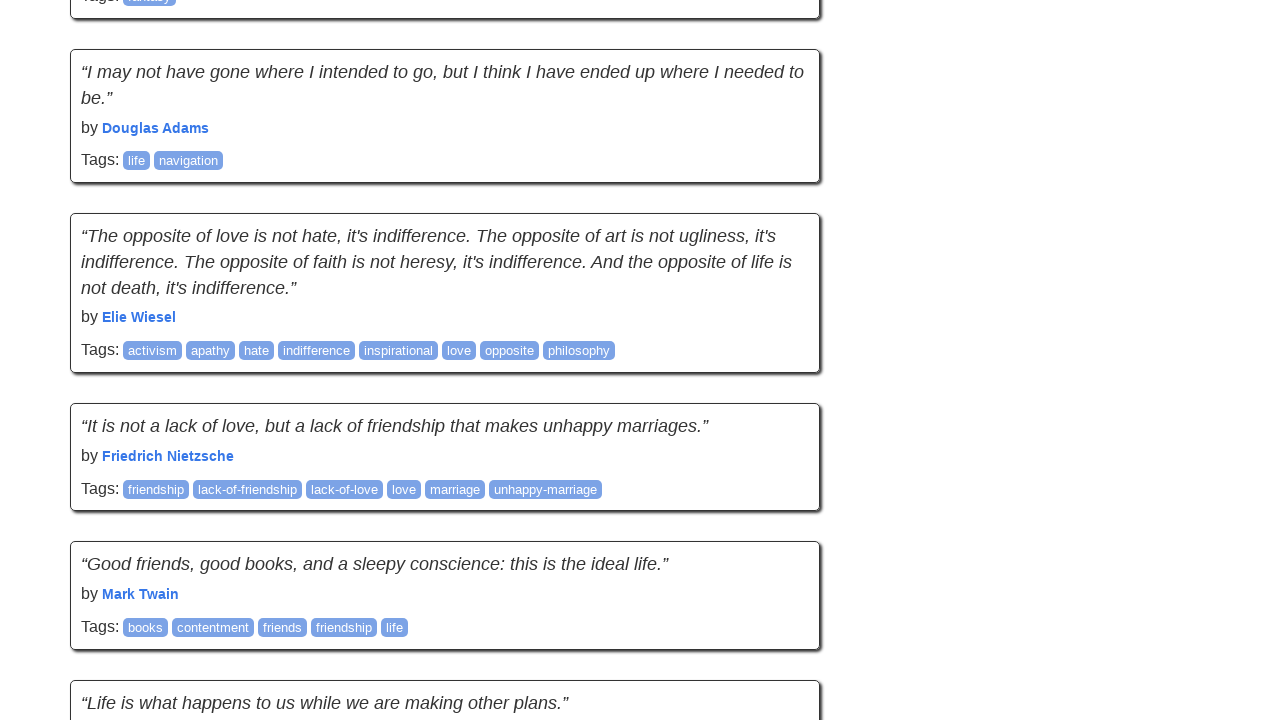

Captured new scroll position (2736px) and page height (3554px)
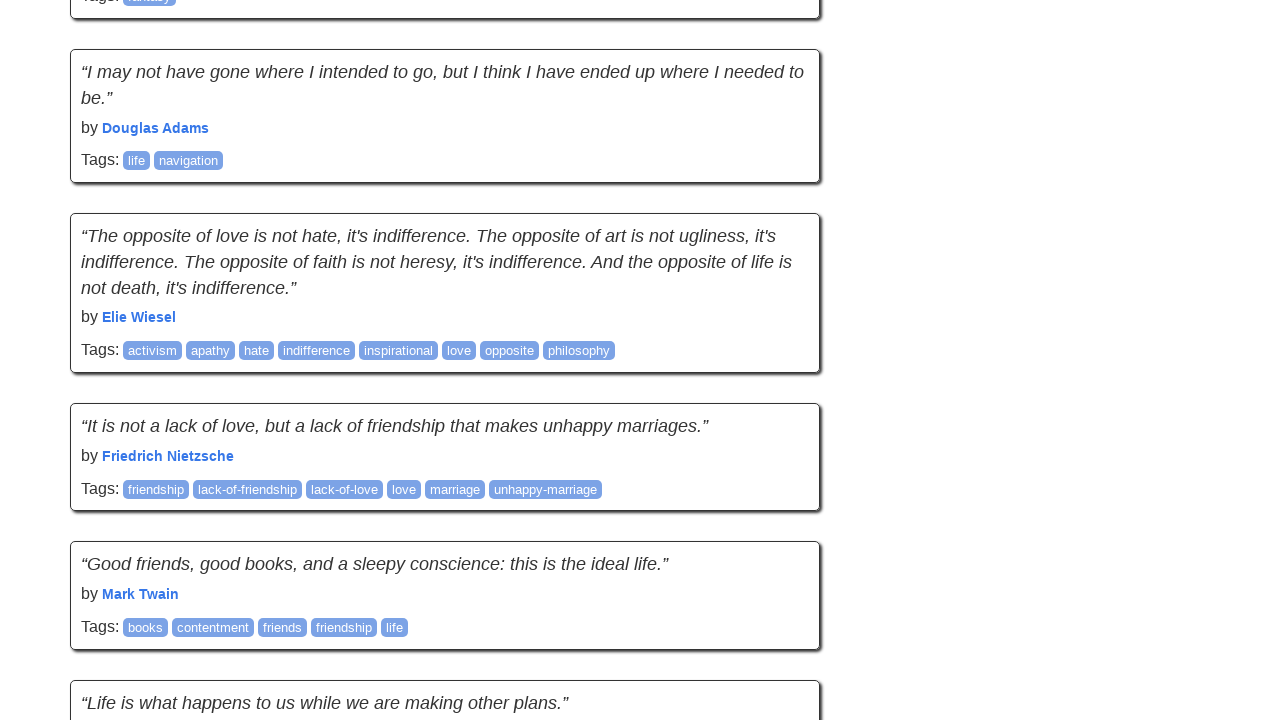

Scrolling attempt 4 of 20
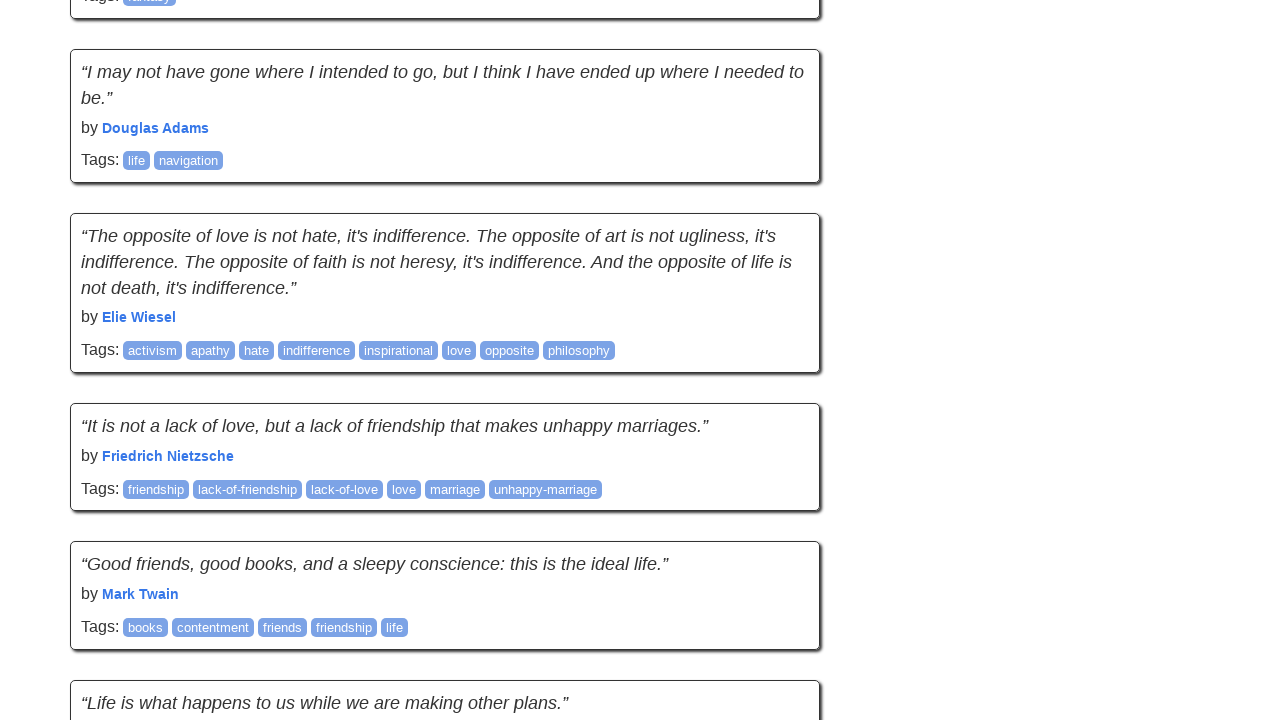

Current quote count: 20 quotes
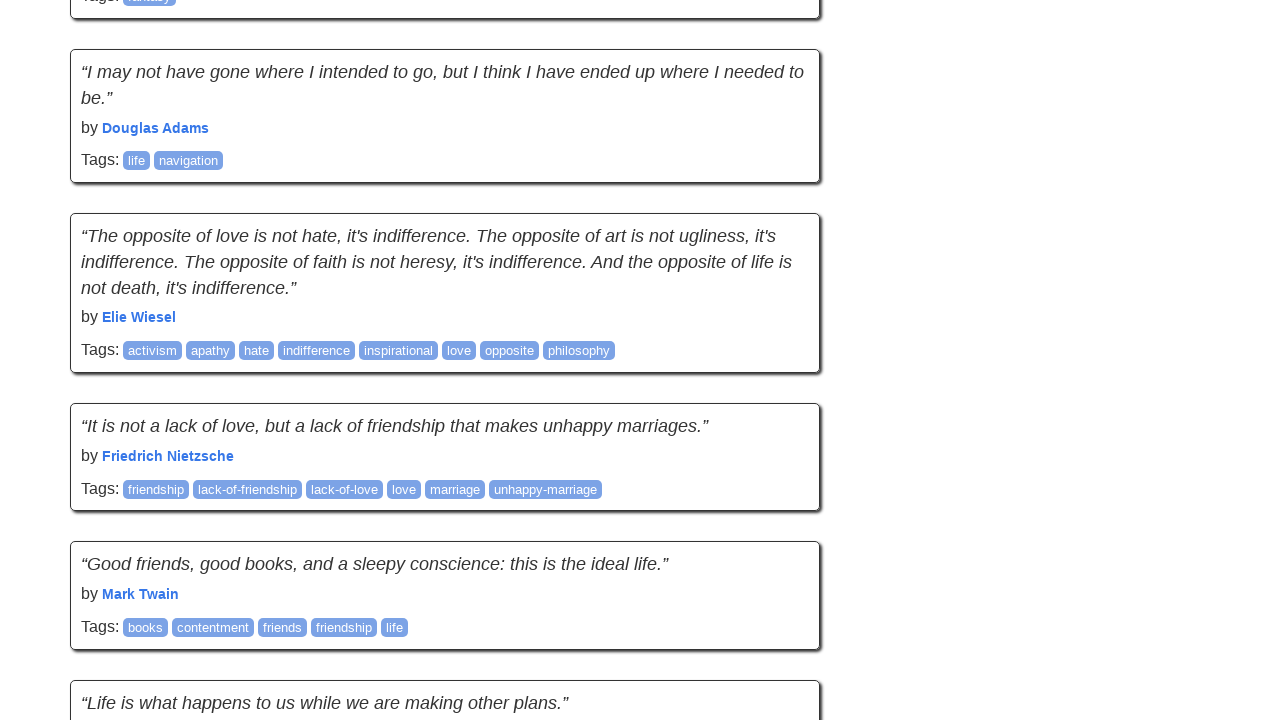

No new quotes loaded (failure count: 2/5)
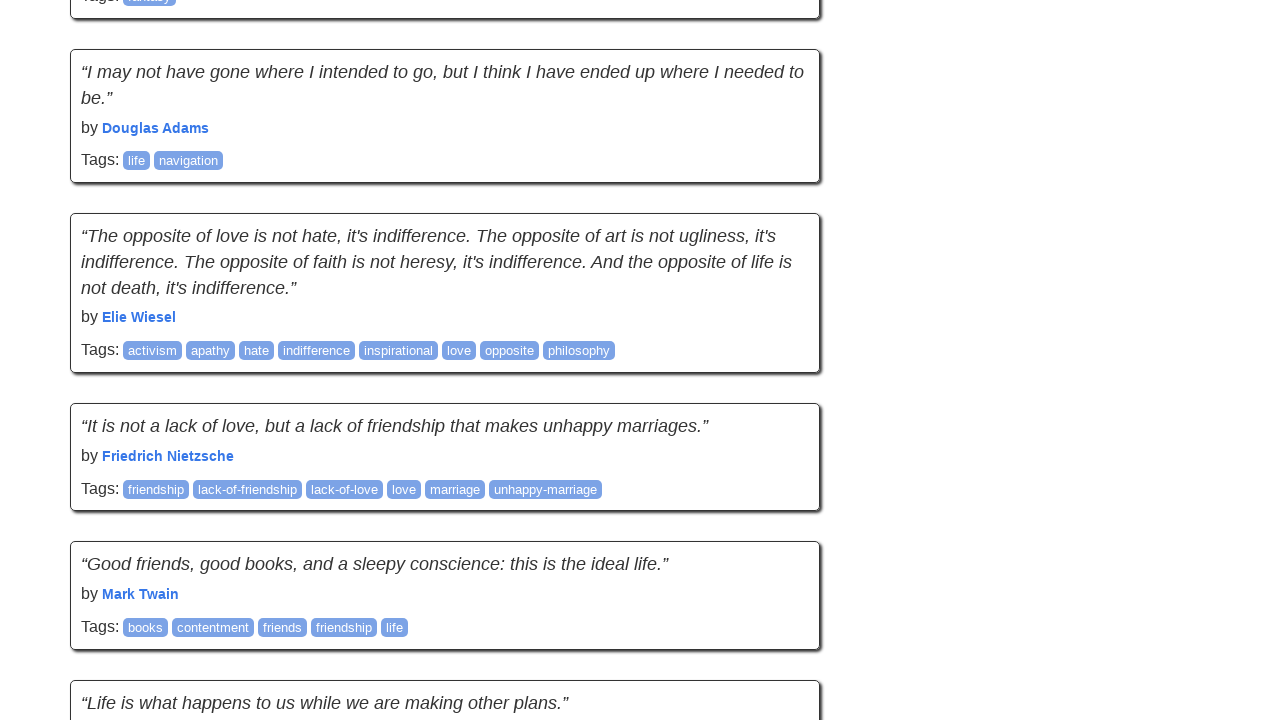

Waited for network to become idle before scrolling
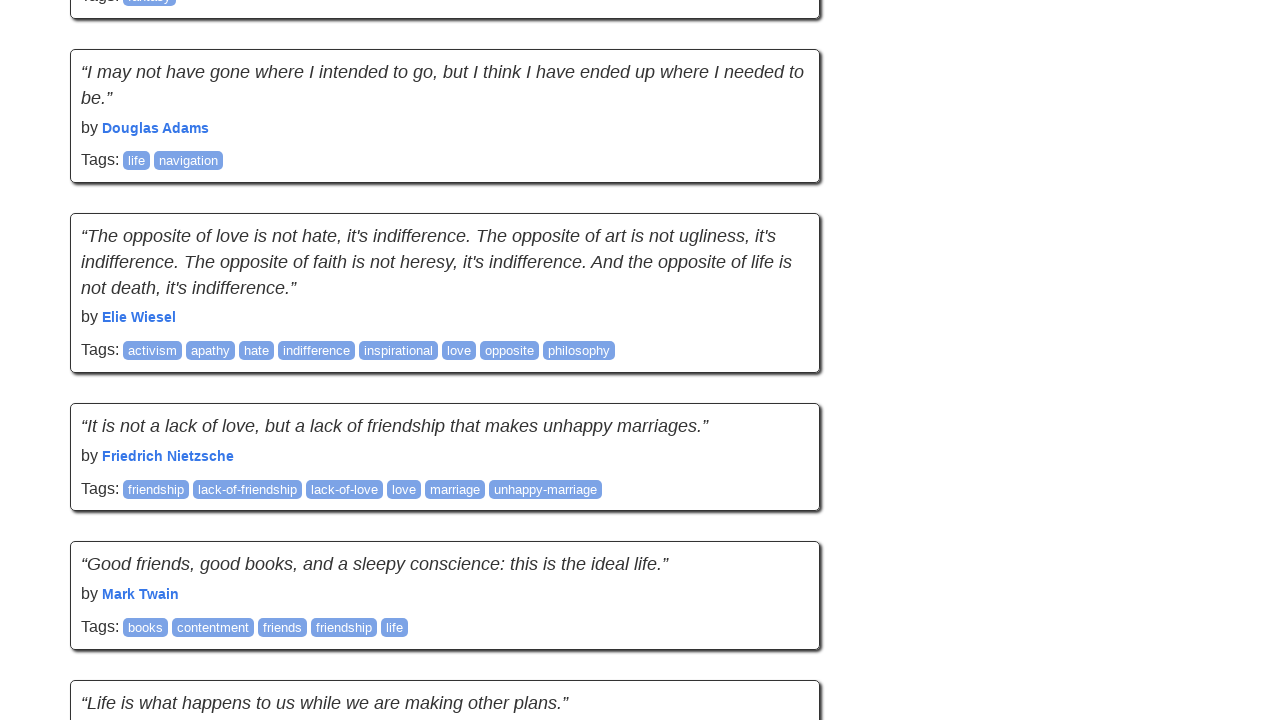

Captured scroll position (2736px) and page height (3554px)
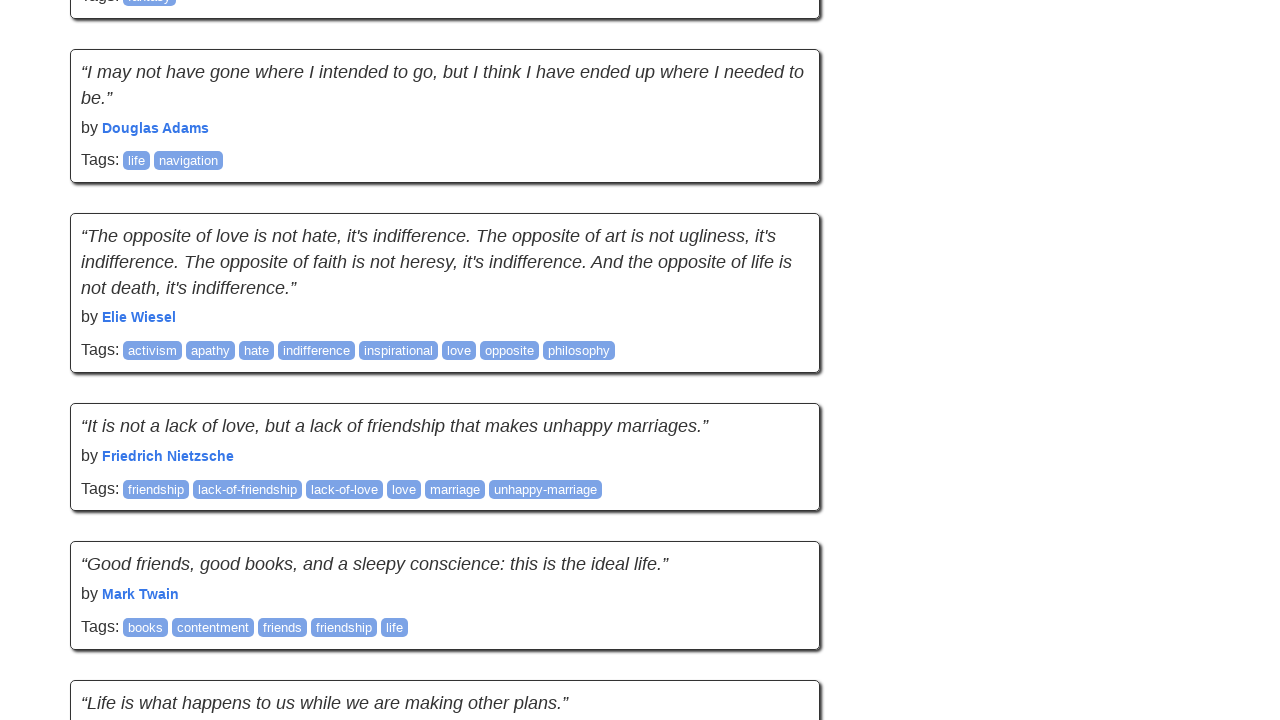

Scrolled down 895px using mouse wheel for human-like behavior
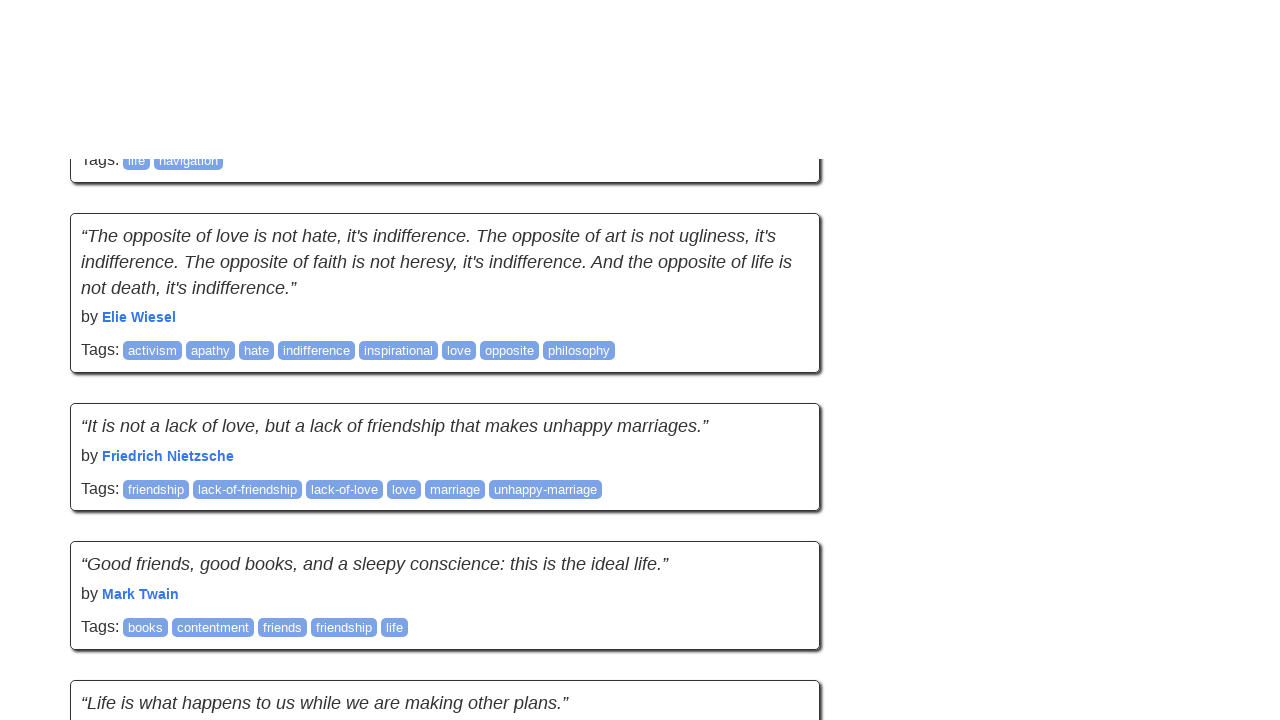

Waited 2 seconds for new content to load
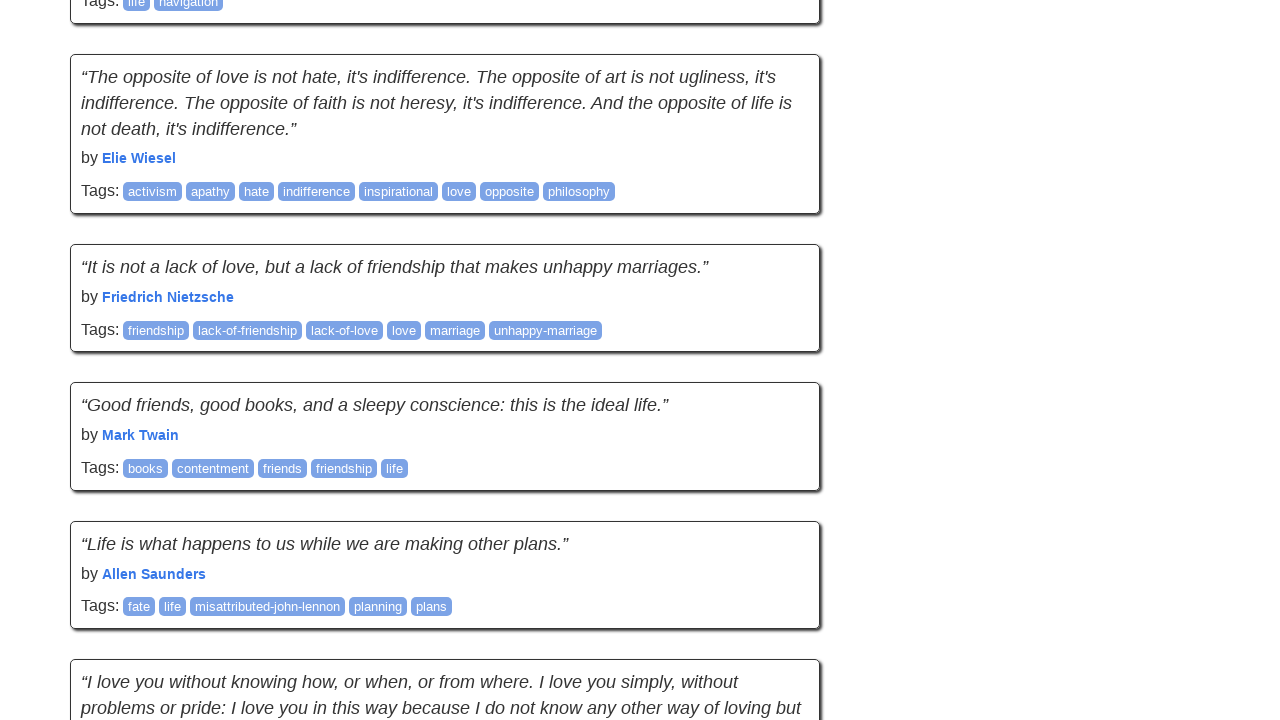

Captured new scroll position (2895px) and page height (5118px)
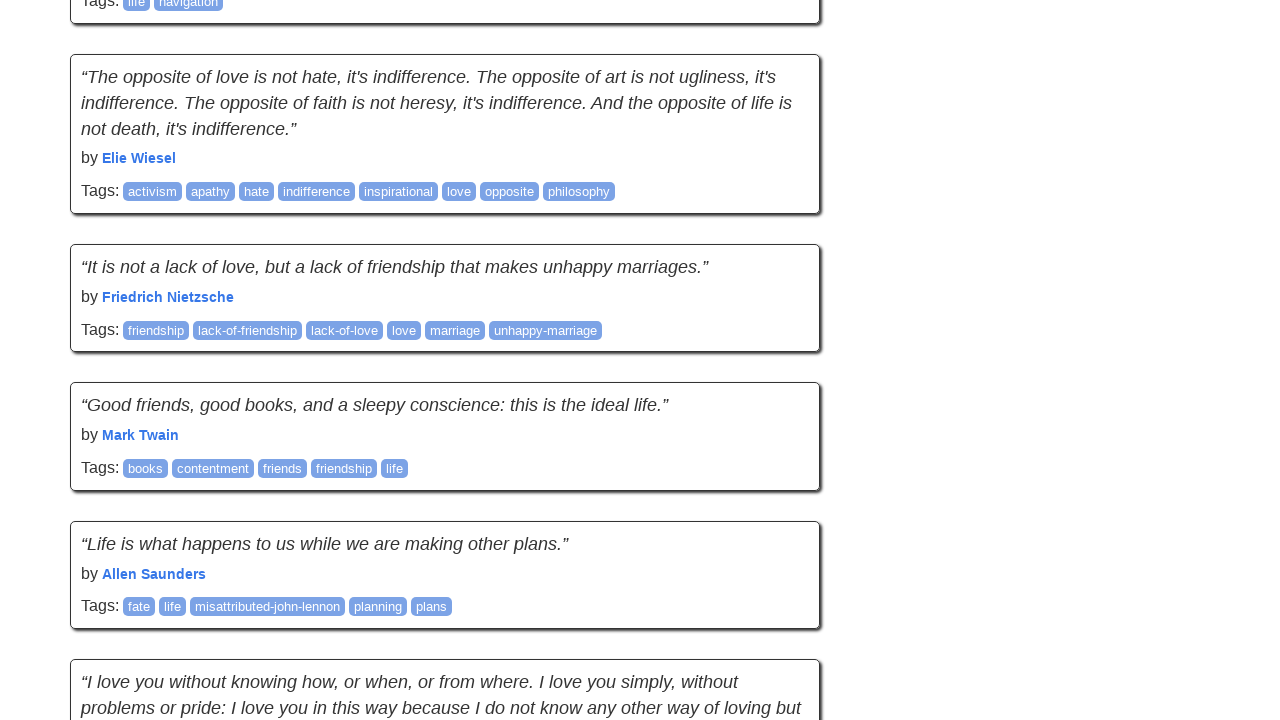

Scrolling attempt 5 of 20
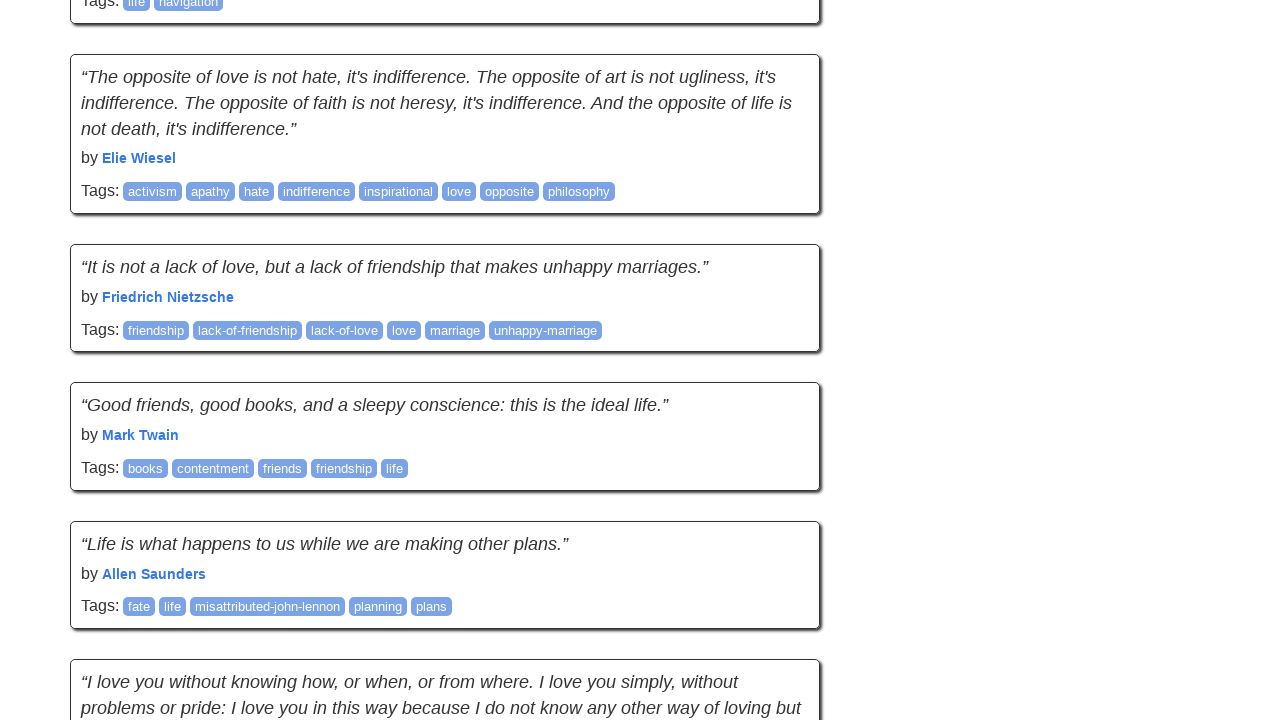

Current quote count: 30 quotes
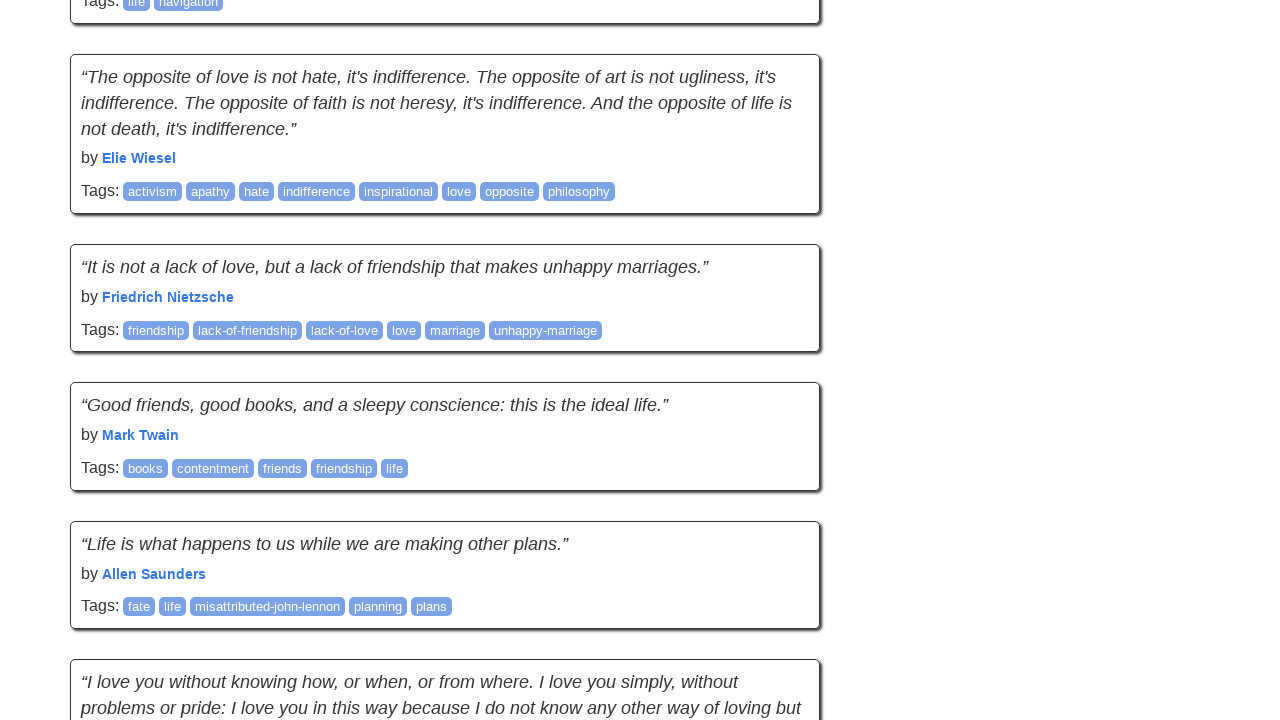

New quotes detected - reset failure counter, now tracking 30 quotes
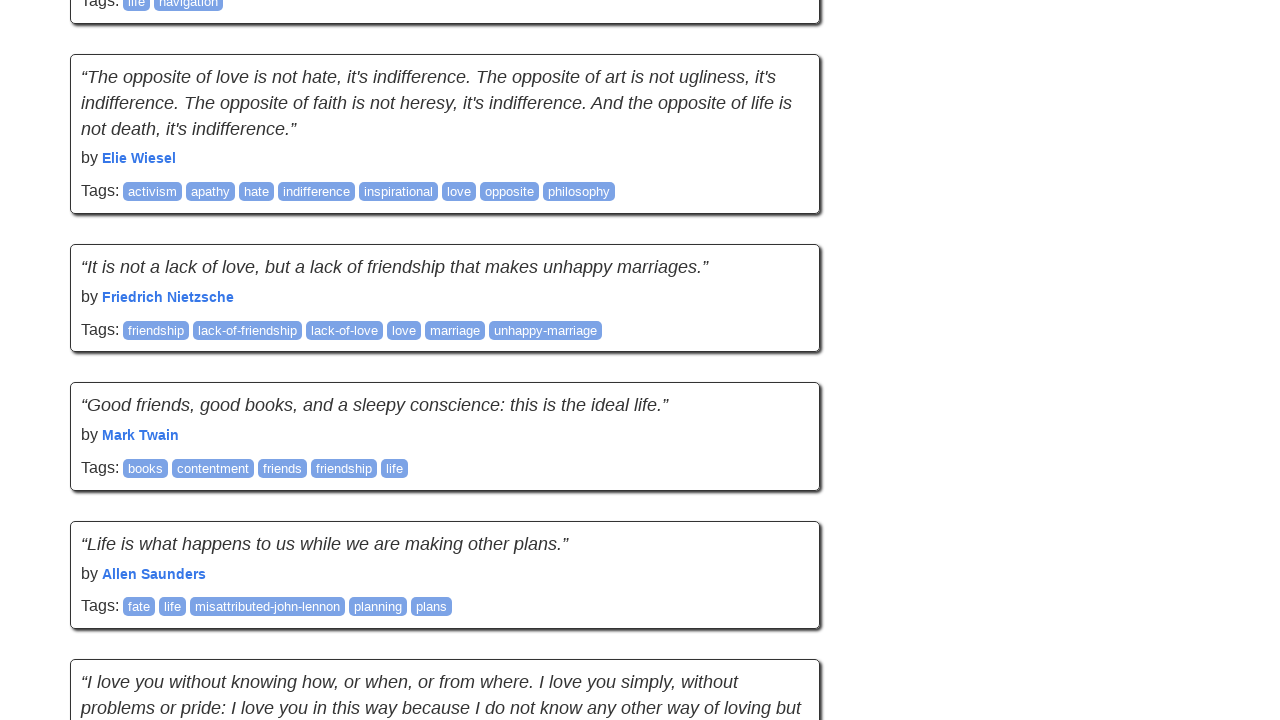

Waited for network to become idle before scrolling
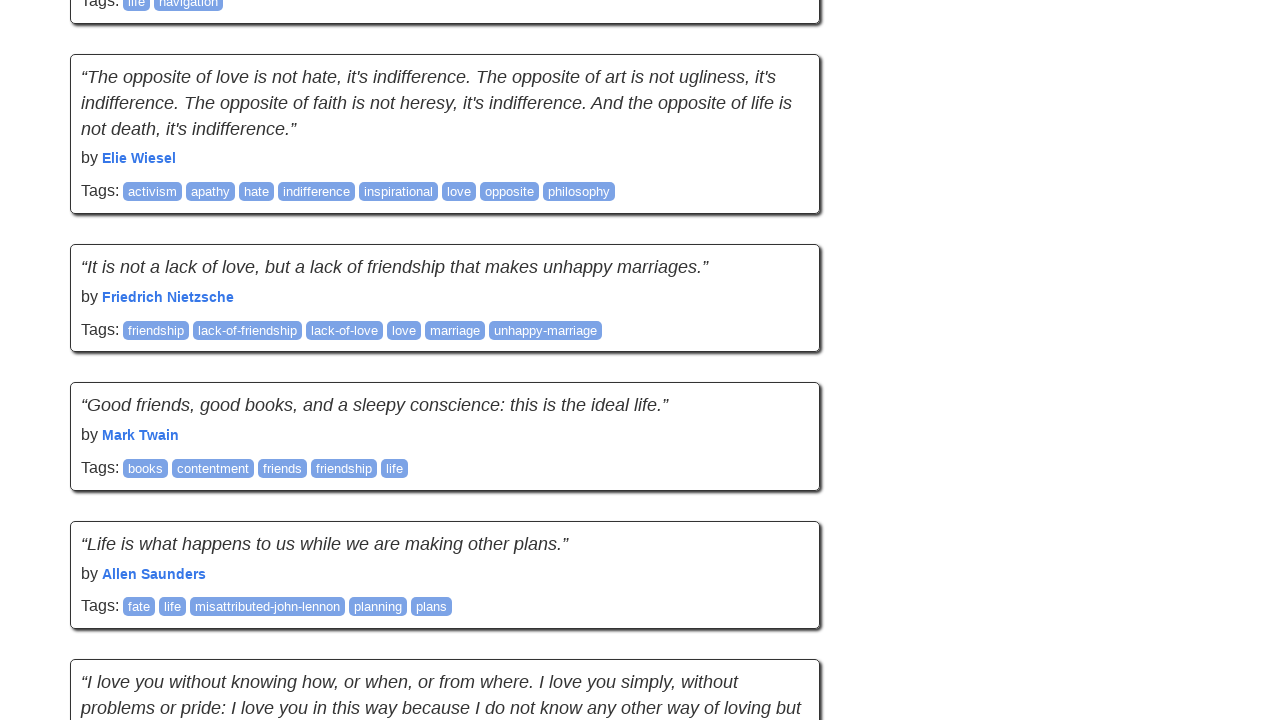

Captured scroll position (2895px) and page height (5118px)
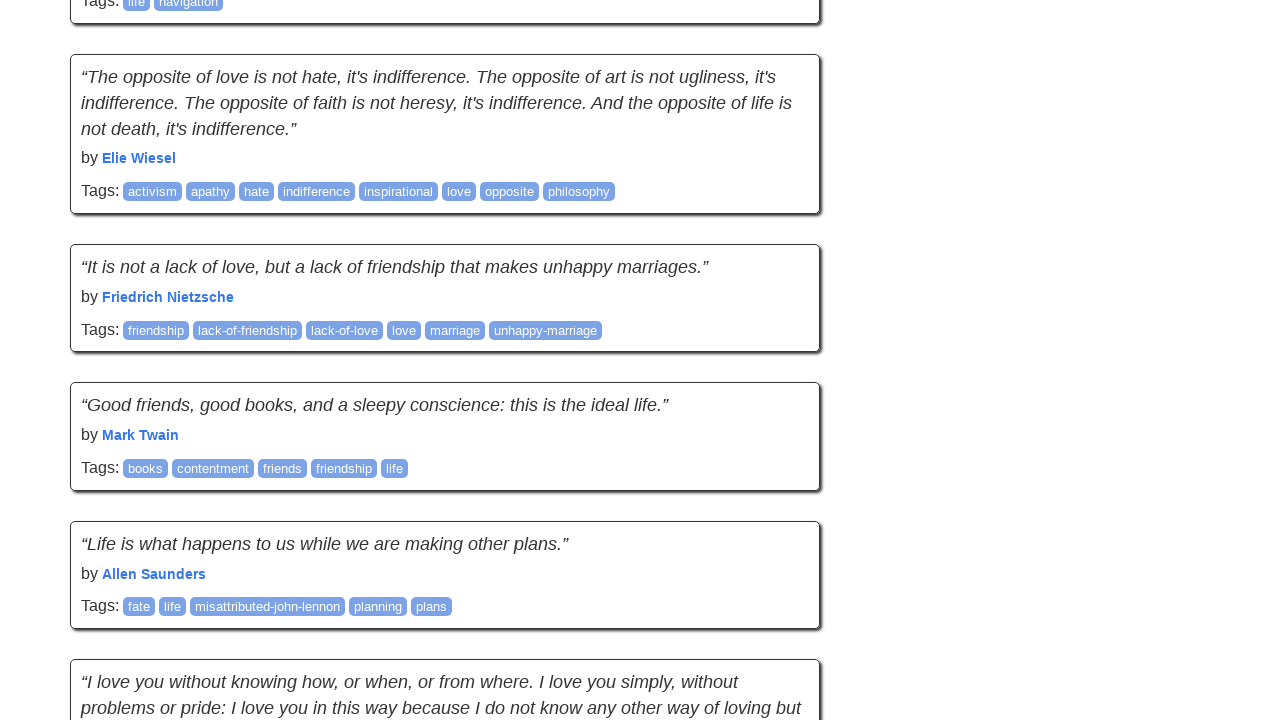

Scrolled down 895px using mouse wheel for human-like behavior
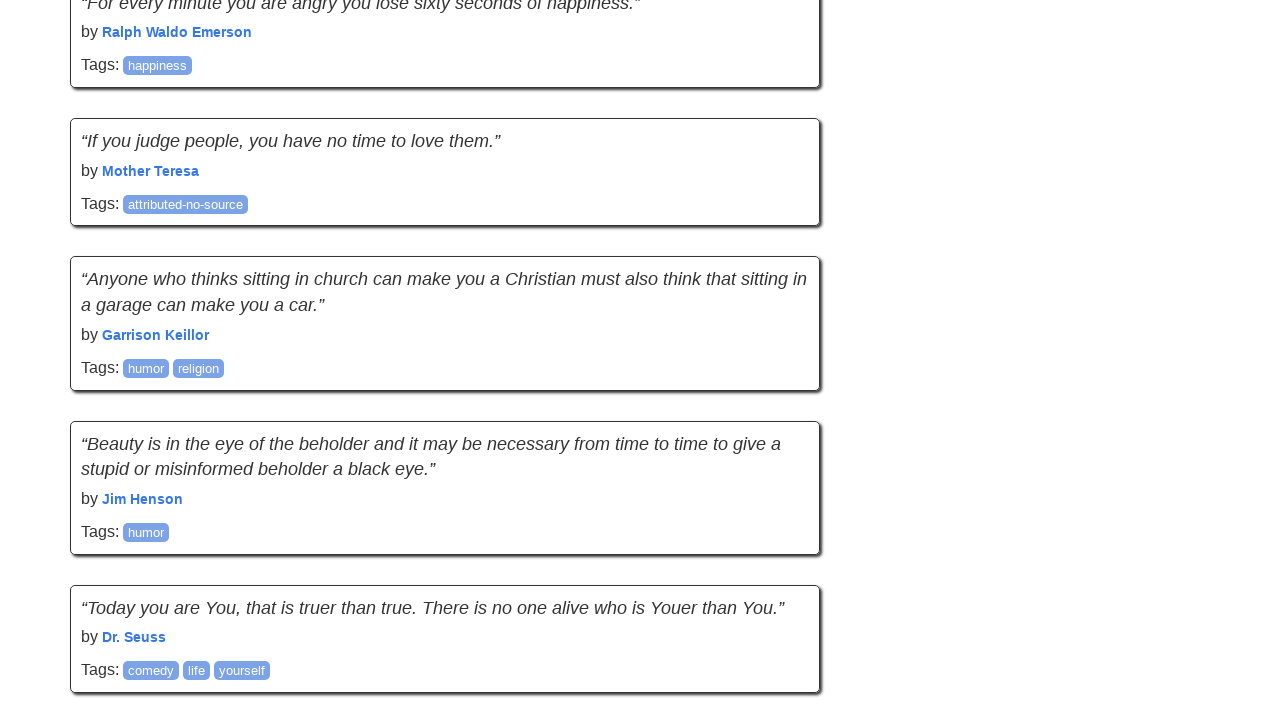

Waited 2 seconds for new content to load
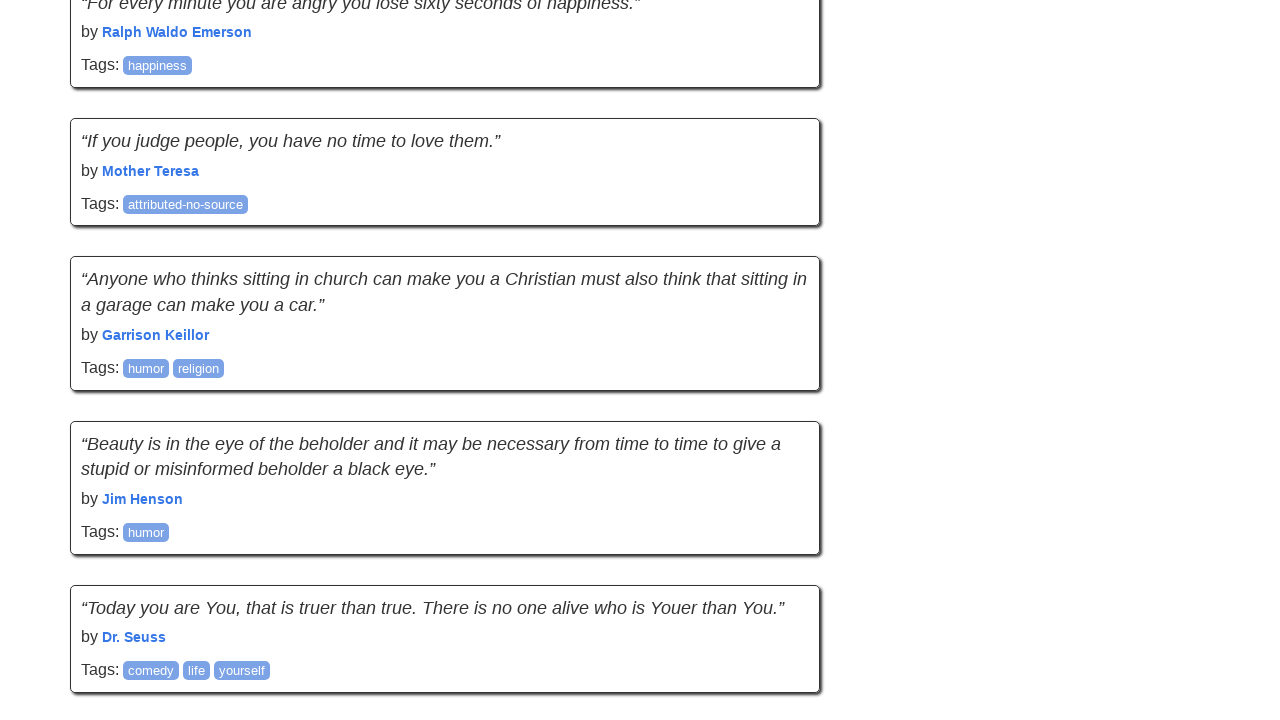

Captured new scroll position (3790px) and page height (5118px)
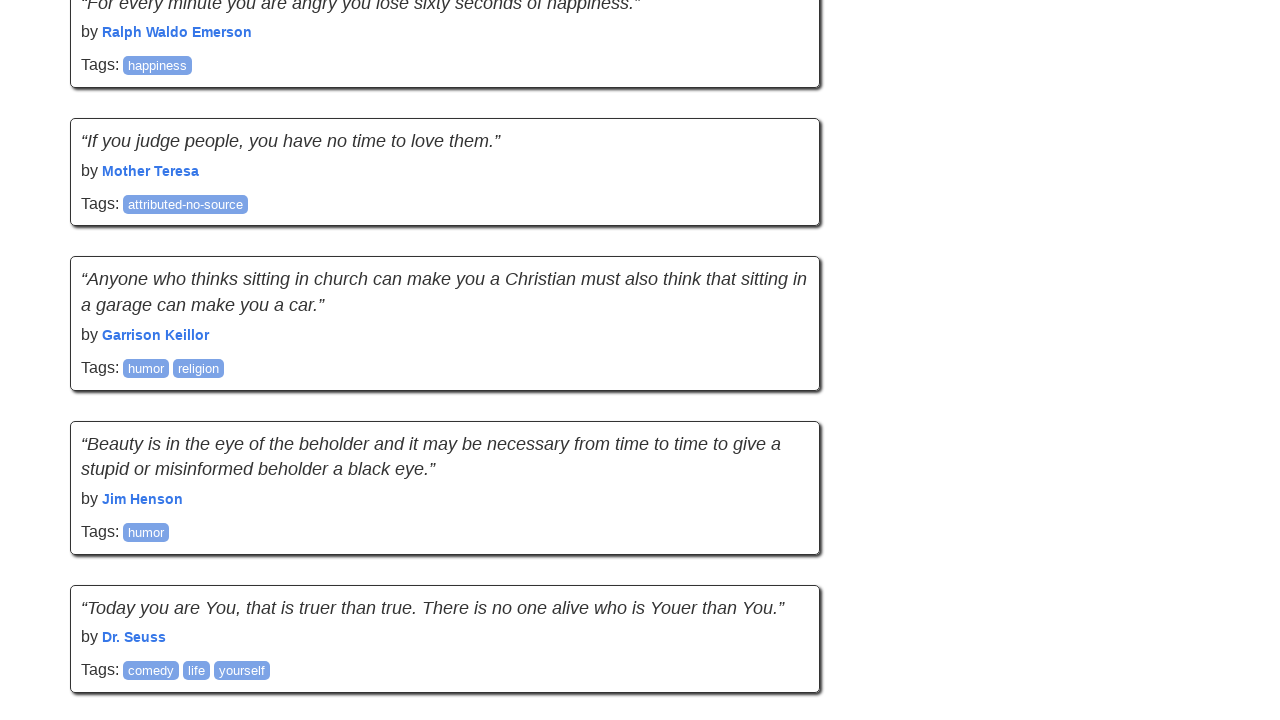

Scrolling attempt 6 of 20
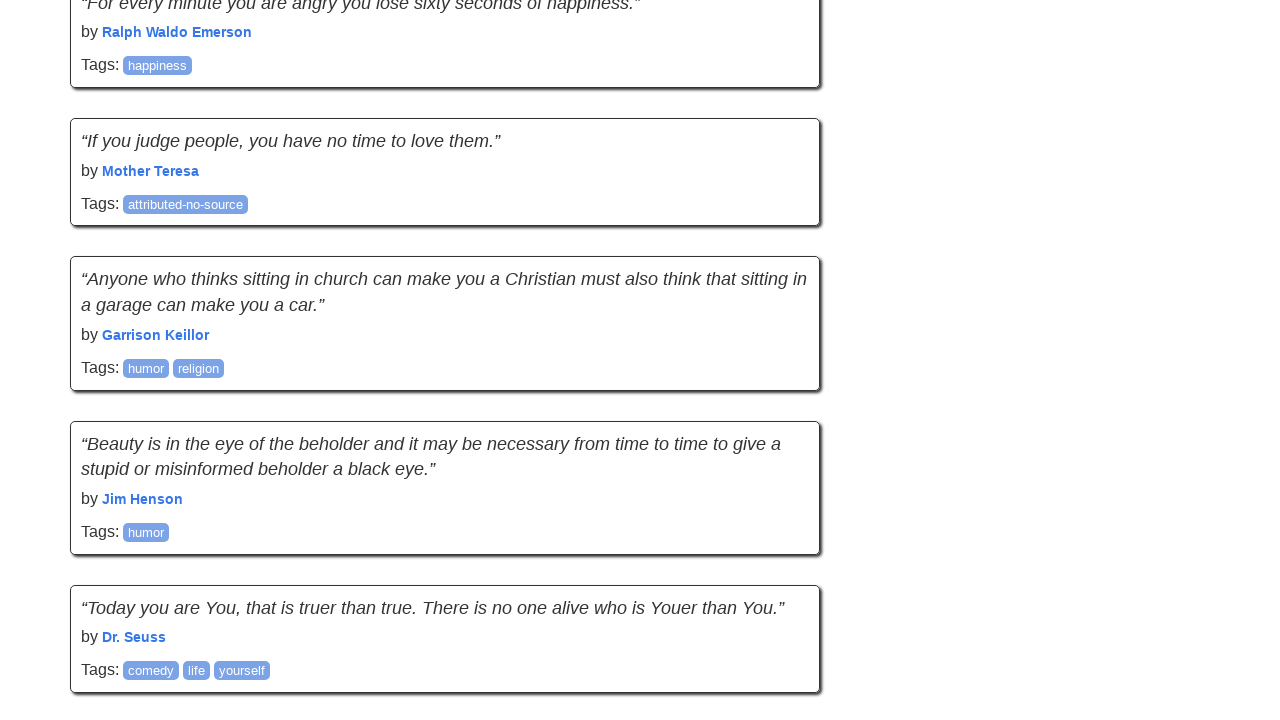

Current quote count: 30 quotes
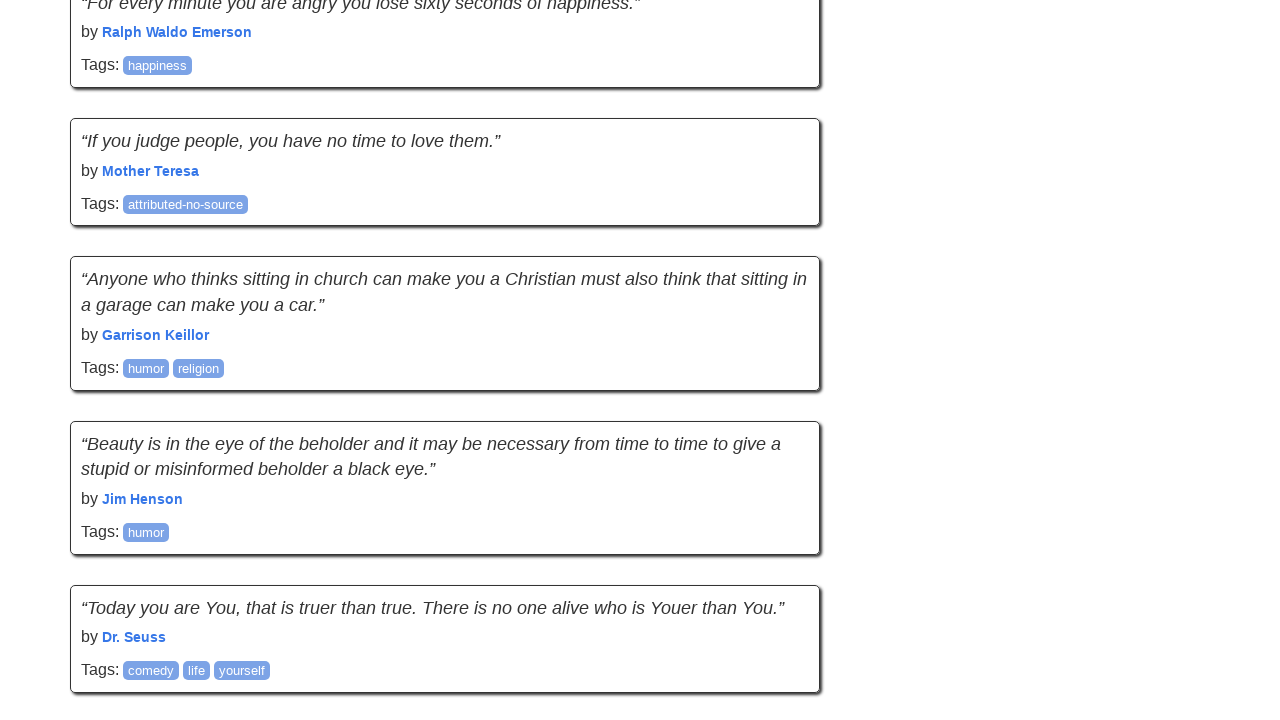

No new quotes loaded (failure count: 1/5)
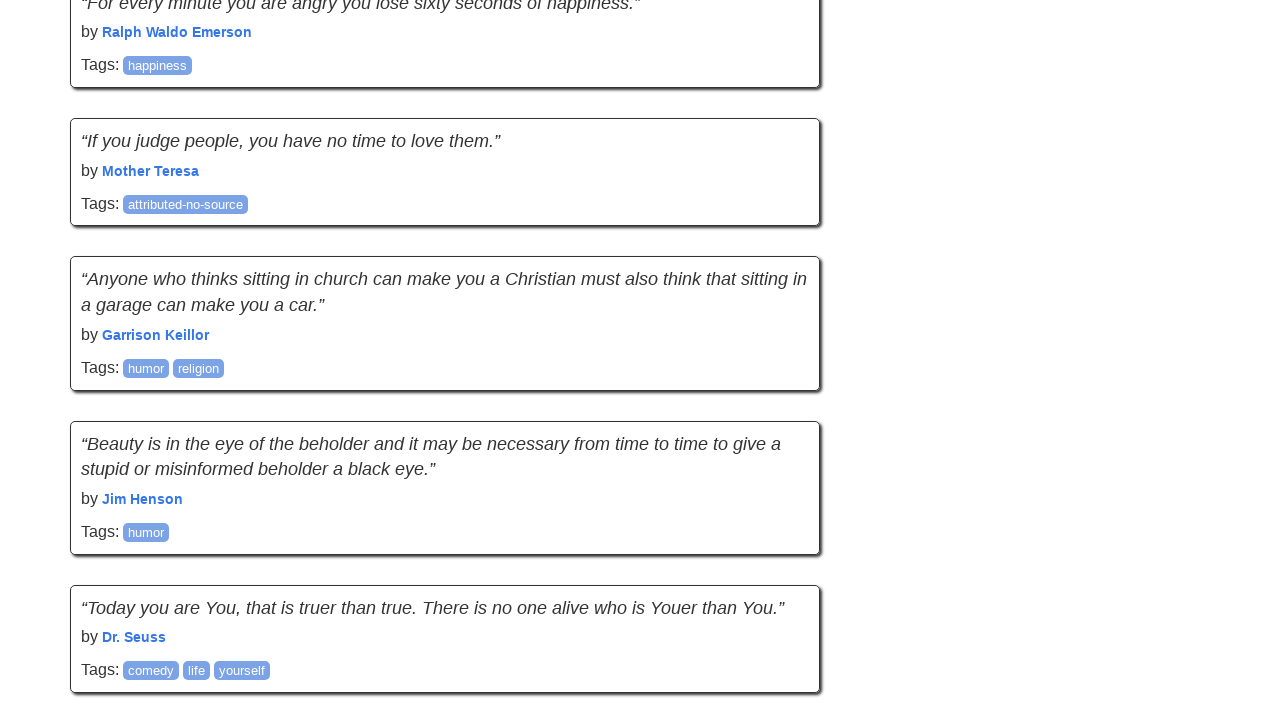

Waited for network to become idle before scrolling
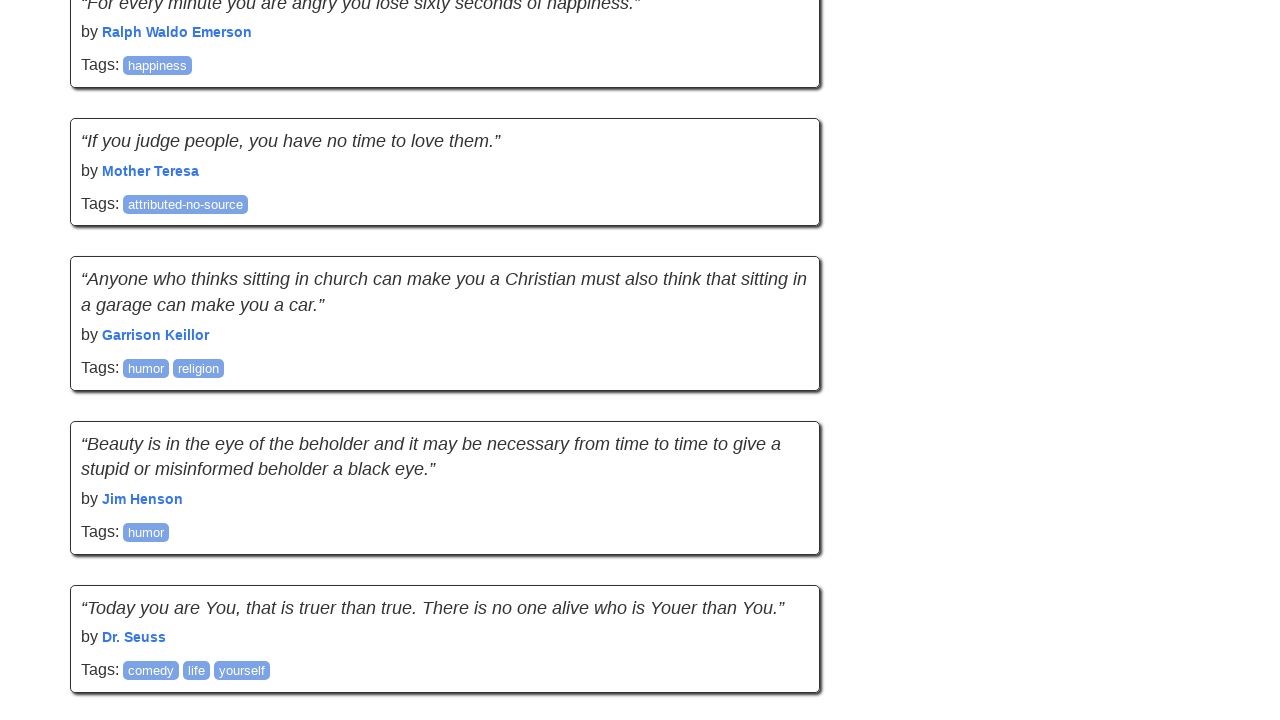

Captured scroll position (3790px) and page height (5118px)
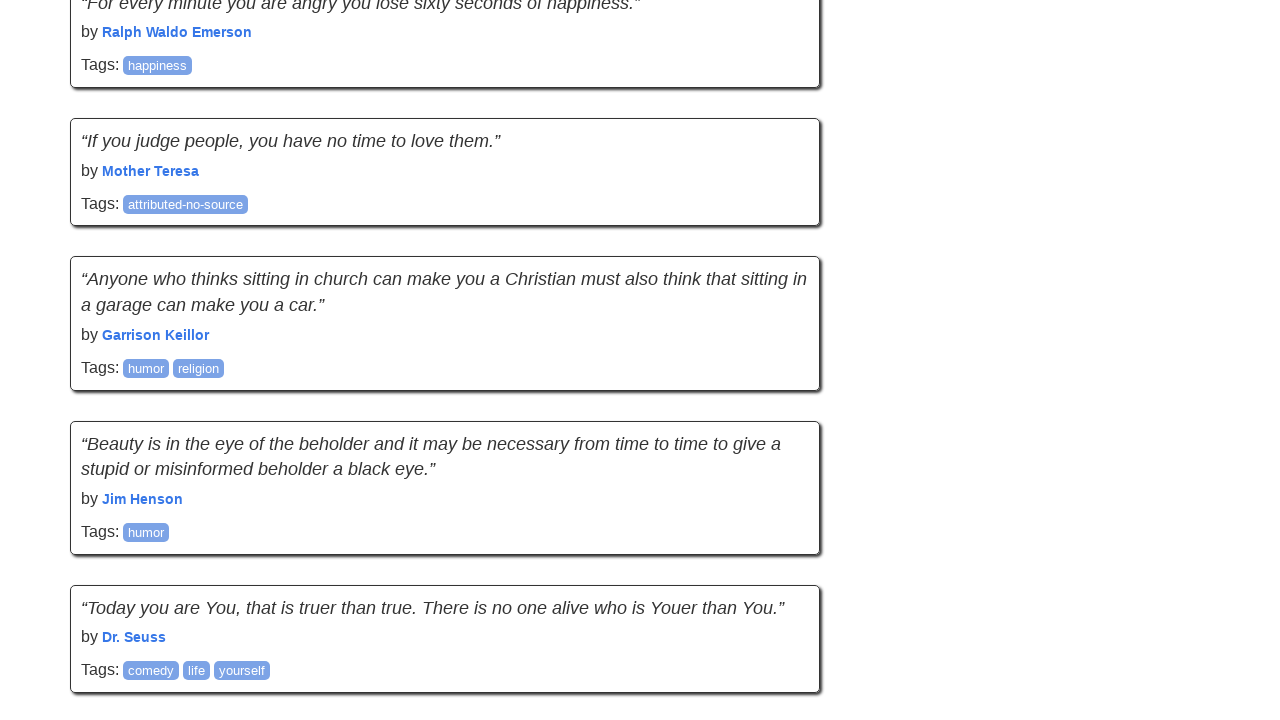

Scrolled down 895px using mouse wheel for human-like behavior
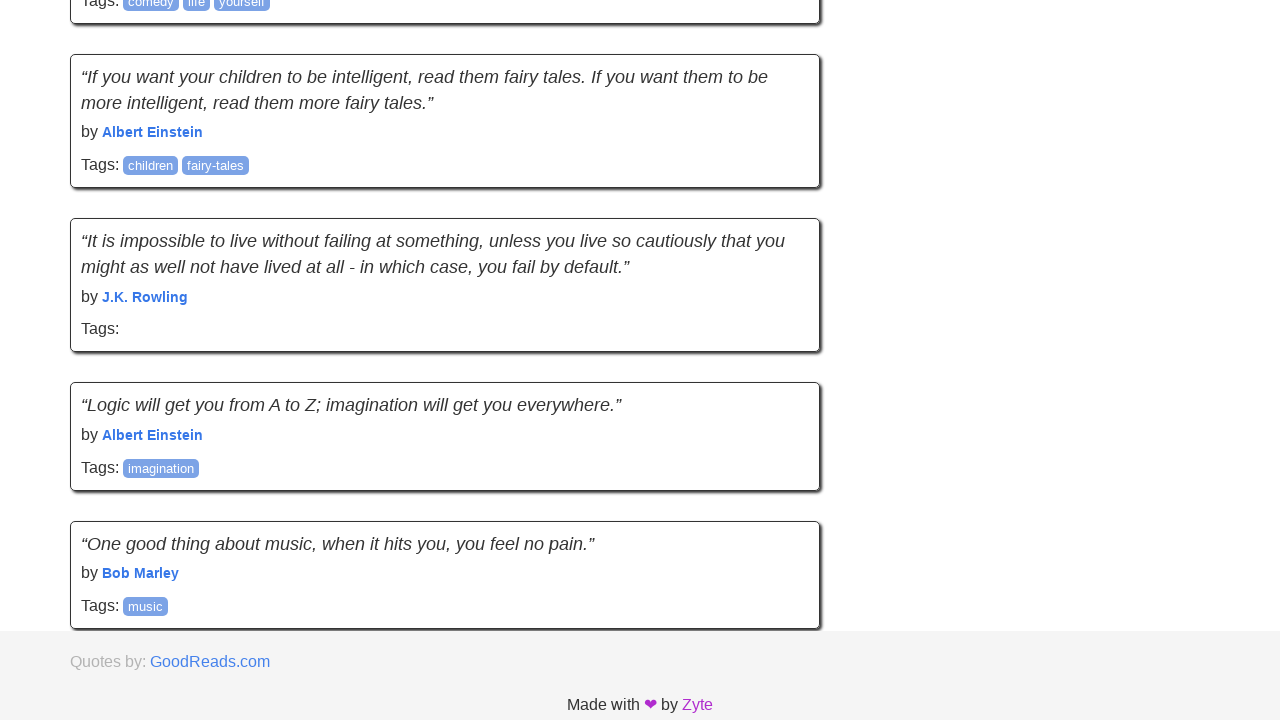

Waited 2 seconds for new content to load
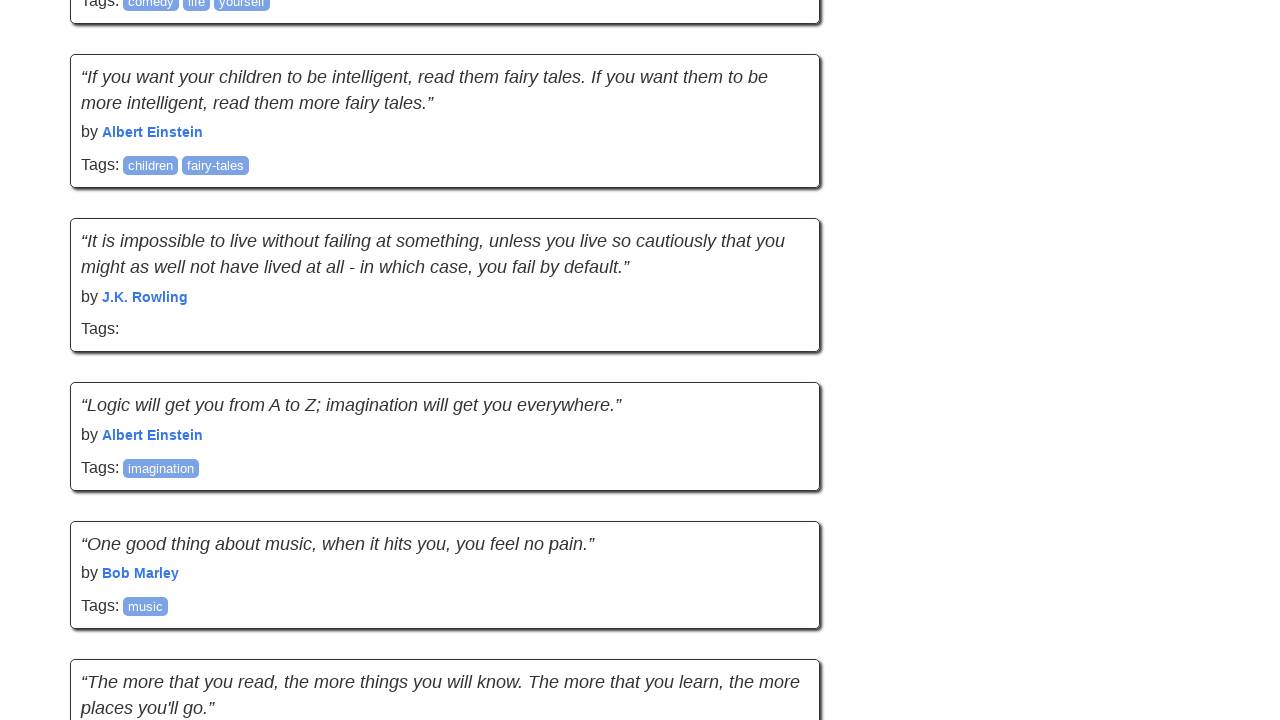

Captured new scroll position (4459px) and page height (6553px)
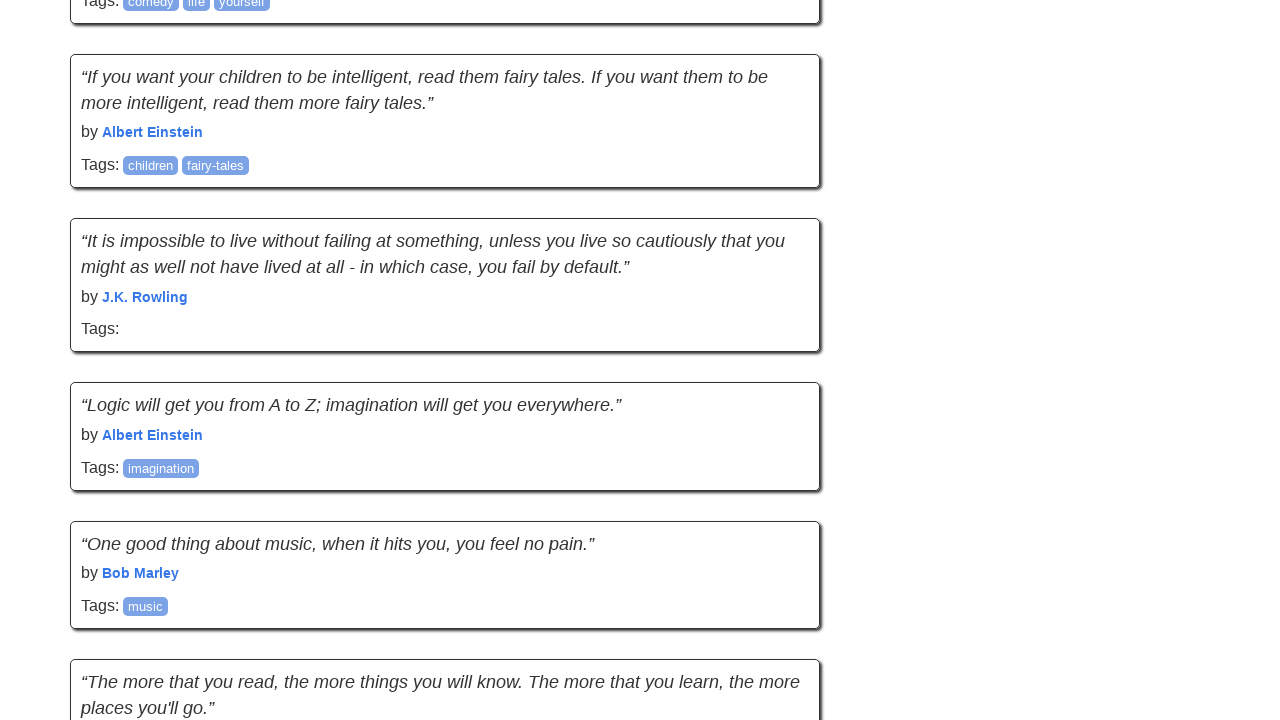

Scrolling attempt 7 of 20
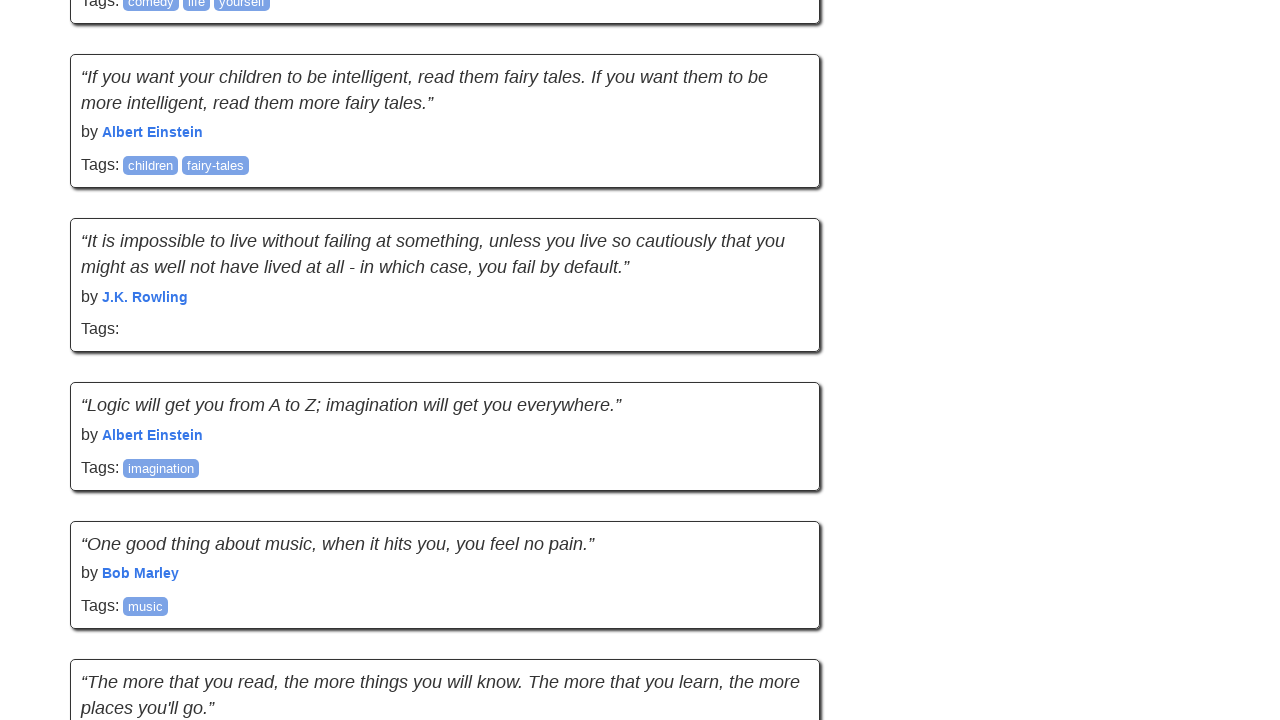

Current quote count: 40 quotes
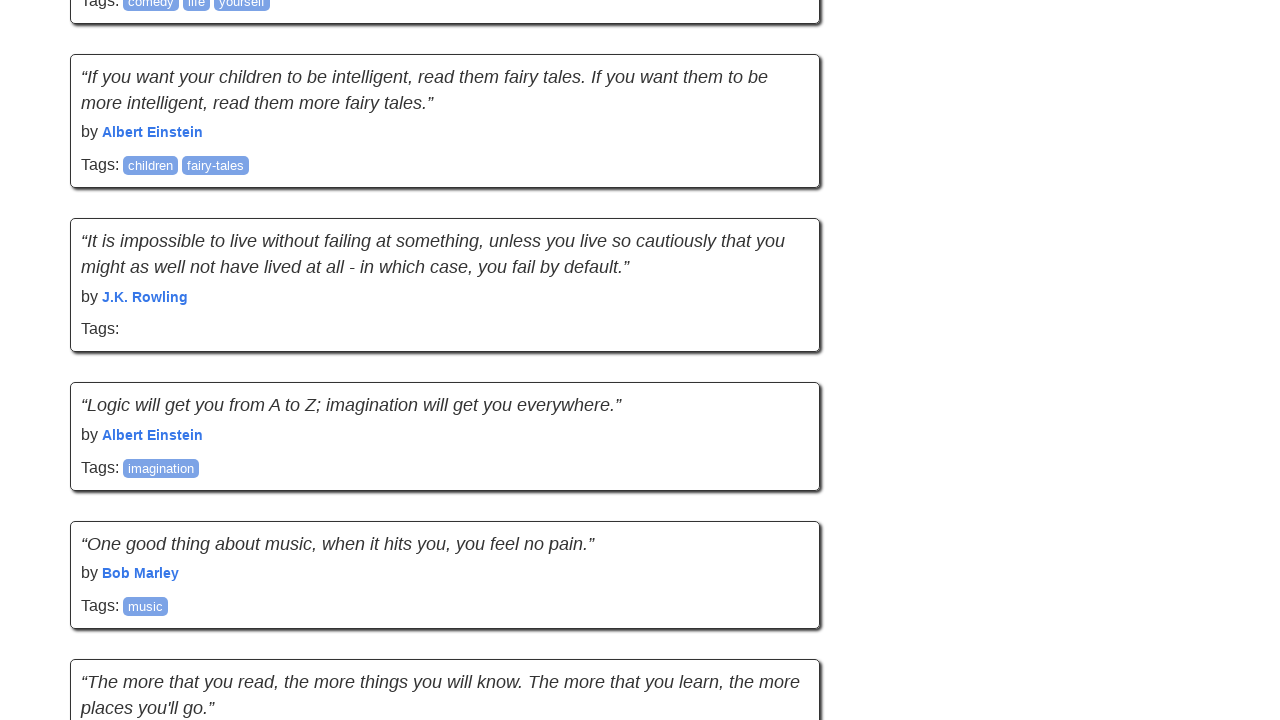

New quotes detected - reset failure counter, now tracking 40 quotes
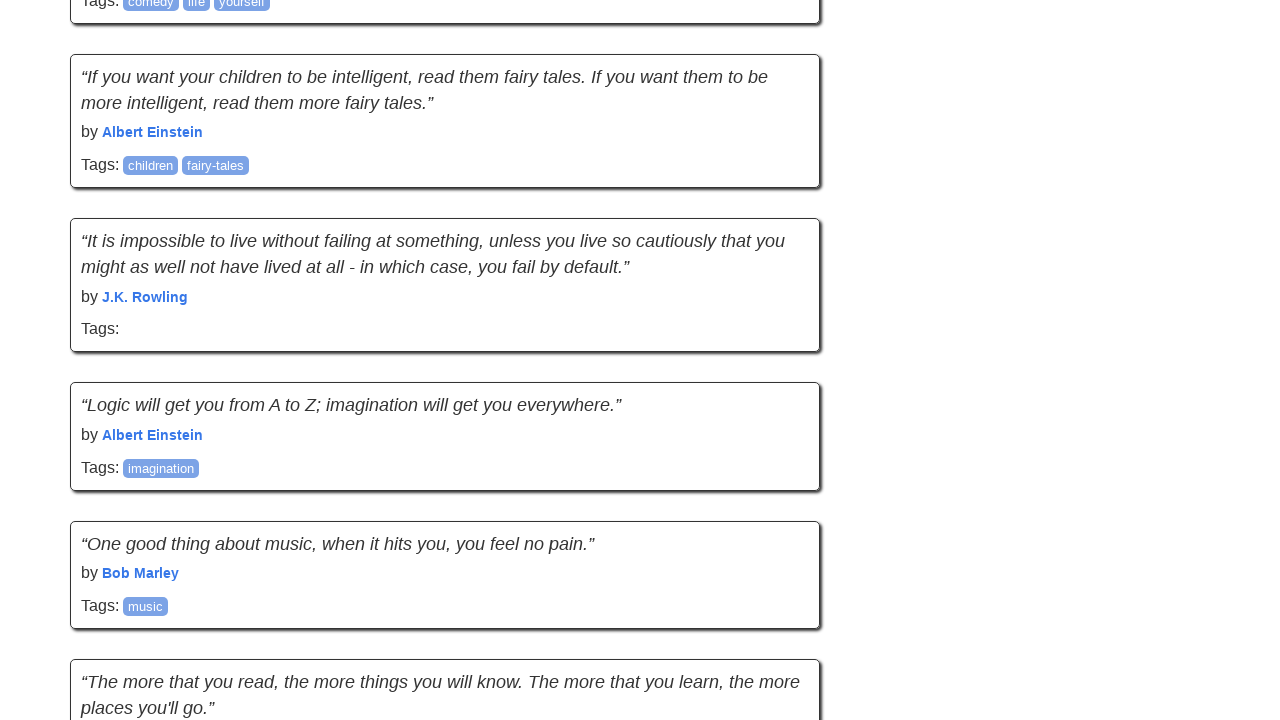

Waited for network to become idle before scrolling
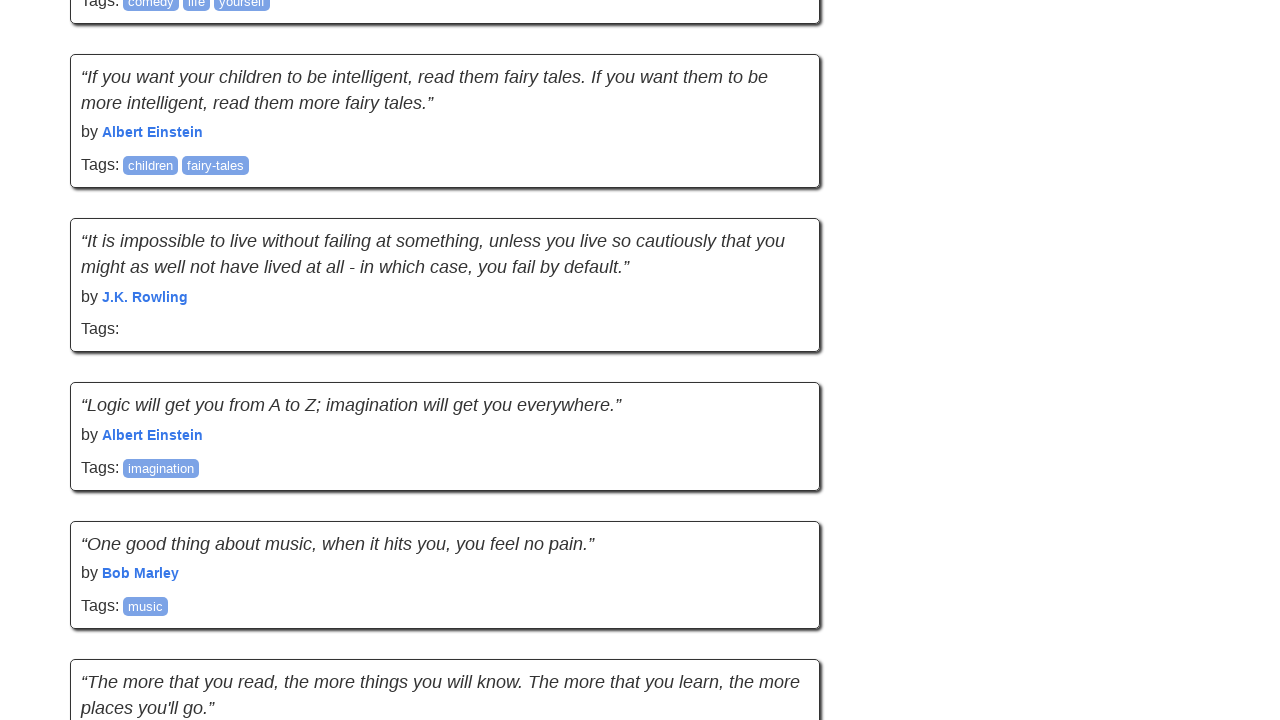

Captured scroll position (4459px) and page height (6553px)
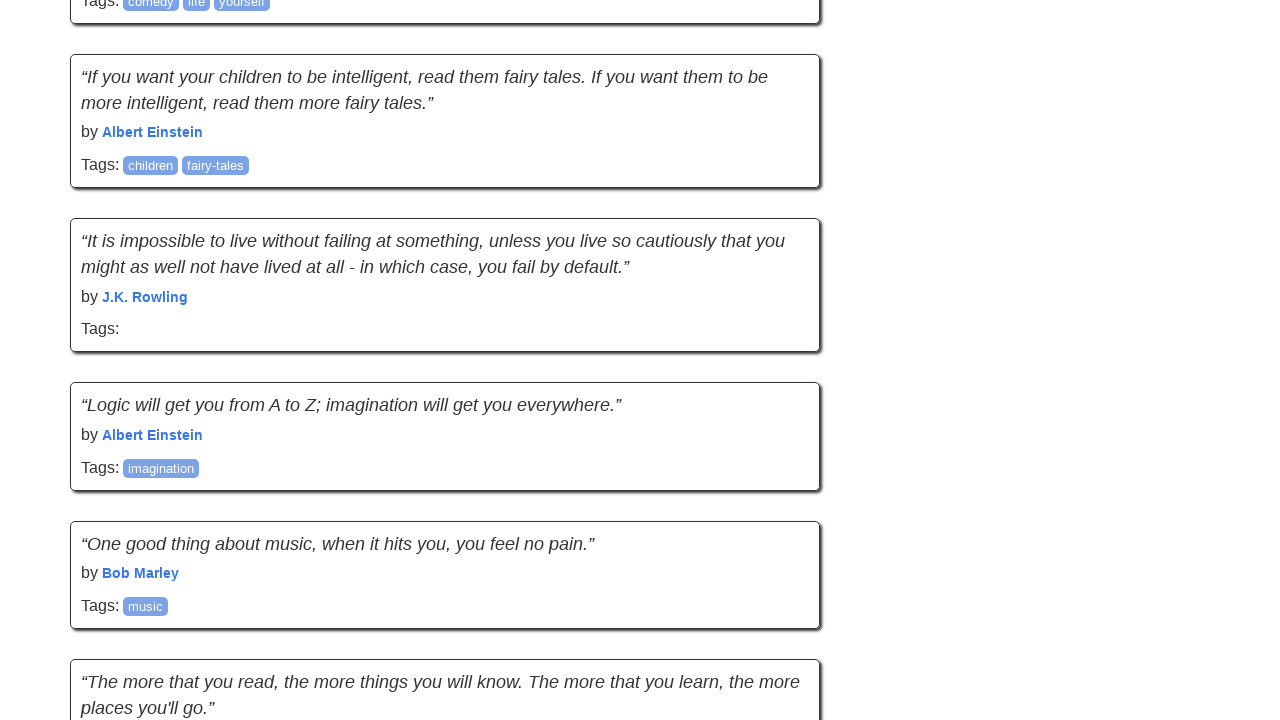

Scrolled down 895px using mouse wheel for human-like behavior
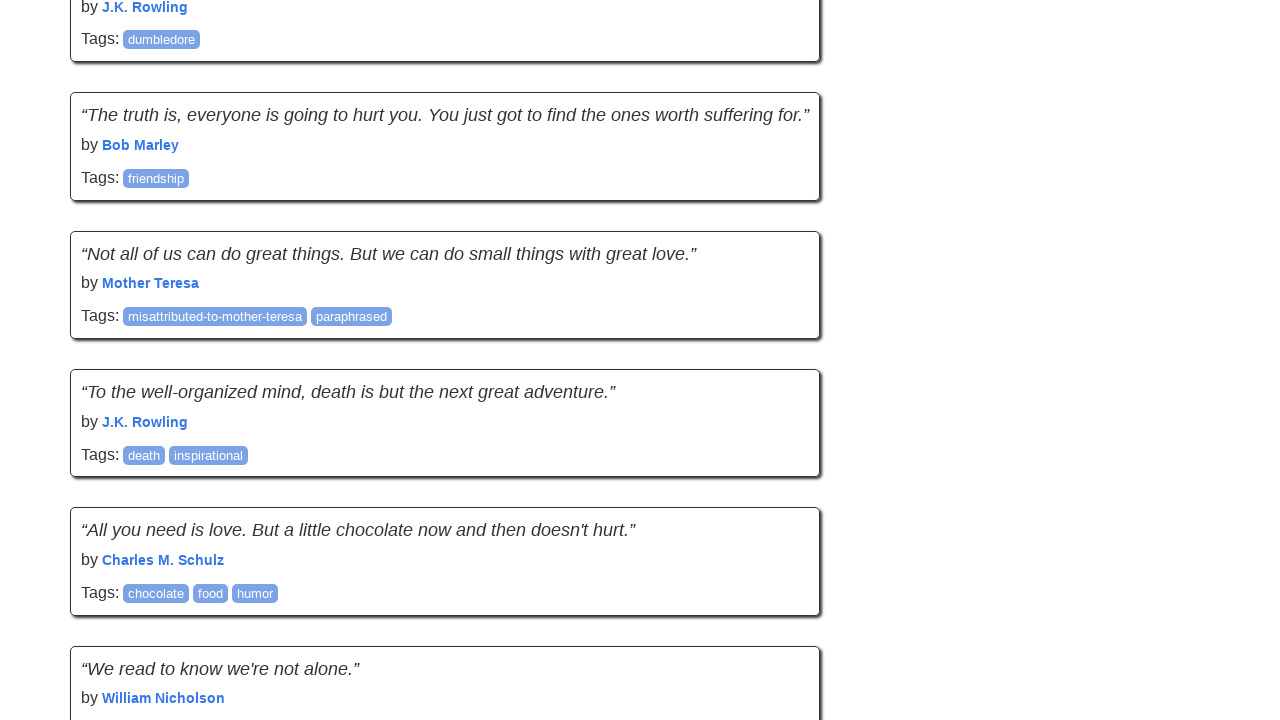

Waited 2 seconds for new content to load
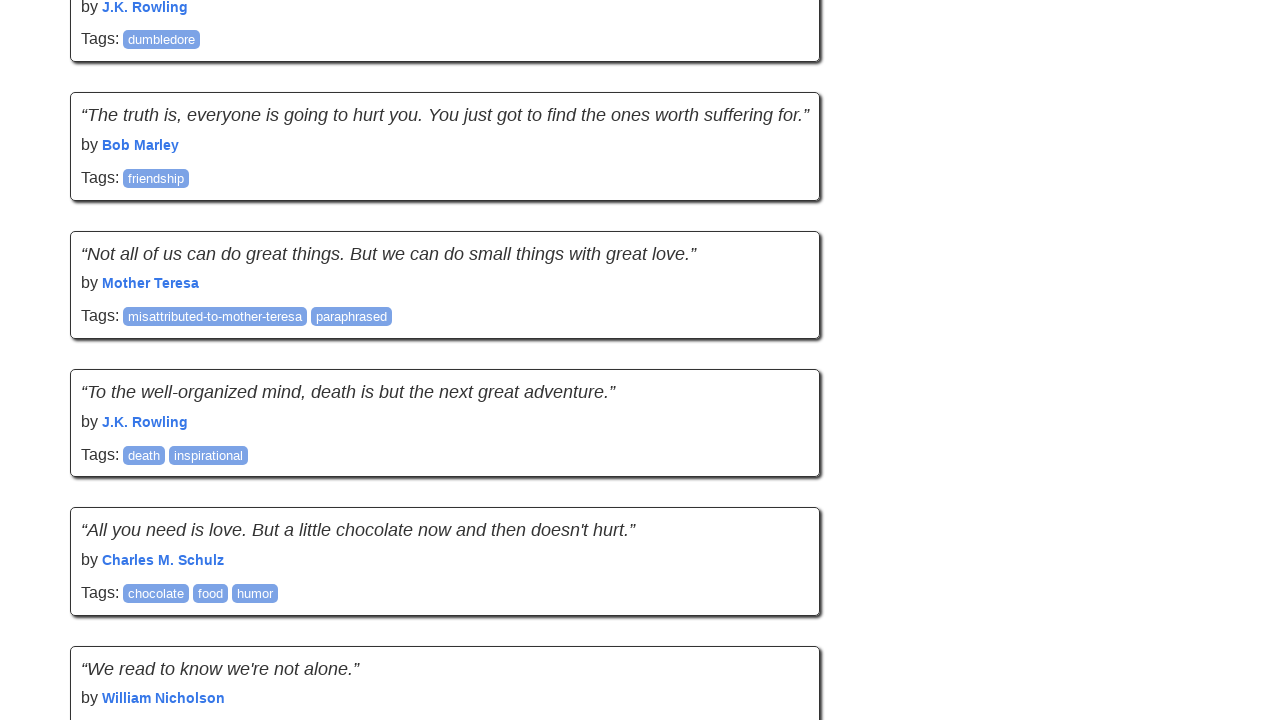

Captured new scroll position (5354px) and page height (6553px)
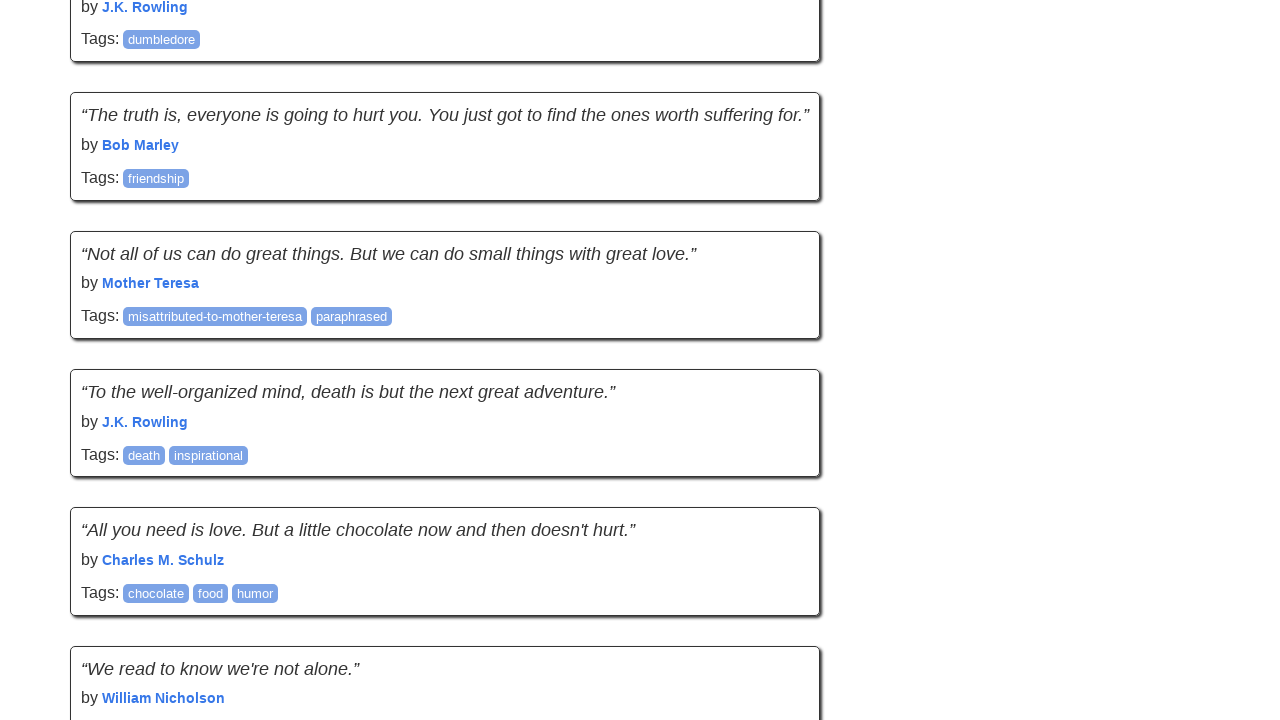

Scrolling attempt 8 of 20
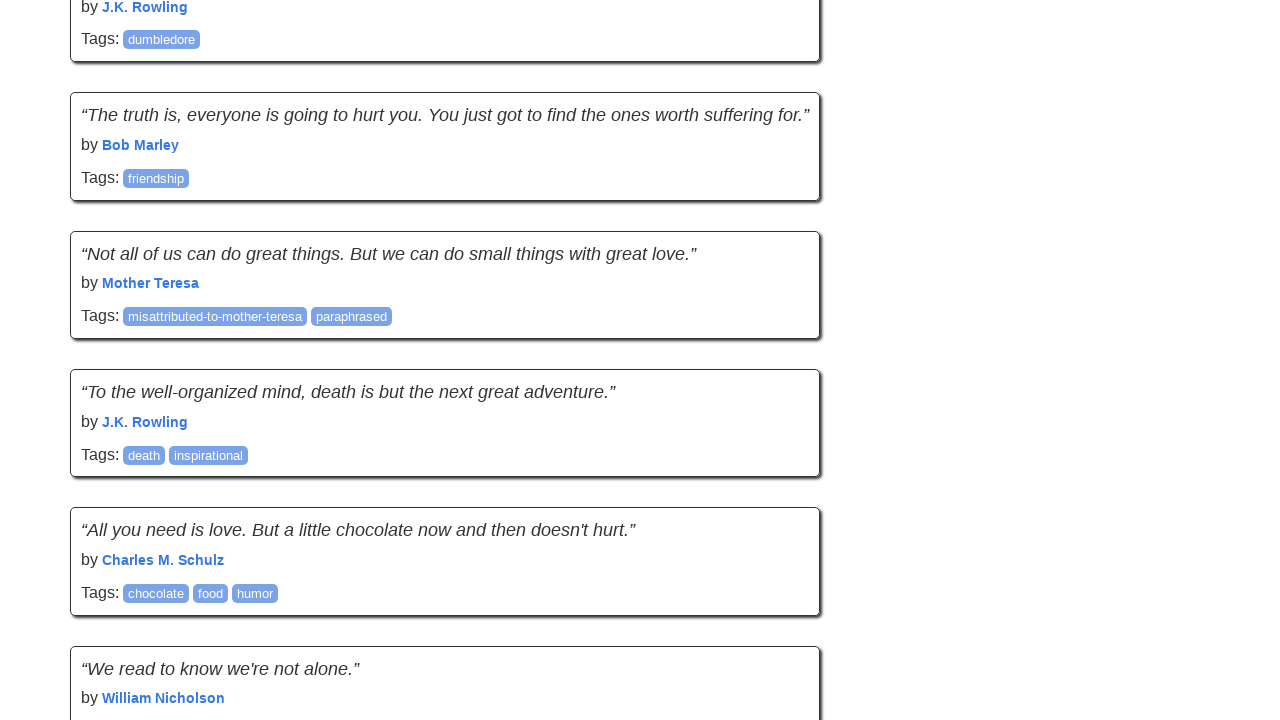

Current quote count: 40 quotes
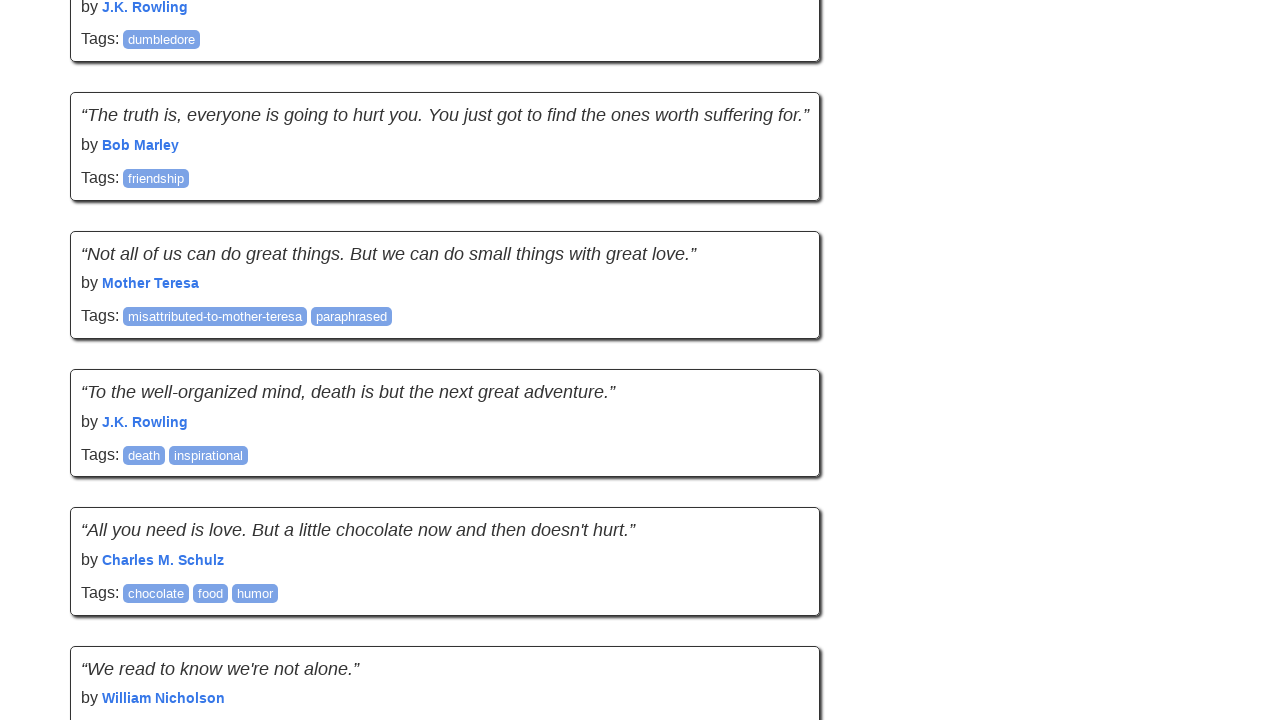

No new quotes loaded (failure count: 1/5)
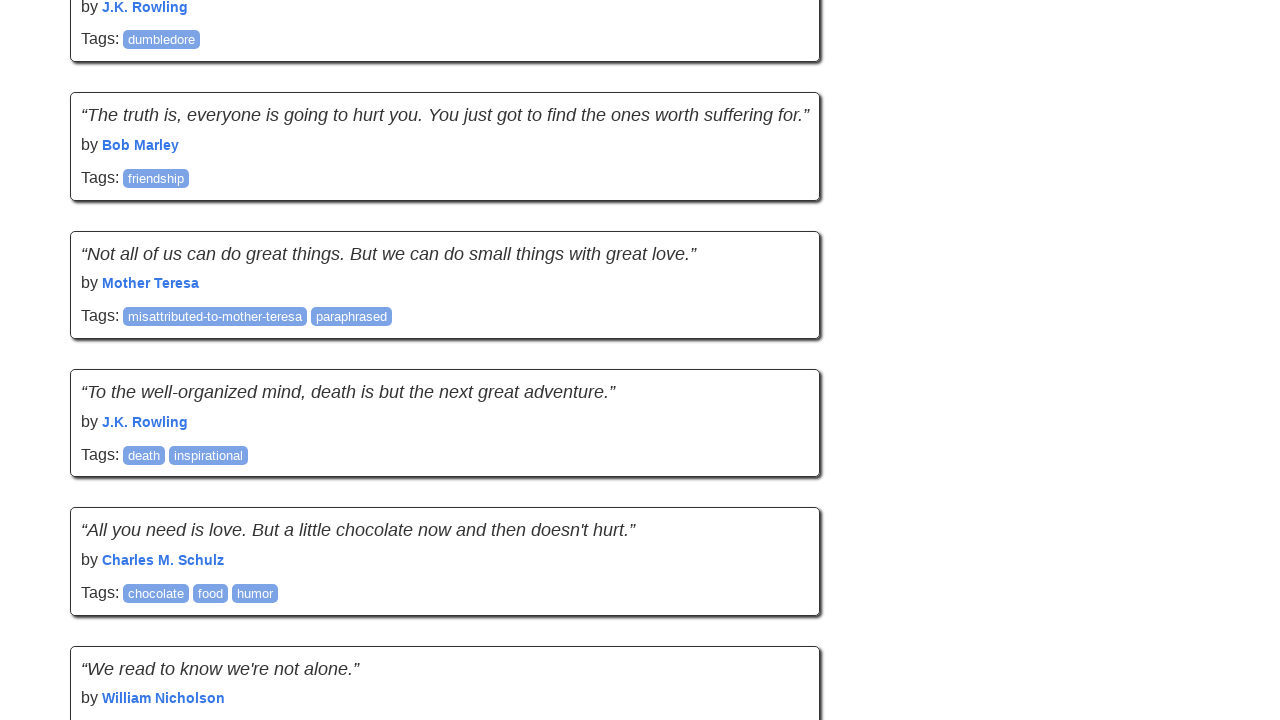

Waited for network to become idle before scrolling
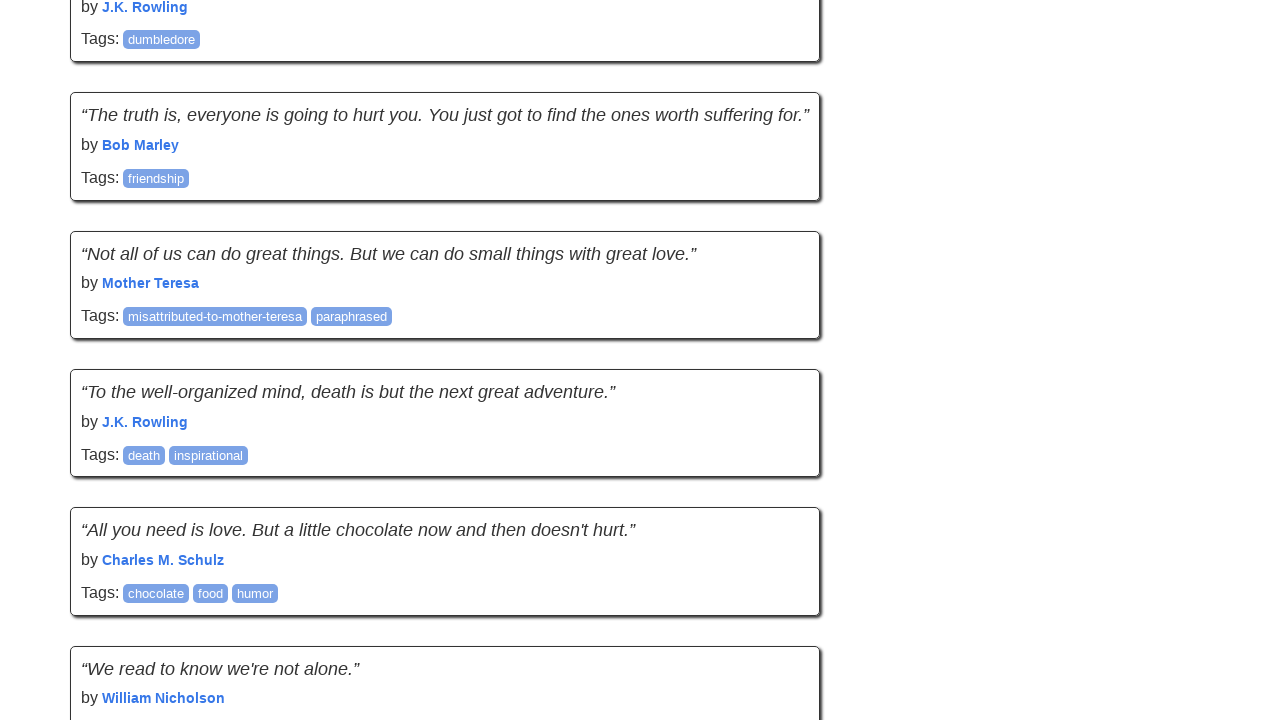

Captured scroll position (5354px) and page height (6553px)
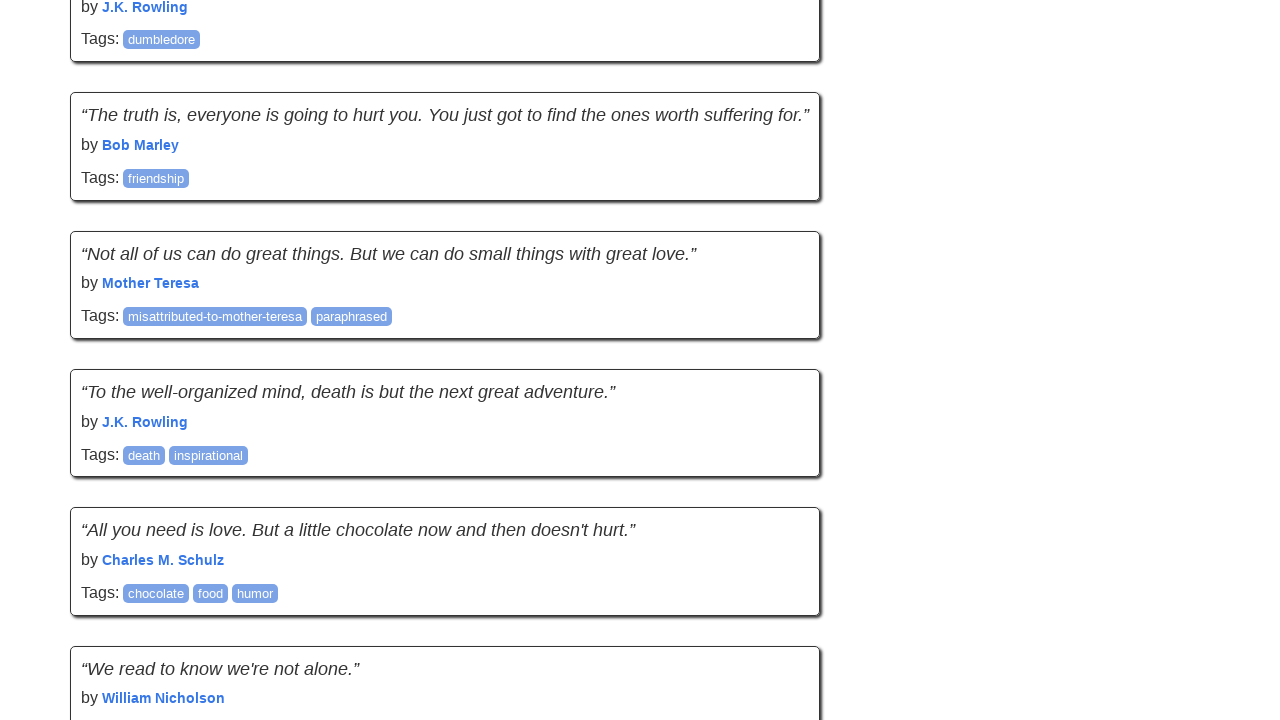

Scrolled down 895px using mouse wheel for human-like behavior
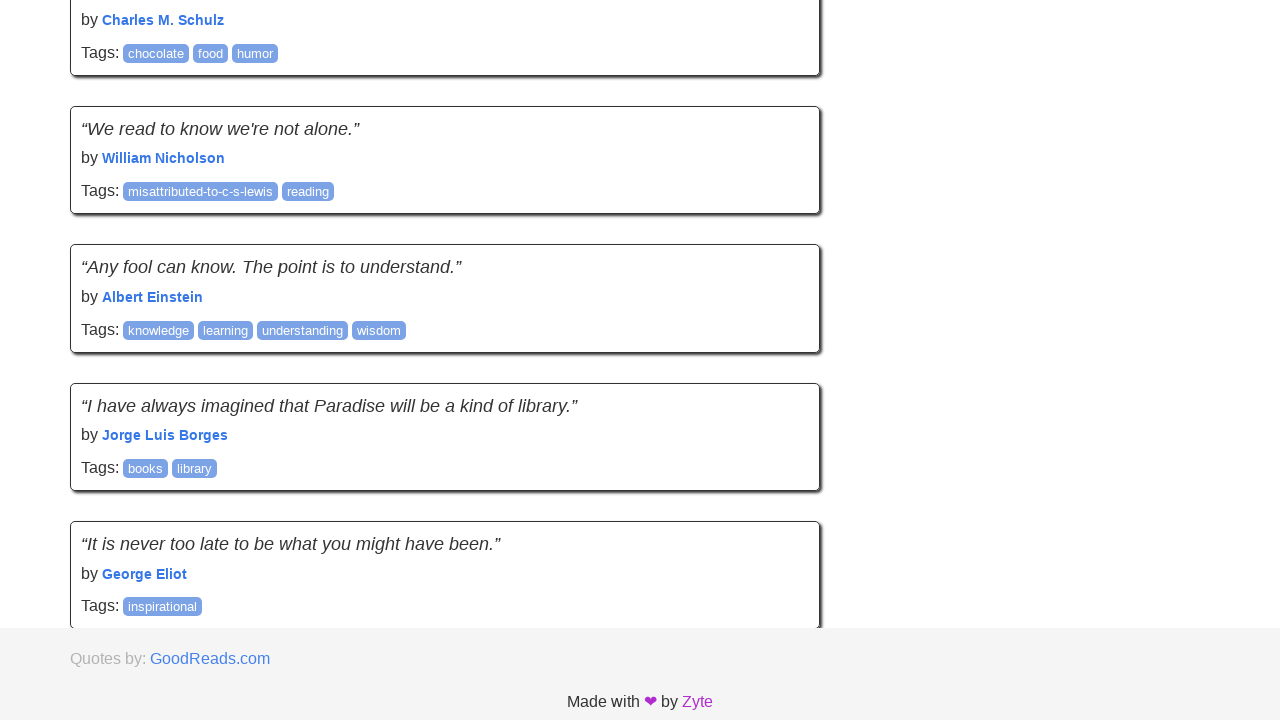

Waited 2 seconds for new content to load
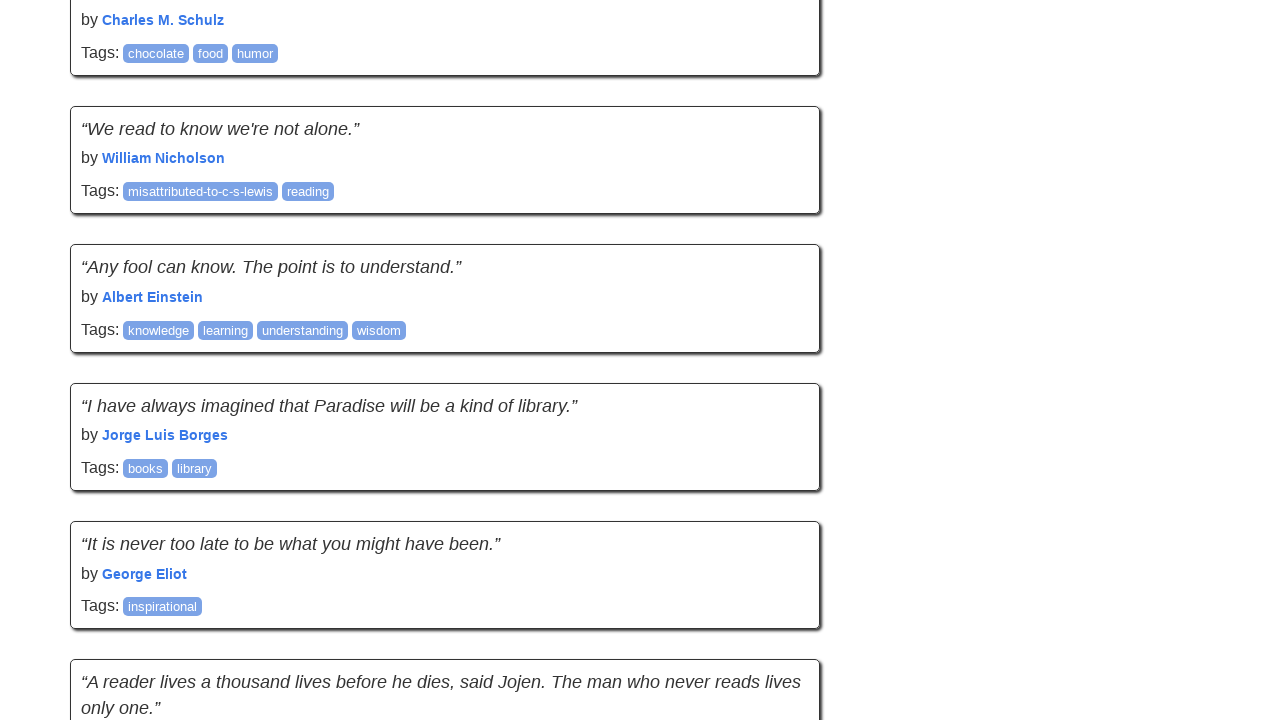

Captured new scroll position (5894px) and page height (8040px)
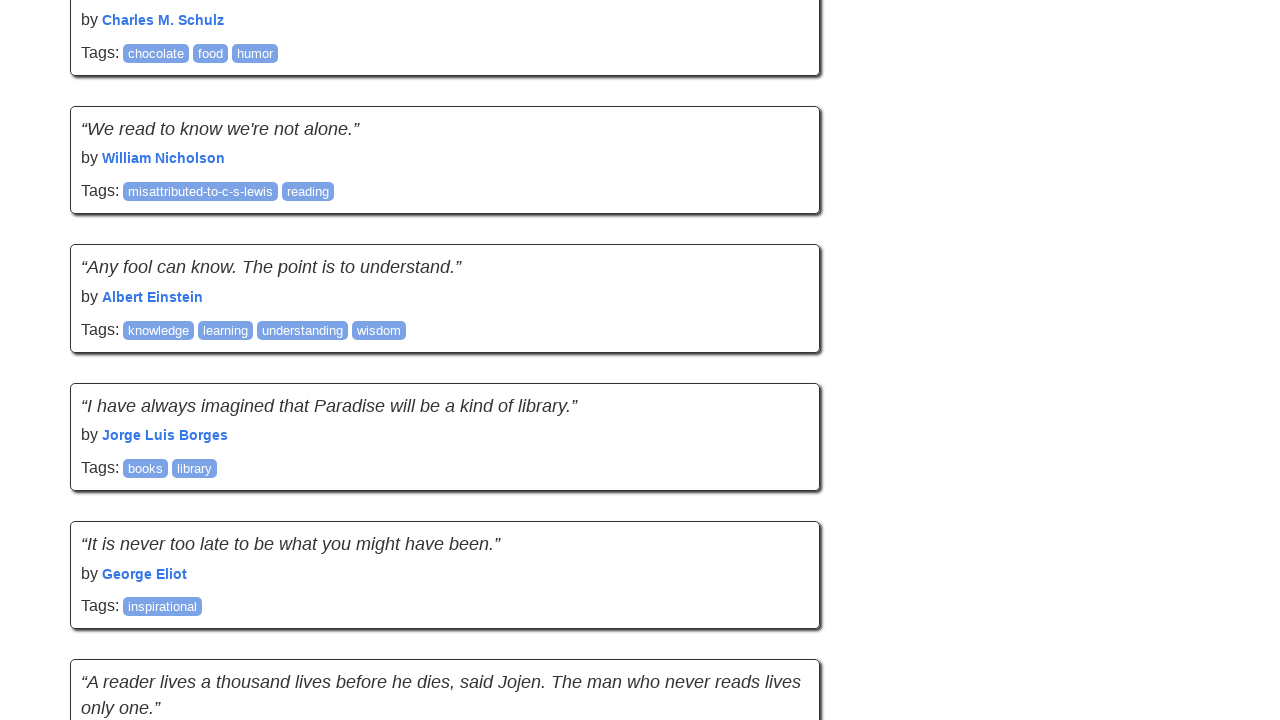

Scrolling attempt 9 of 20
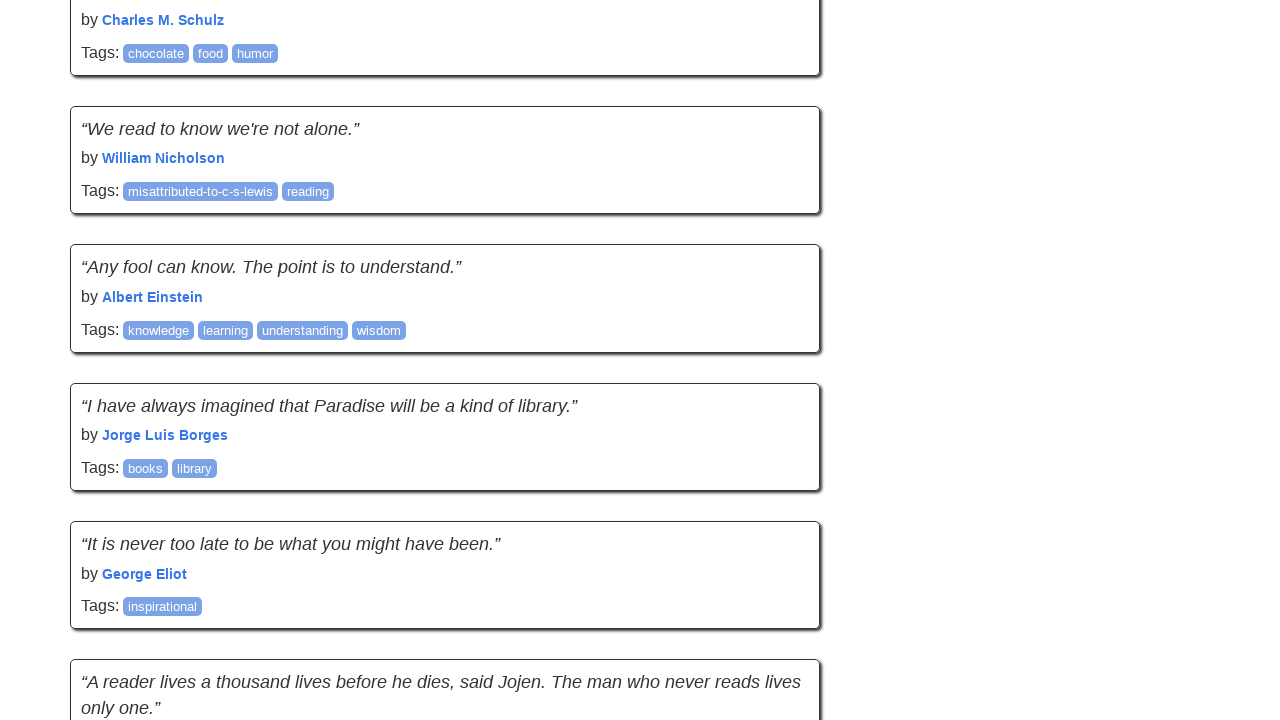

Current quote count: 50 quotes
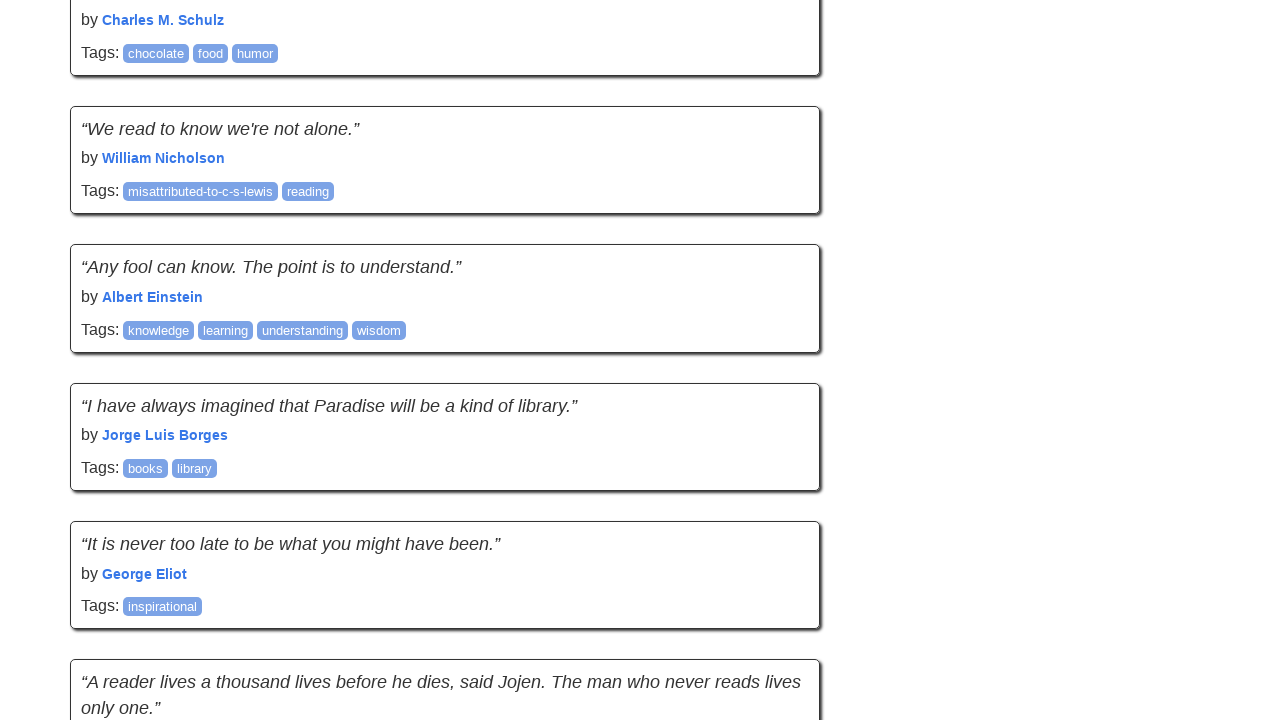

New quotes detected - reset failure counter, now tracking 50 quotes
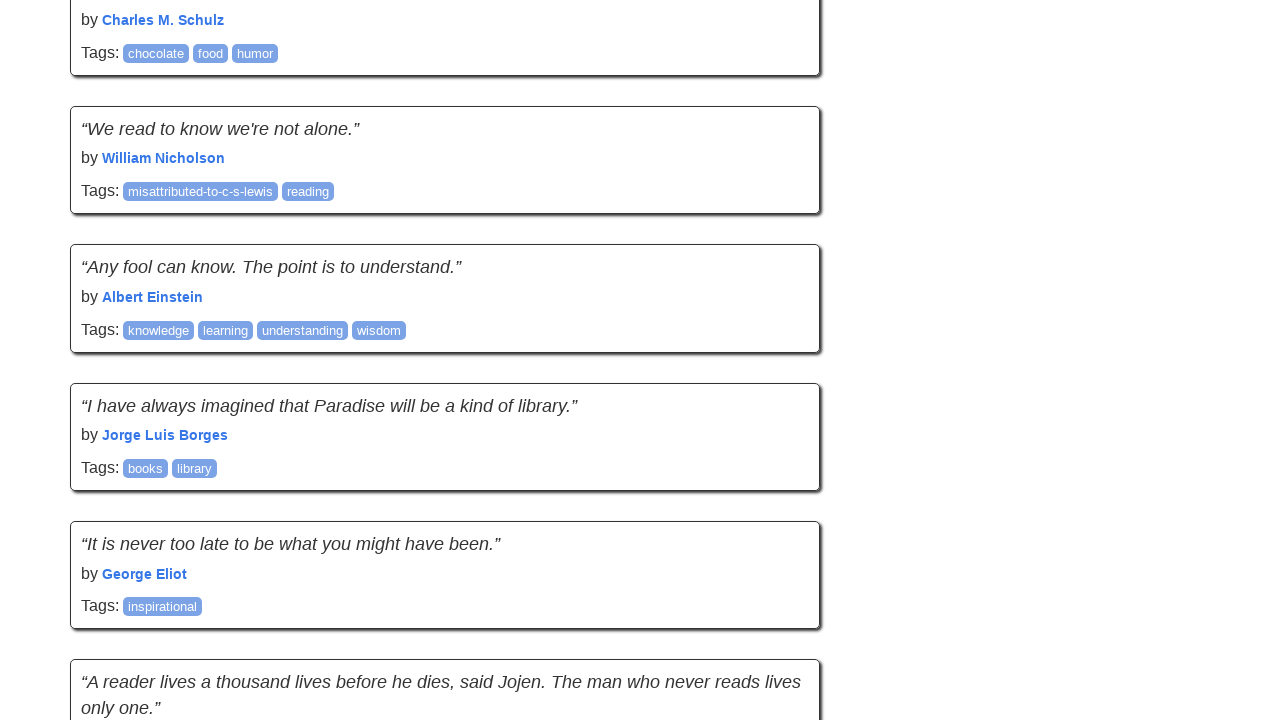

Waited for network to become idle before scrolling
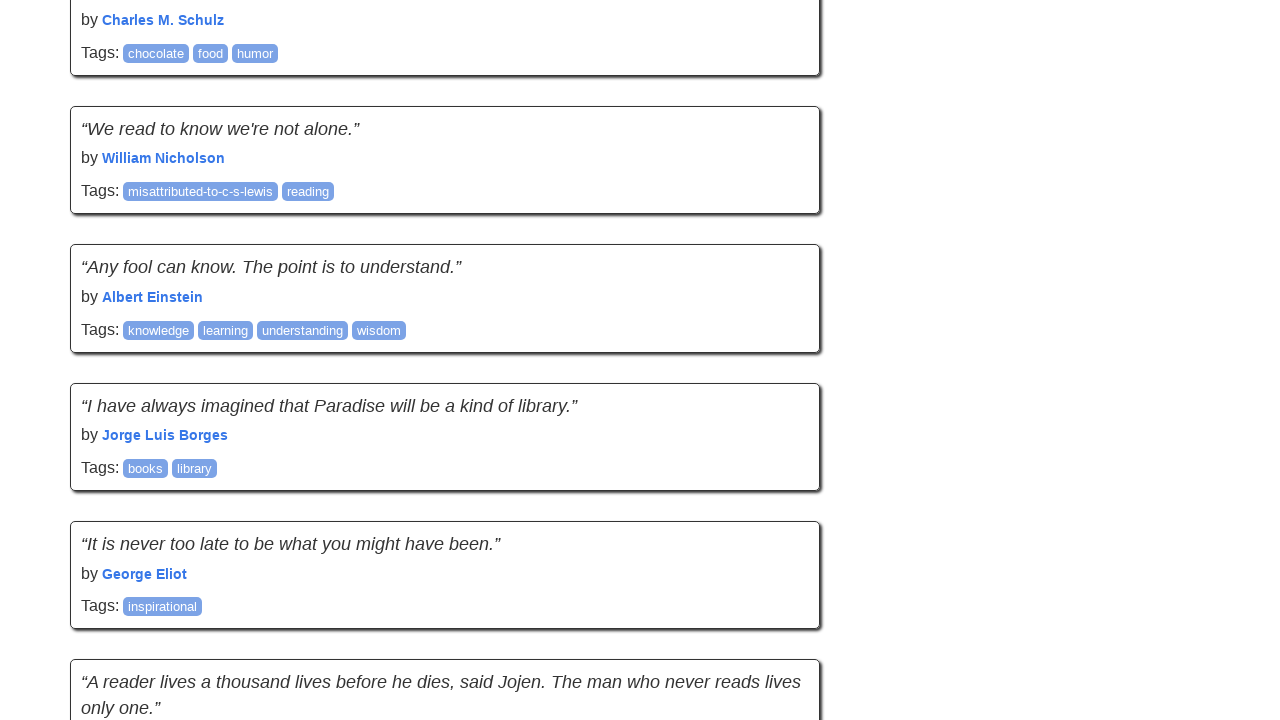

Captured scroll position (5894px) and page height (8040px)
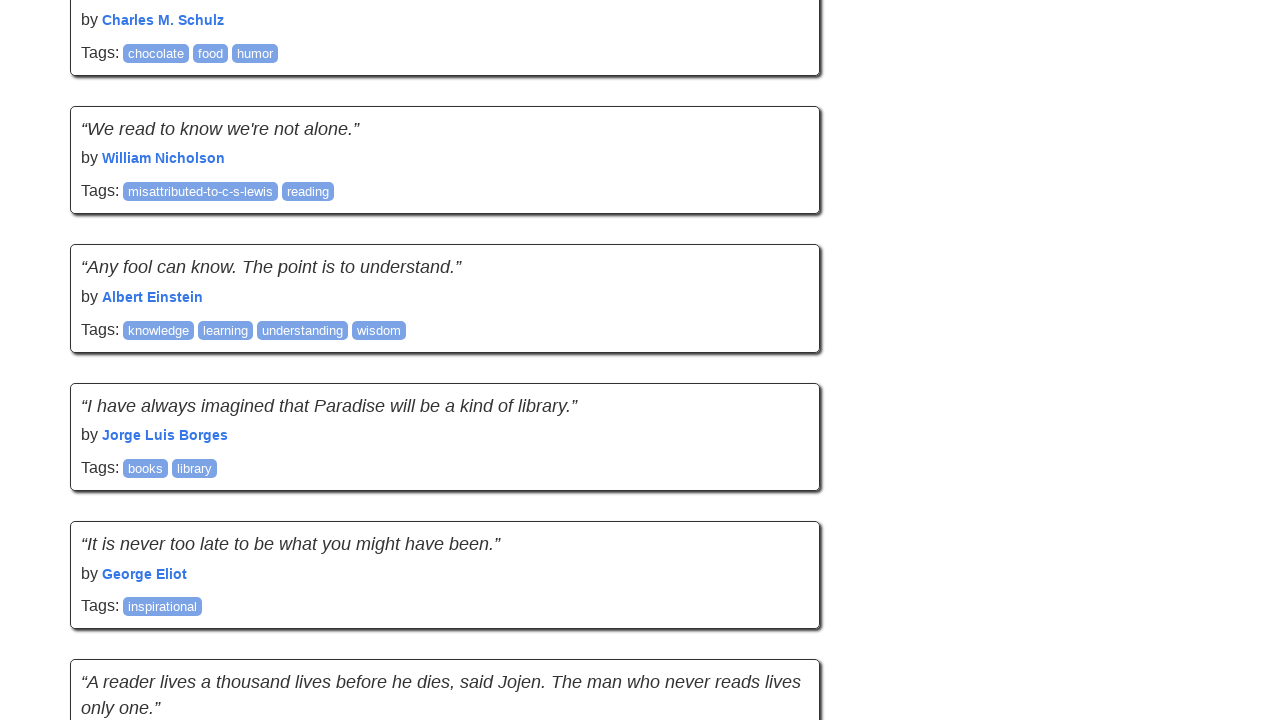

Scrolled down 895px using mouse wheel for human-like behavior
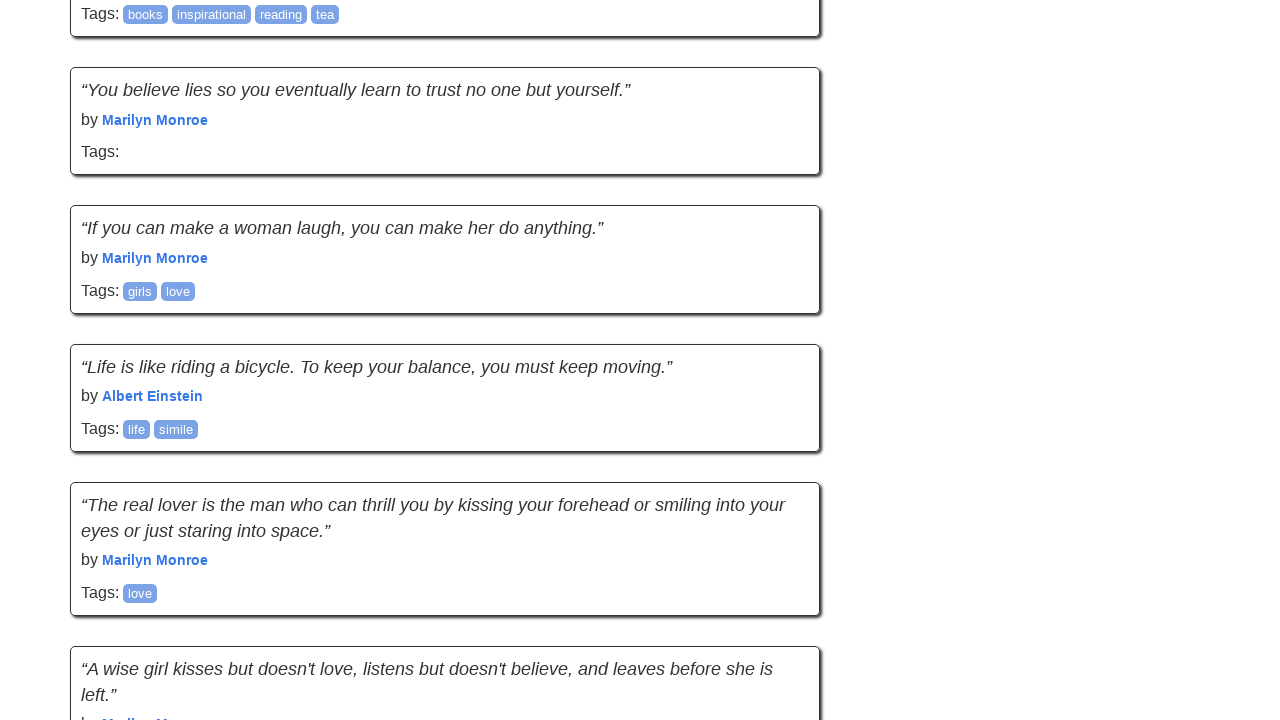

Waited 2 seconds for new content to load
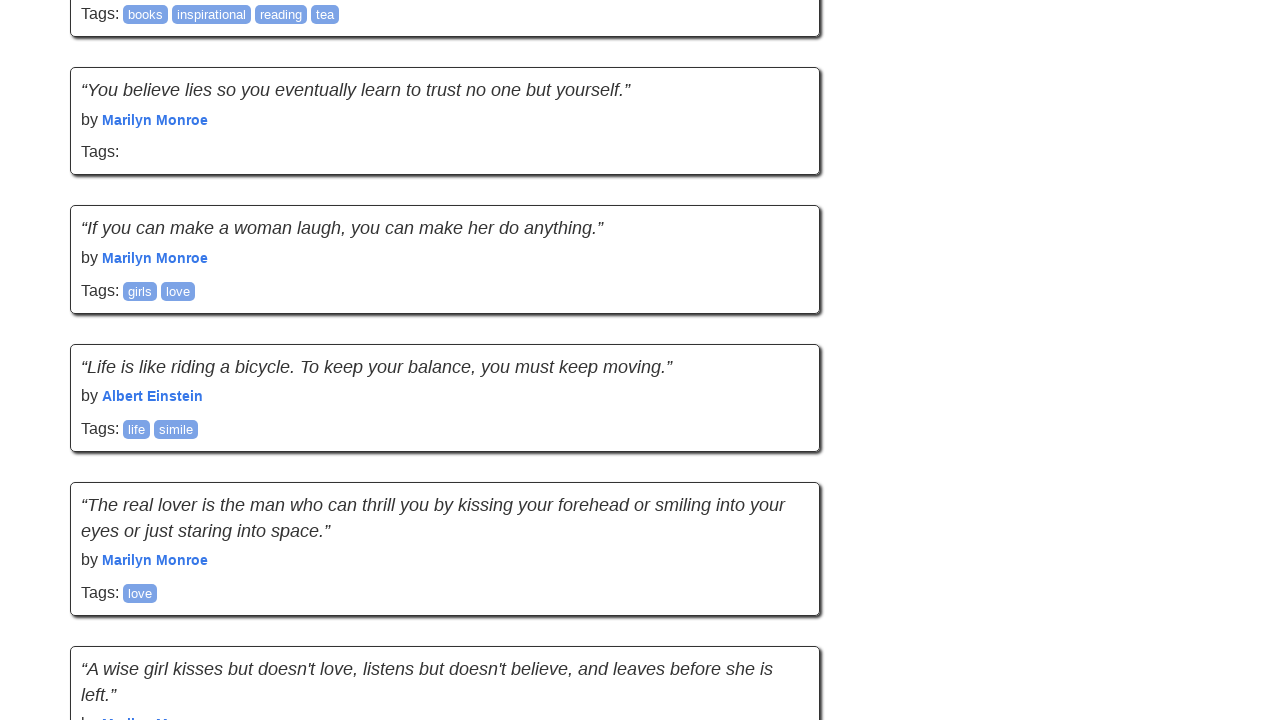

Captured new scroll position (6789px) and page height (8040px)
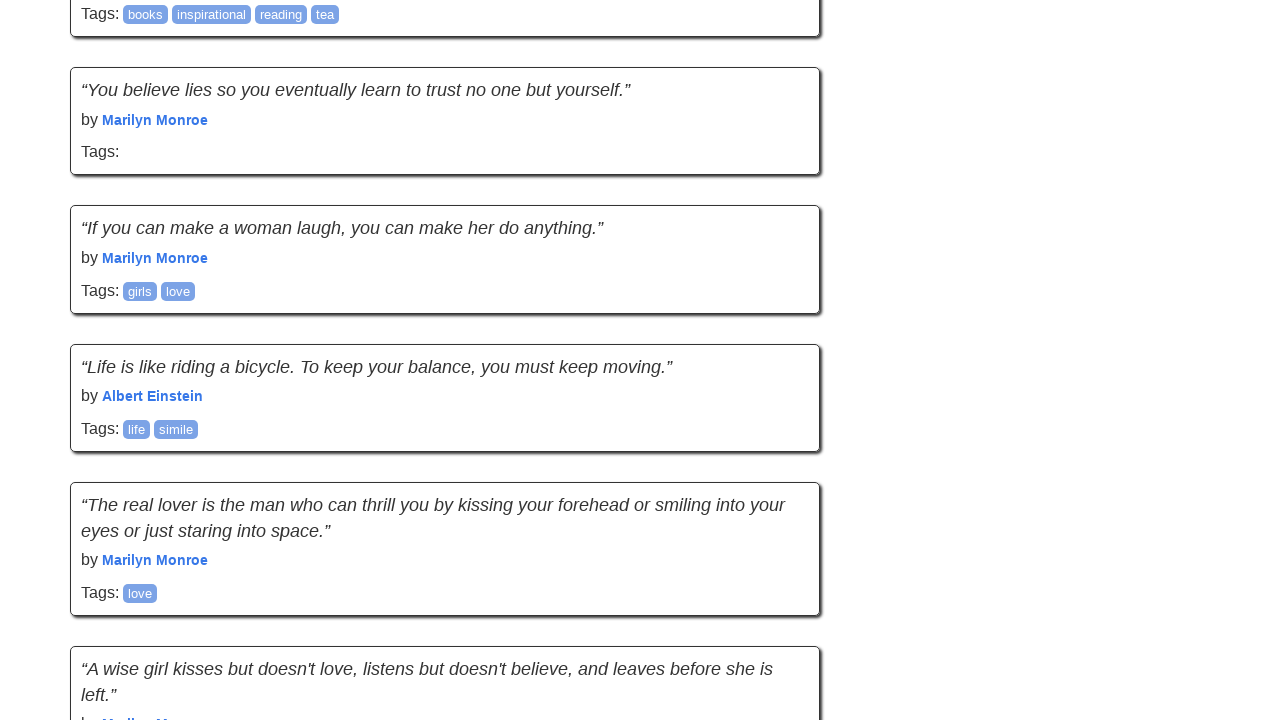

Scrolling attempt 10 of 20
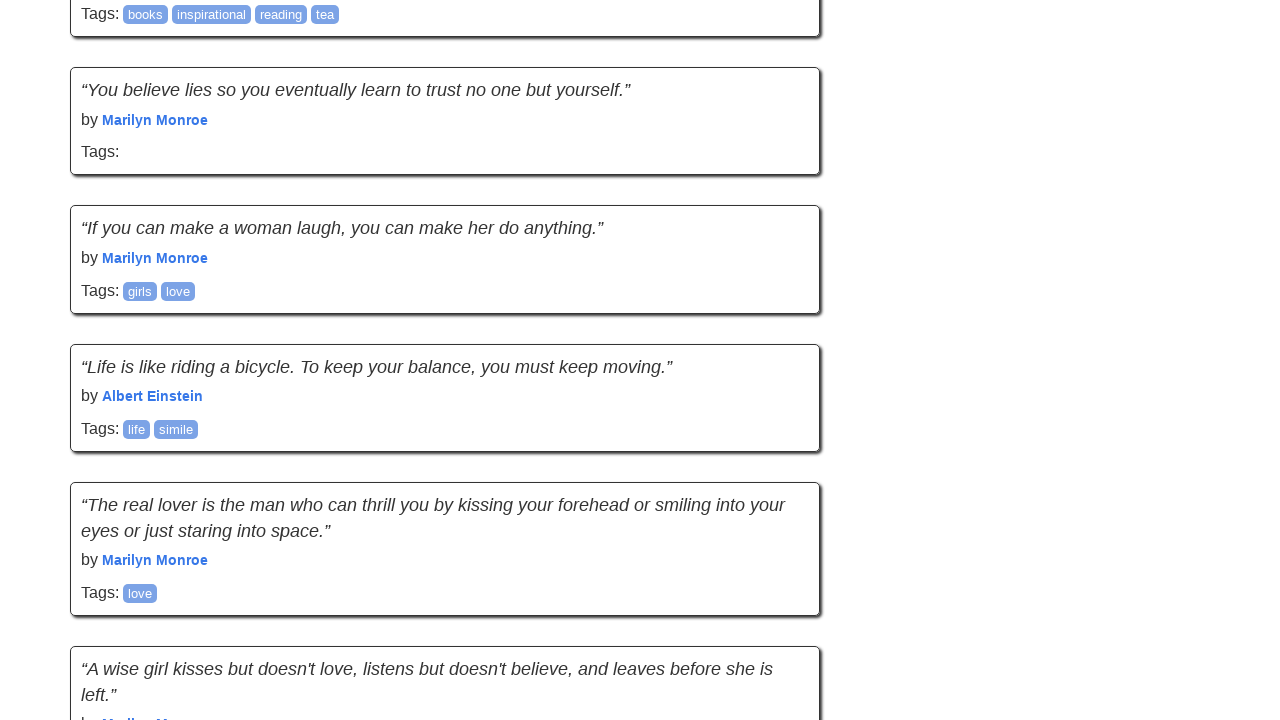

Current quote count: 50 quotes
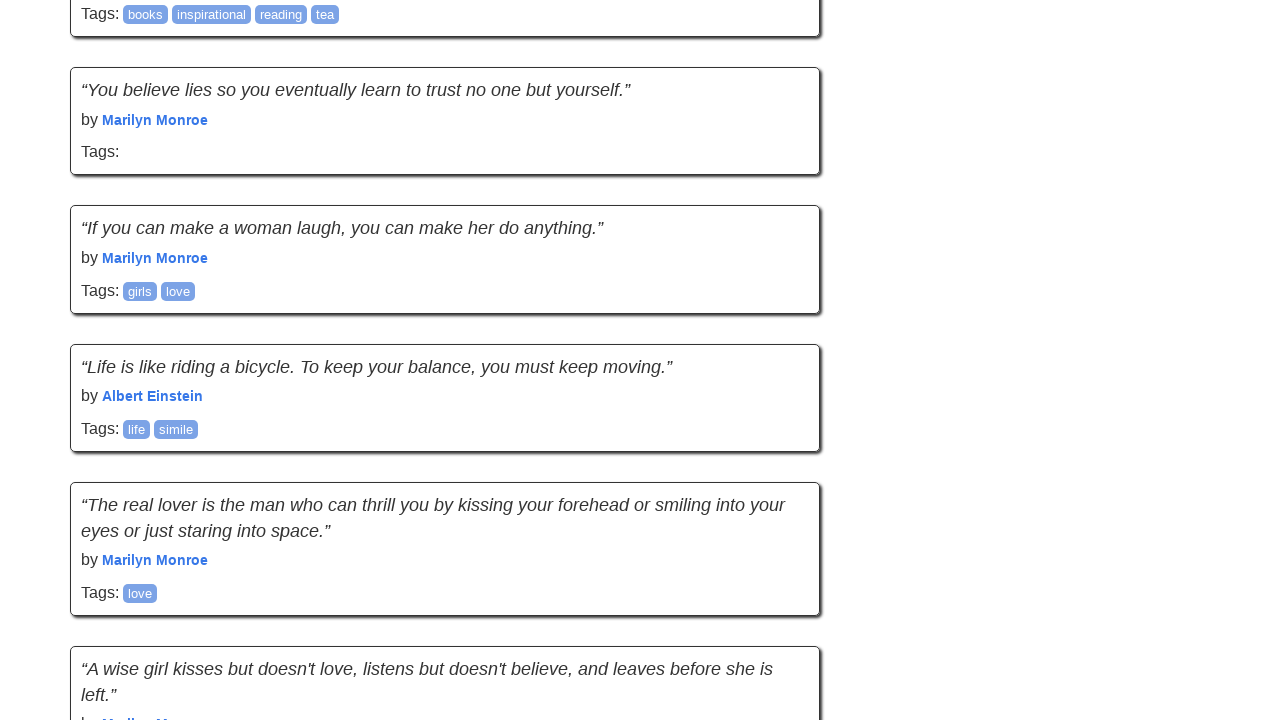

No new quotes loaded (failure count: 1/5)
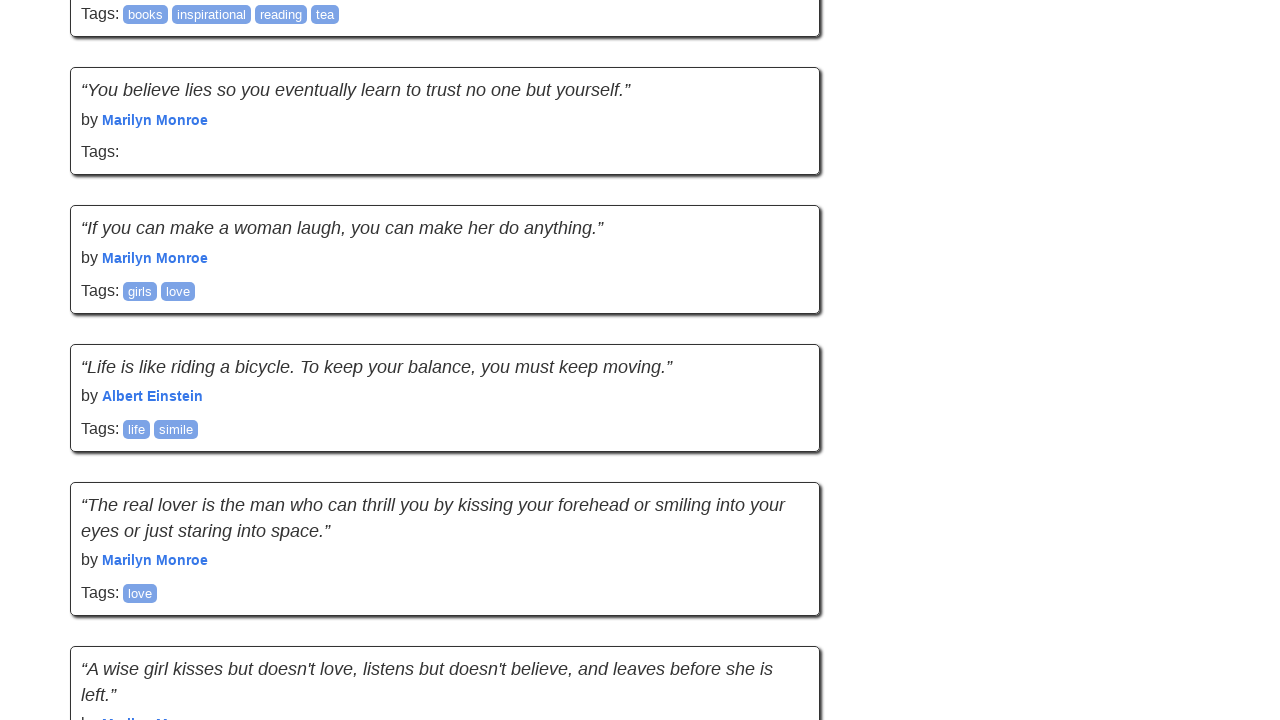

Waited for network to become idle before scrolling
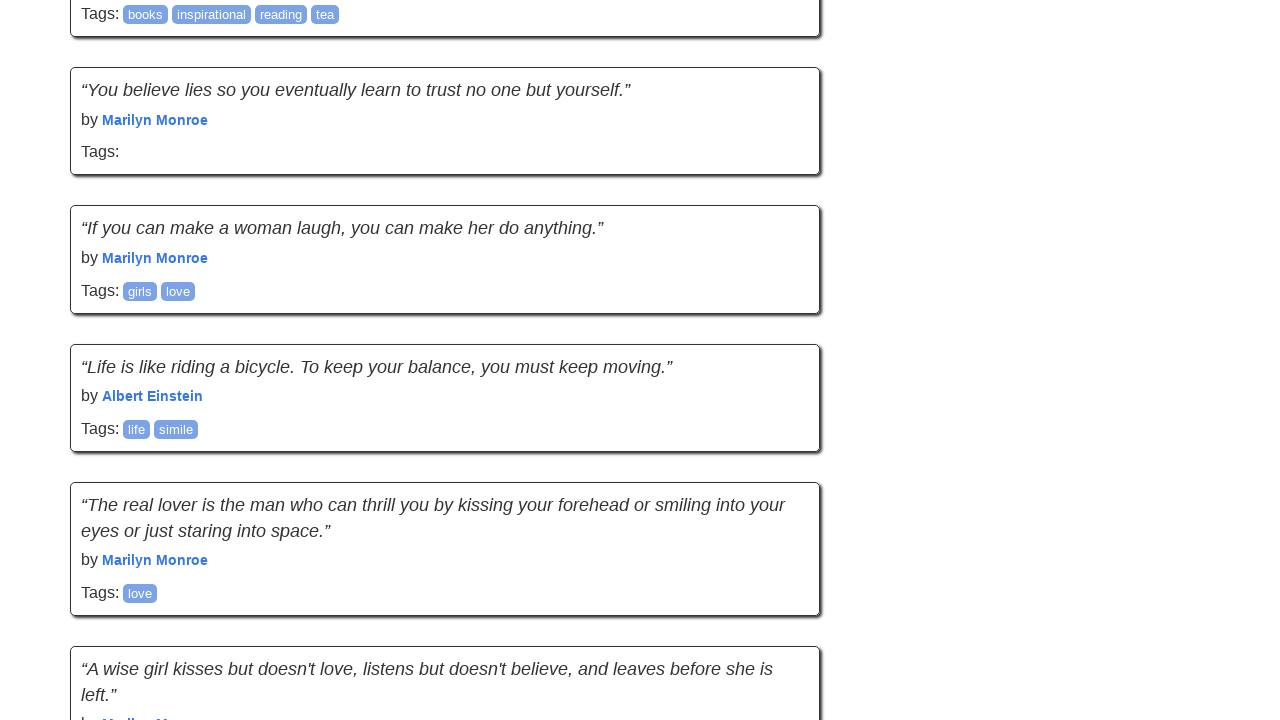

Captured scroll position (6789px) and page height (8040px)
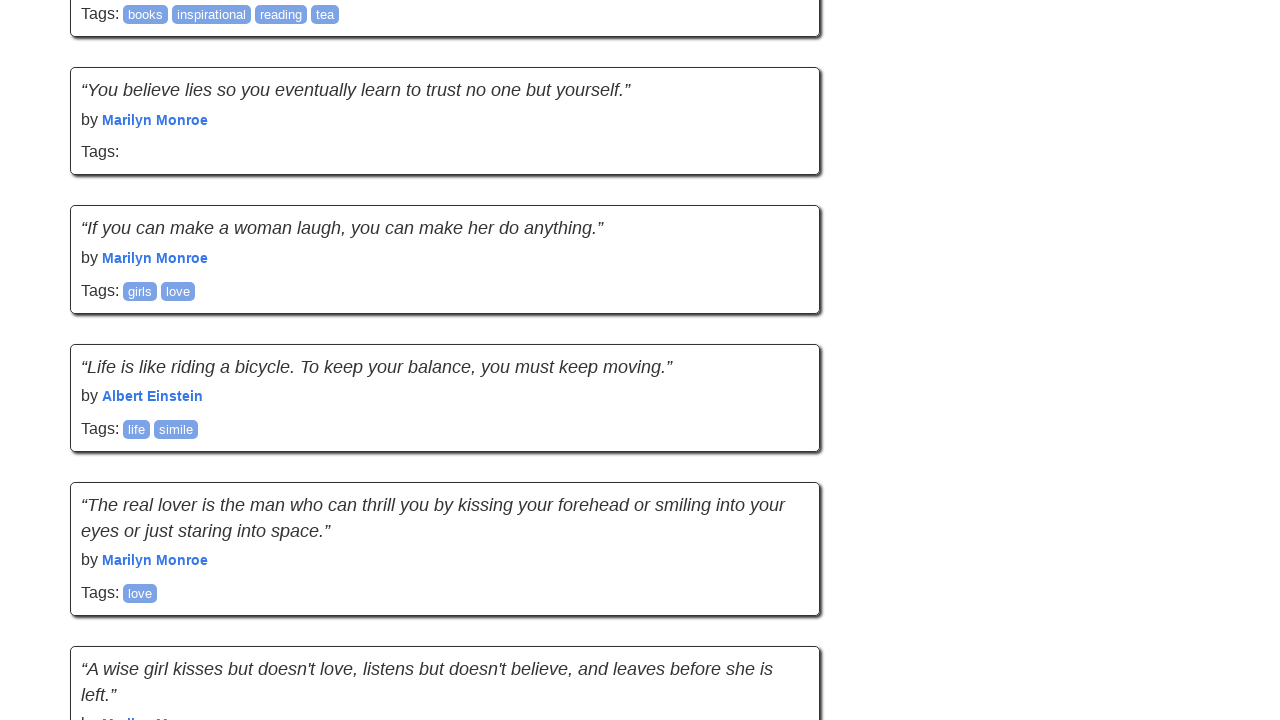

Scrolled down 895px using mouse wheel for human-like behavior
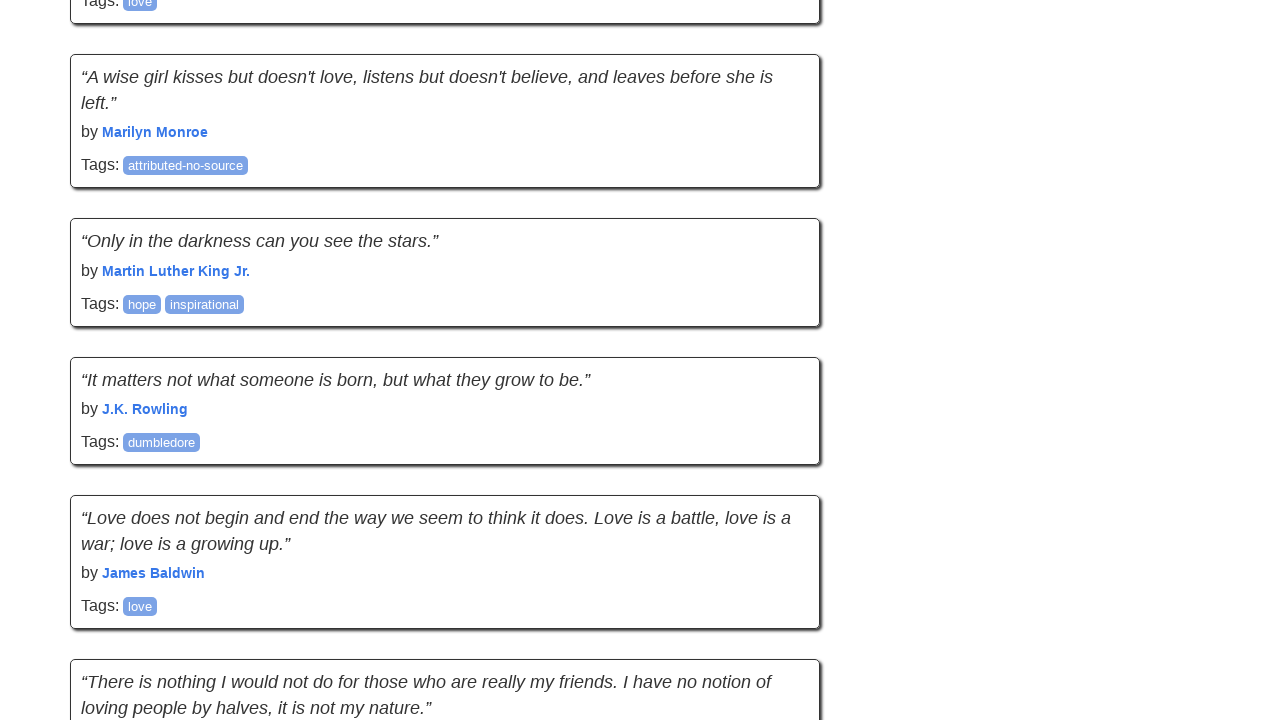

Waited 2 seconds for new content to load
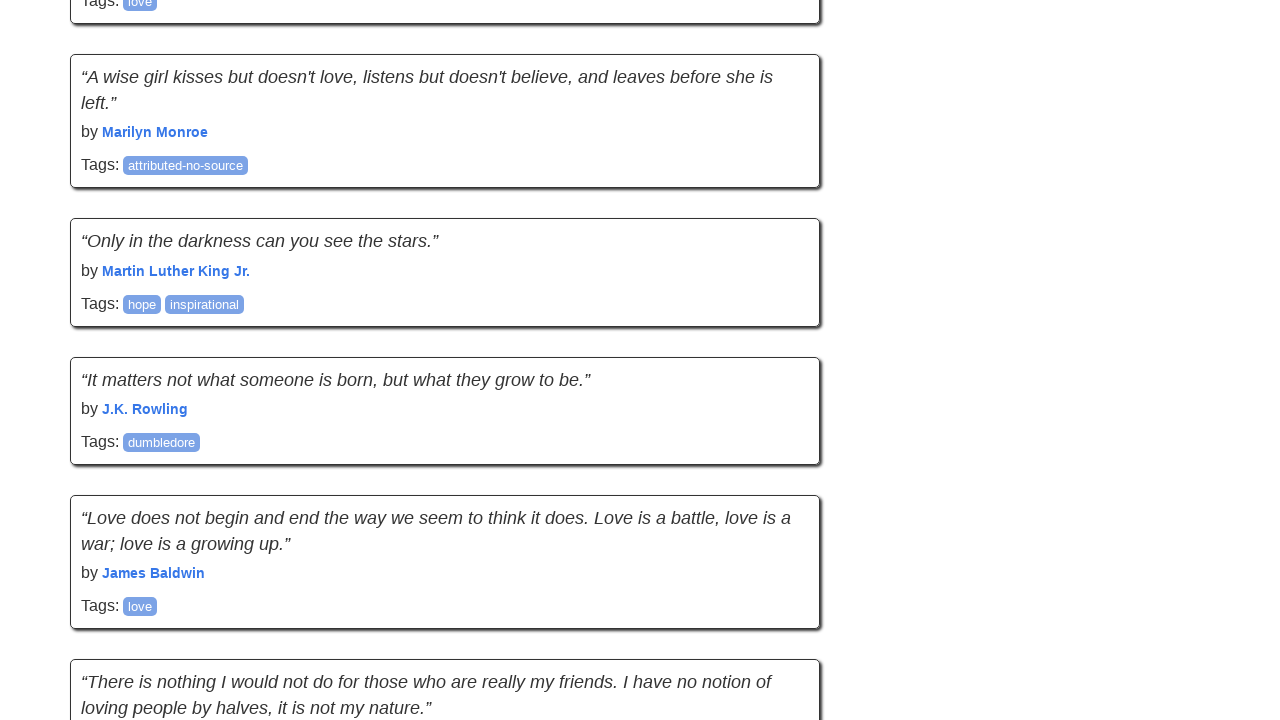

Captured new scroll position (7381px) and page height (9552px)
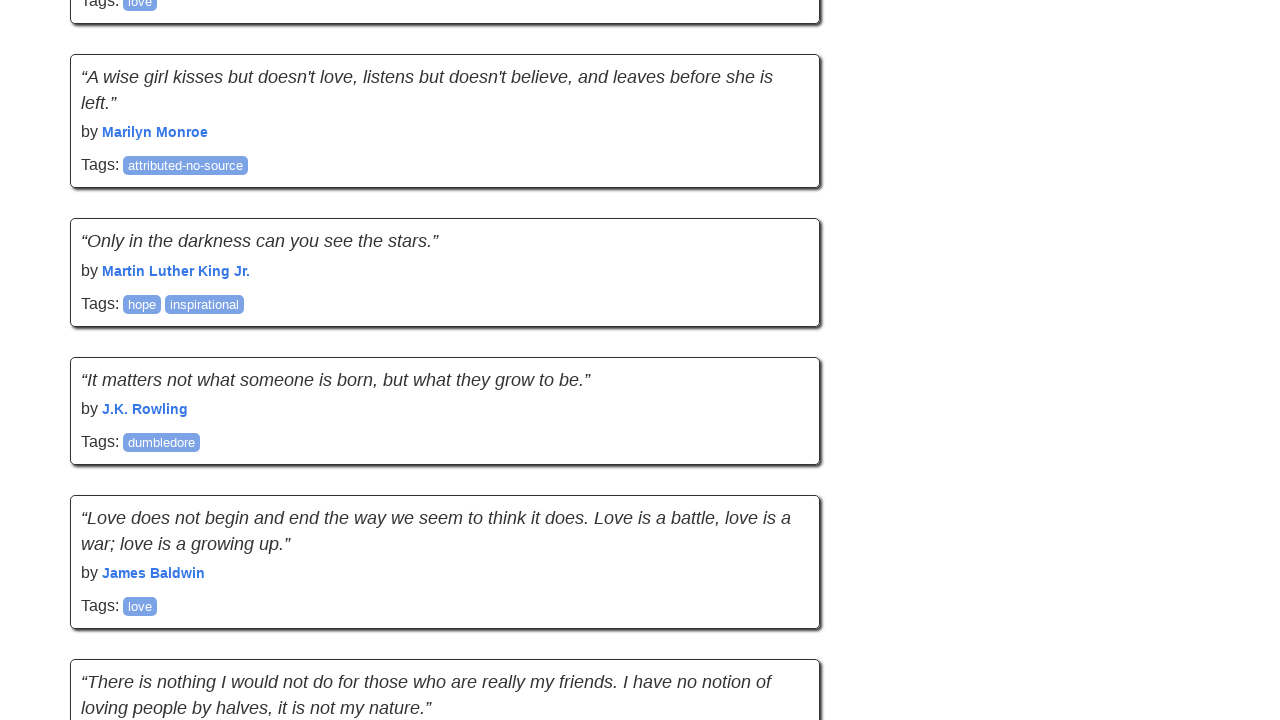

Scrolling attempt 11 of 20
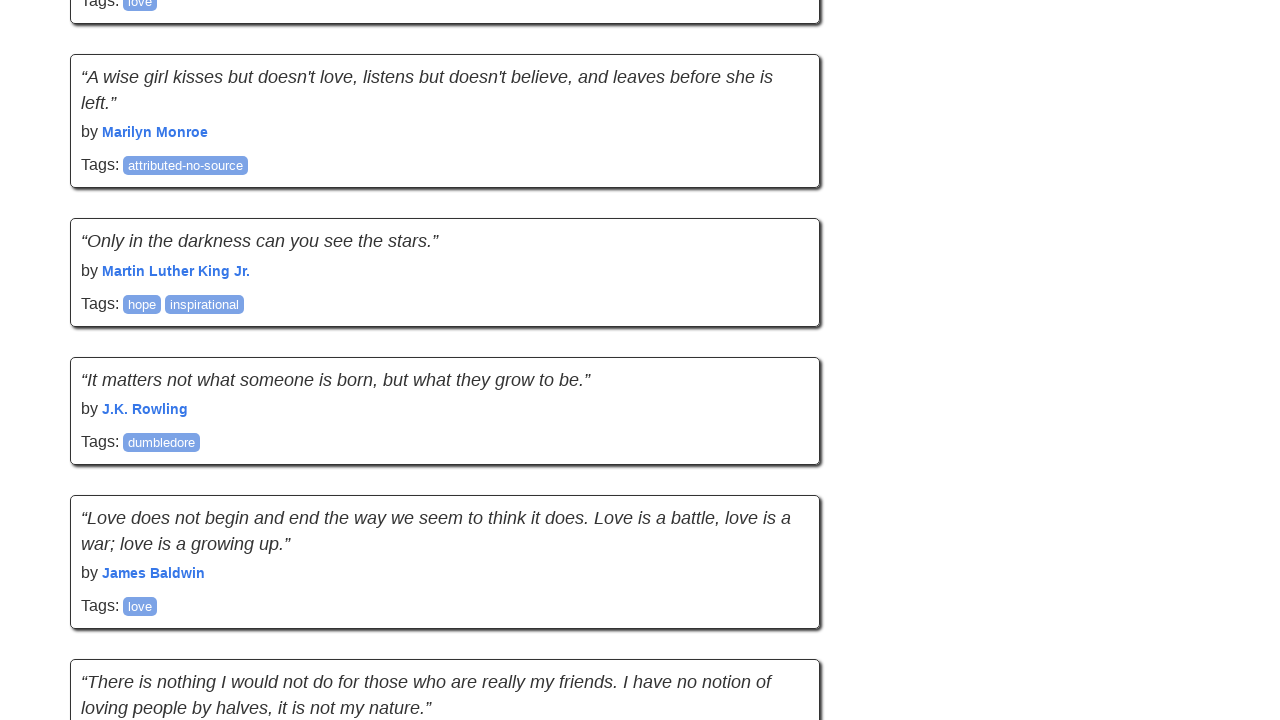

Current quote count: 60 quotes
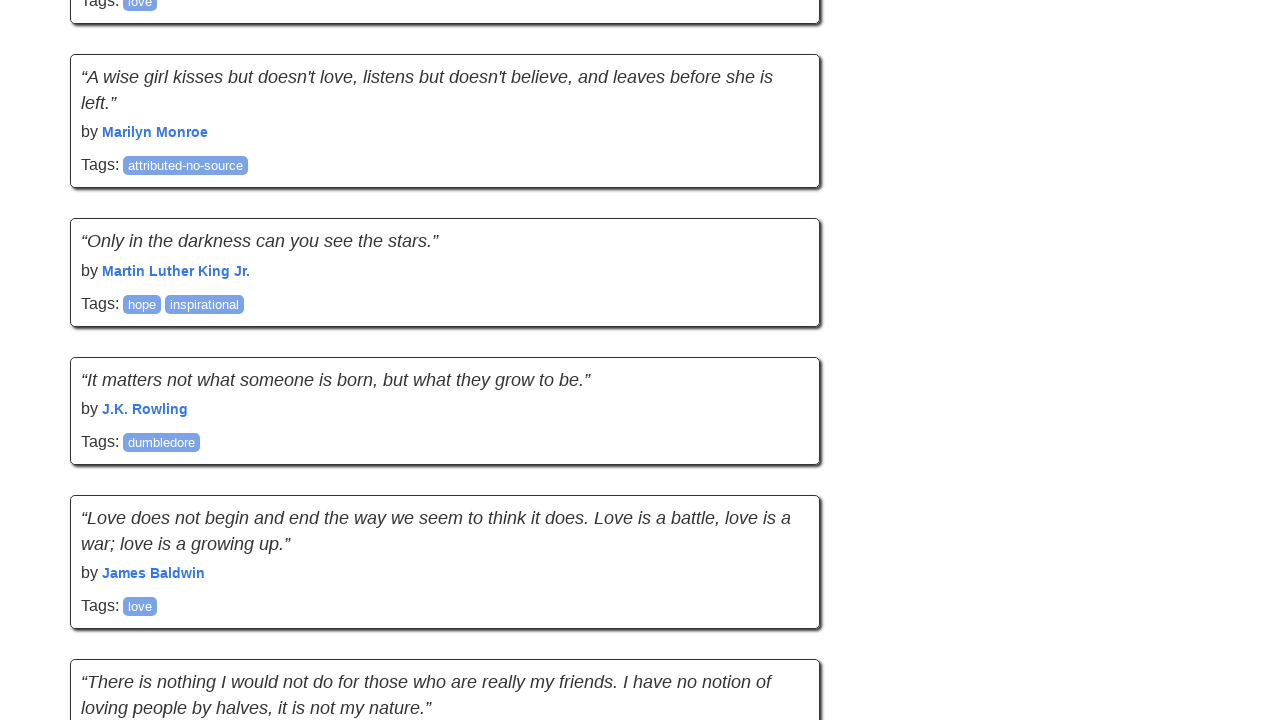

New quotes detected - reset failure counter, now tracking 60 quotes
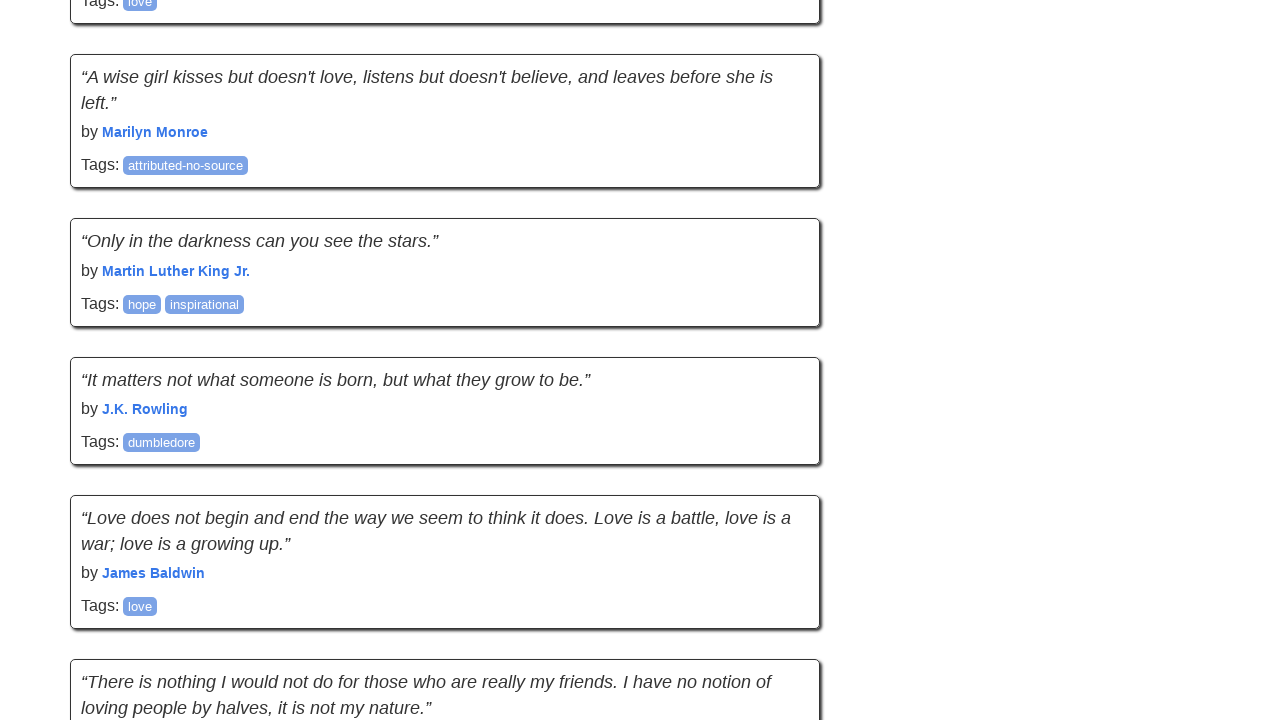

Waited for network to become idle before scrolling
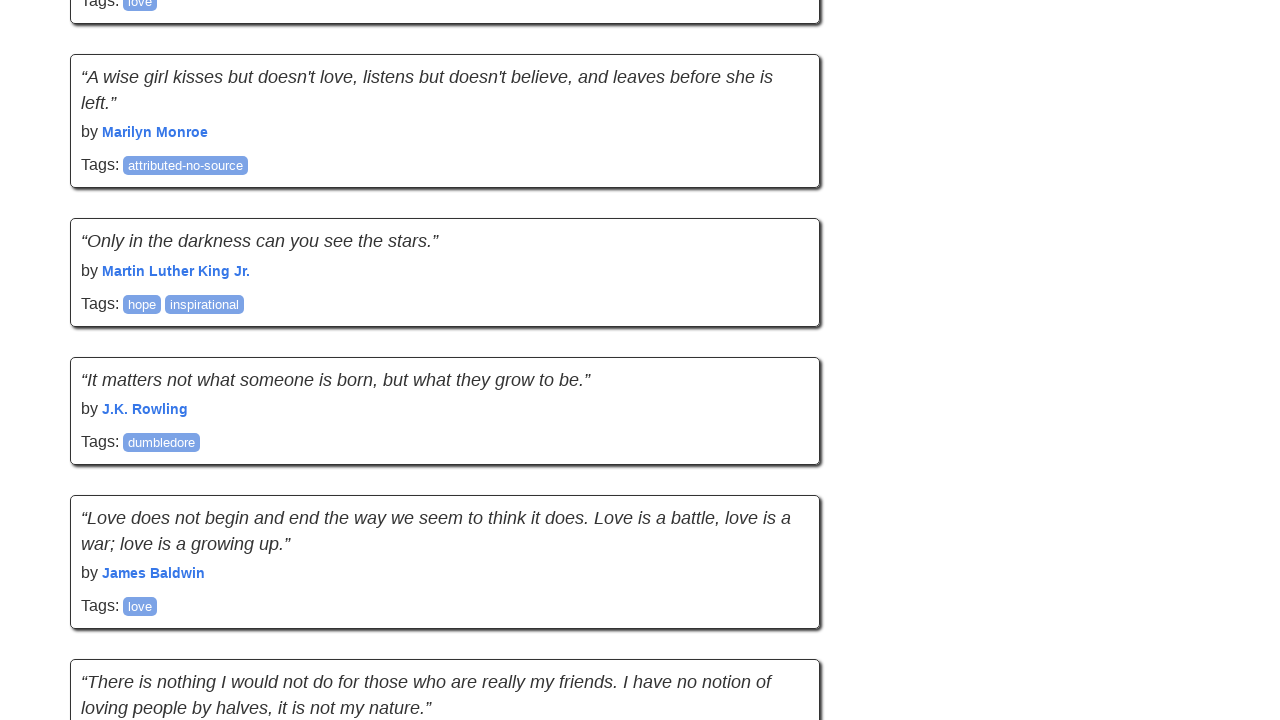

Captured scroll position (7381px) and page height (9552px)
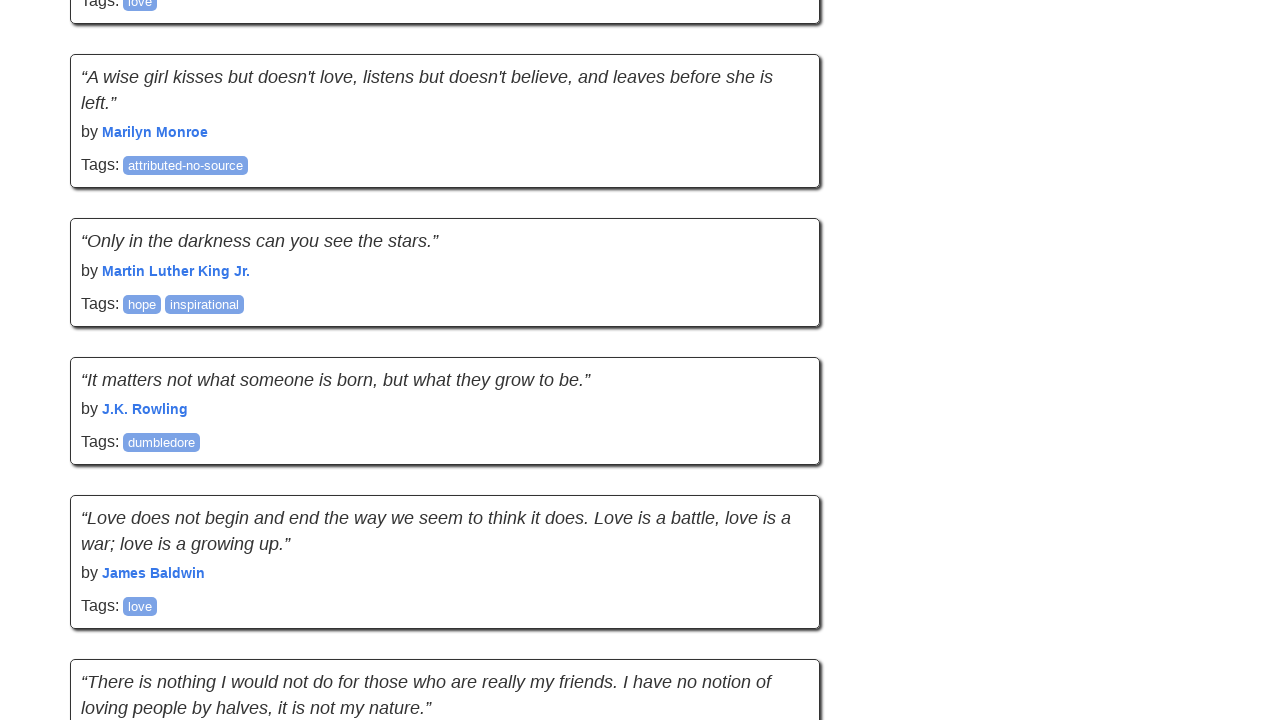

Scrolled down 895px using mouse wheel for human-like behavior
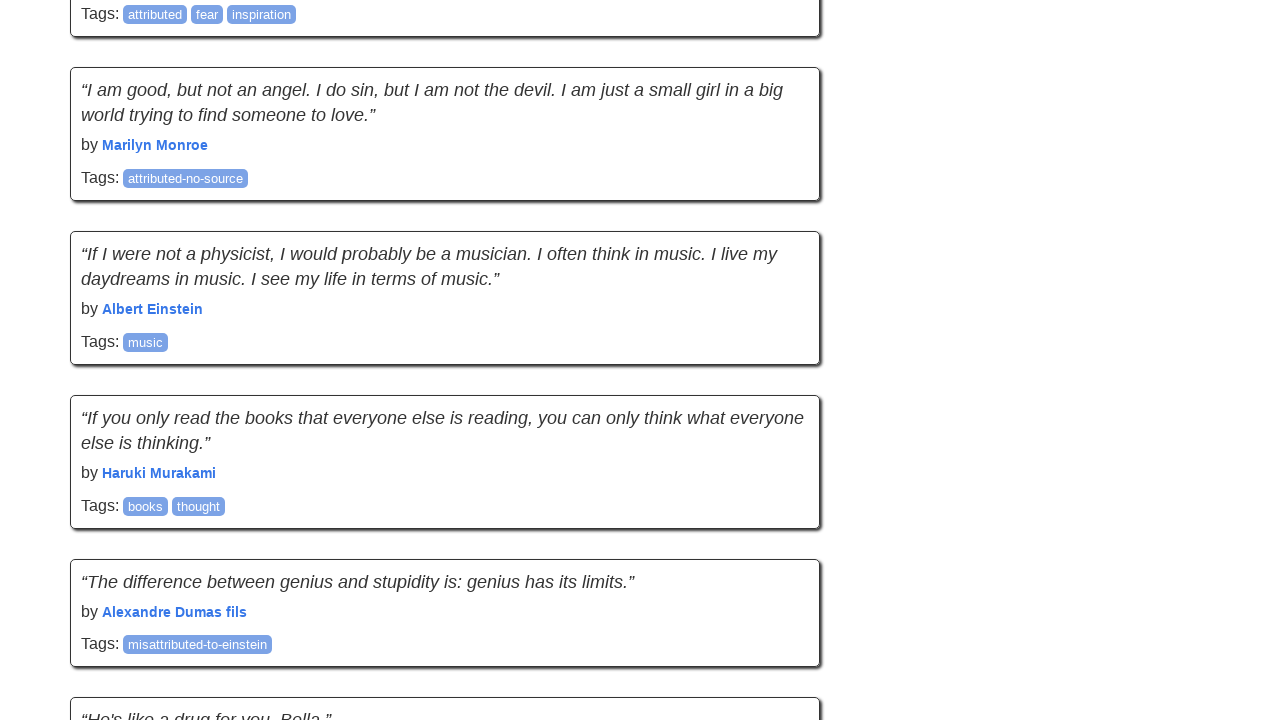

Waited 2 seconds for new content to load
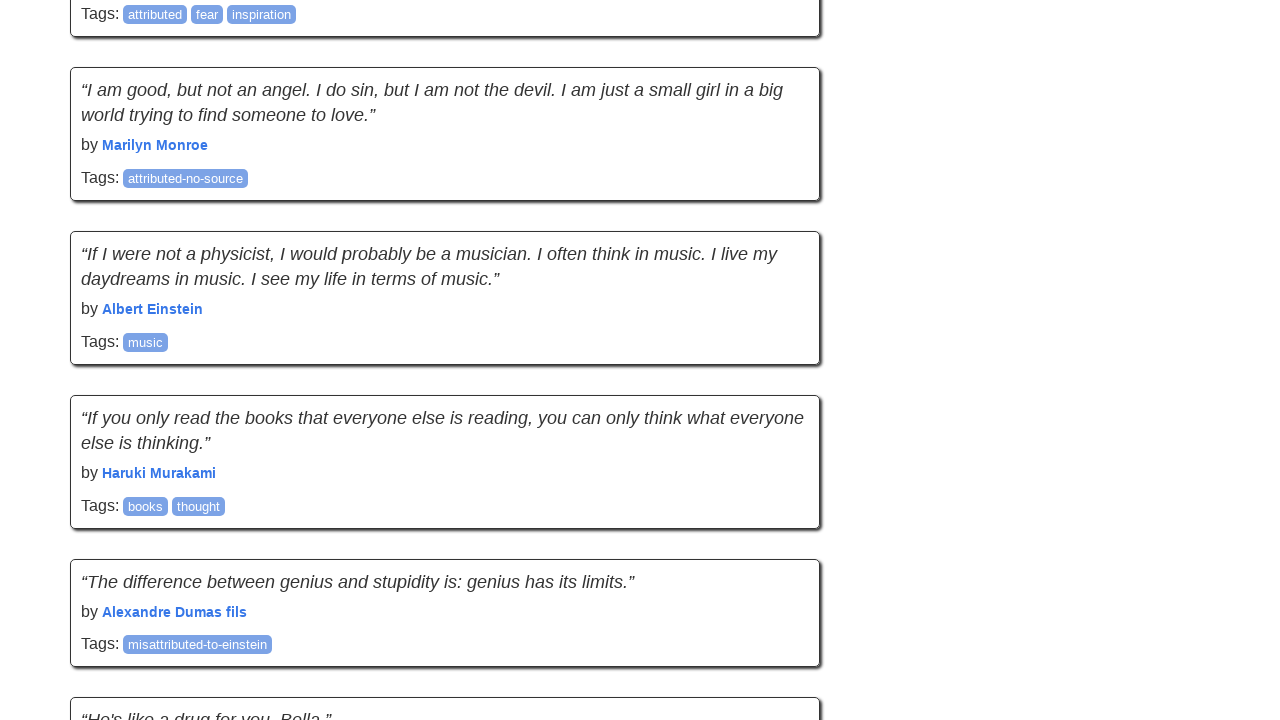

Captured new scroll position (8276px) and page height (9552px)
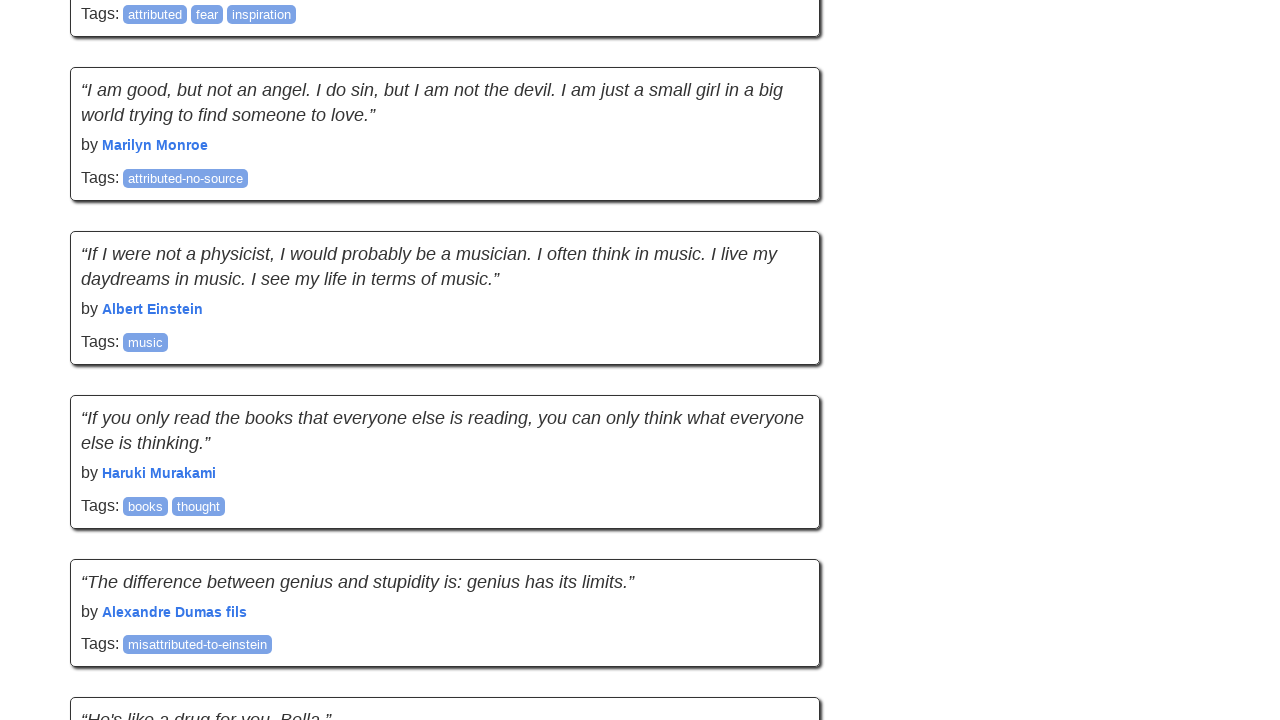

Scrolling attempt 12 of 20
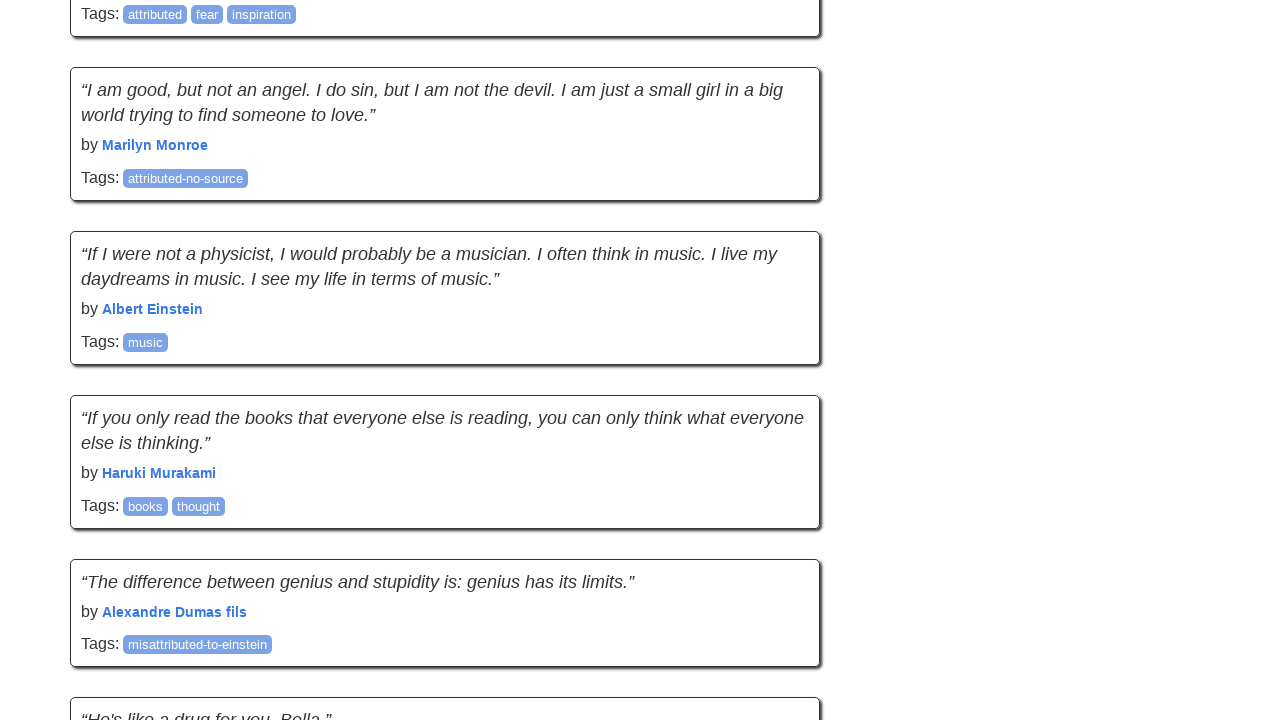

Current quote count: 60 quotes
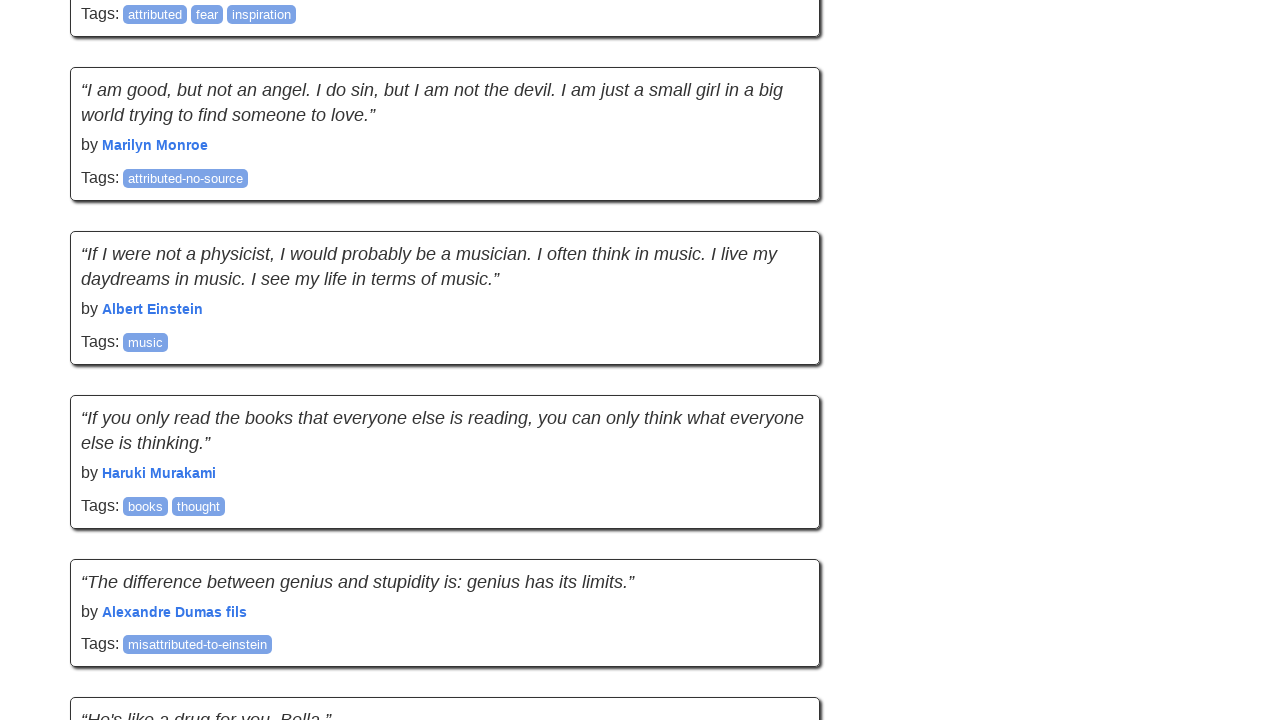

No new quotes loaded (failure count: 1/5)
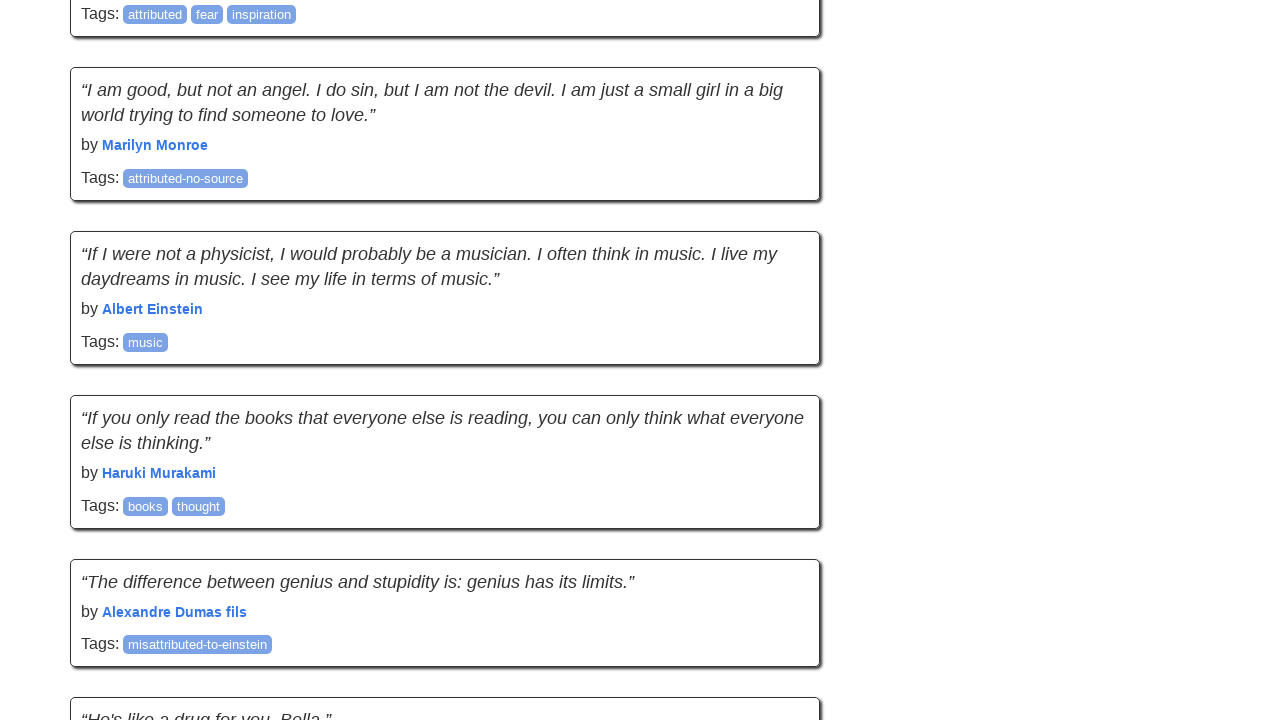

Waited for network to become idle before scrolling
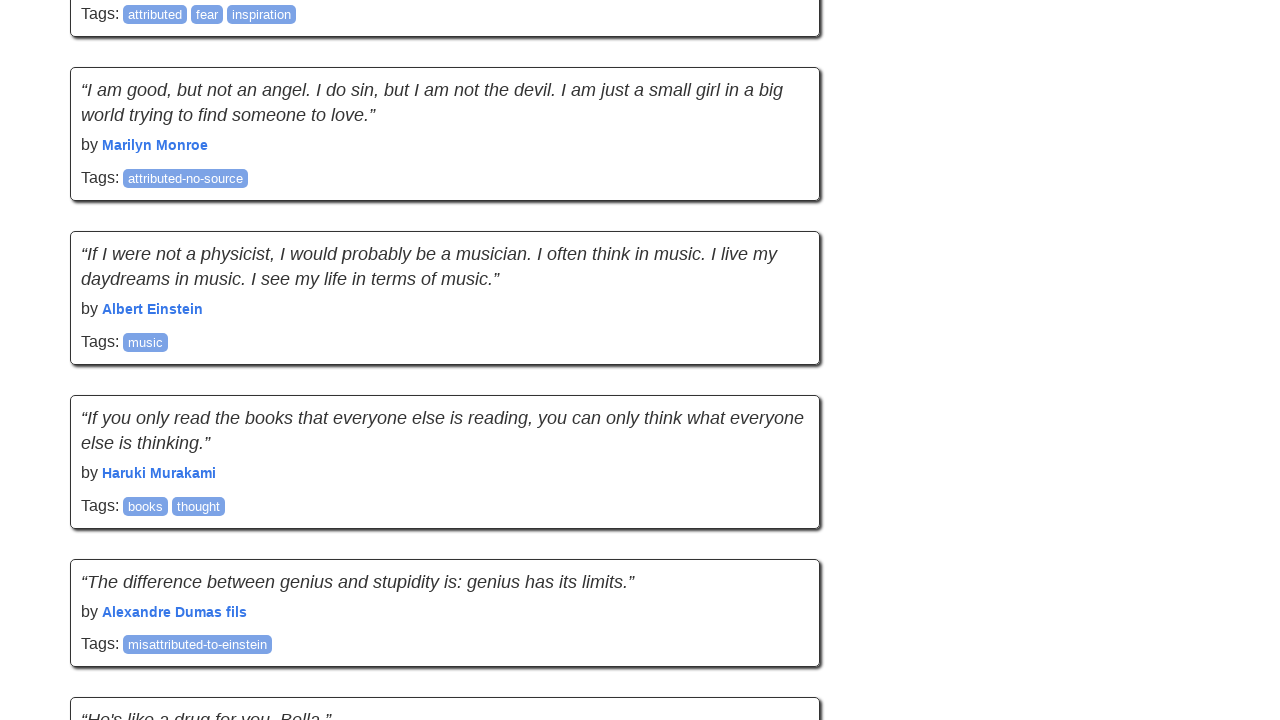

Captured scroll position (8276px) and page height (9552px)
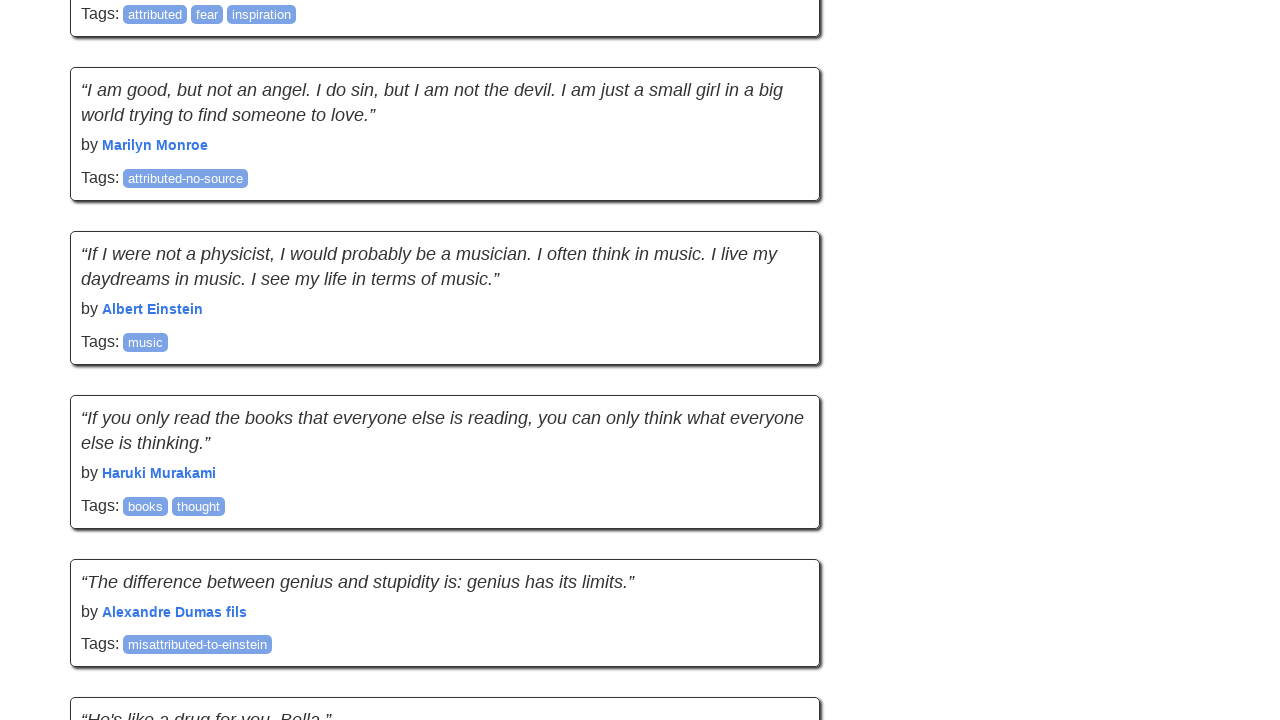

Scrolled down 895px using mouse wheel for human-like behavior
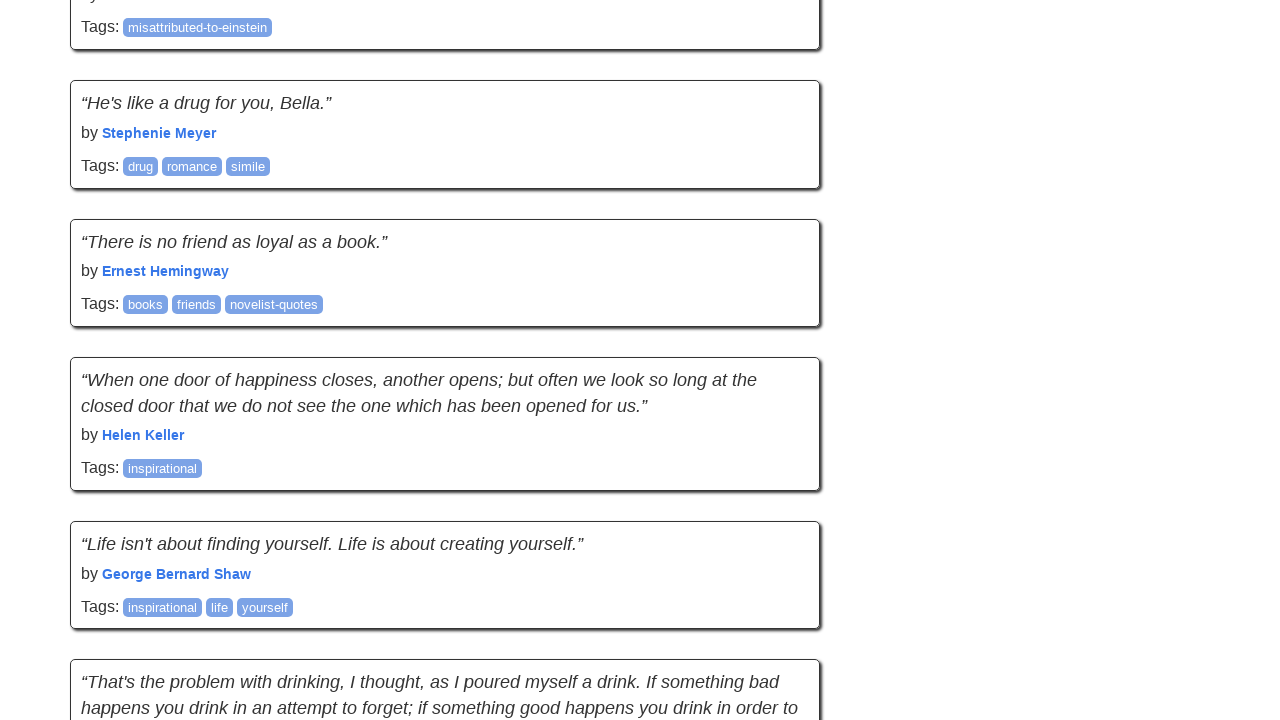

Waited 2 seconds for new content to load
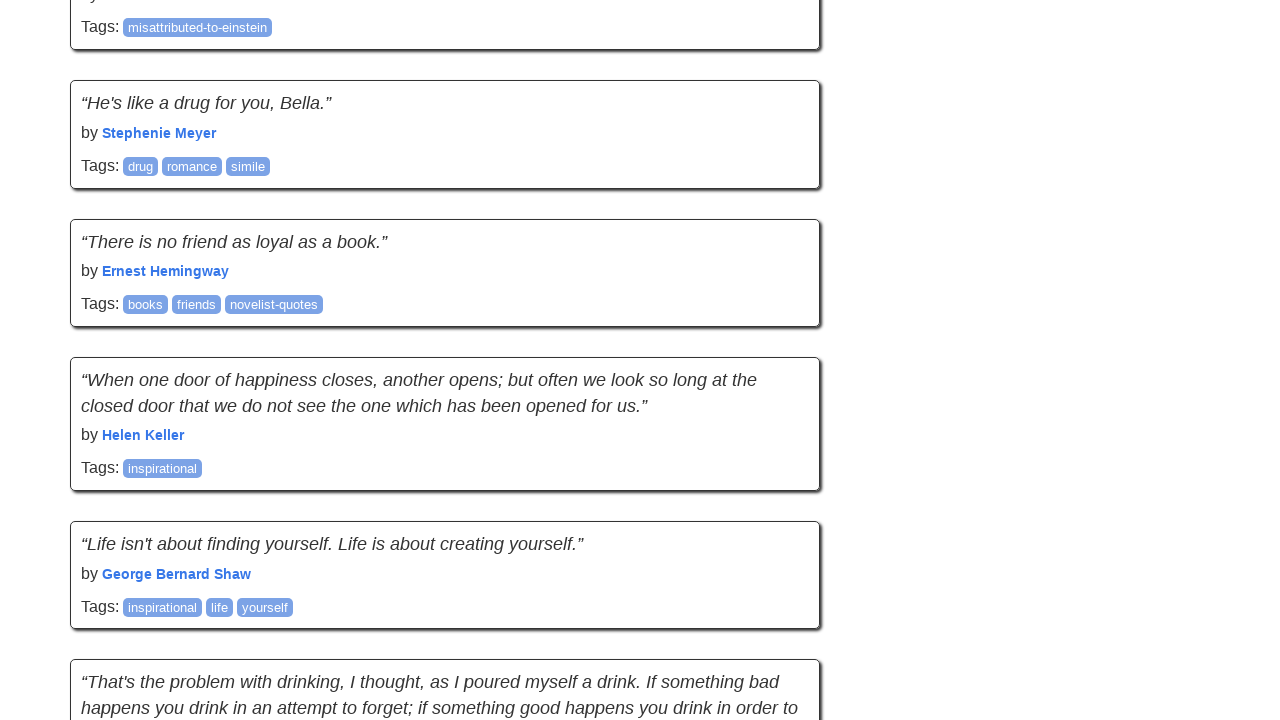

Captured new scroll position (8893px) and page height (11219px)
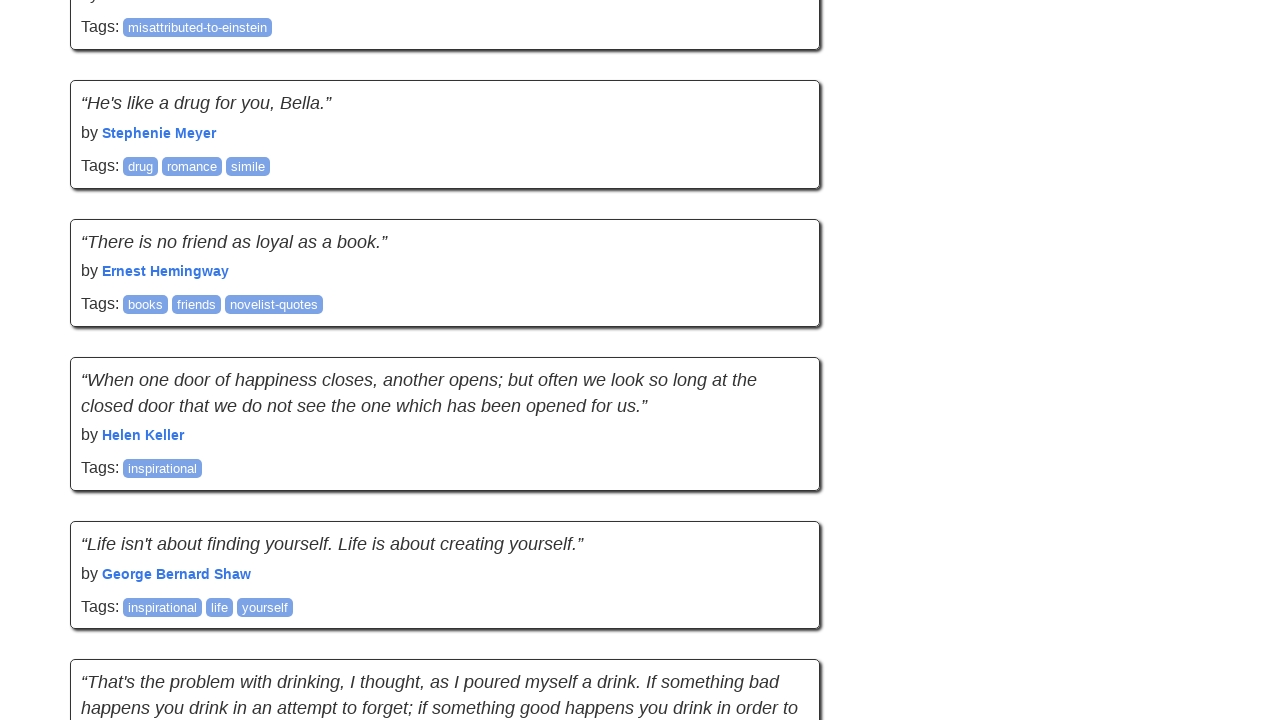

Scrolling attempt 13 of 20
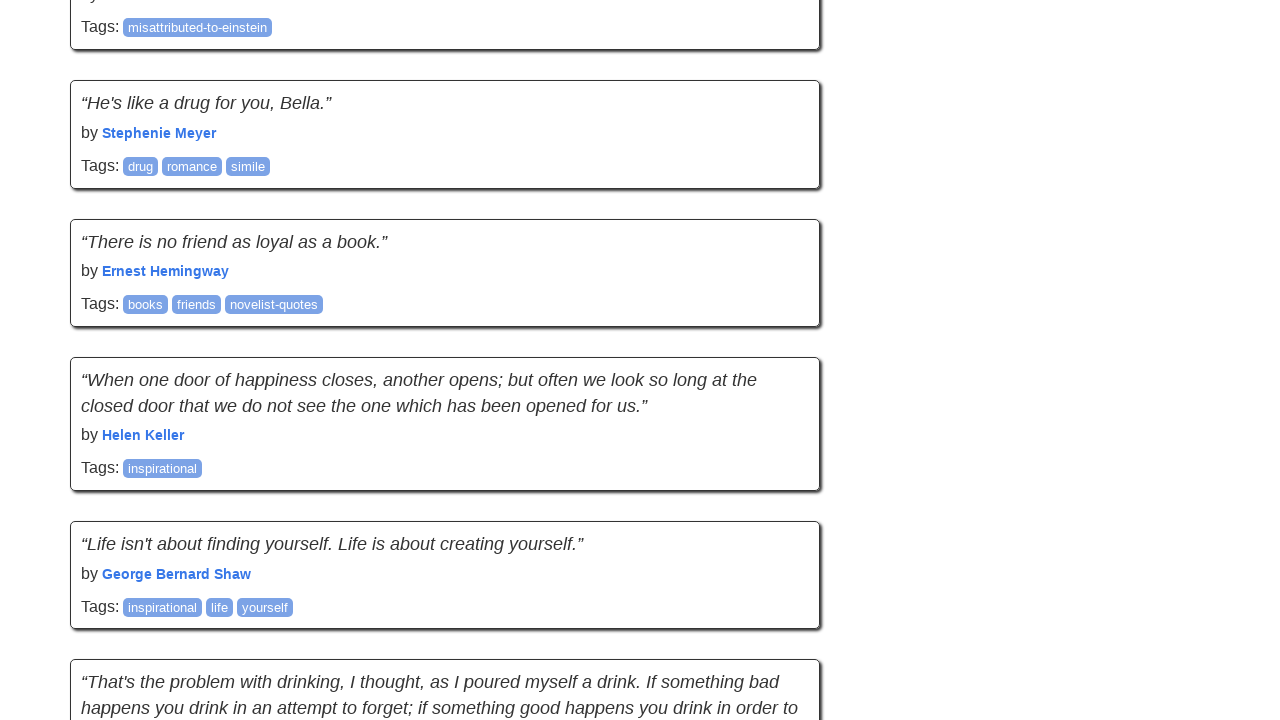

Current quote count: 70 quotes
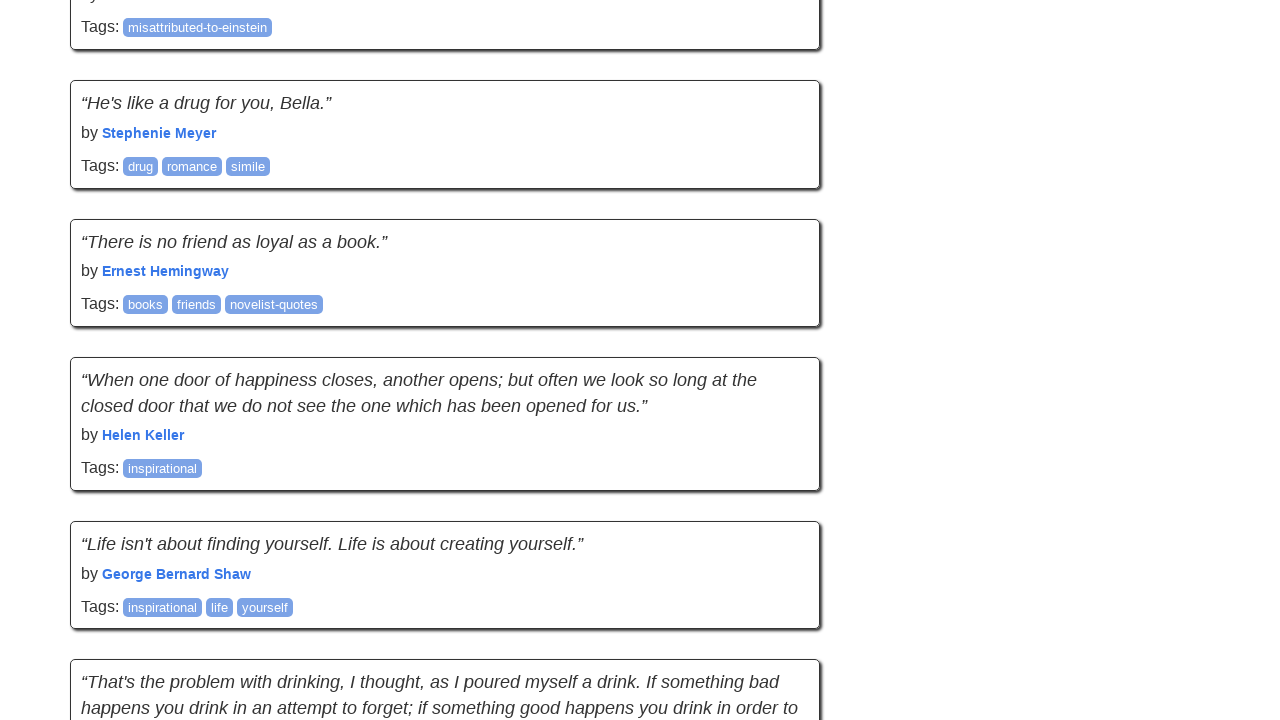

New quotes detected - reset failure counter, now tracking 70 quotes
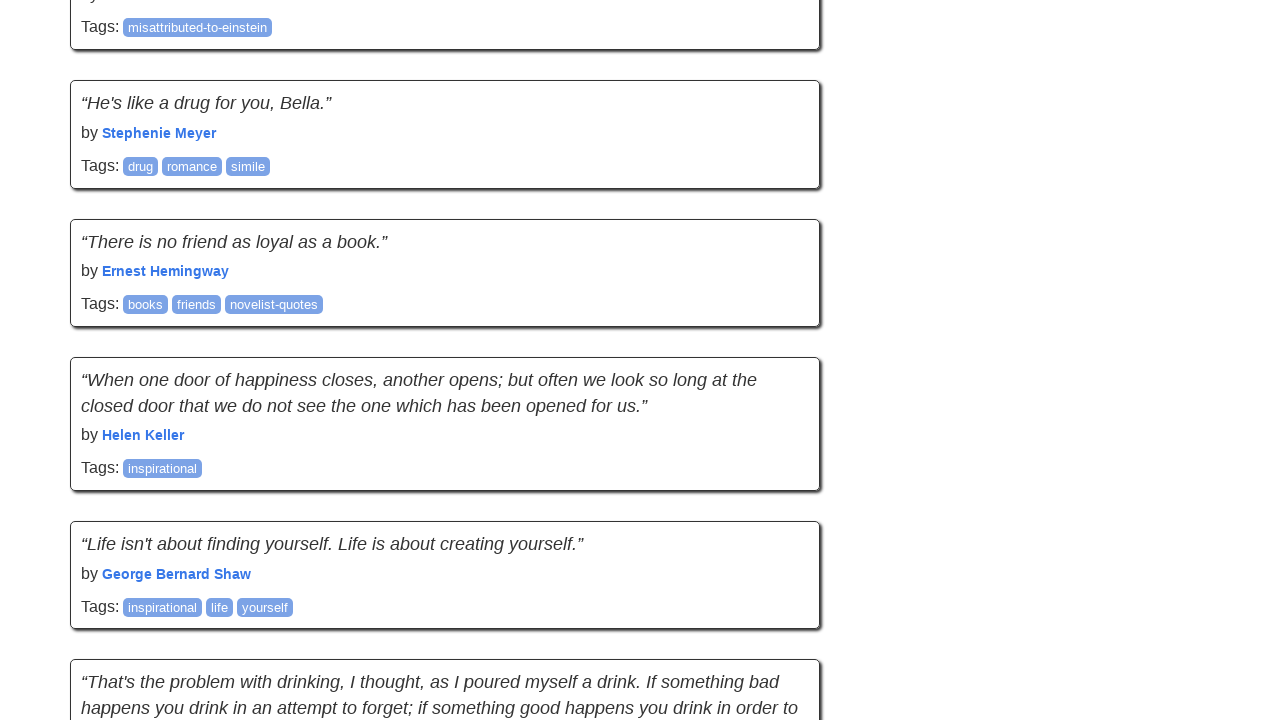

Waited for network to become idle before scrolling
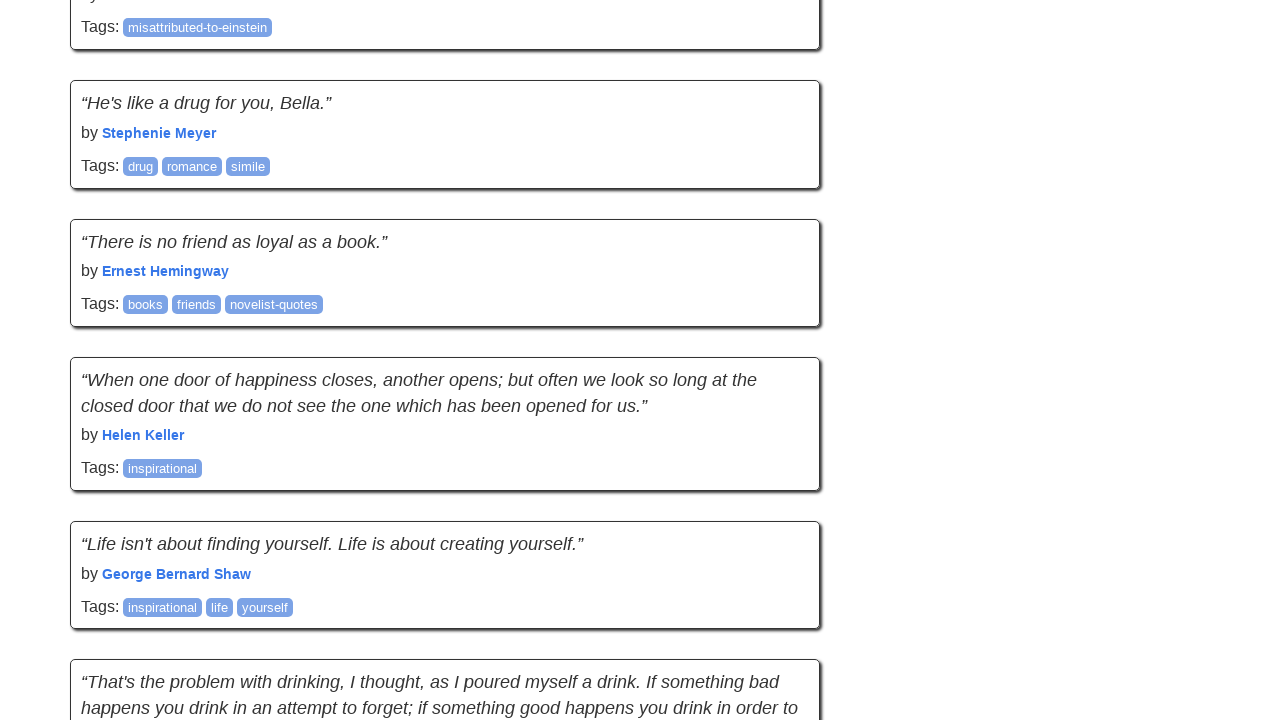

Captured scroll position (8893px) and page height (11219px)
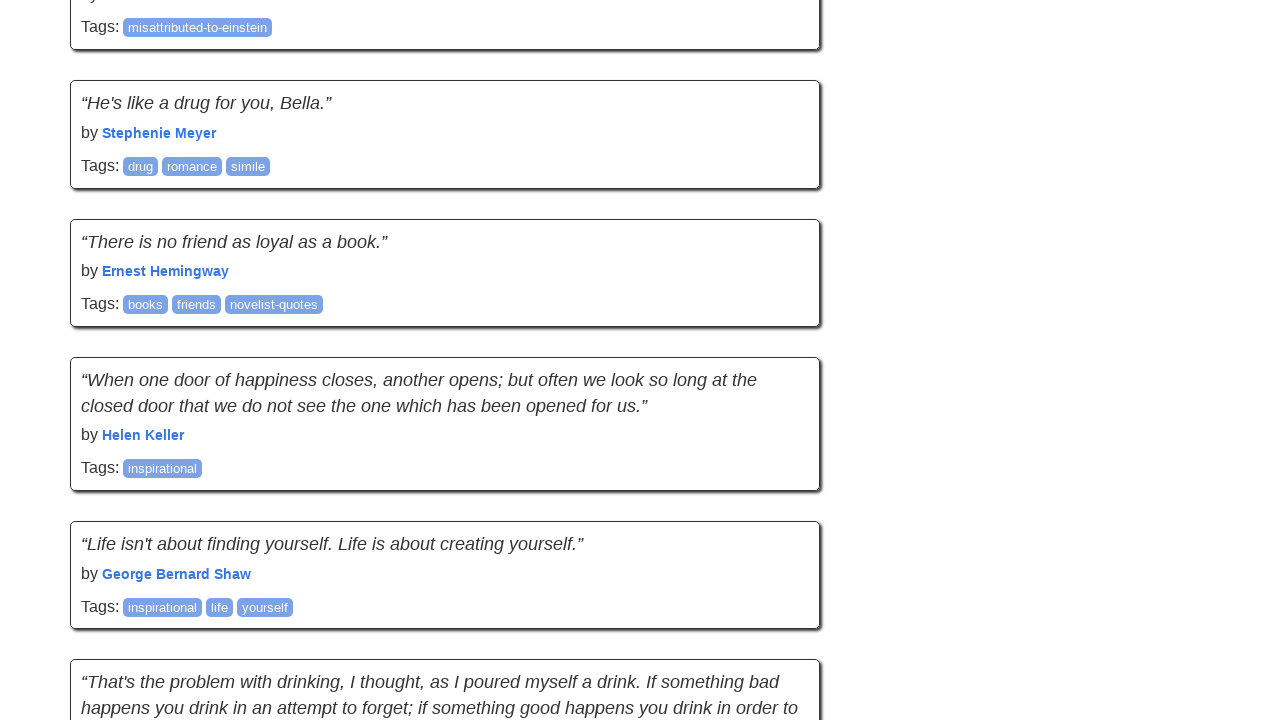

Scrolled down 895px using mouse wheel for human-like behavior
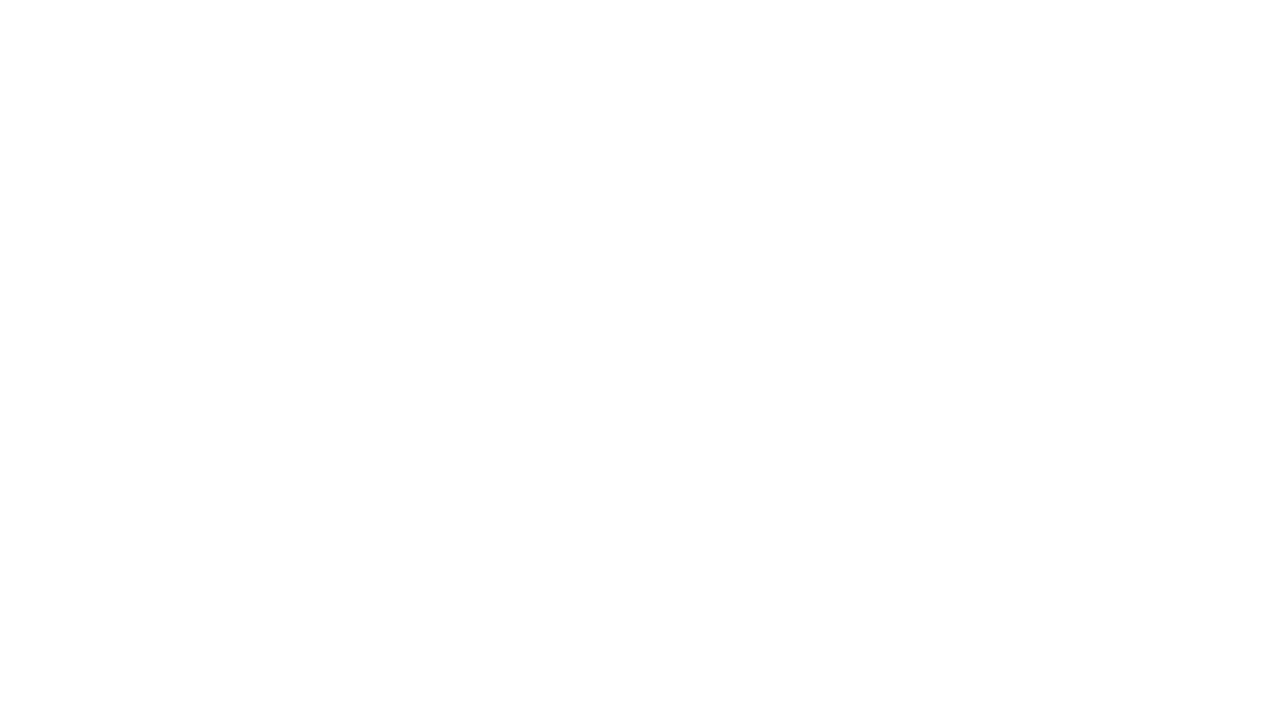

Waited 2 seconds for new content to load
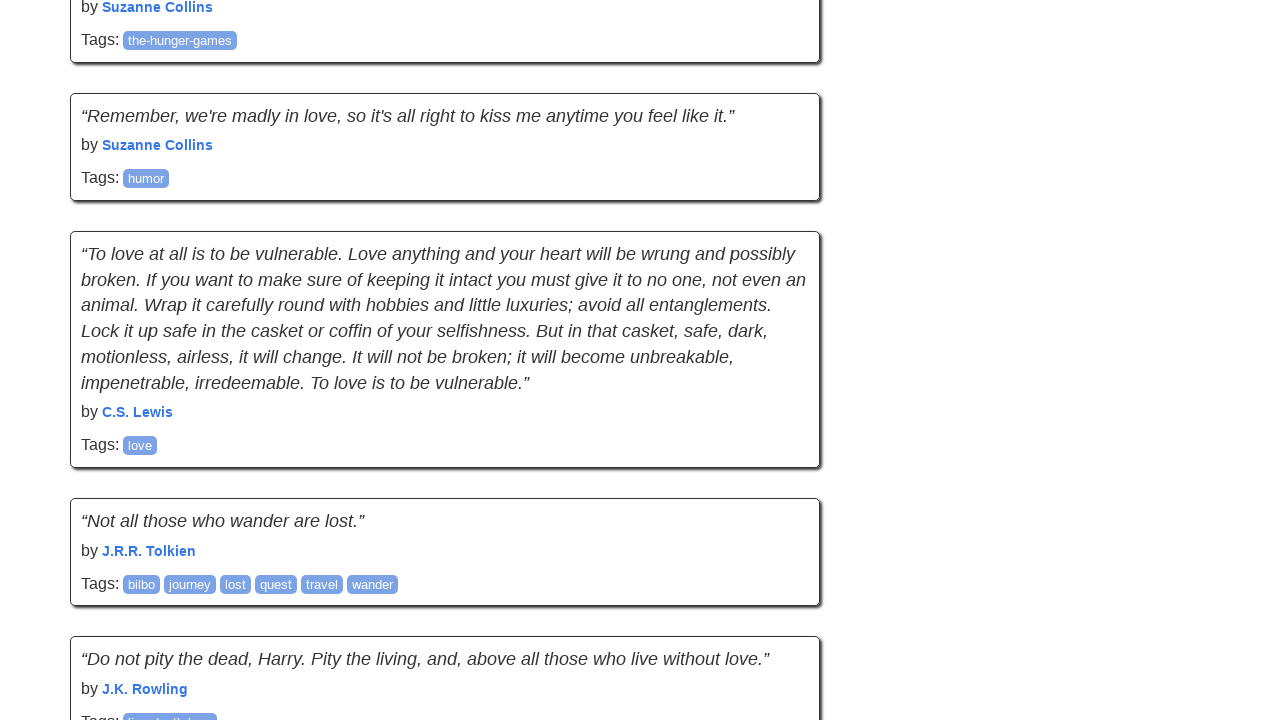

Captured new scroll position (9788px) and page height (11219px)
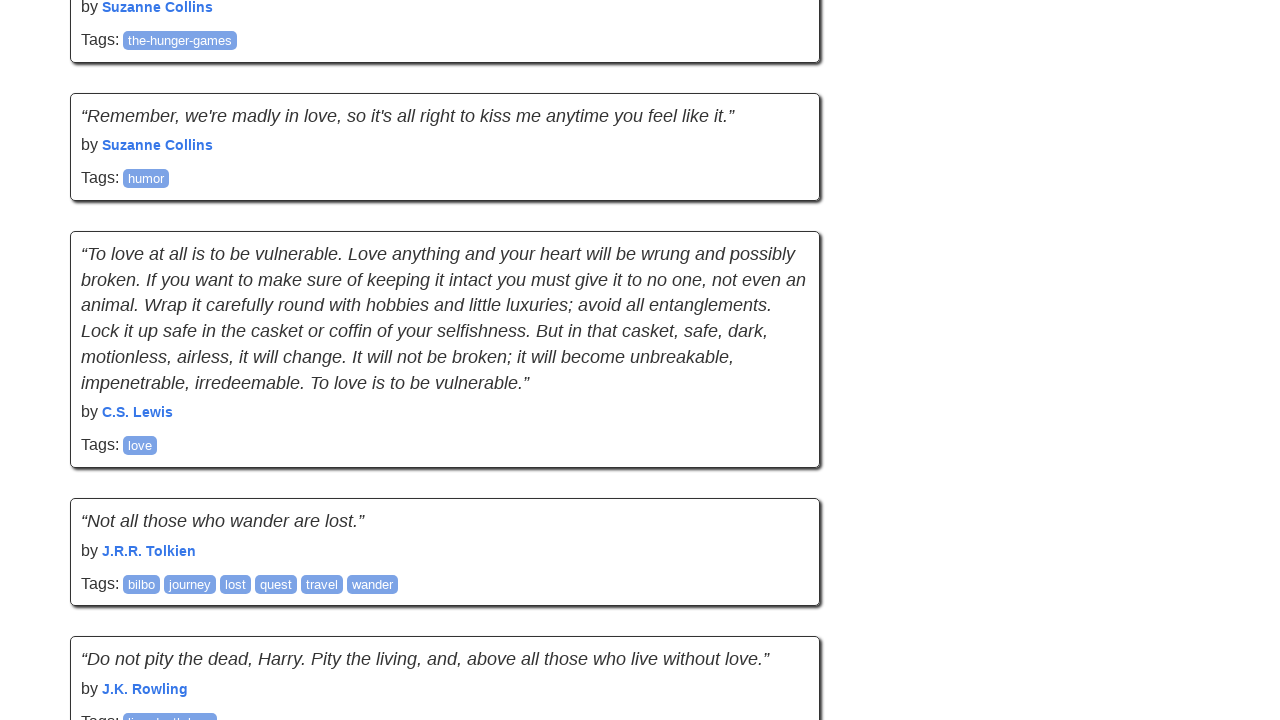

Scrolling attempt 14 of 20
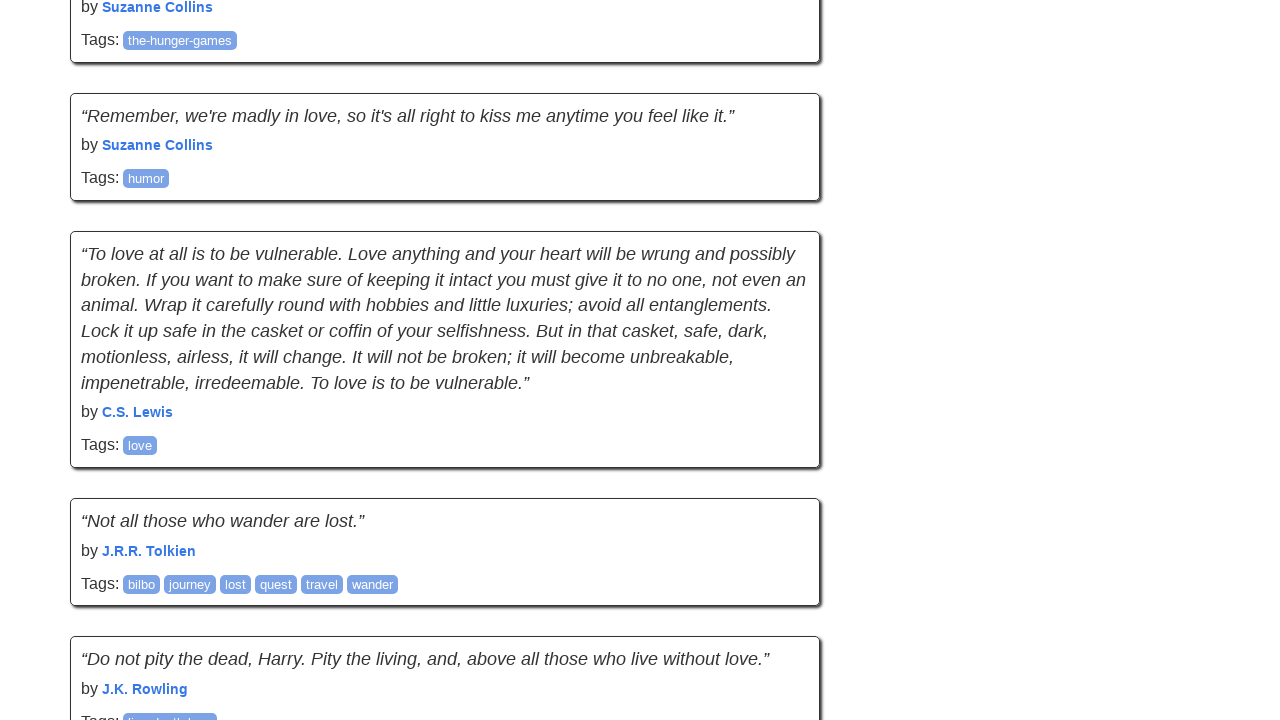

Current quote count: 70 quotes
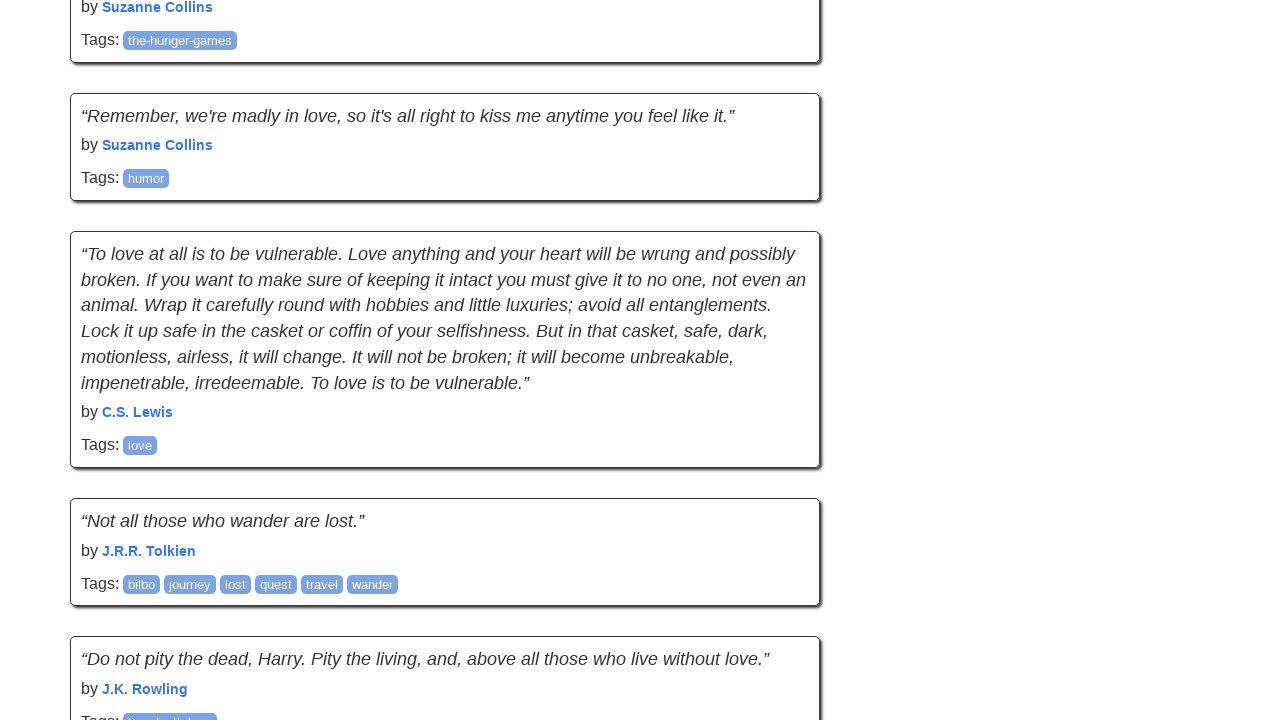

No new quotes loaded (failure count: 1/5)
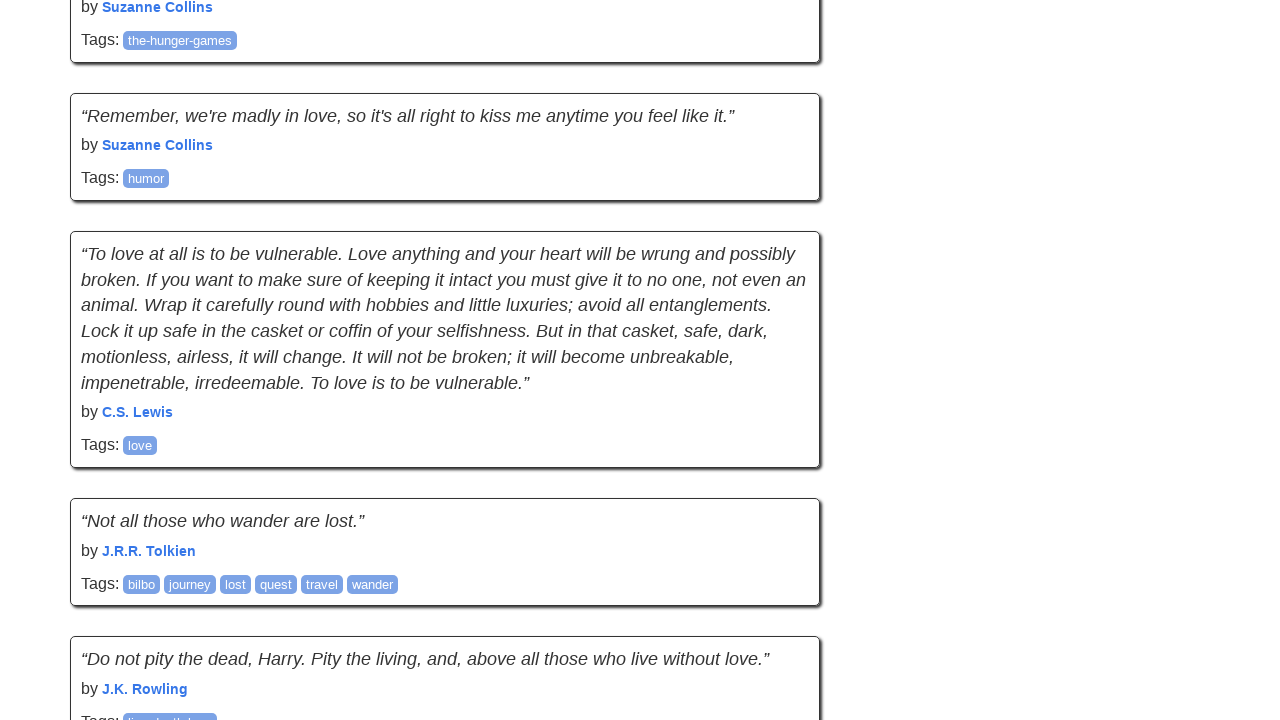

Waited for network to become idle before scrolling
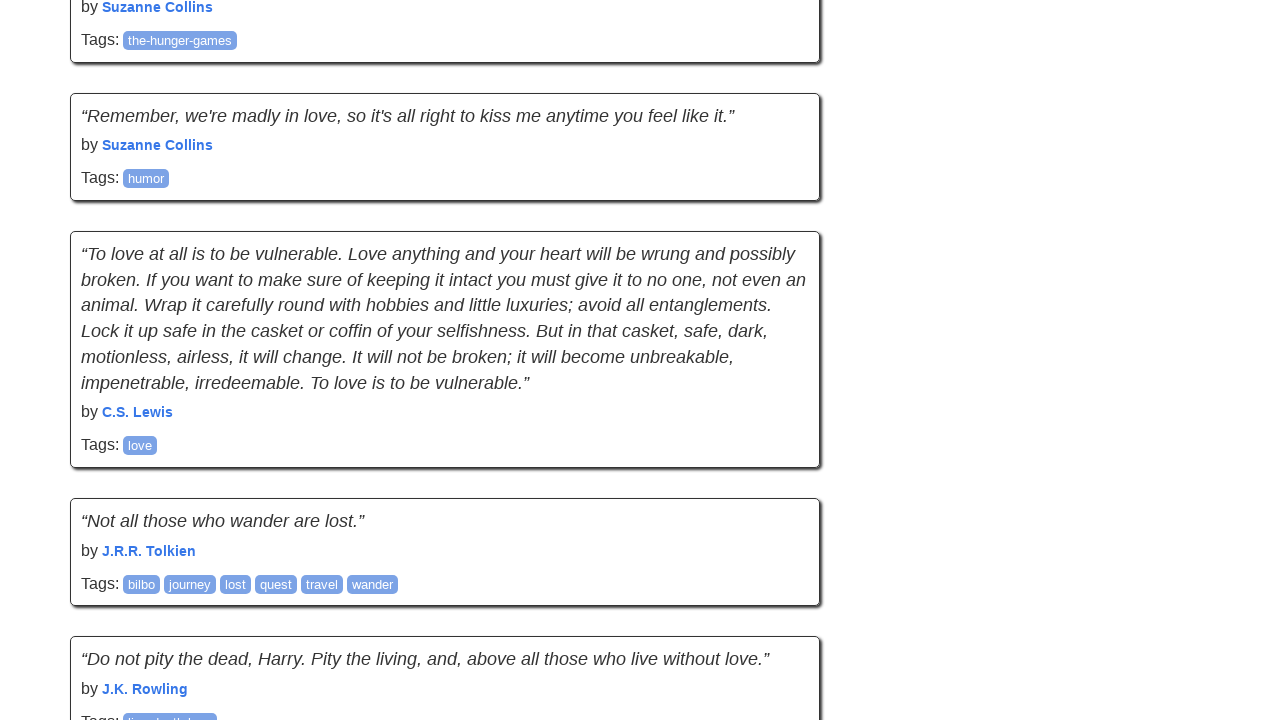

Captured scroll position (9788px) and page height (11219px)
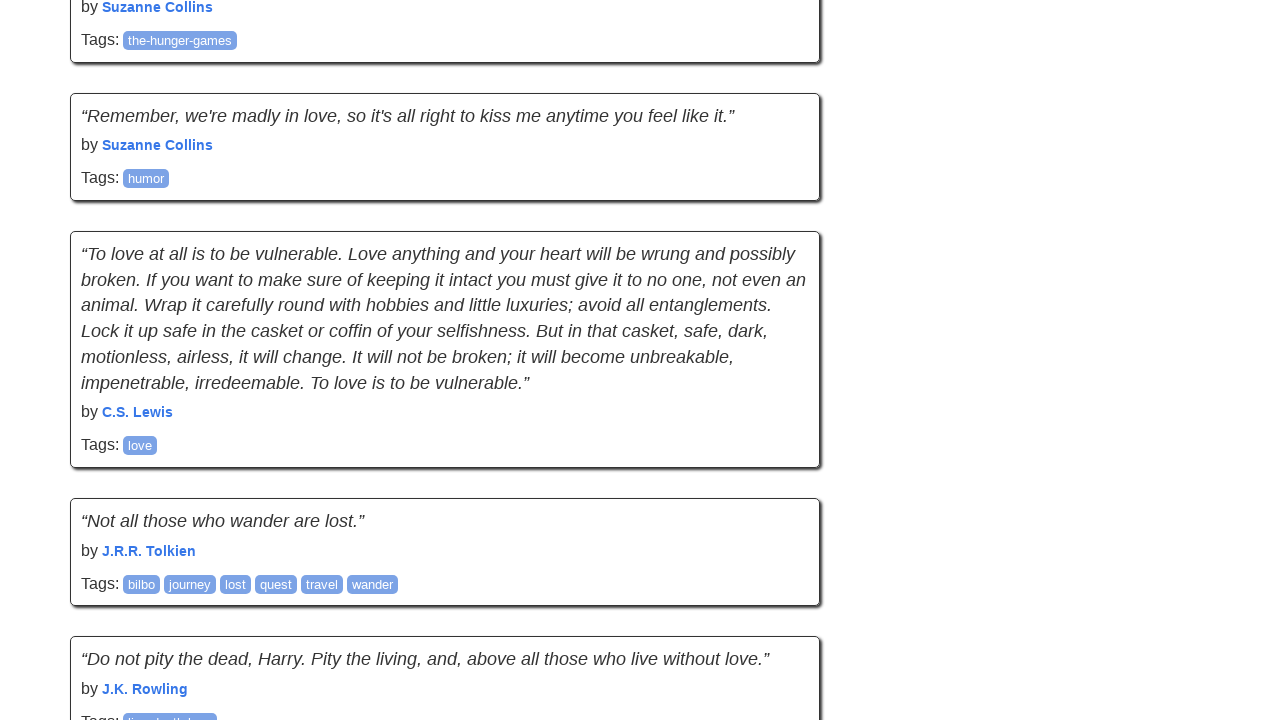

Scrolled down 895px using mouse wheel for human-like behavior
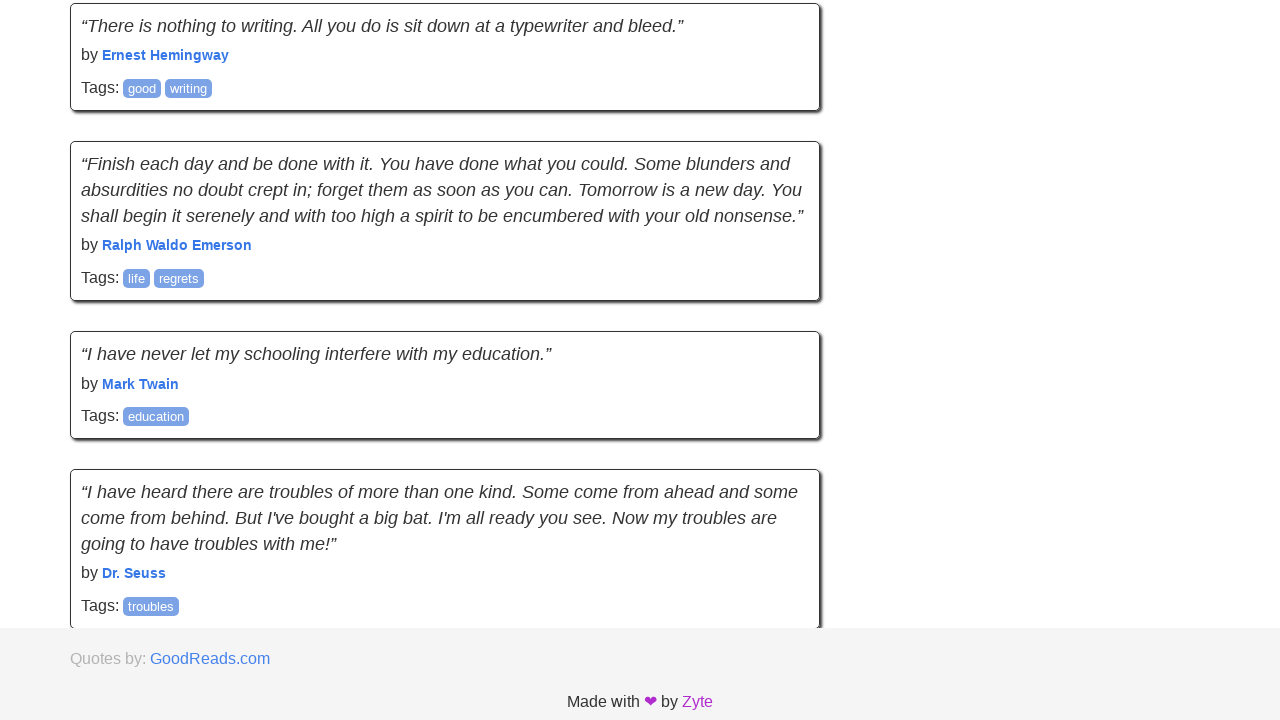

Waited 2 seconds for new content to load
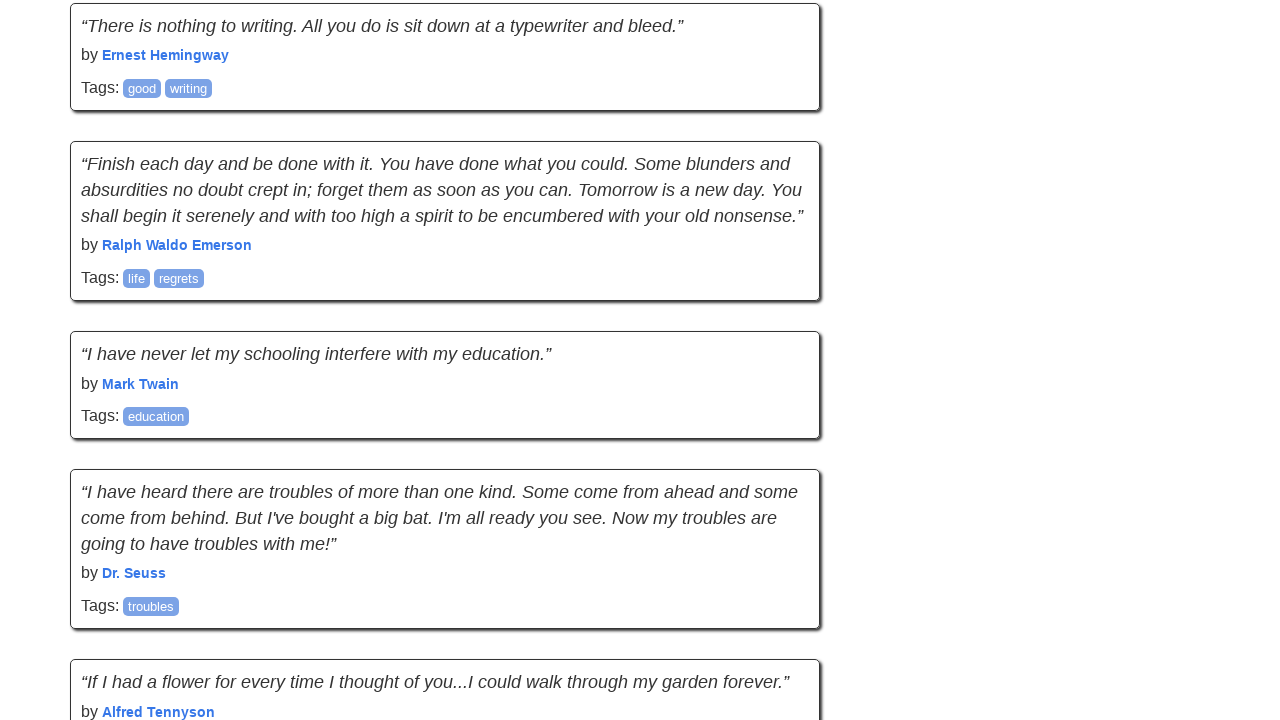

Captured new scroll position (10560px) and page height (12732px)
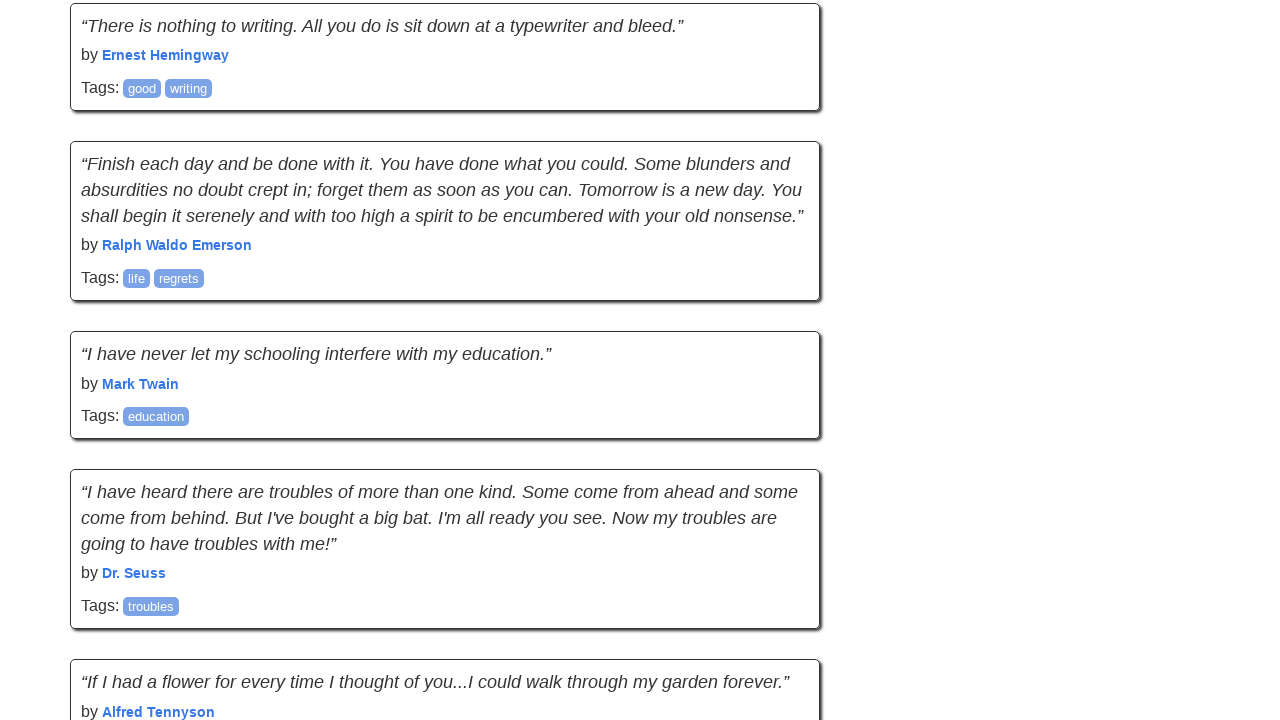

Scrolling attempt 15 of 20
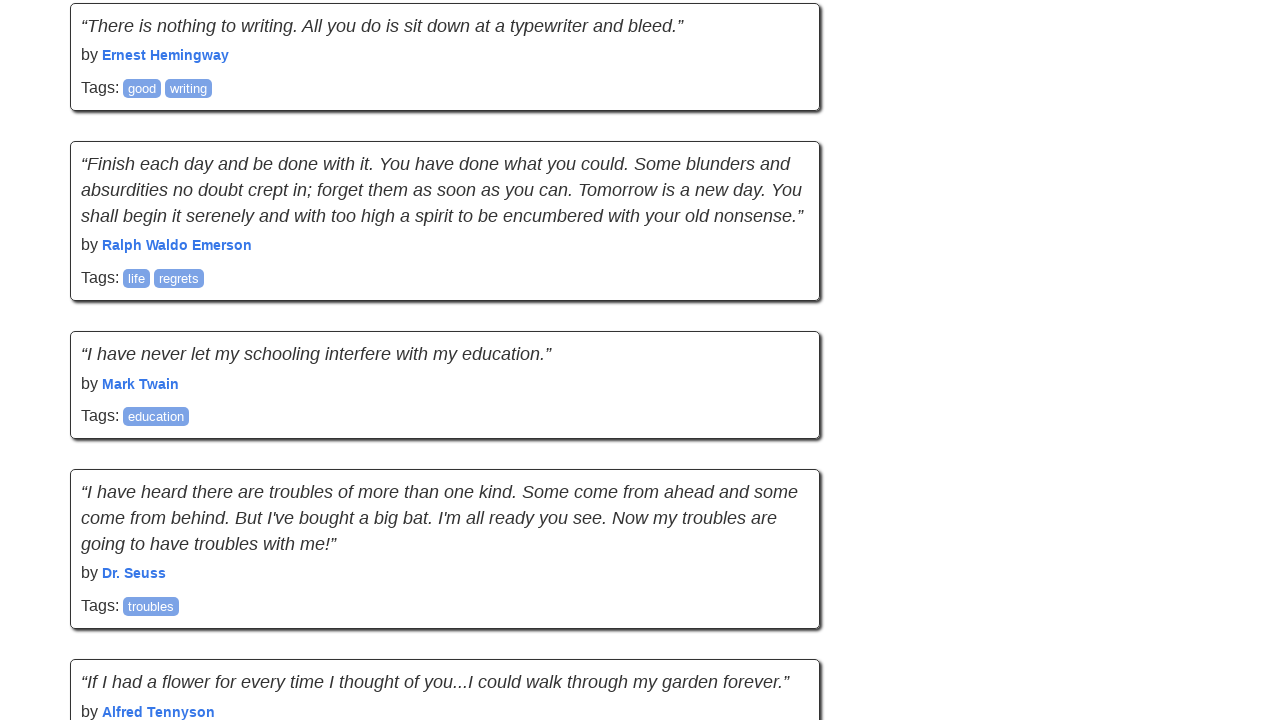

Current quote count: 80 quotes
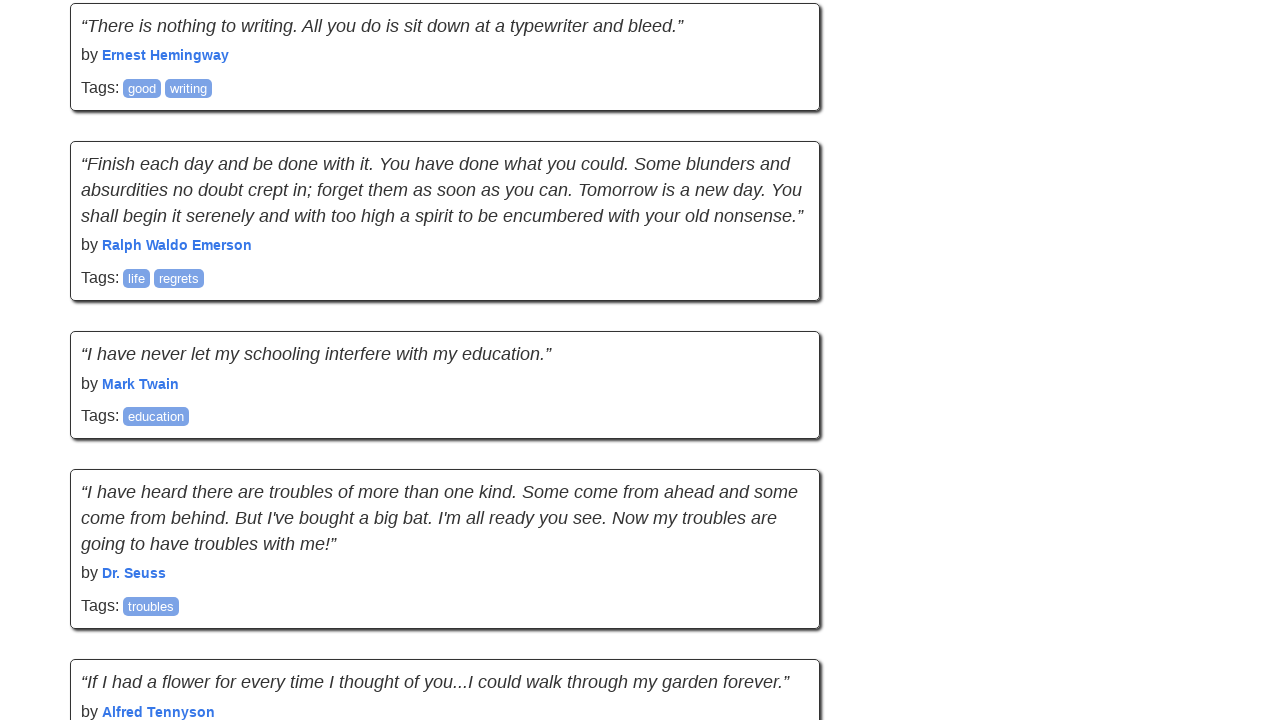

New quotes detected - reset failure counter, now tracking 80 quotes
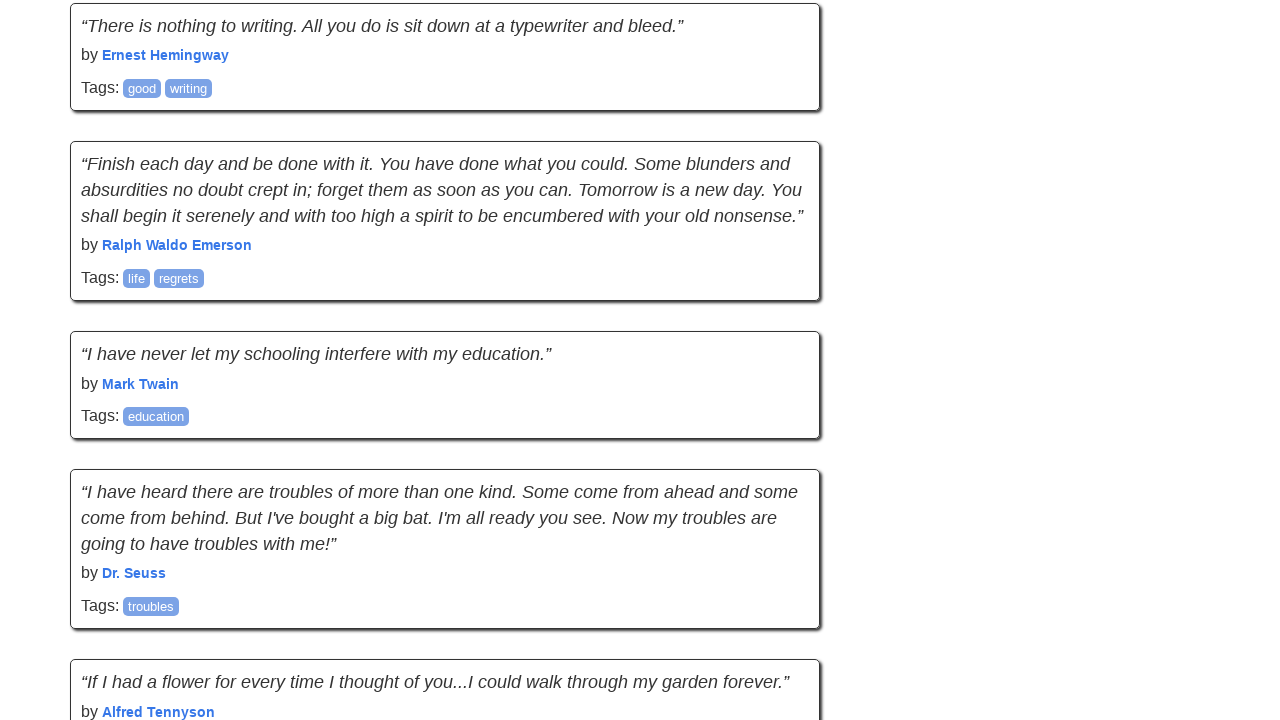

Waited for network to become idle before scrolling
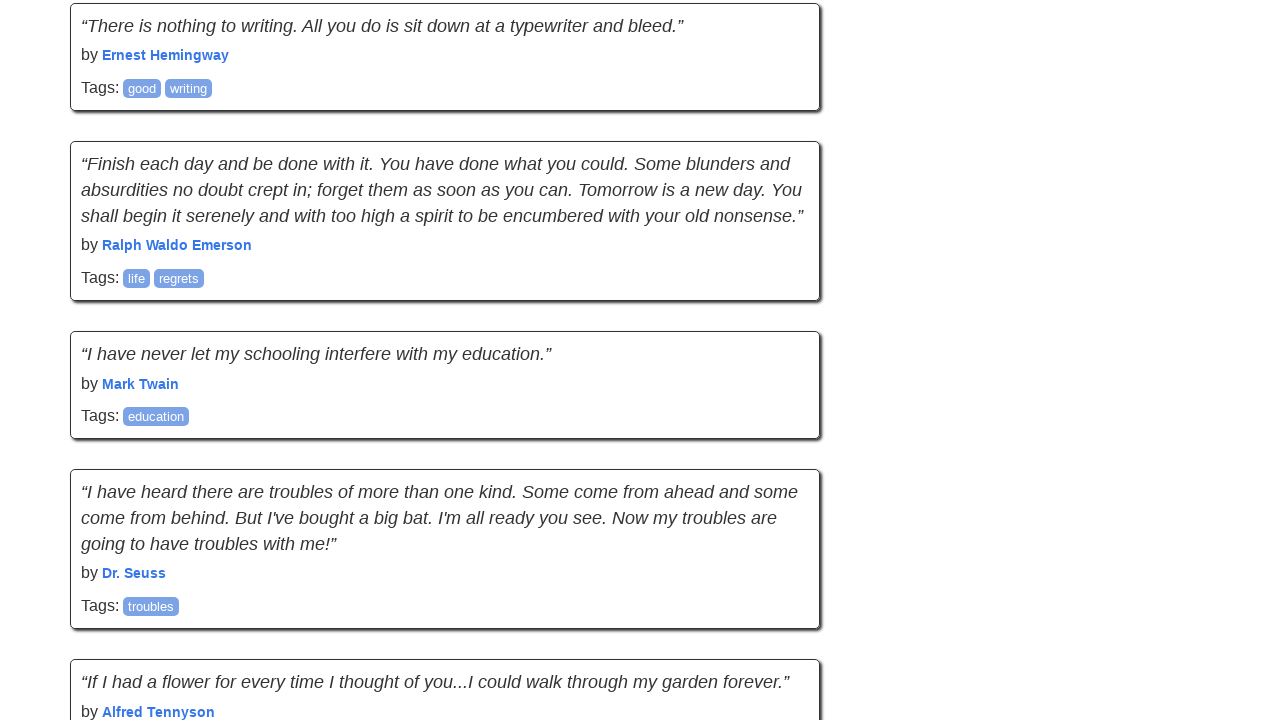

Captured scroll position (10560px) and page height (12732px)
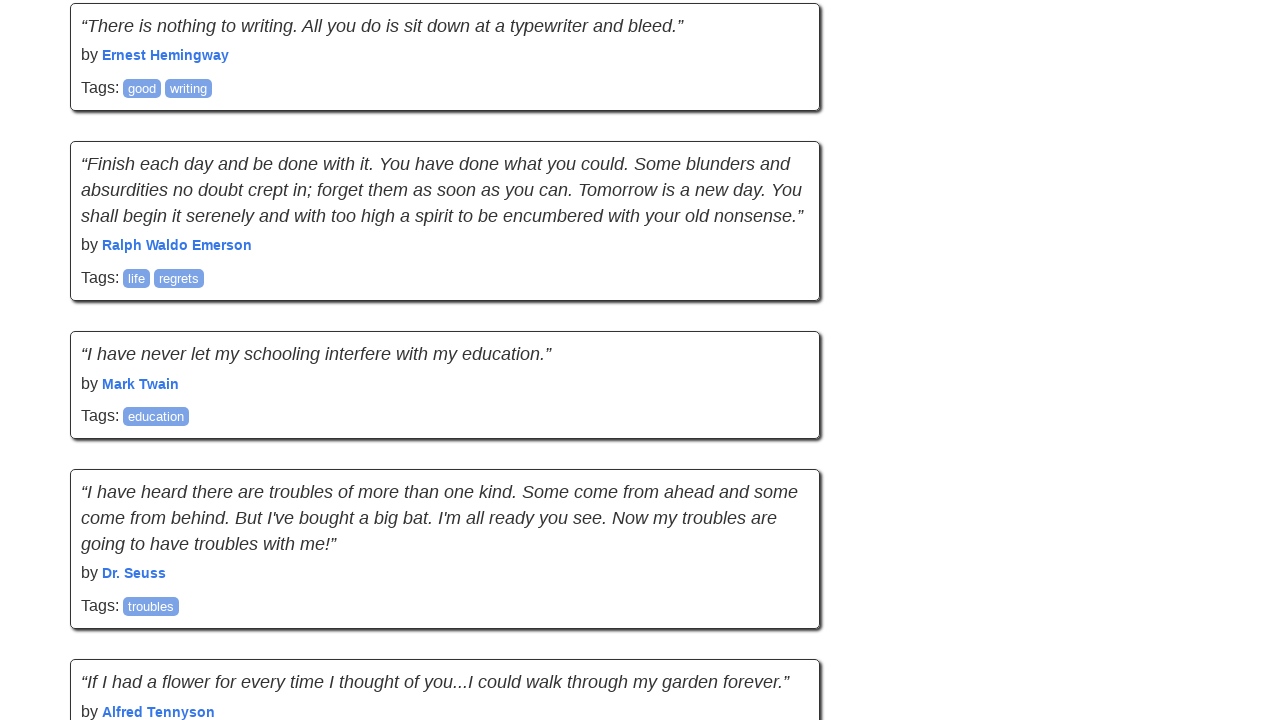

Scrolled down 895px using mouse wheel for human-like behavior
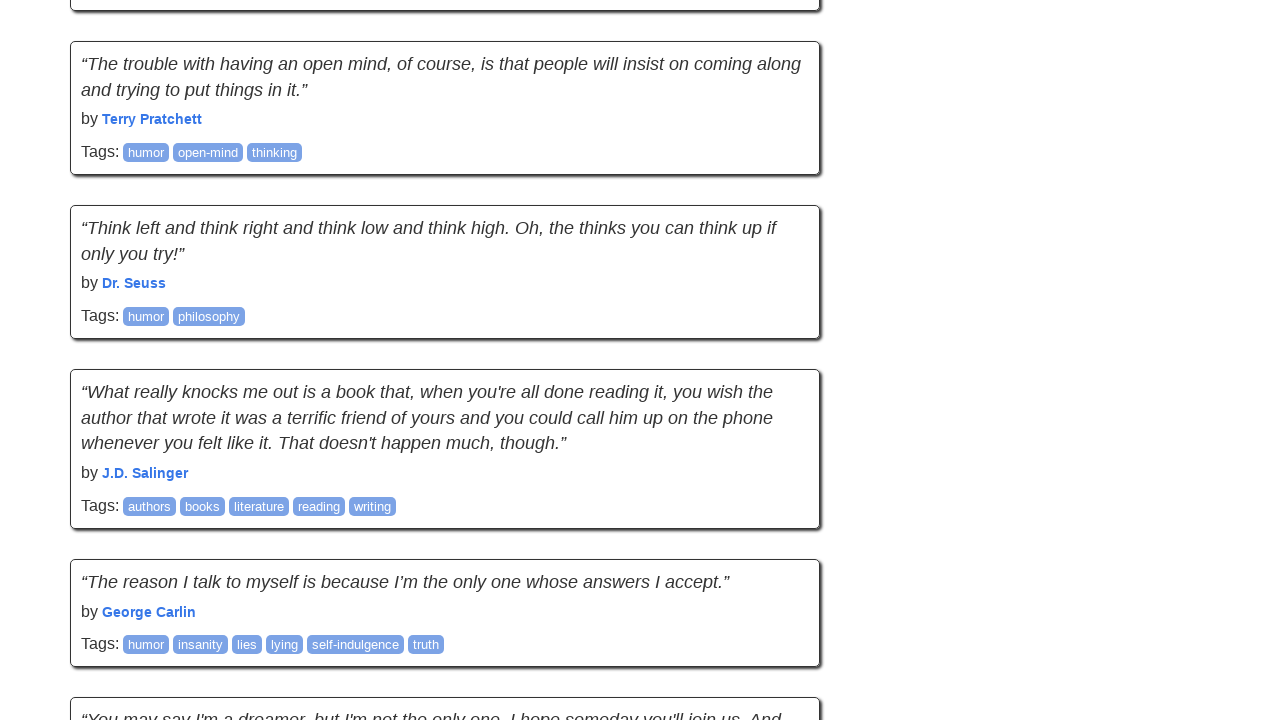

Waited 2 seconds for new content to load
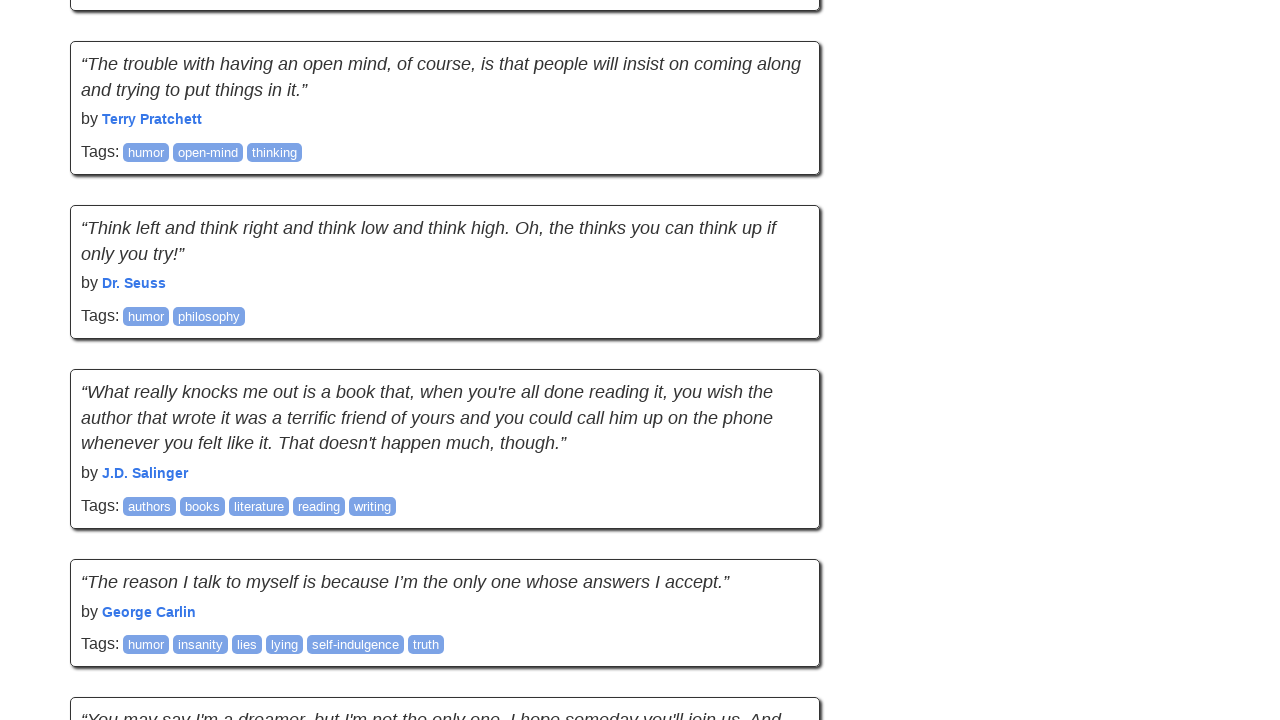

Captured new scroll position (11455px) and page height (12732px)
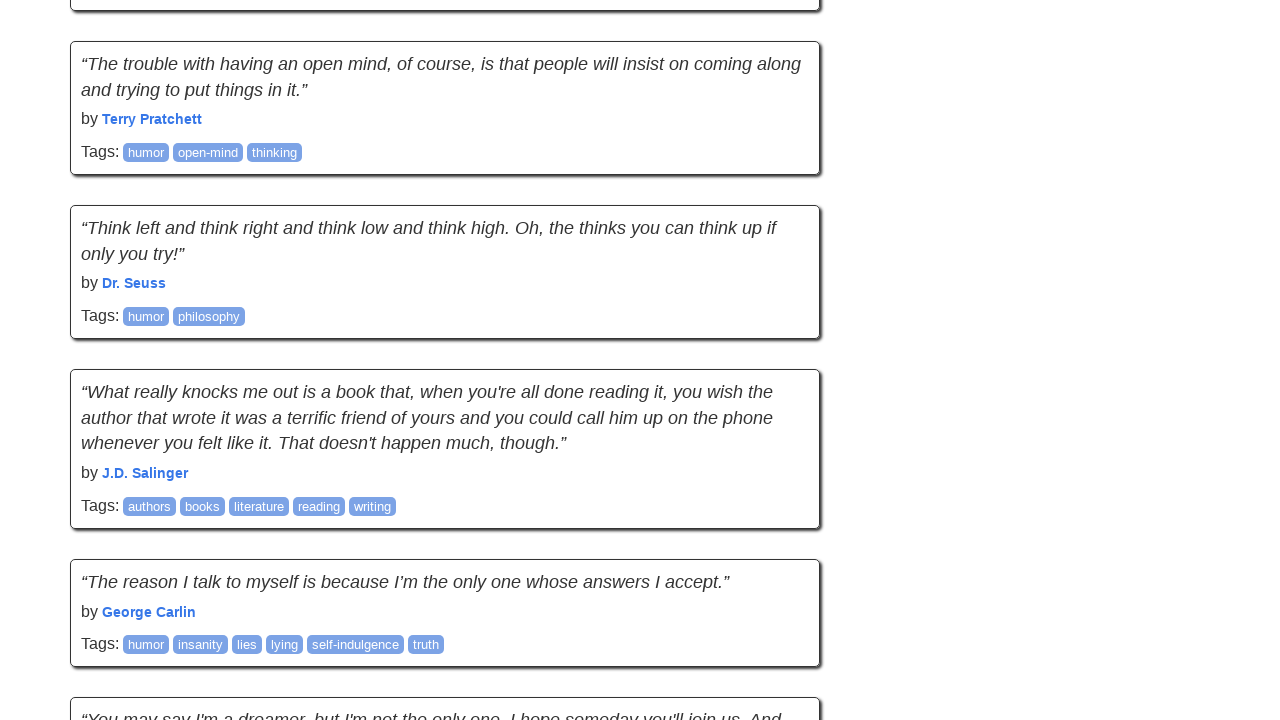

Scrolling attempt 16 of 20
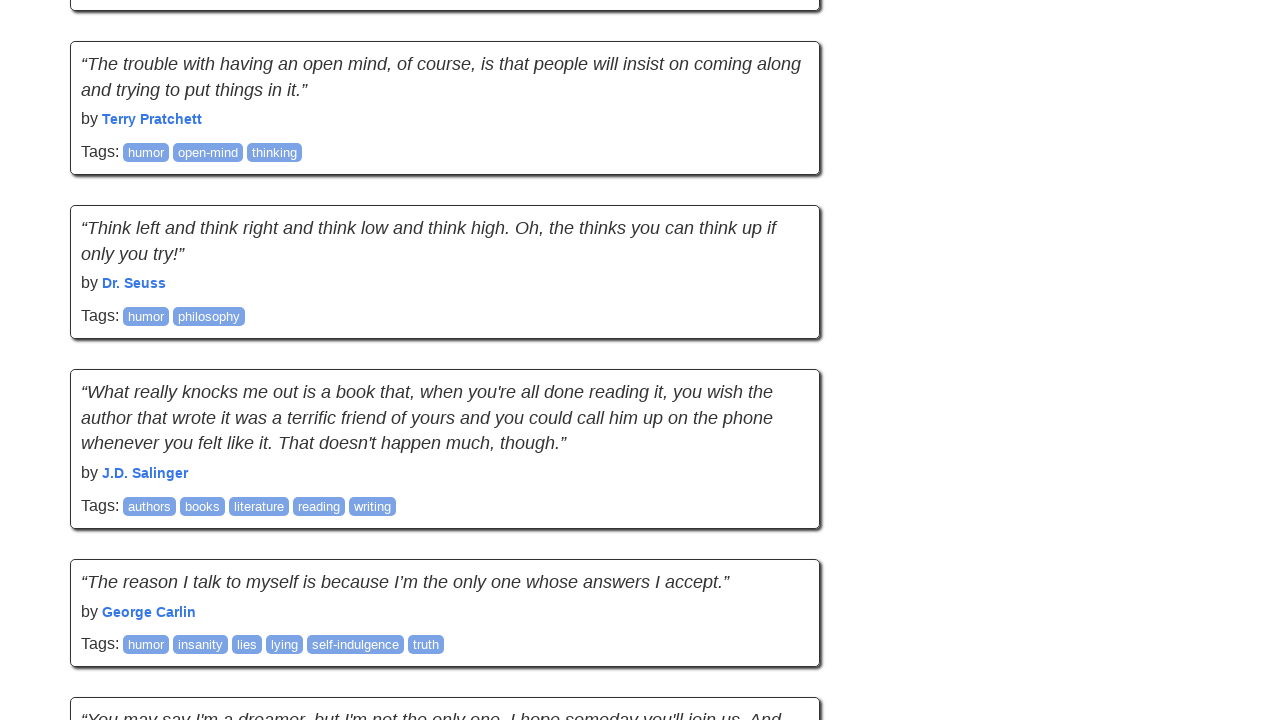

Current quote count: 80 quotes
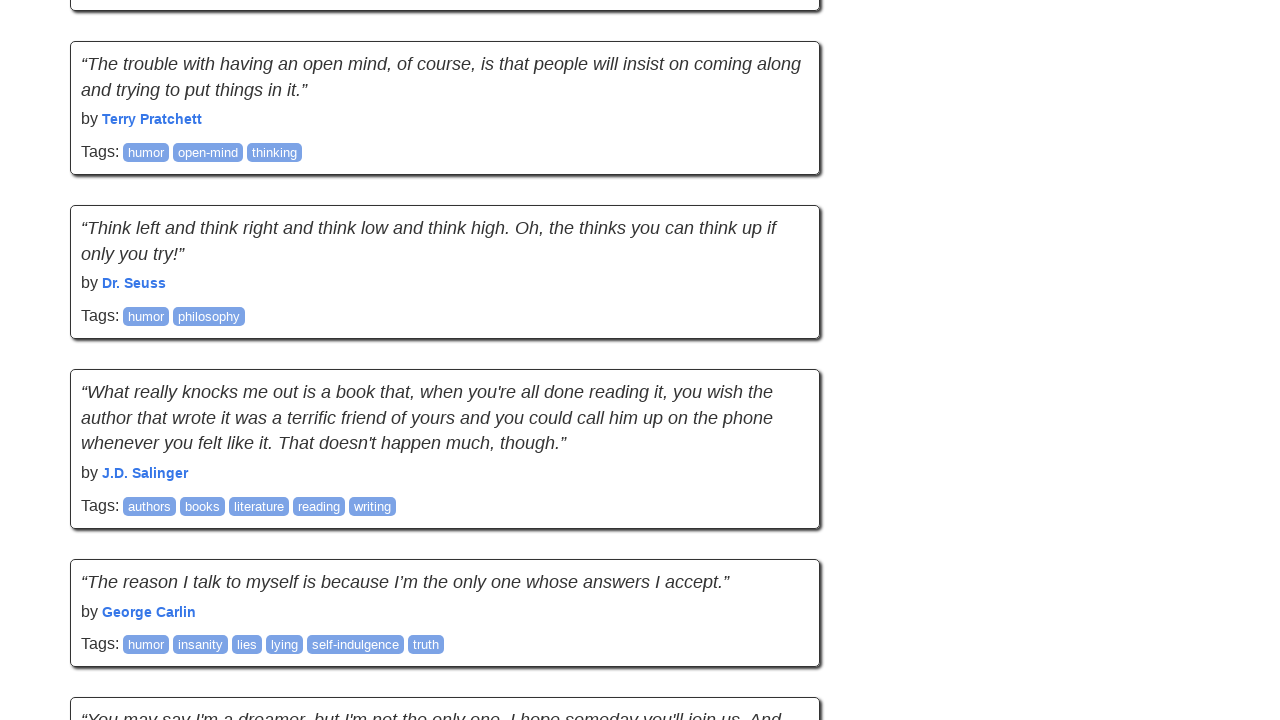

No new quotes loaded (failure count: 1/5)
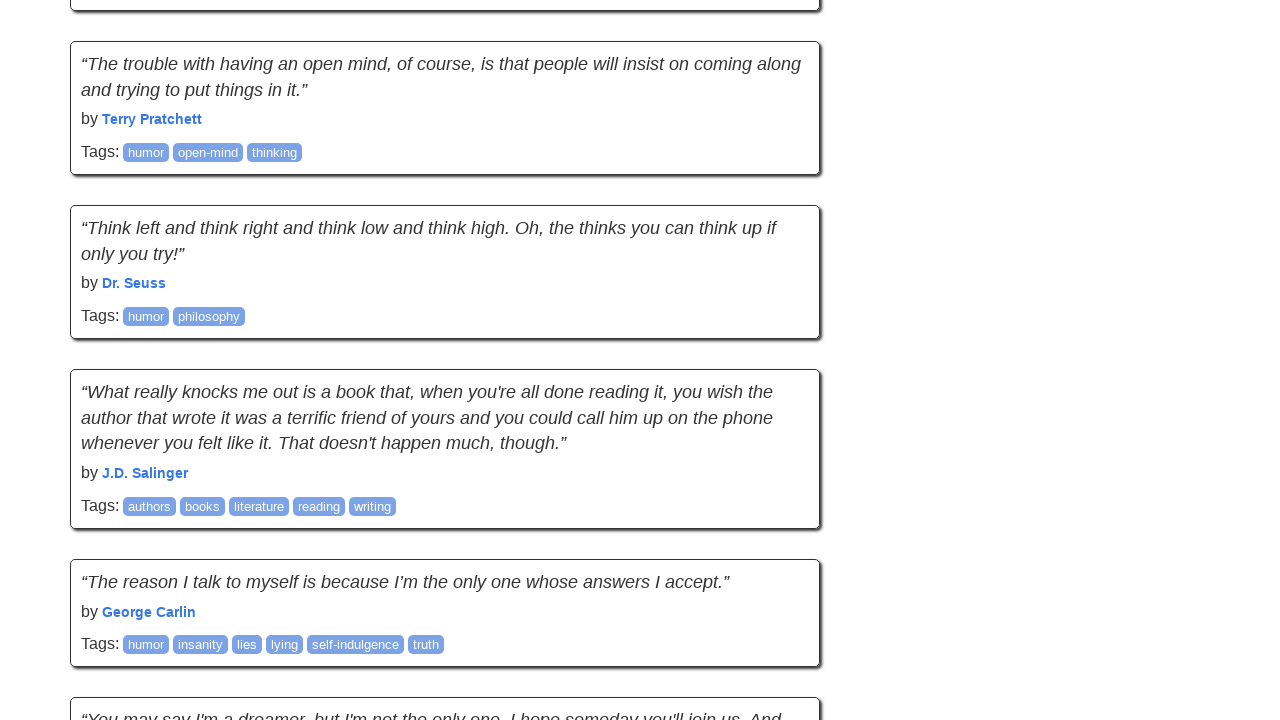

Waited for network to become idle before scrolling
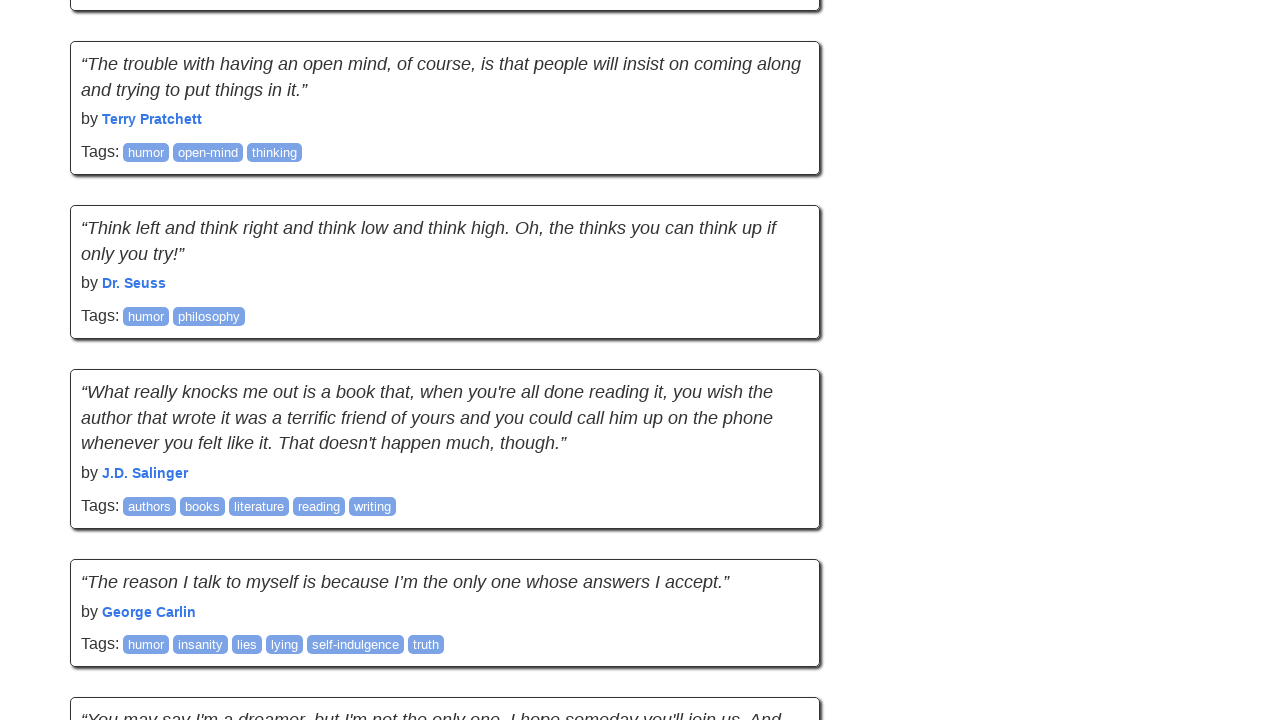

Captured scroll position (11455px) and page height (12732px)
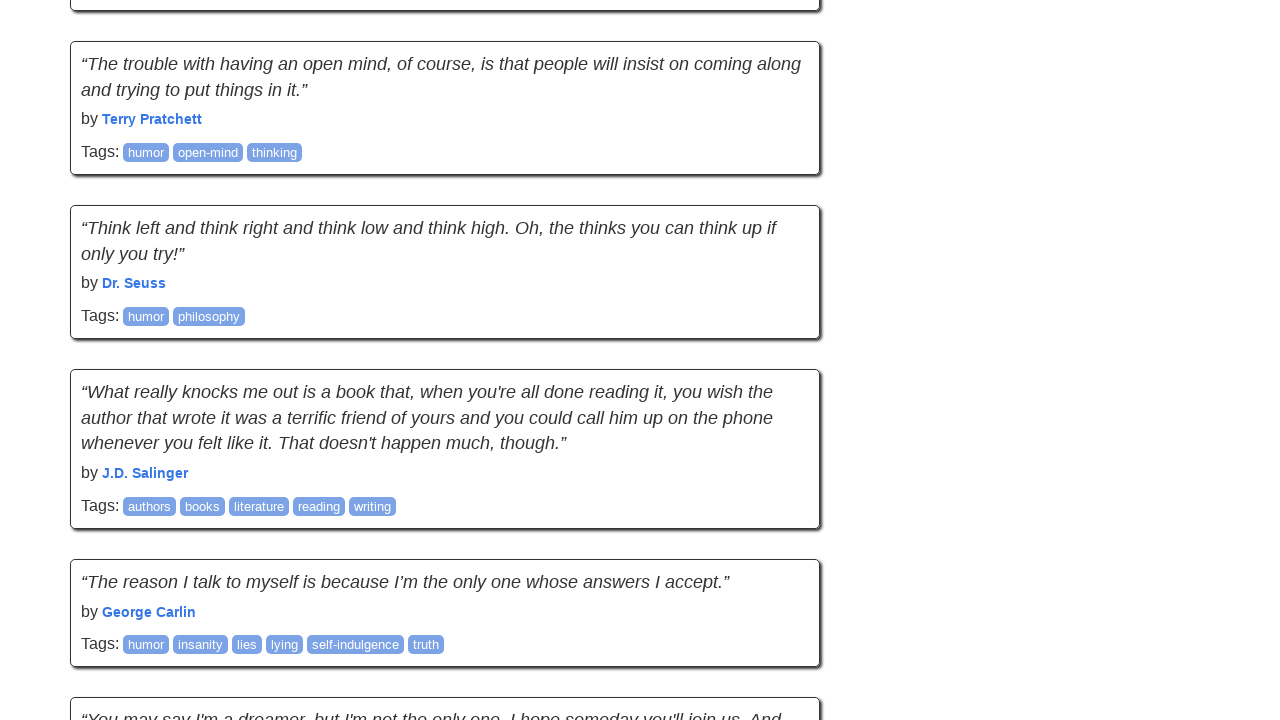

Scrolled down 895px using mouse wheel for human-like behavior
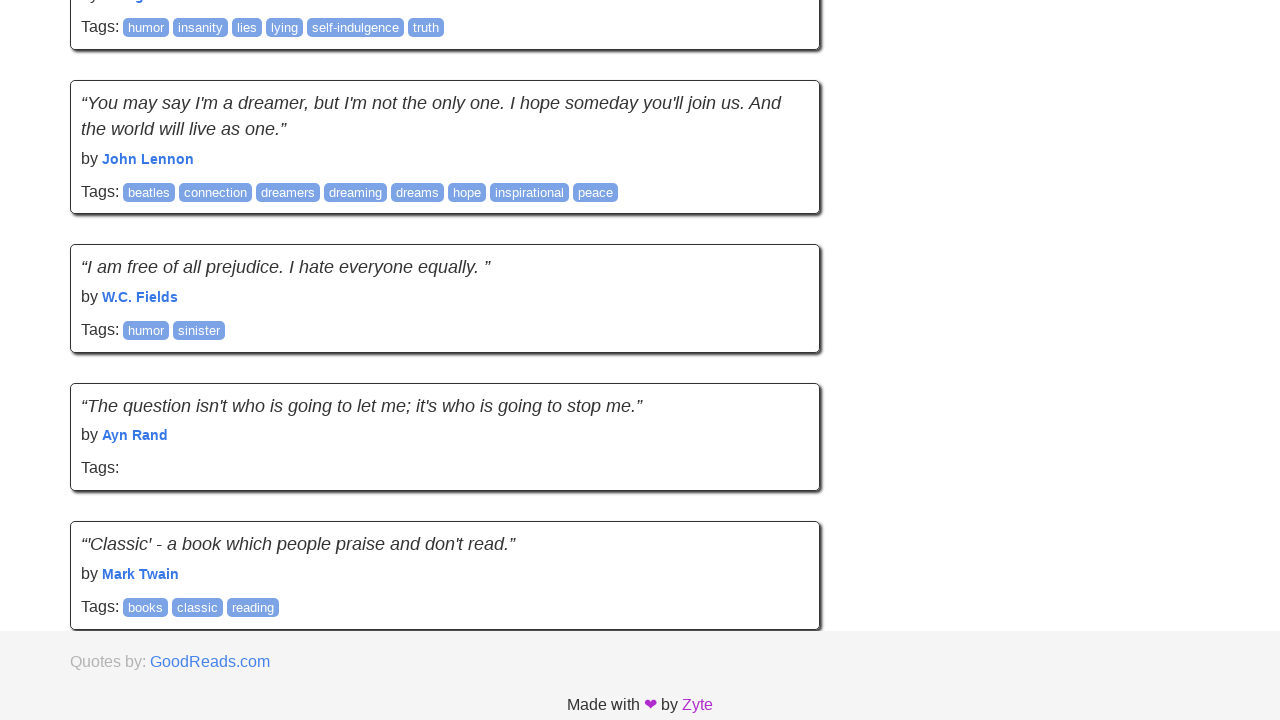

Waited 2 seconds for new content to load
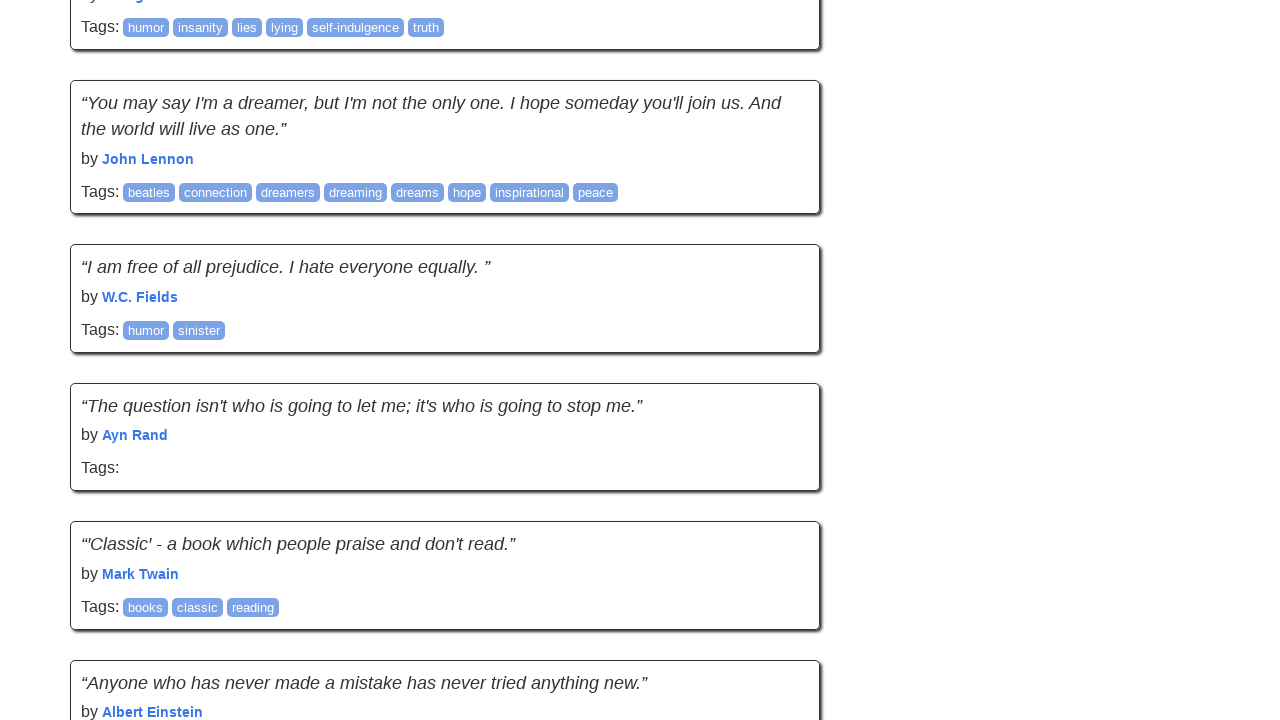

Captured new scroll position (12072px) and page height (14398px)
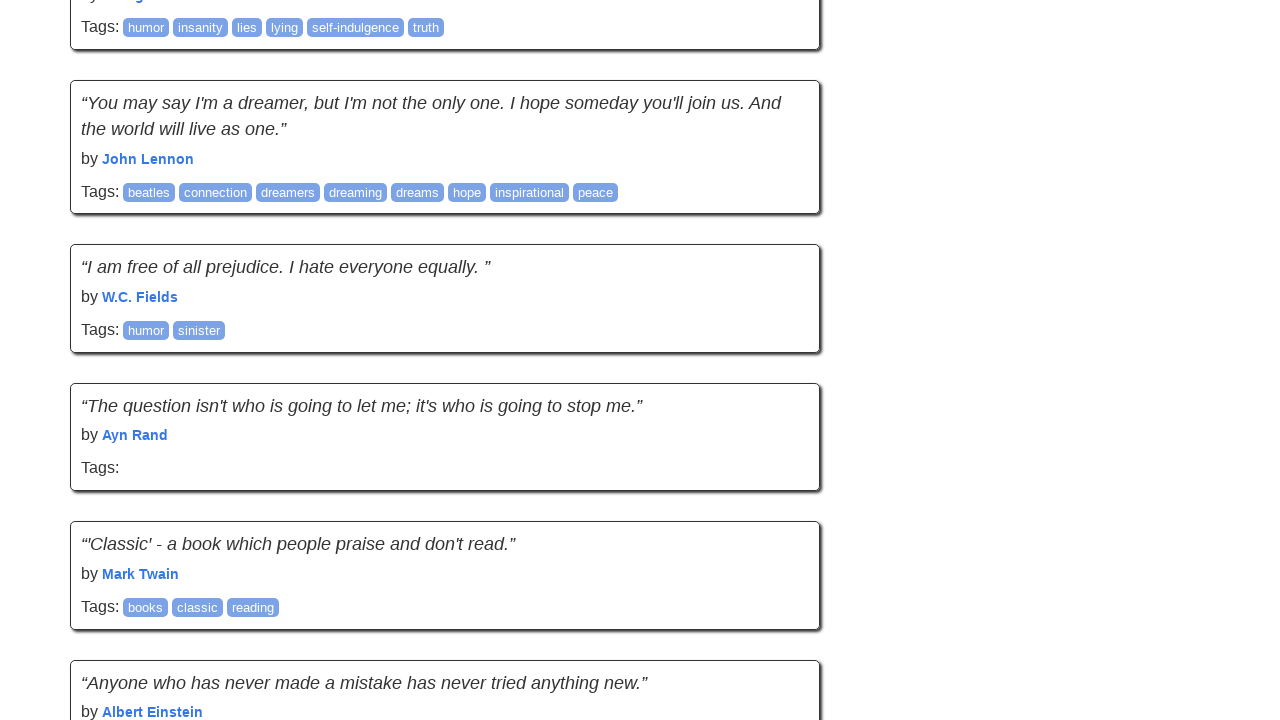

Scrolling attempt 17 of 20
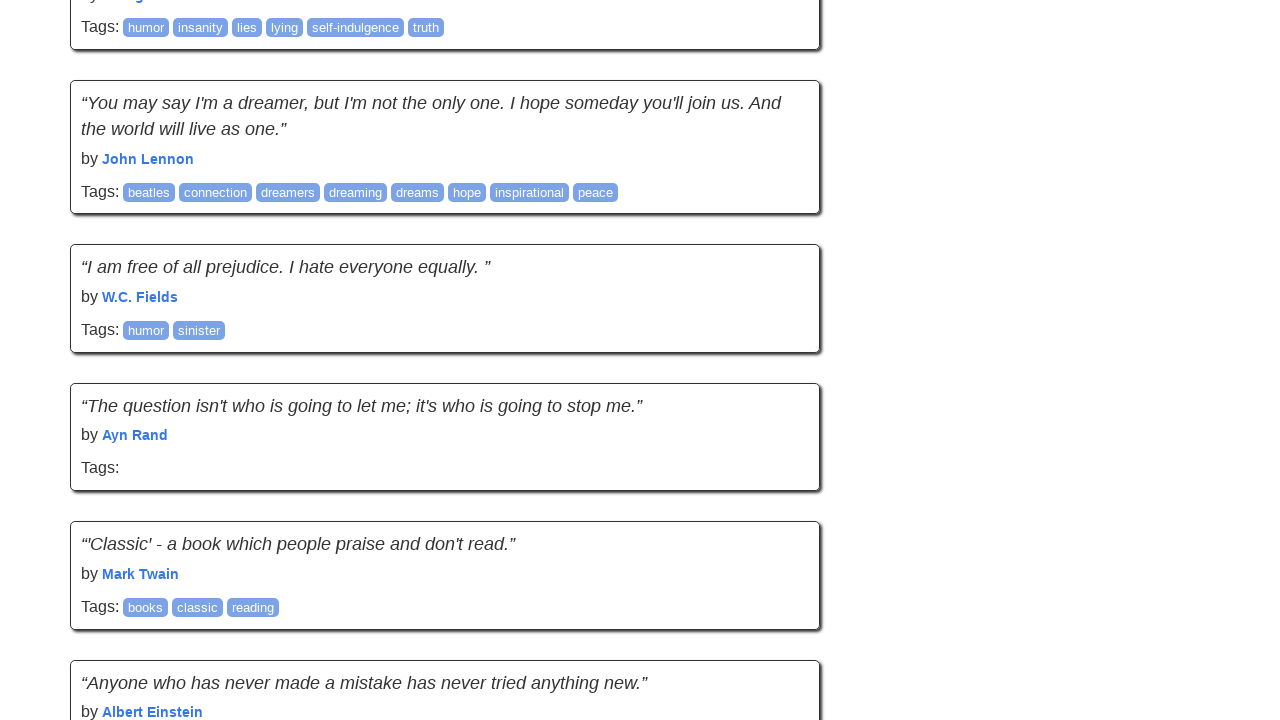

Current quote count: 90 quotes
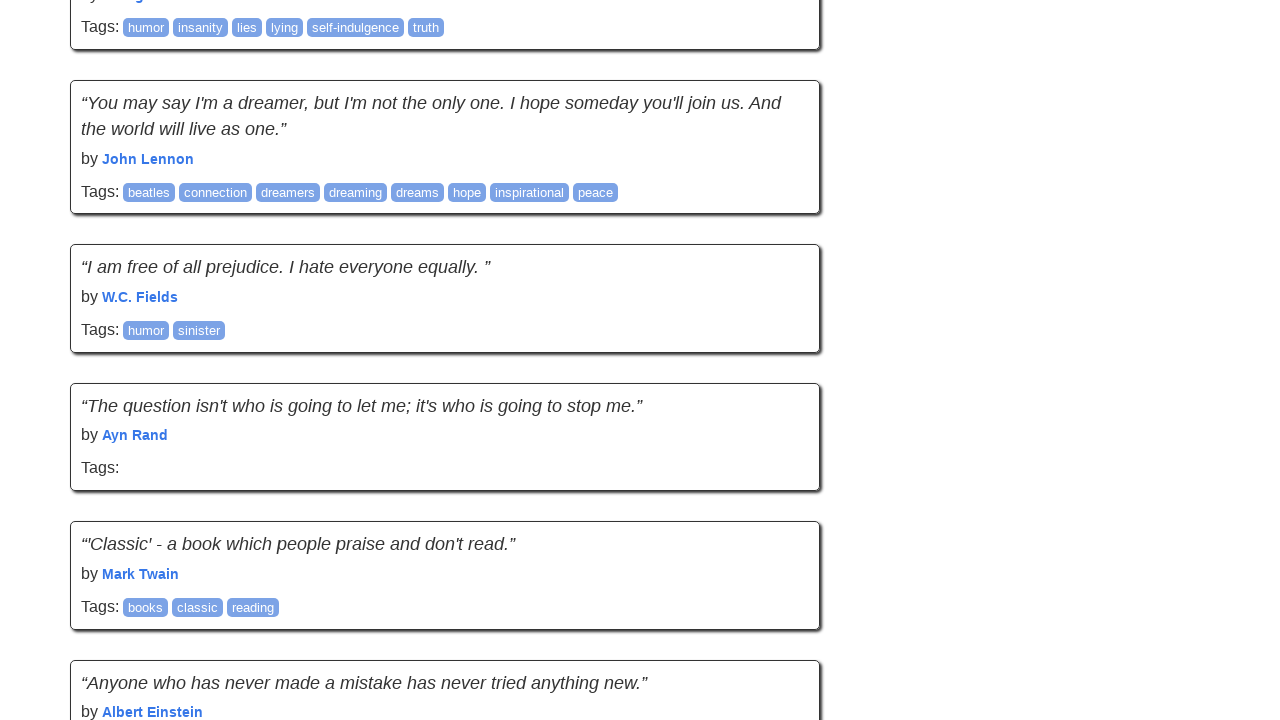

New quotes detected - reset failure counter, now tracking 90 quotes
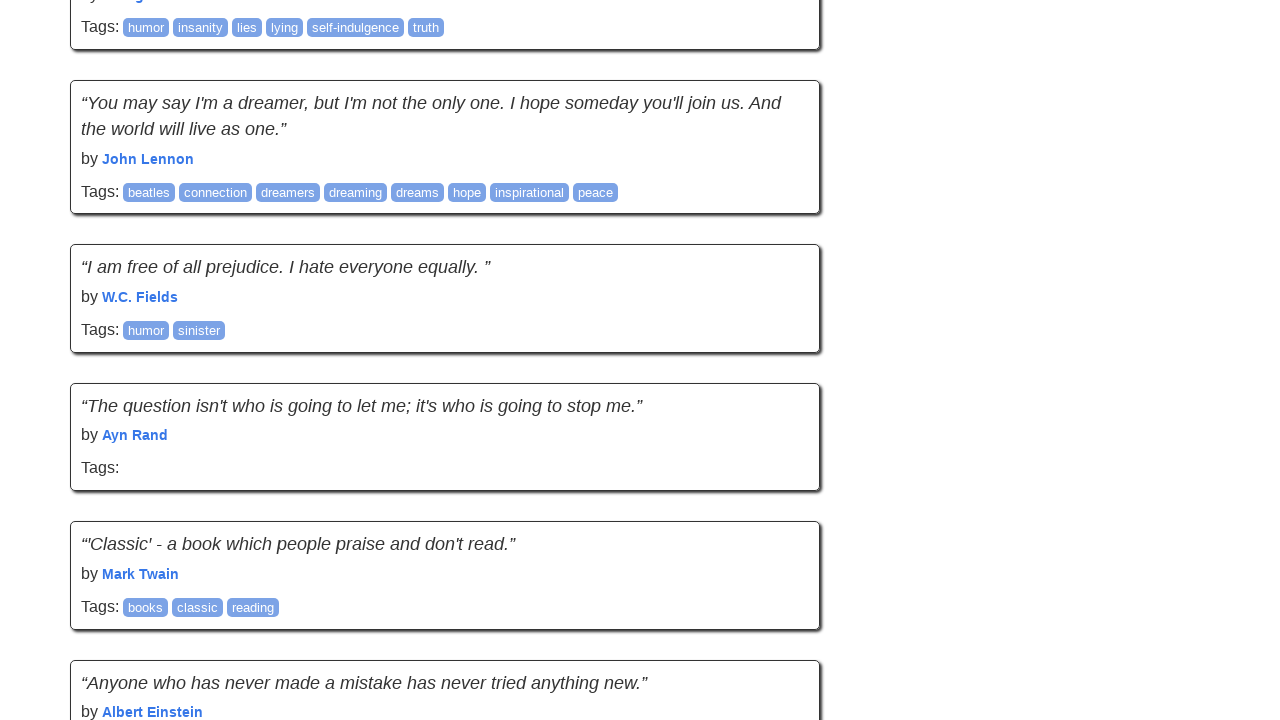

Waited for network to become idle before scrolling
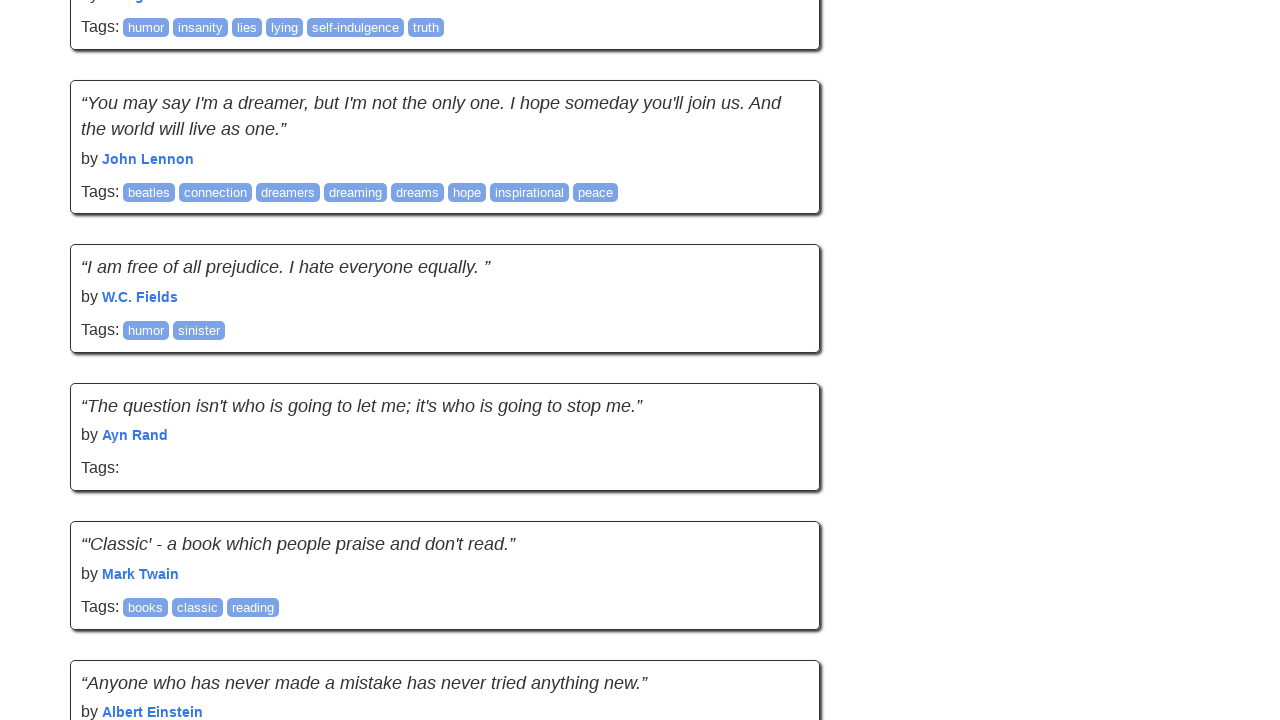

Captured scroll position (12072px) and page height (14398px)
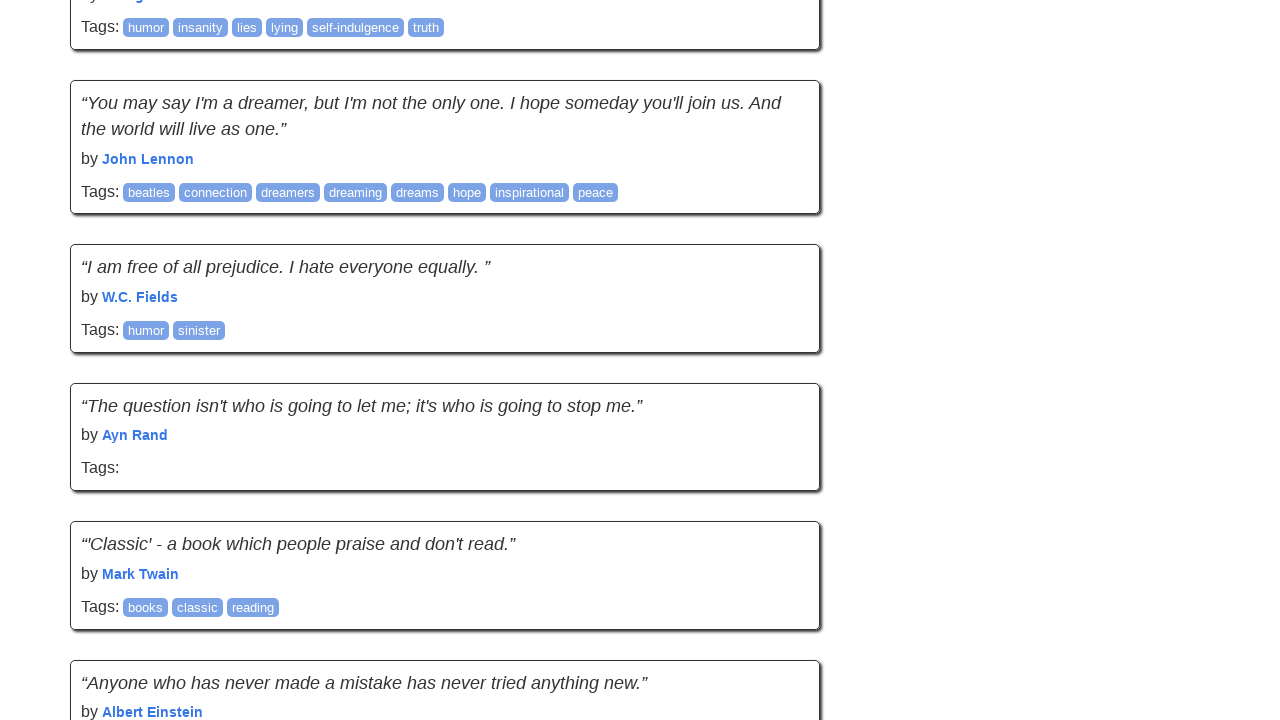

Scrolled down 895px using mouse wheel for human-like behavior
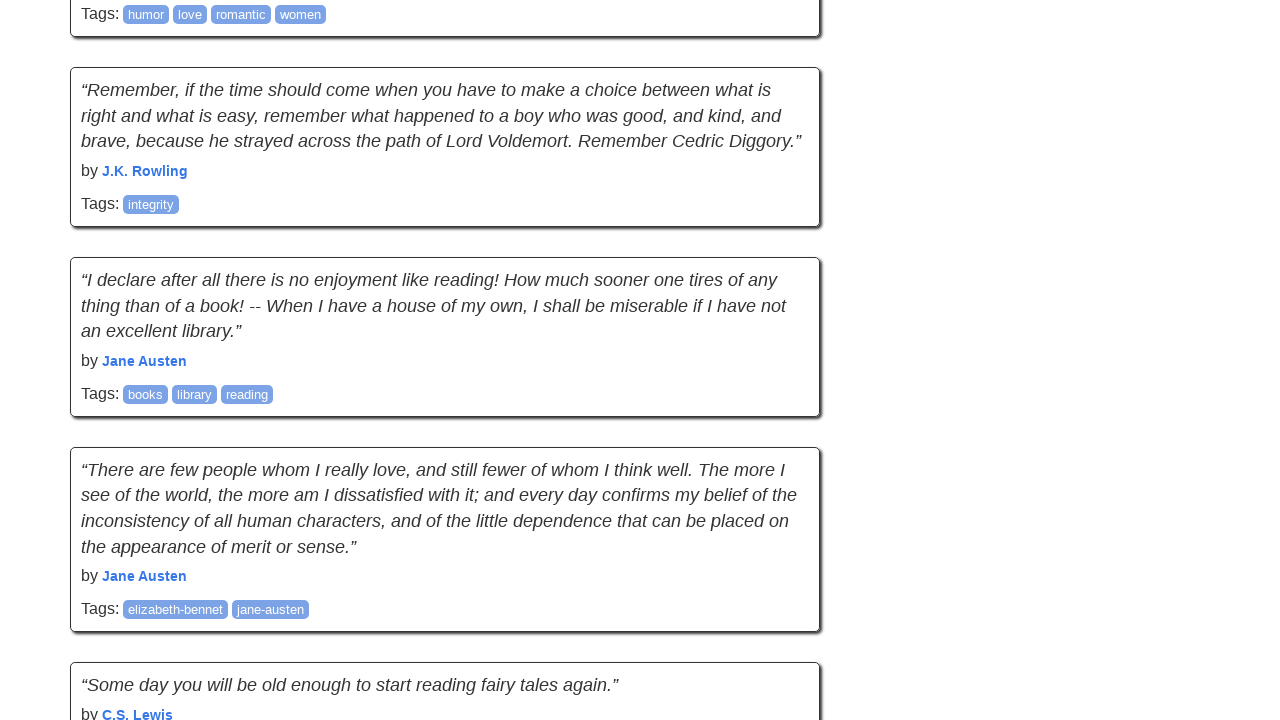

Waited 2 seconds for new content to load
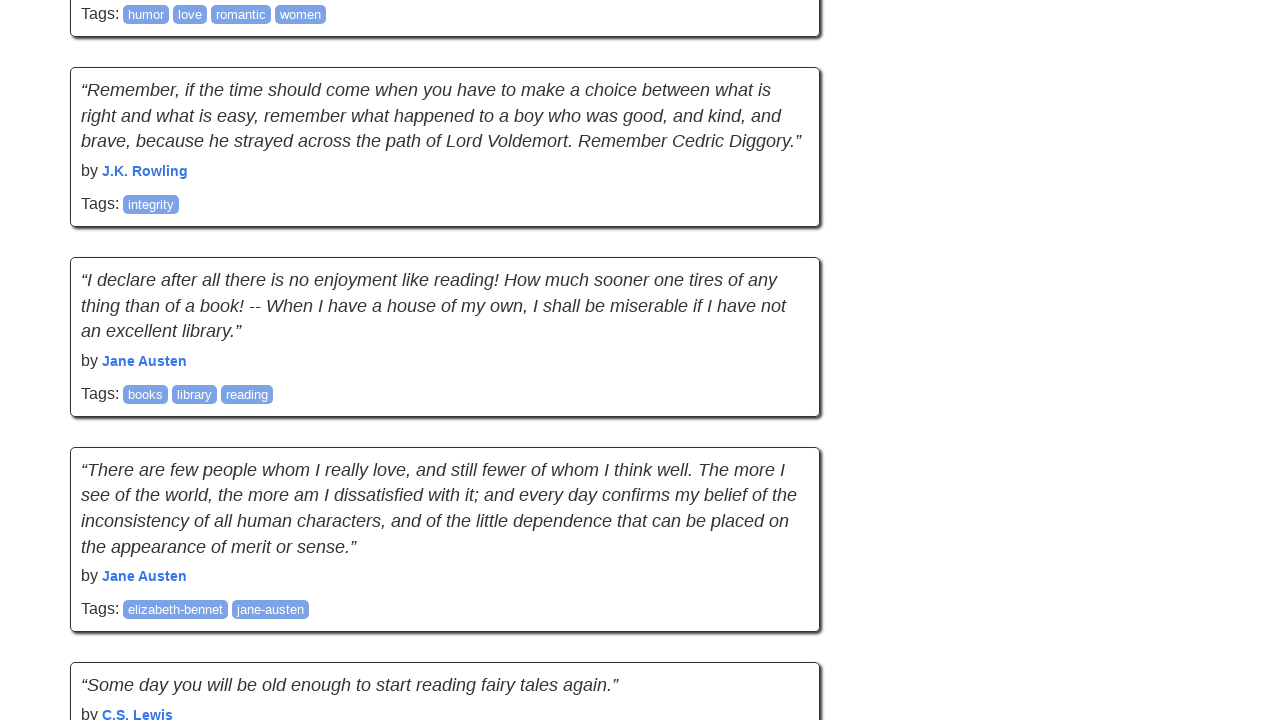

Captured new scroll position (12967px) and page height (14398px)
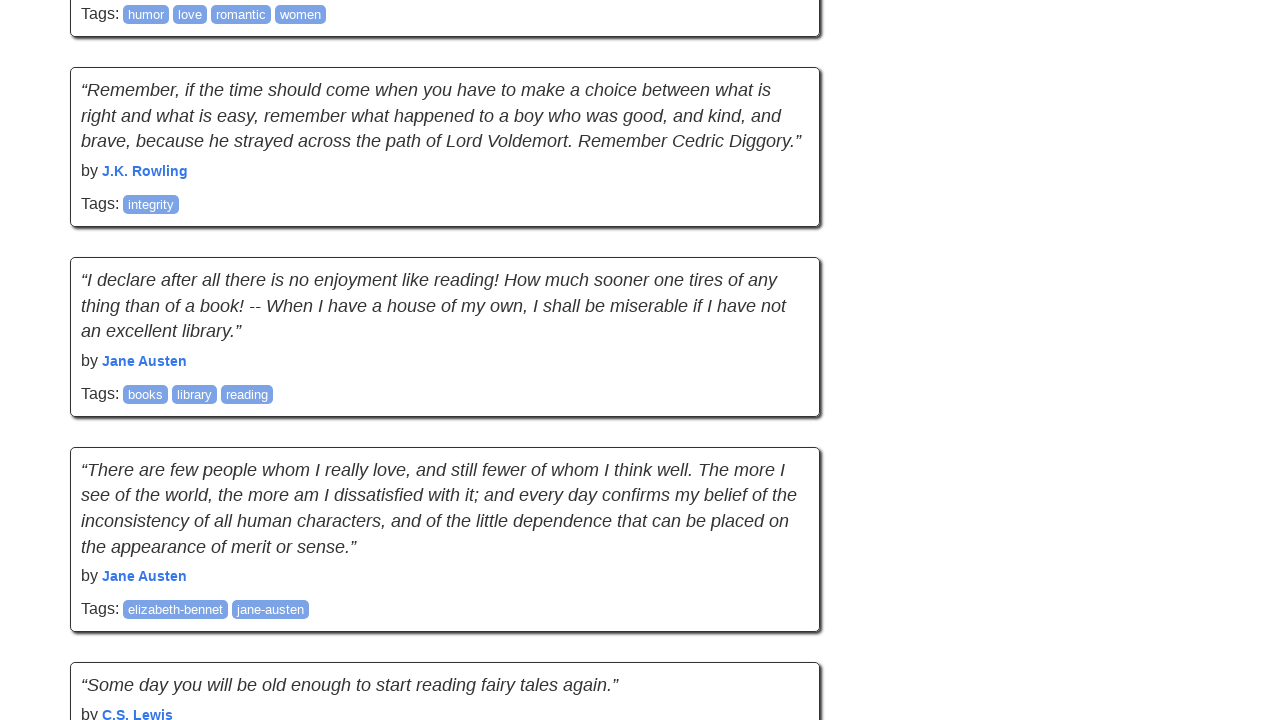

Scrolling attempt 18 of 20
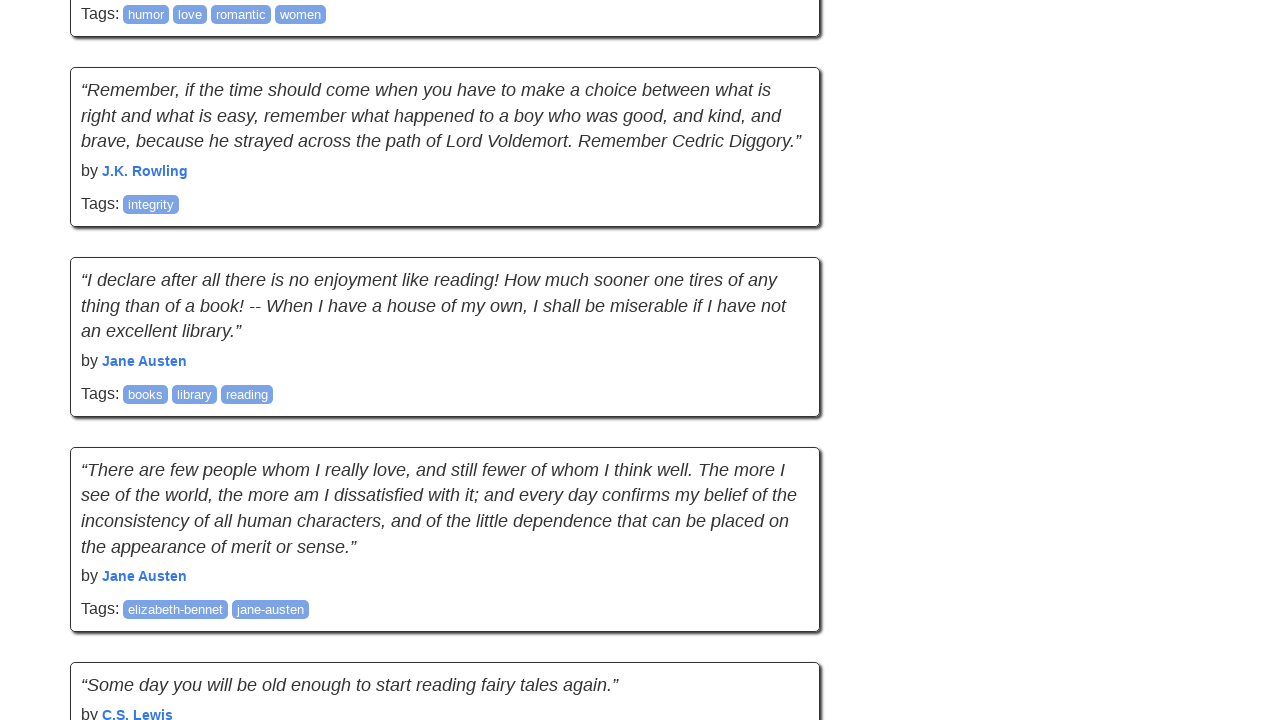

Current quote count: 90 quotes
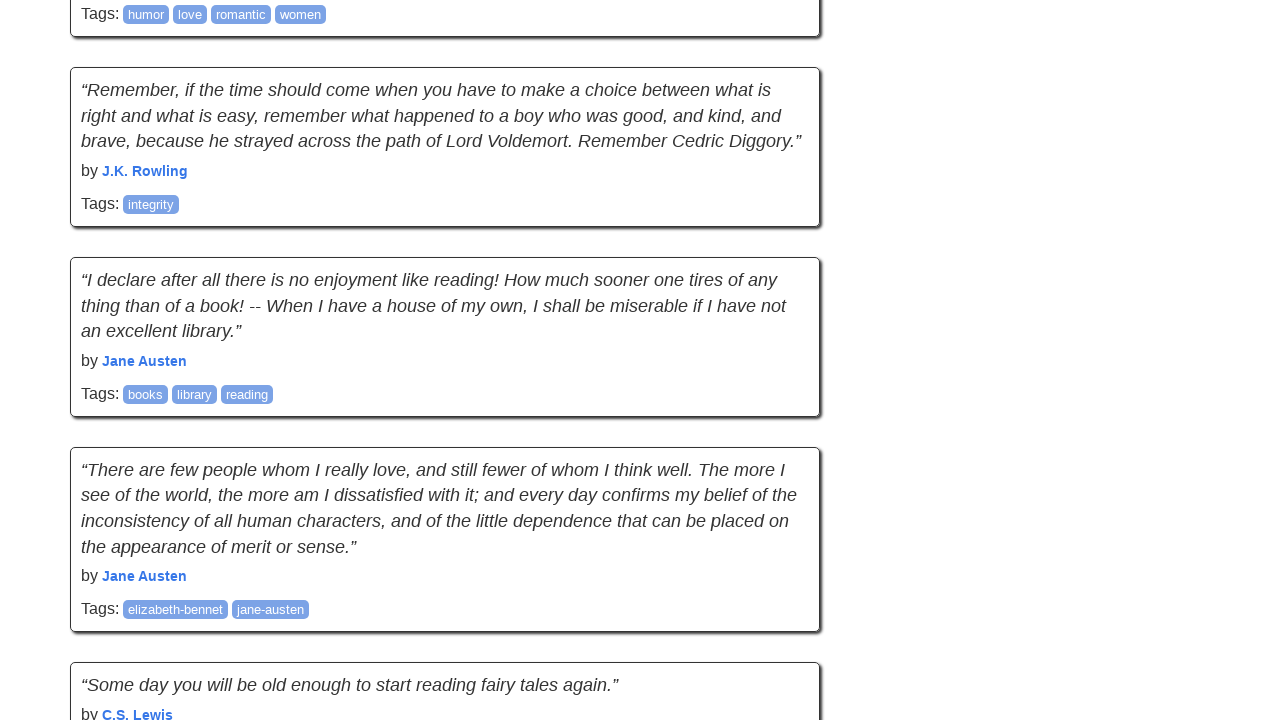

No new quotes loaded (failure count: 1/5)
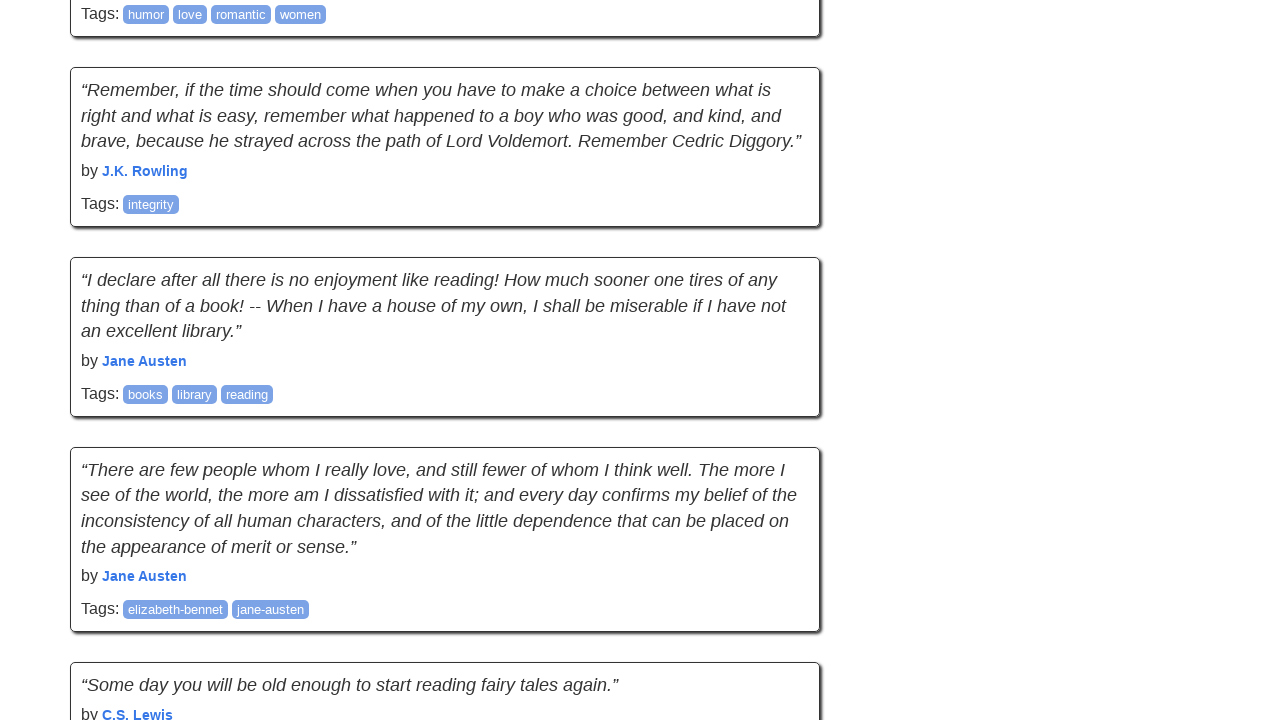

Waited for network to become idle before scrolling
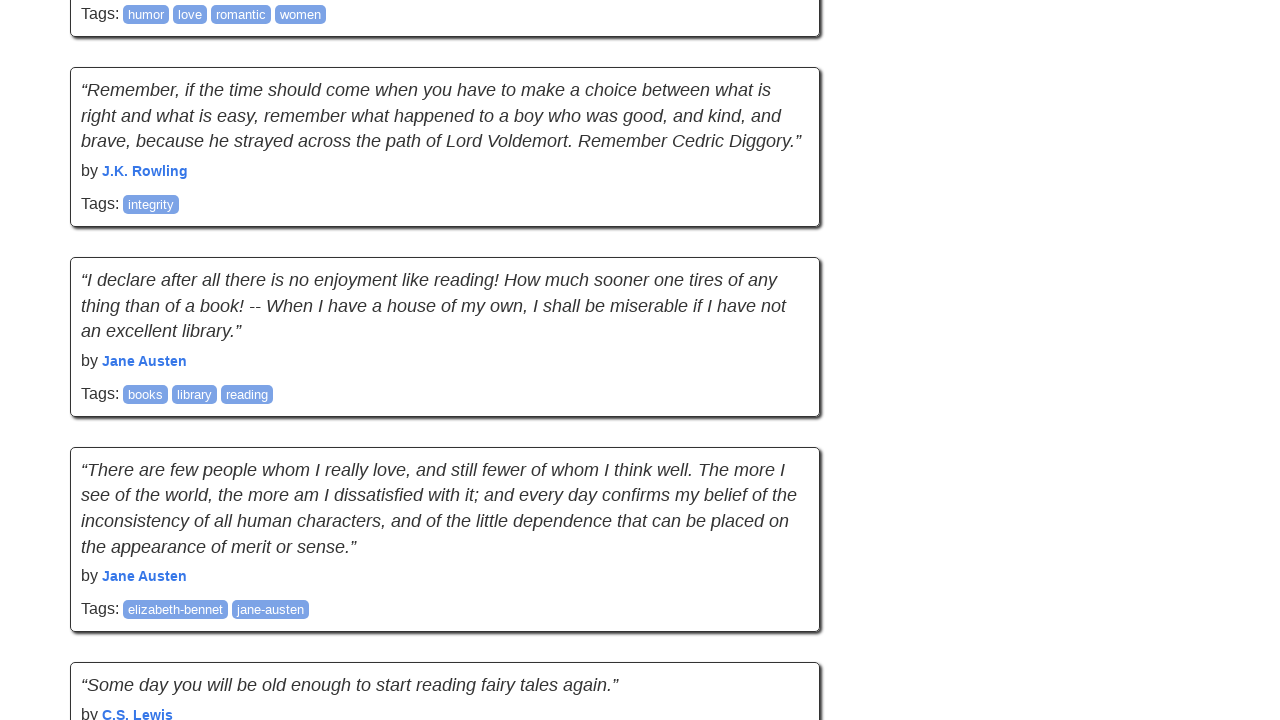

Captured scroll position (12967px) and page height (14398px)
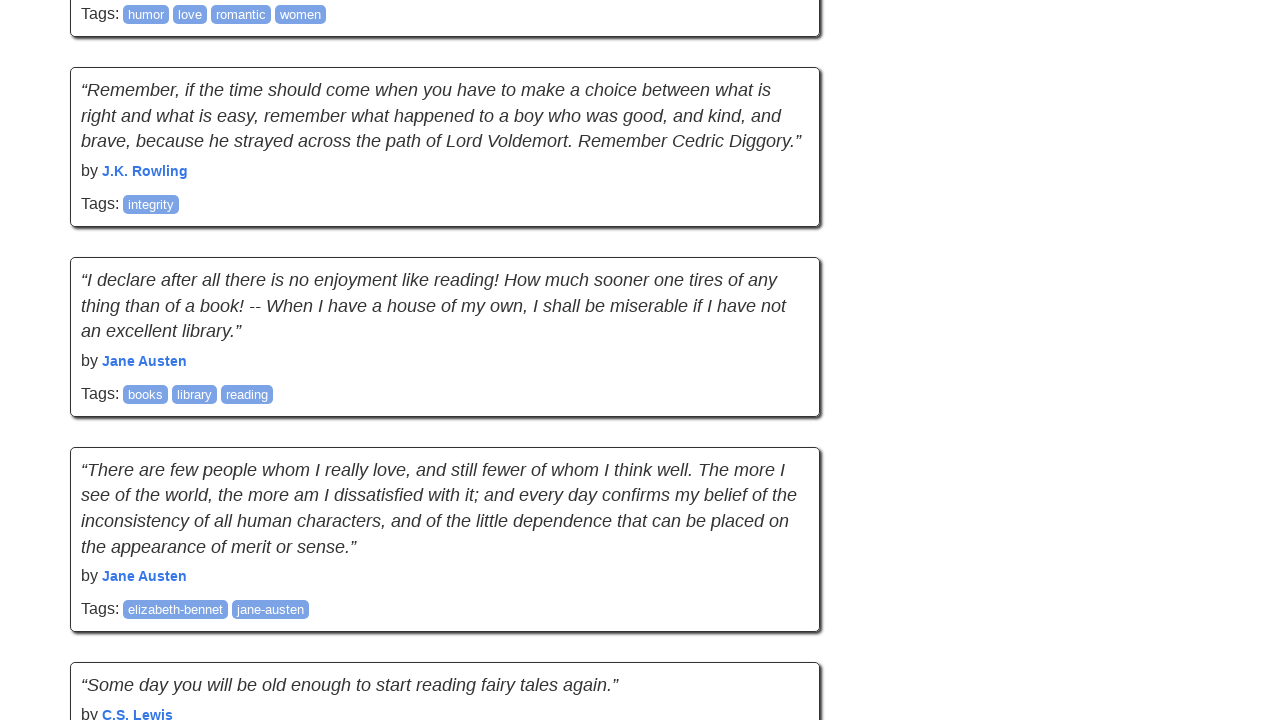

Scrolled down 895px using mouse wheel for human-like behavior
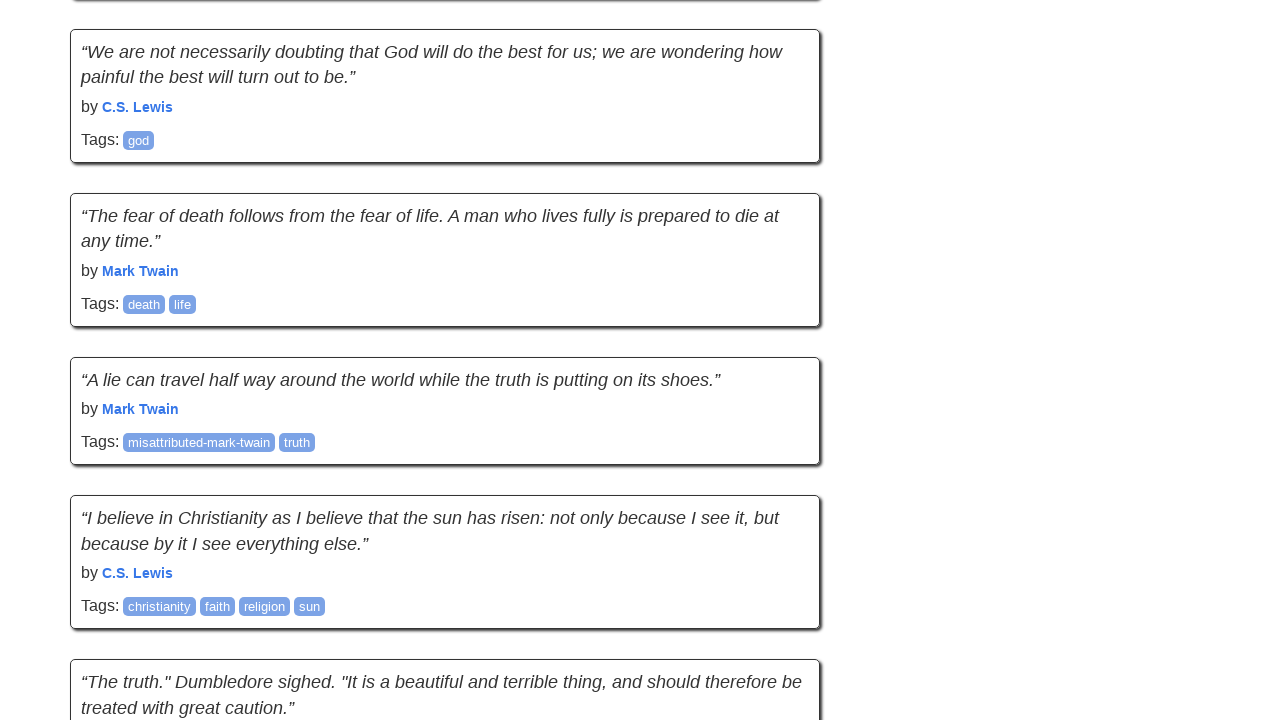

Waited 2 seconds for new content to load
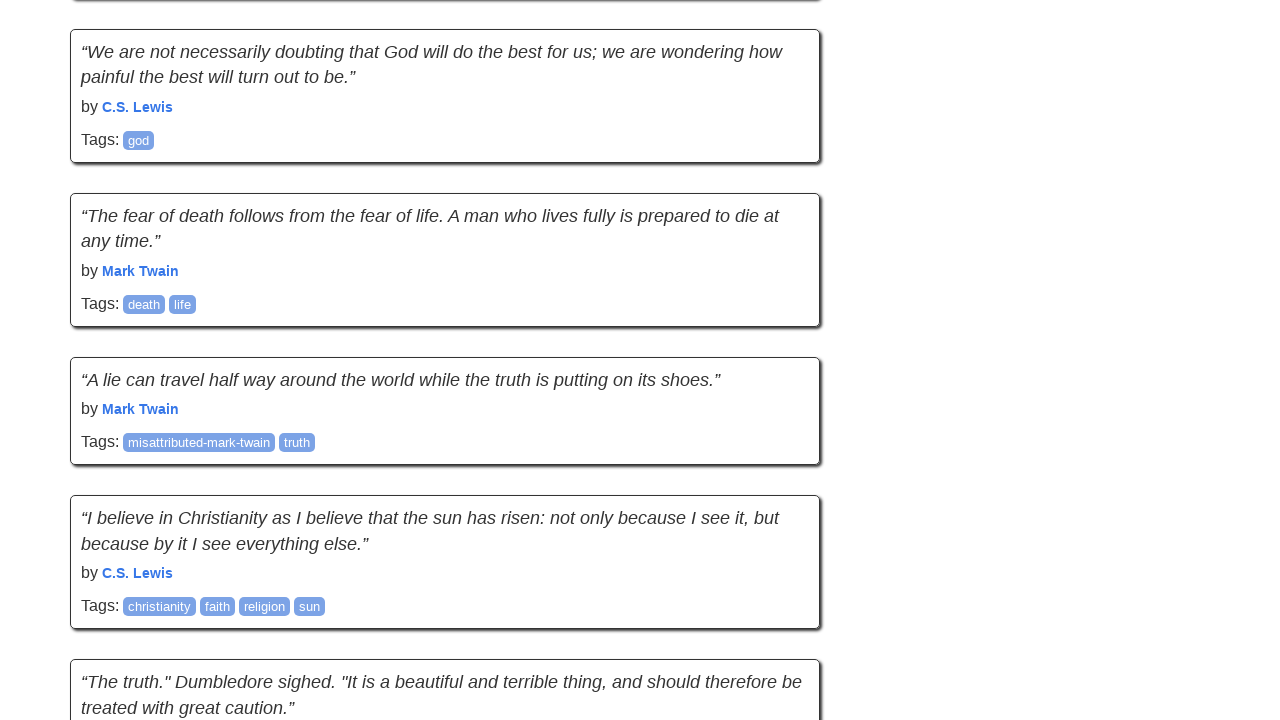

Captured new scroll position (13739px) and page height (15885px)
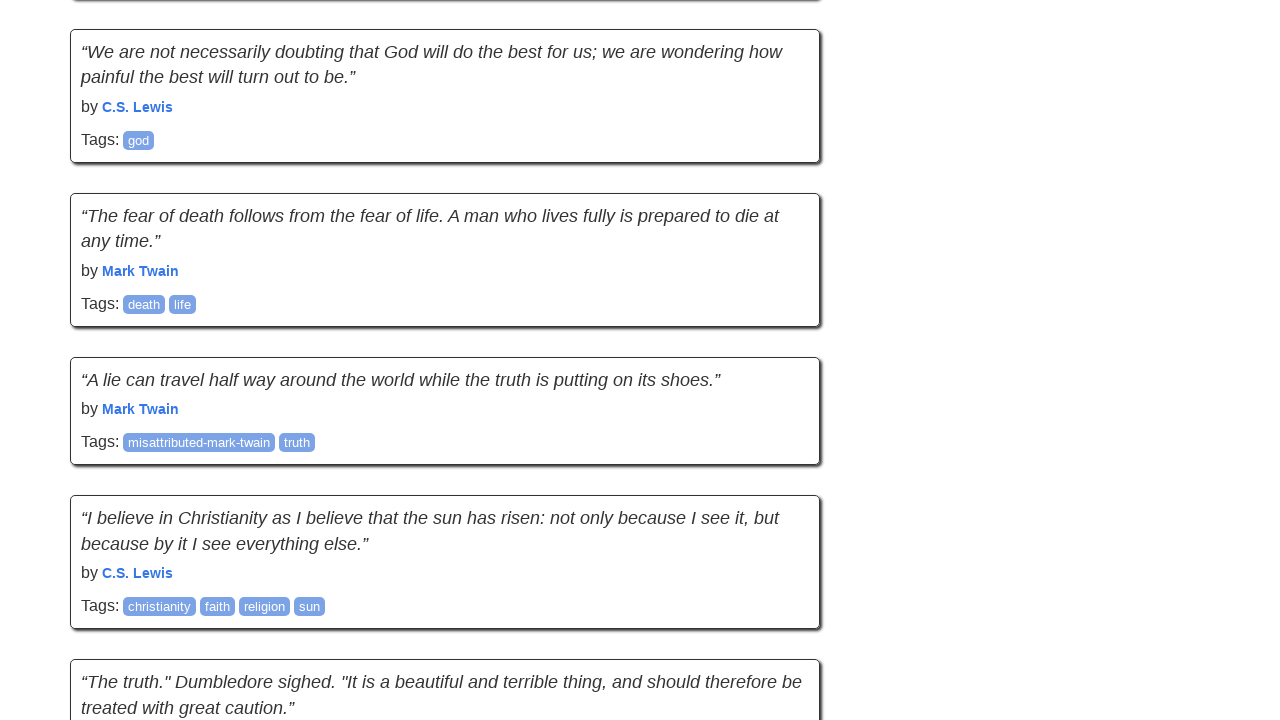

Scrolling attempt 19 of 20
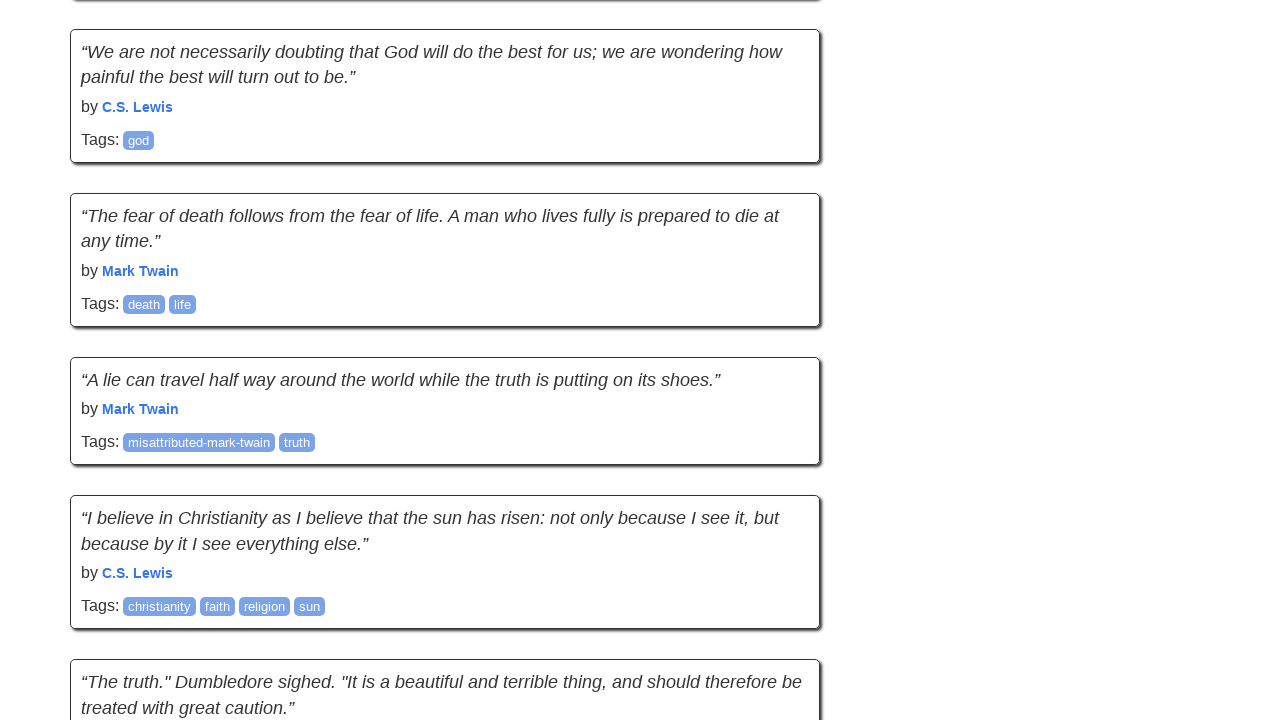

Current quote count: 100 quotes
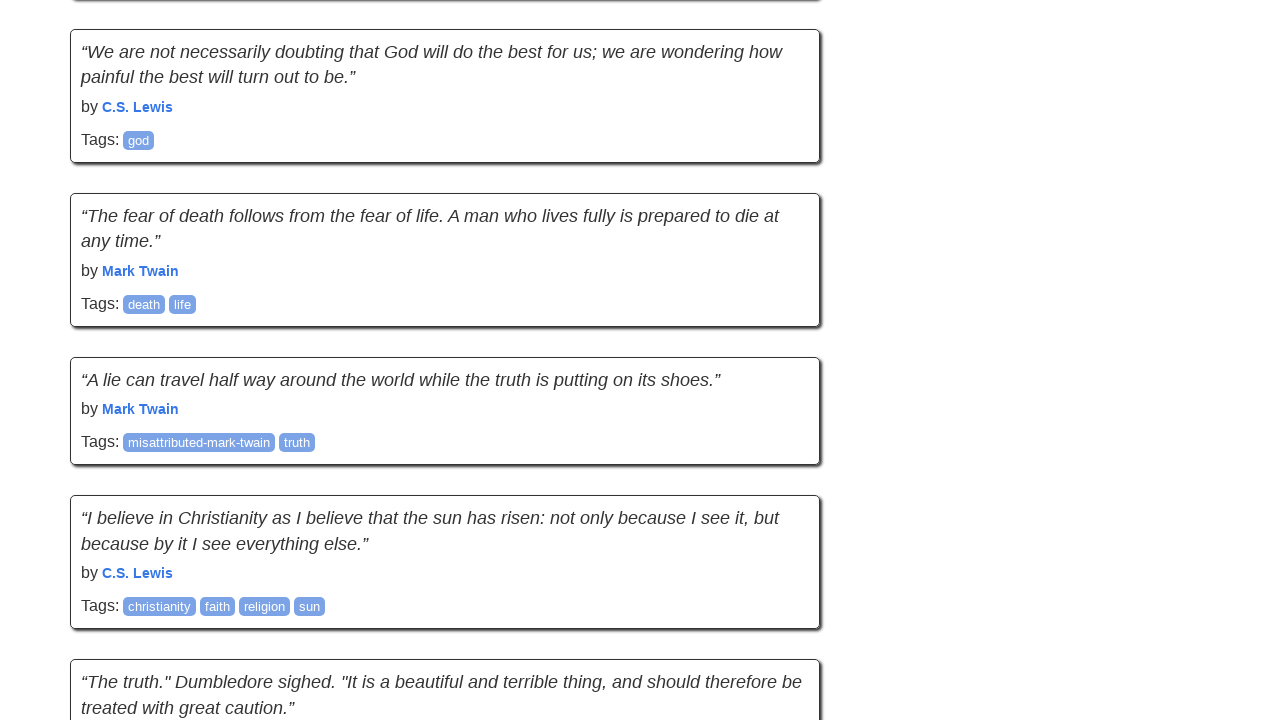

New quotes detected - reset failure counter, now tracking 100 quotes
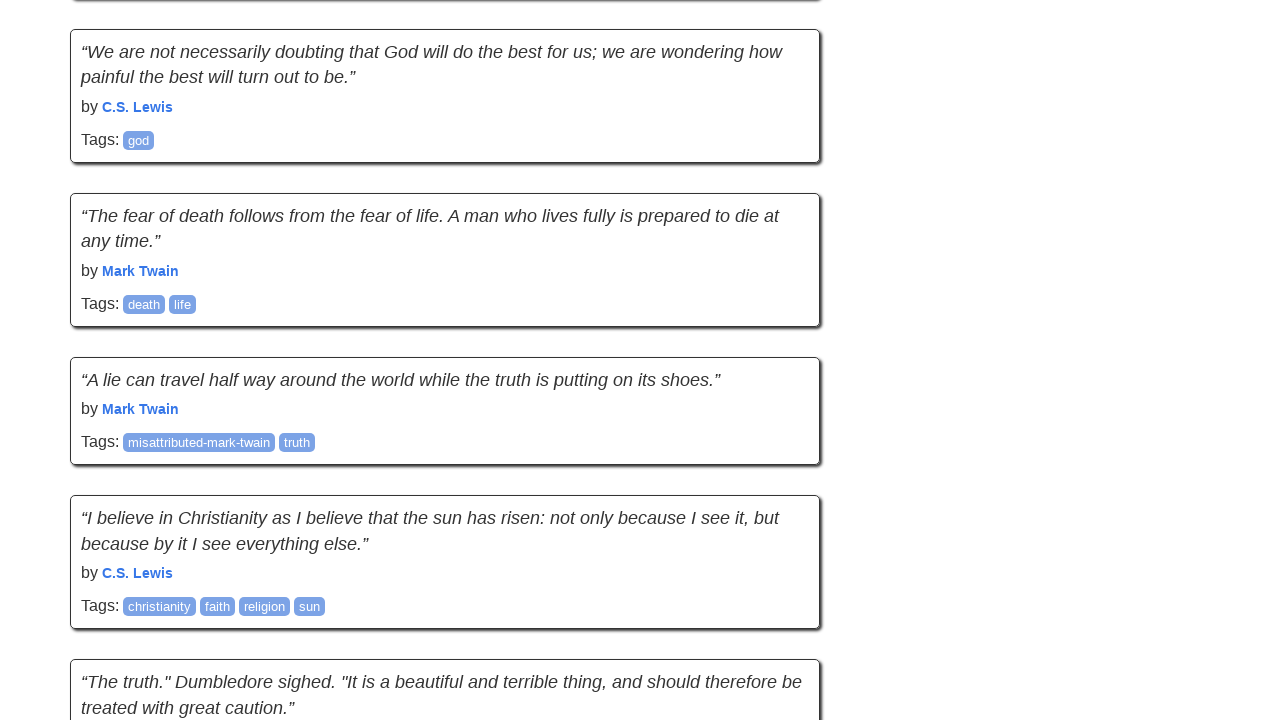

Waited for network to become idle before scrolling
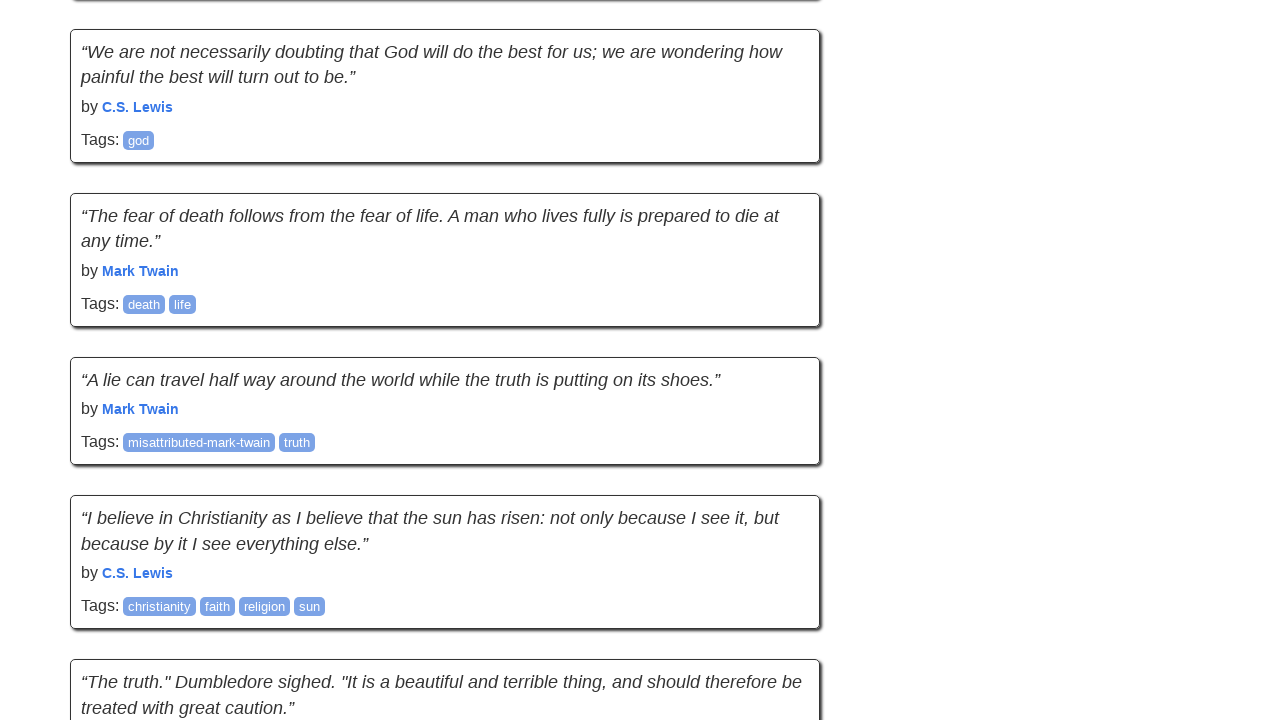

Captured scroll position (13739px) and page height (15885px)
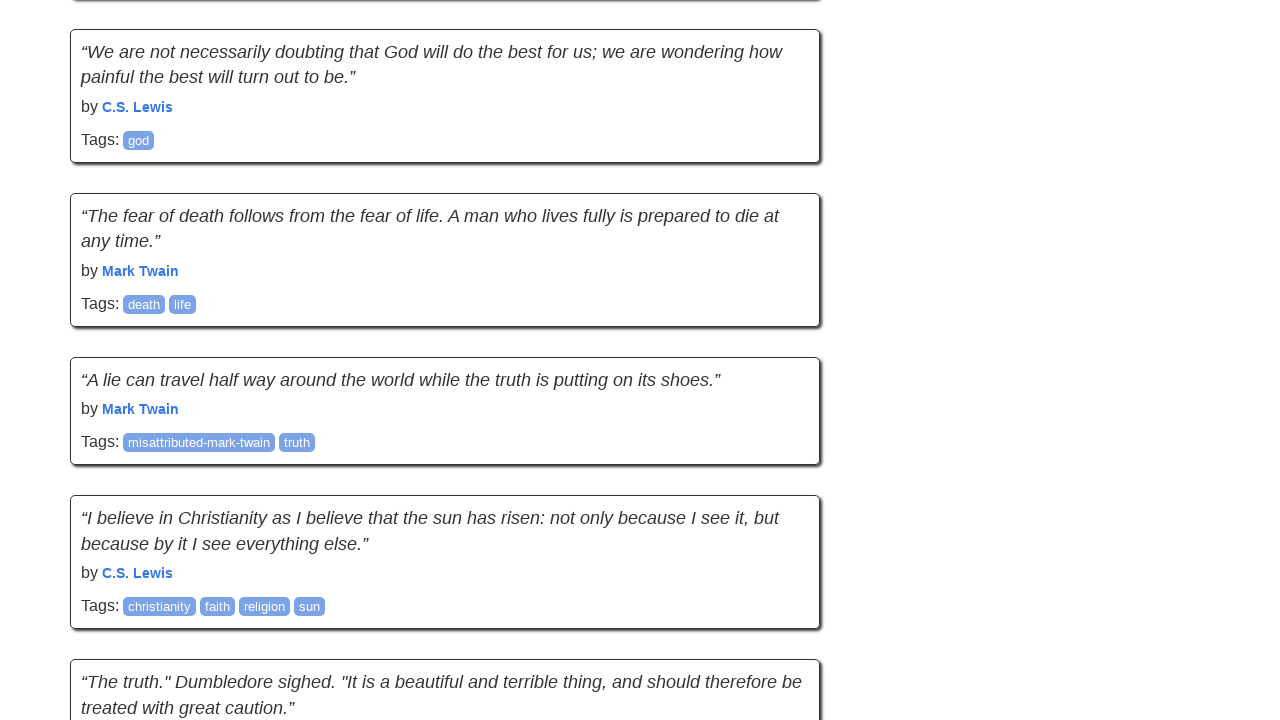

Scrolled down 895px using mouse wheel for human-like behavior
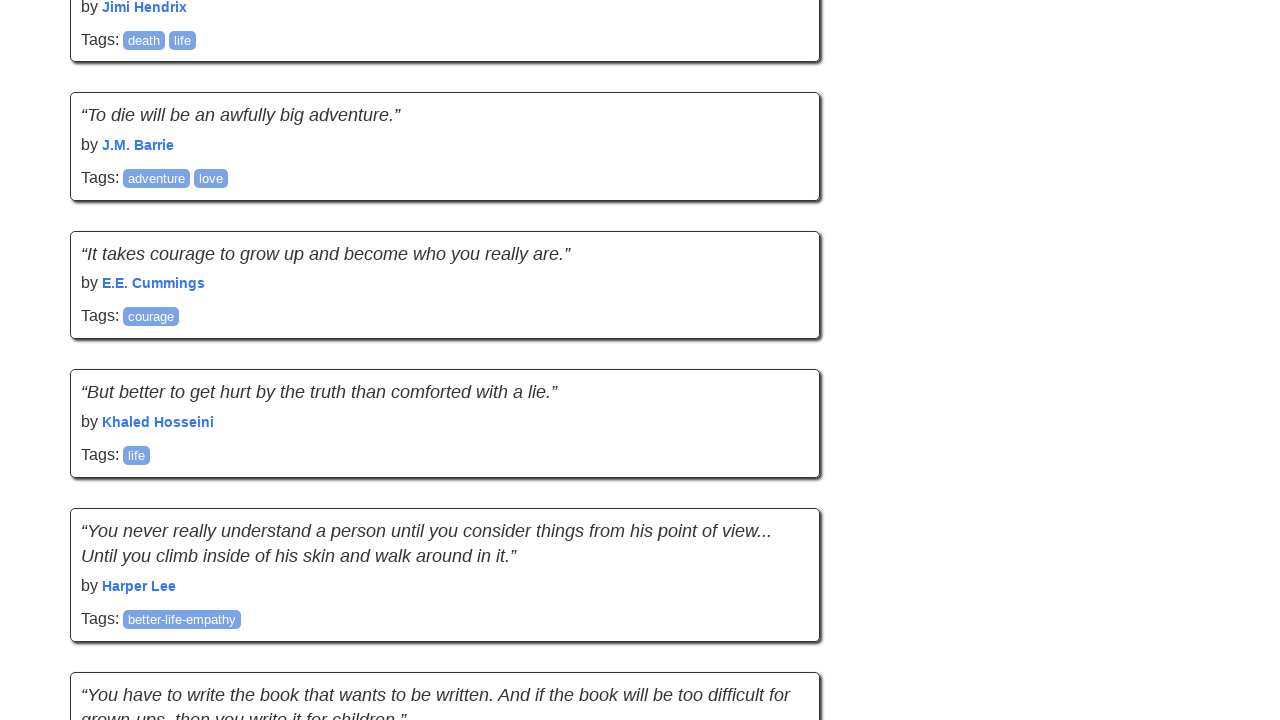

Waited 2 seconds for new content to load
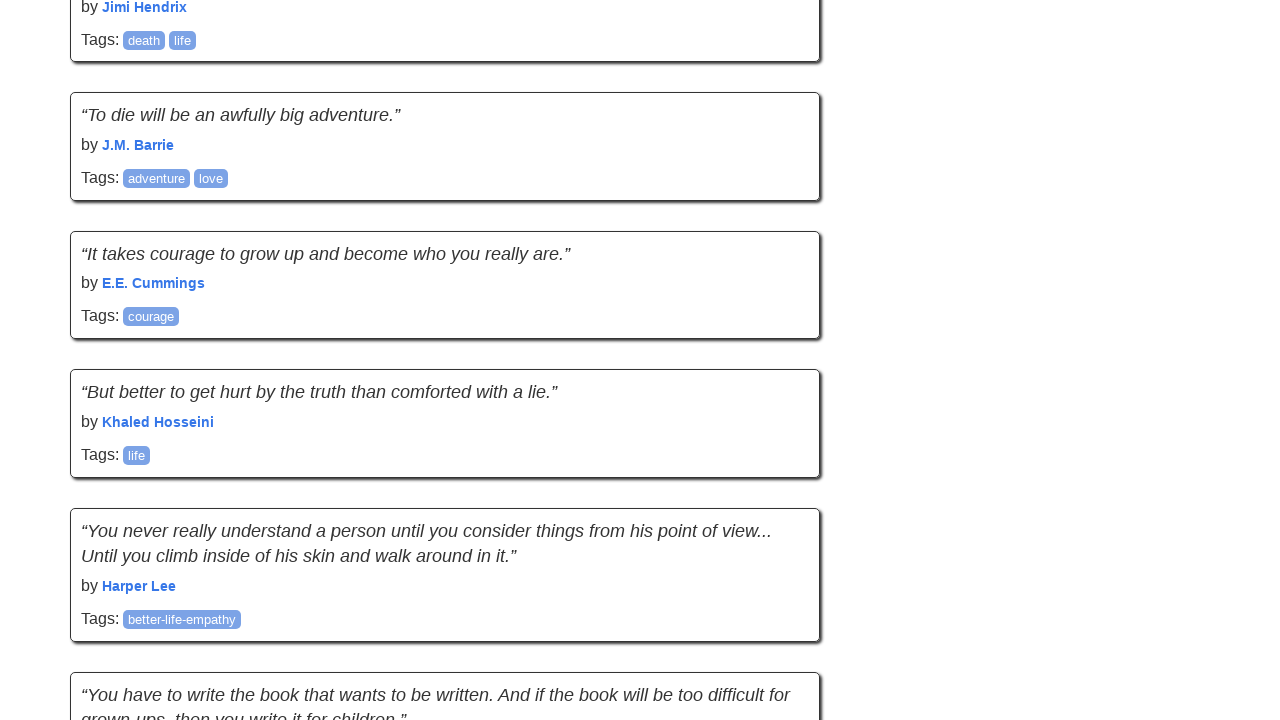

Captured new scroll position (14634px) and page height (15885px)
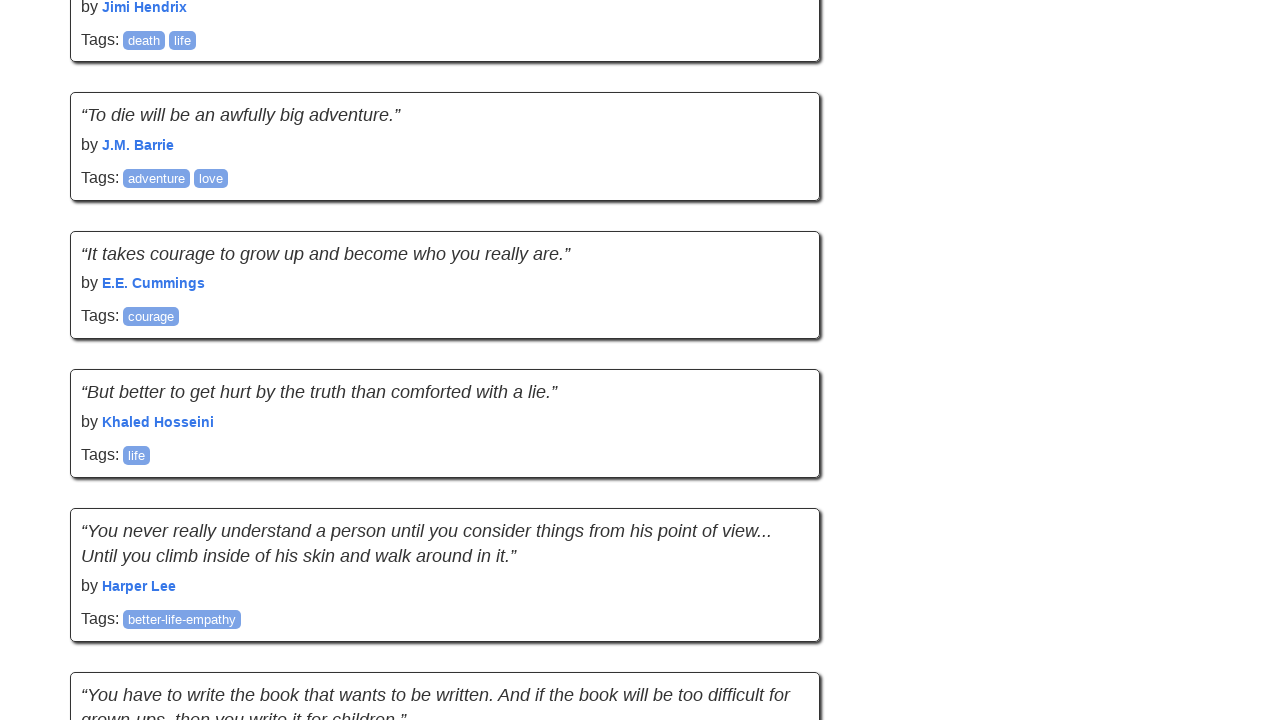

Scrolling attempt 20 of 20
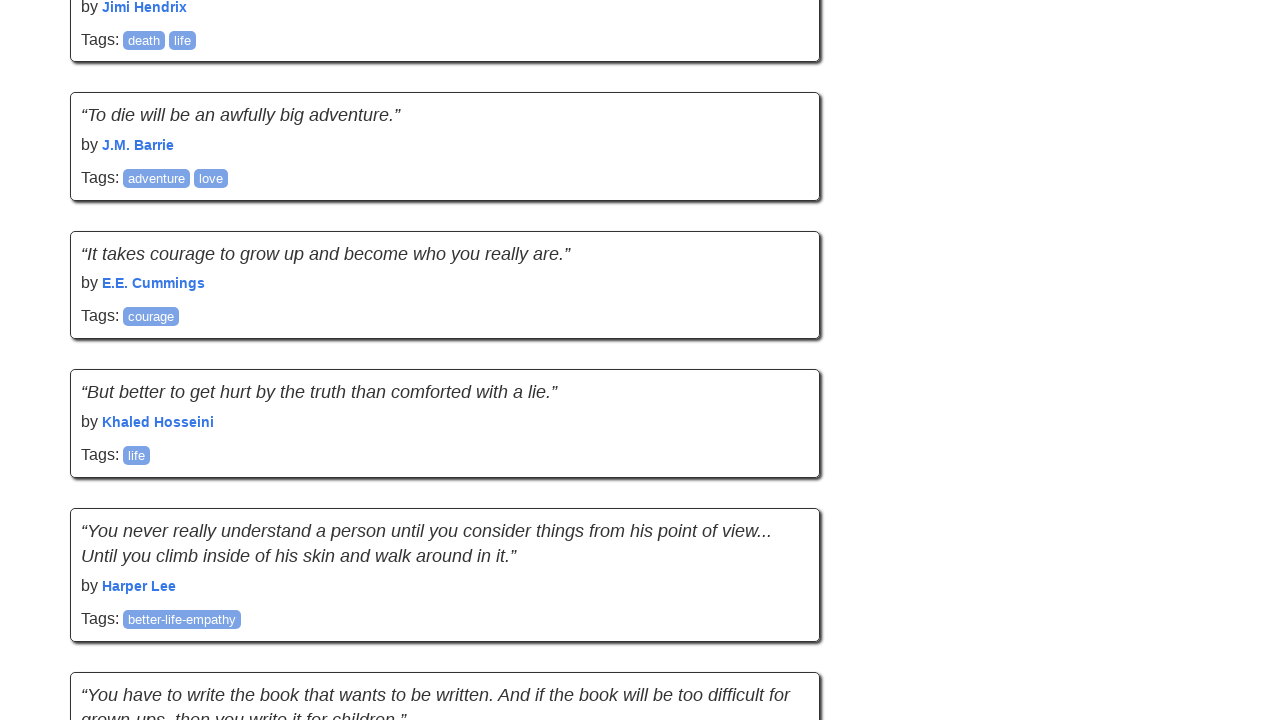

Current quote count: 100 quotes
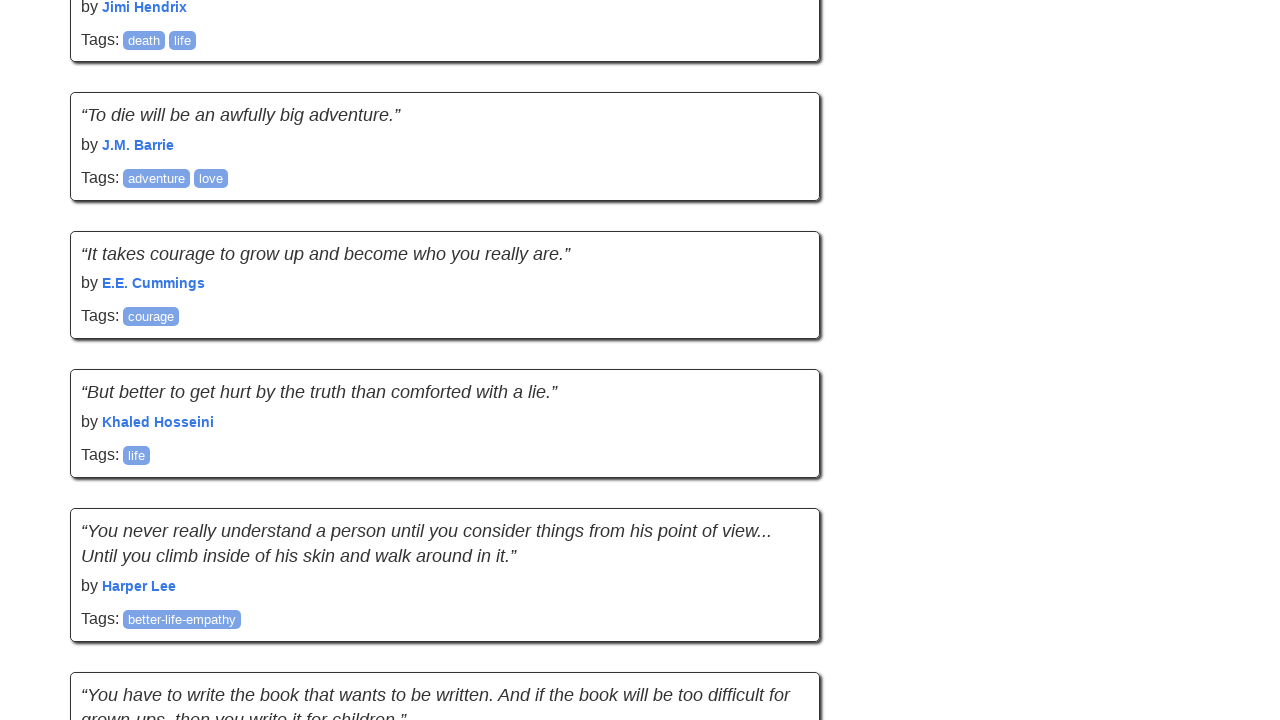

No new quotes loaded (failure count: 1/5)
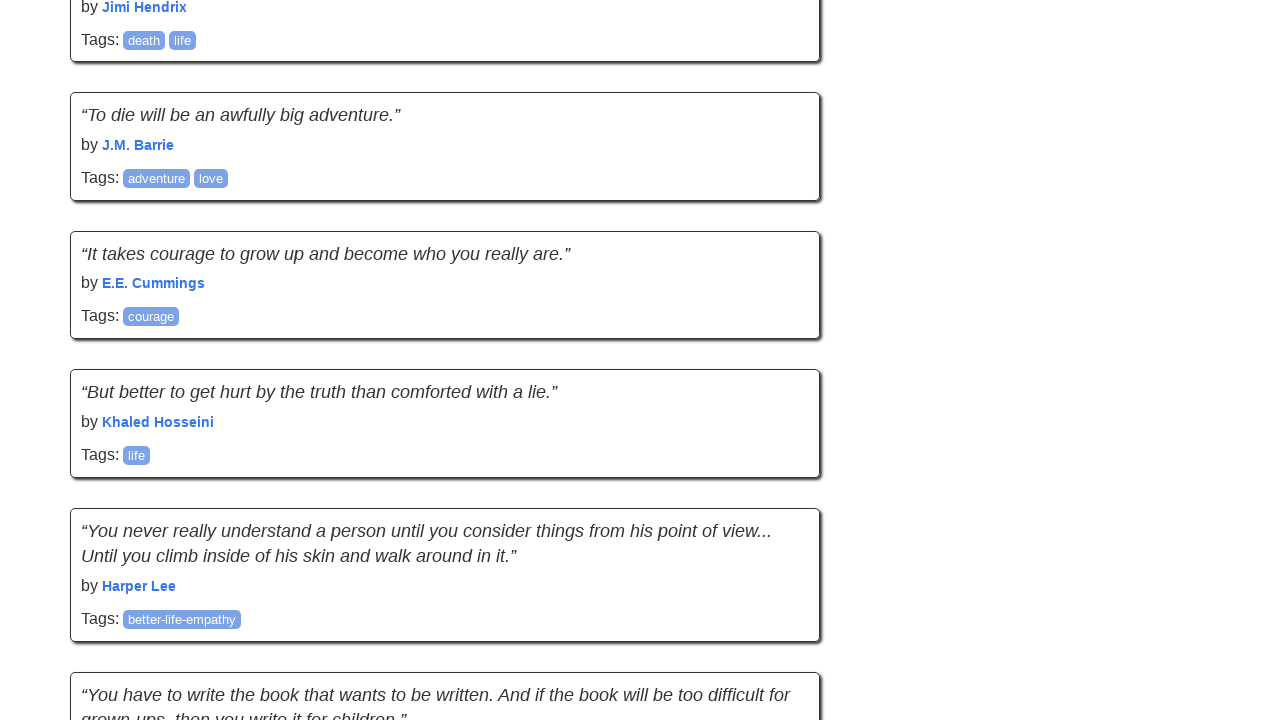

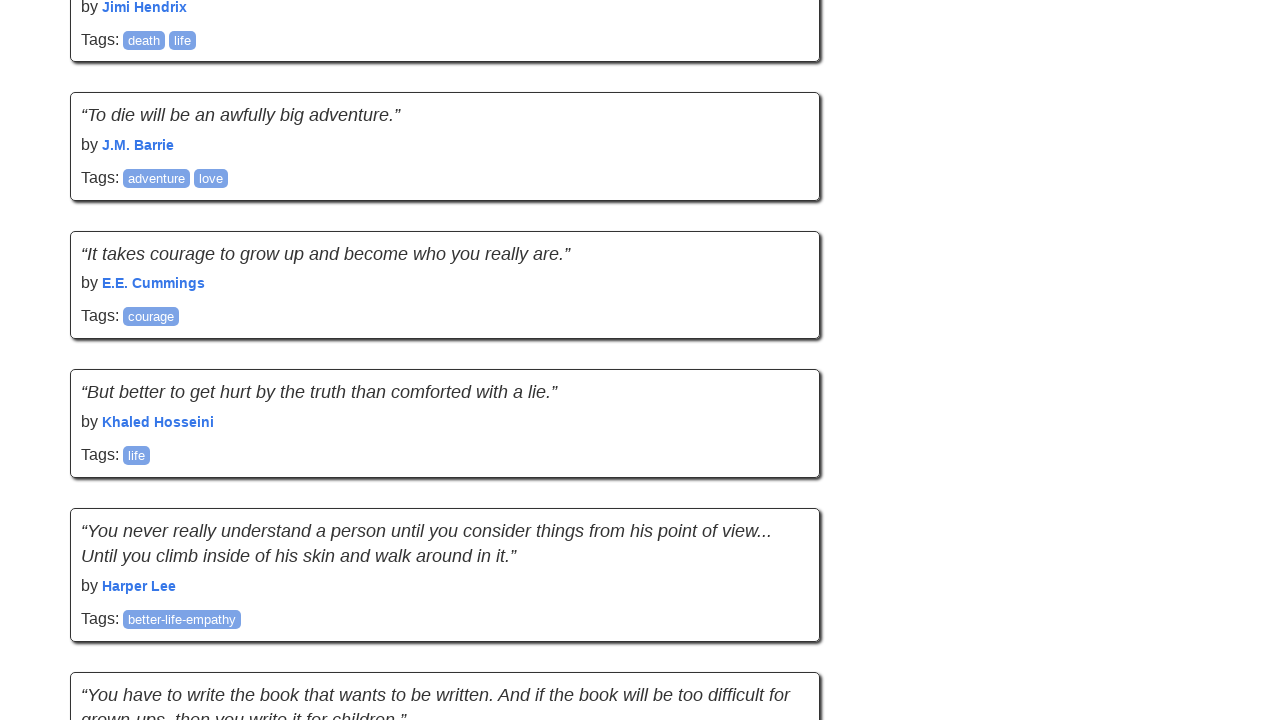